Validates that the first 100 articles on Hacker News "newest" page are correctly sorted from newest to oldest by checking the age timestamps across 4 pages of results.

Starting URL: https://news.ycombinator.com/newest

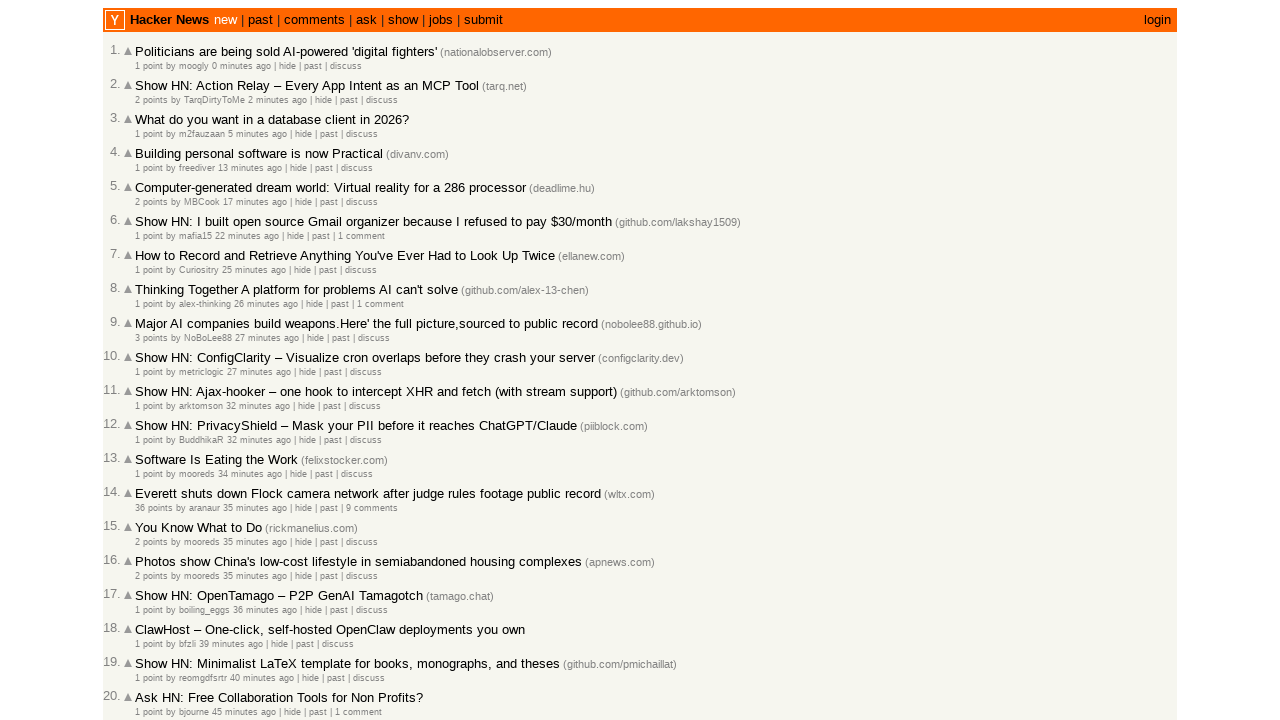

Waited for age elements to load on Hacker News newest page
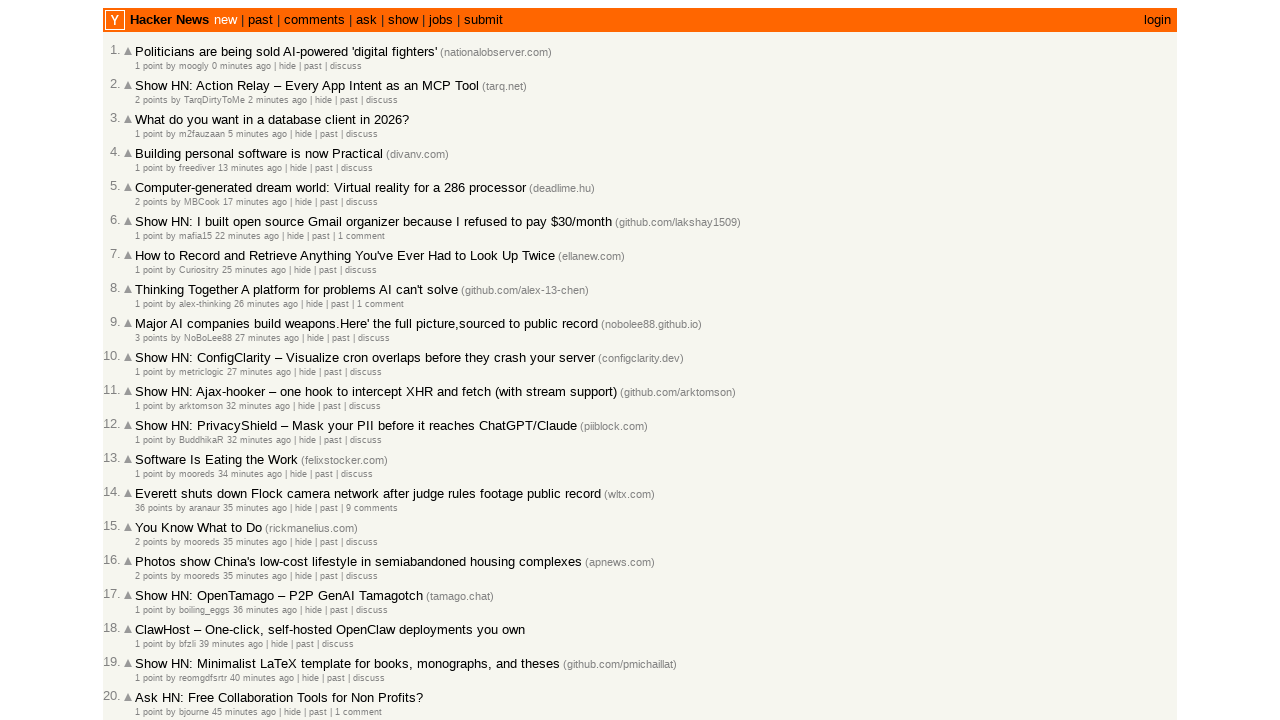

Retrieved age text for article 1 on page 1: 0 minutes ago
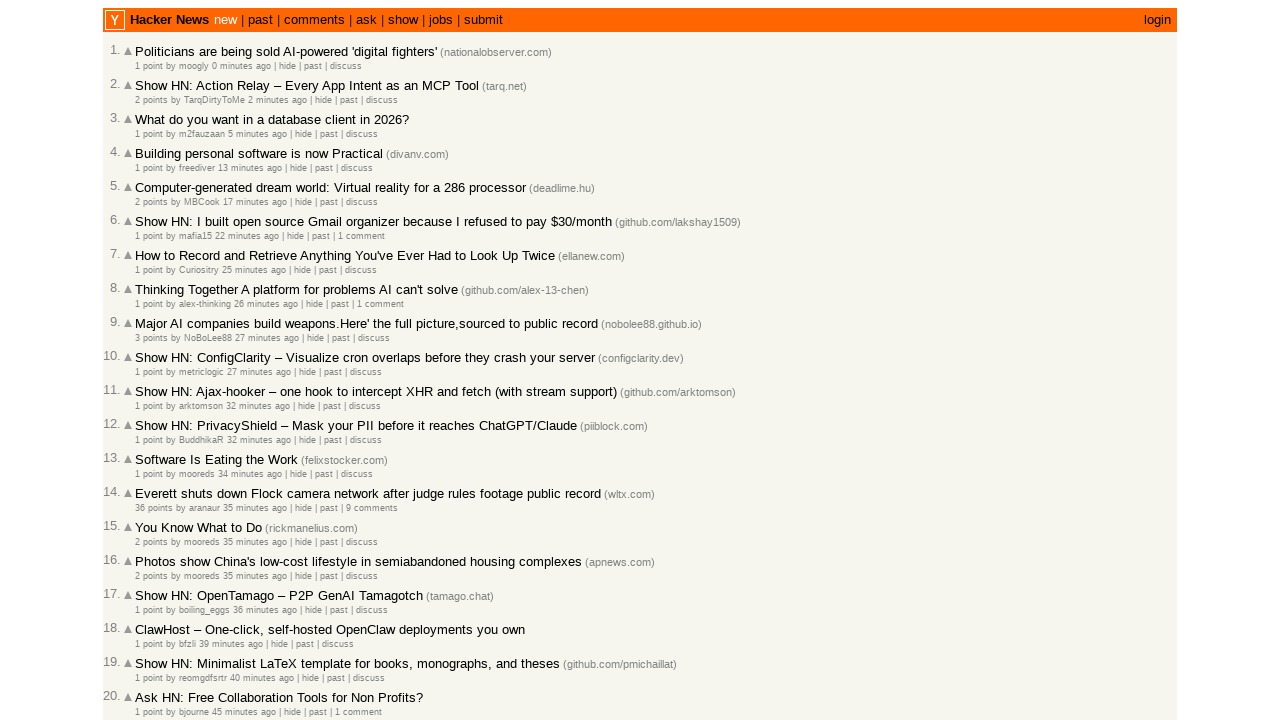

Retrieved age text for article 2 on page 1: 2 minutes ago
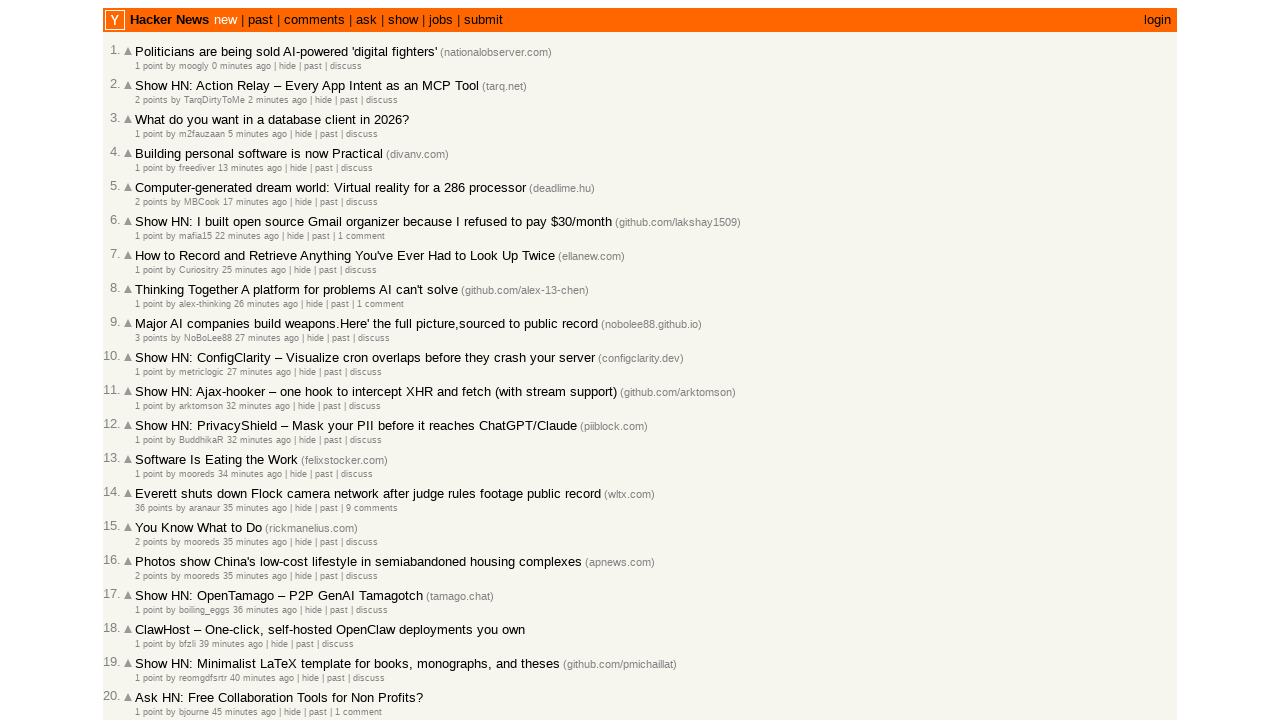

Validated article 2 on page 1 is correctly sorted (age: 2 minutes >= previous: 0 minutes)
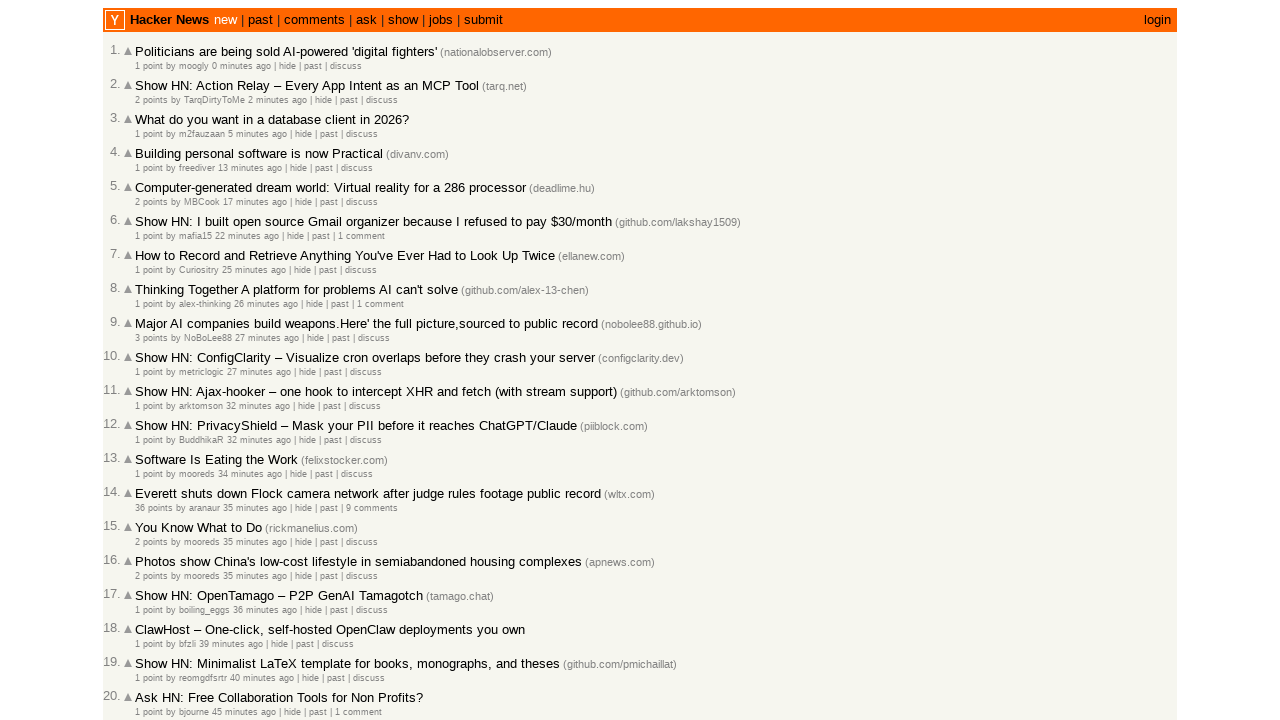

Retrieved age text for article 3 on page 1: 5 minutes ago
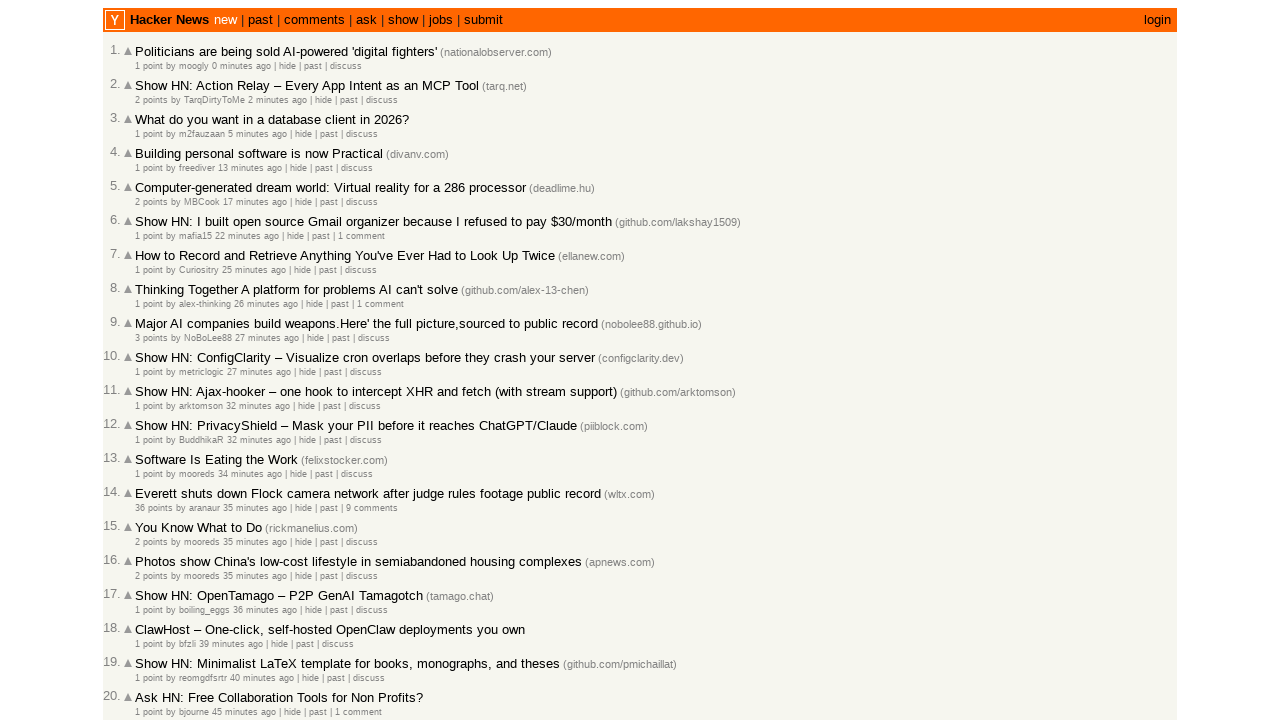

Validated article 3 on page 1 is correctly sorted (age: 5 minutes >= previous: 2 minutes)
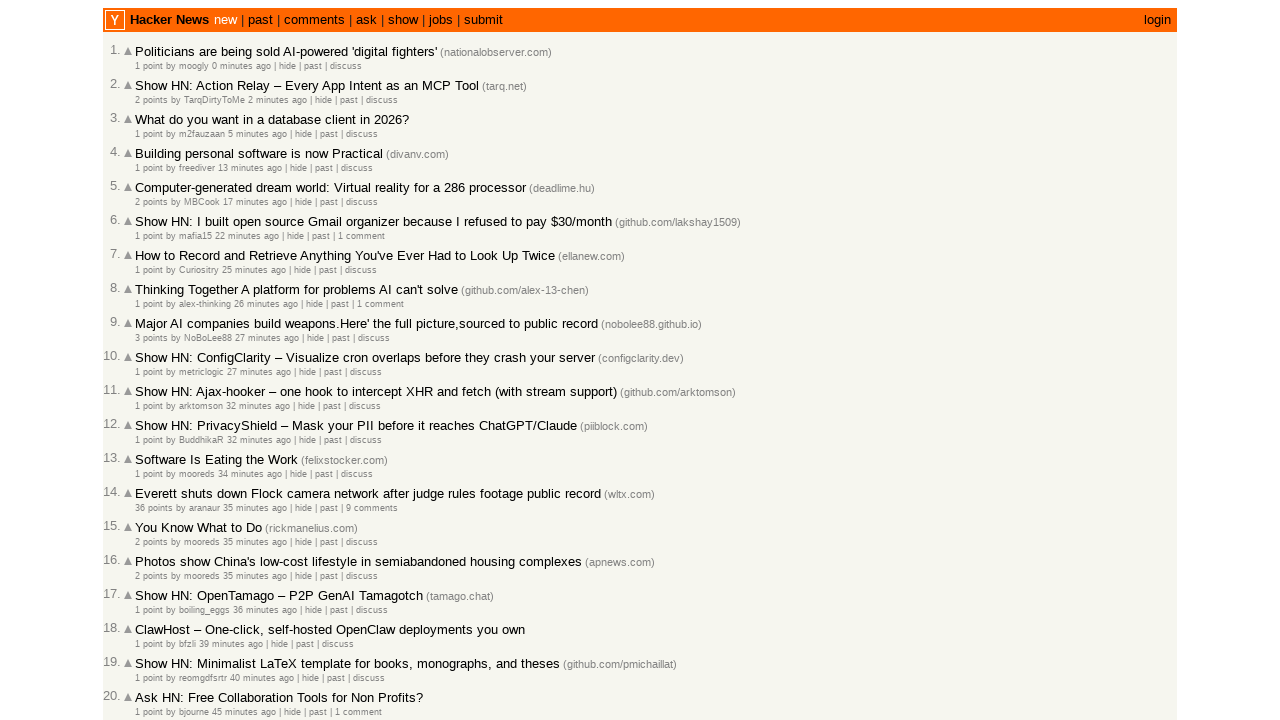

Retrieved age text for article 4 on page 1: 13 minutes ago
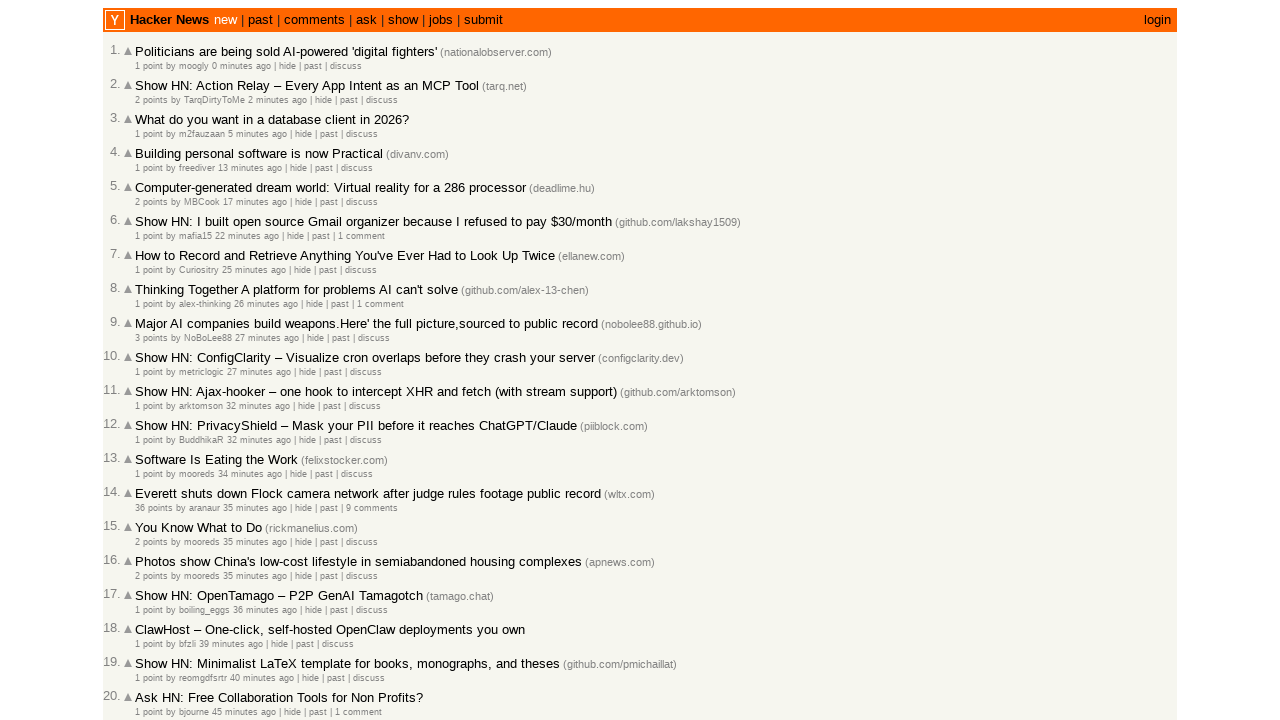

Validated article 4 on page 1 is correctly sorted (age: 13 minutes >= previous: 5 minutes)
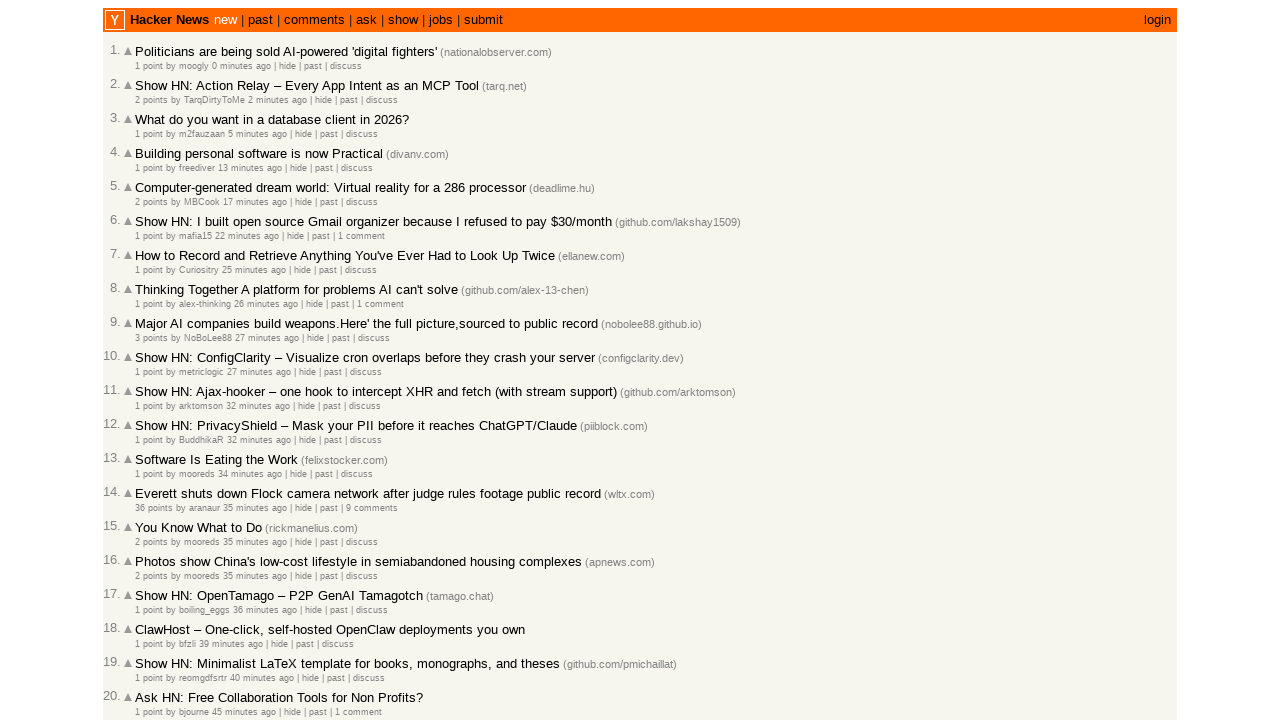

Retrieved age text for article 5 on page 1: 17 minutes ago
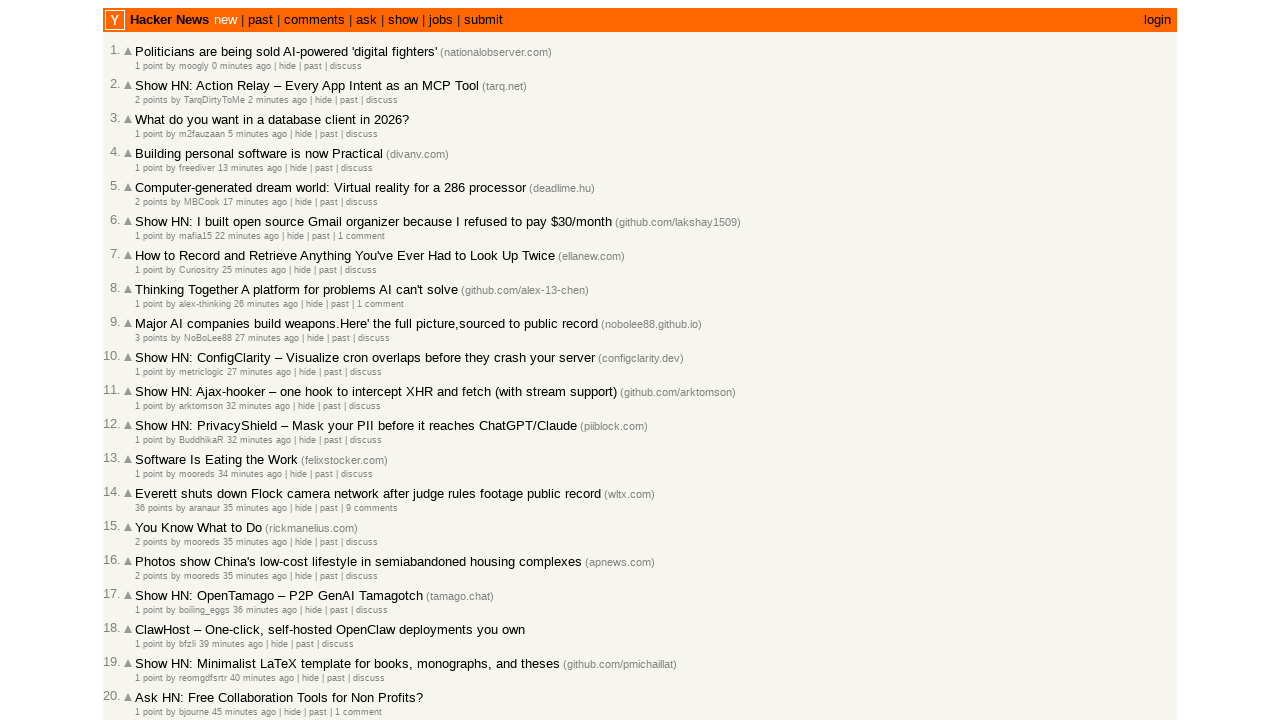

Validated article 5 on page 1 is correctly sorted (age: 17 minutes >= previous: 13 minutes)
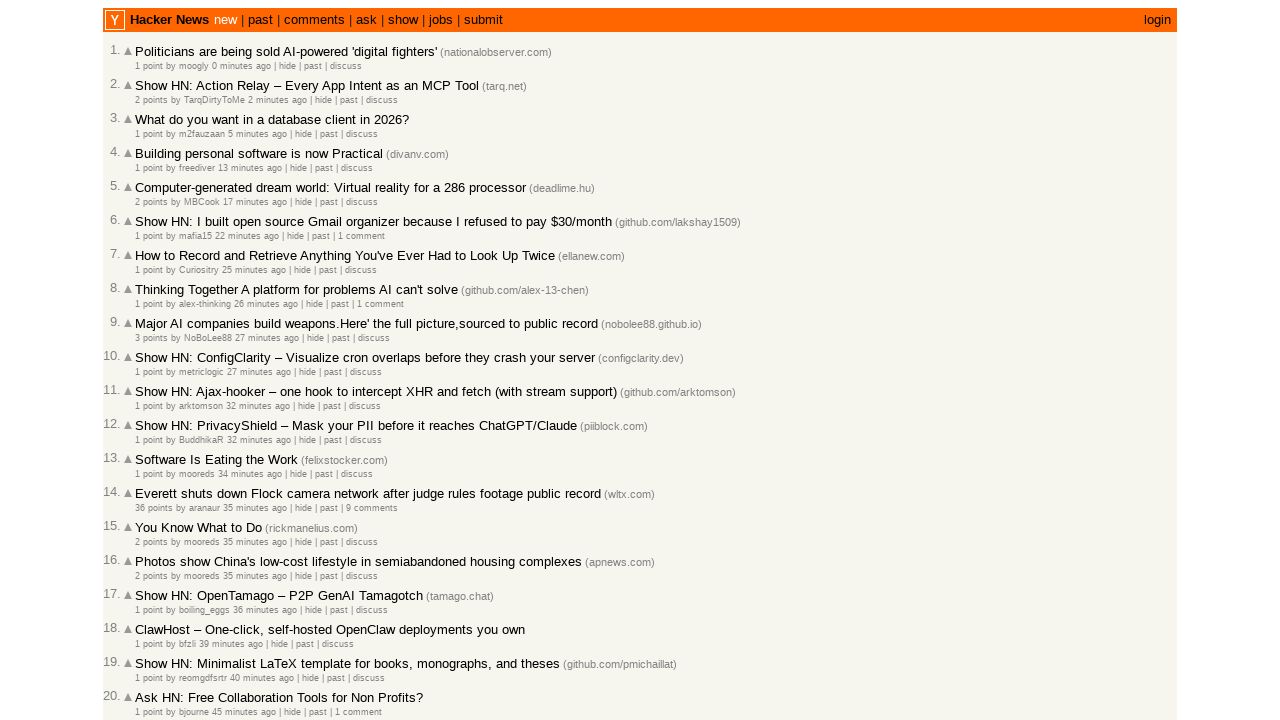

Retrieved age text for article 6 on page 1: 22 minutes ago
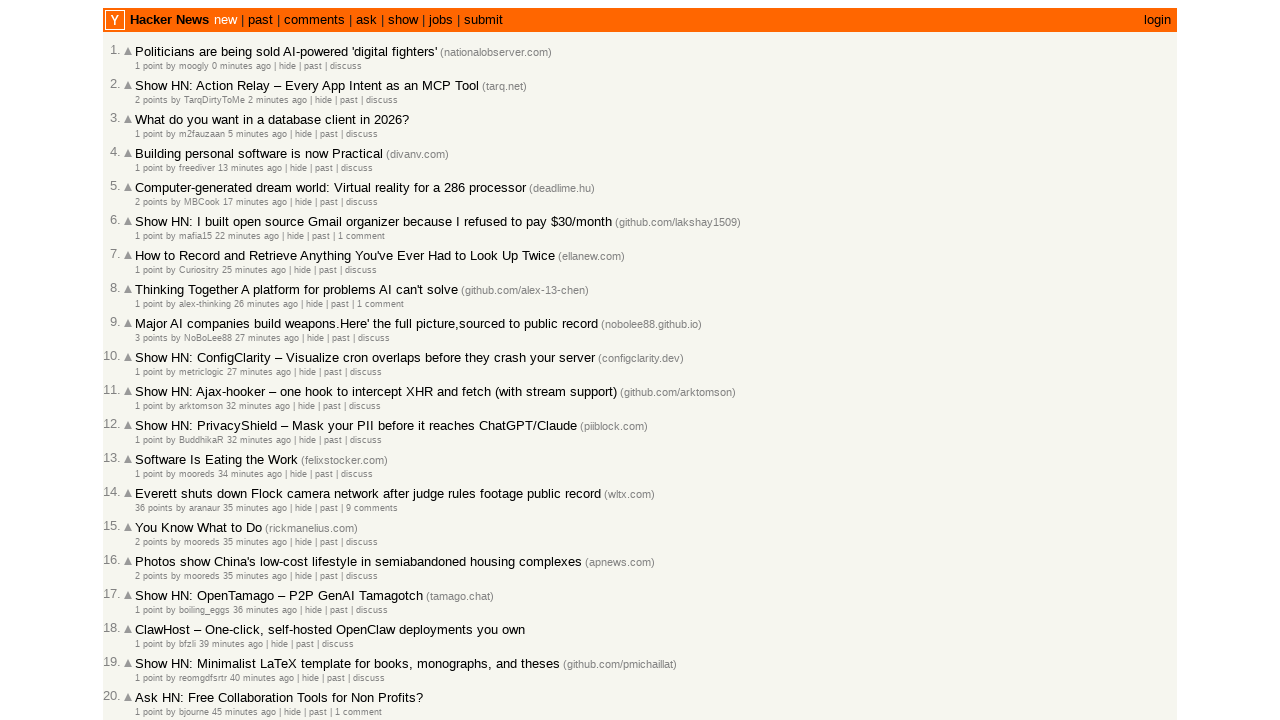

Validated article 6 on page 1 is correctly sorted (age: 22 minutes >= previous: 17 minutes)
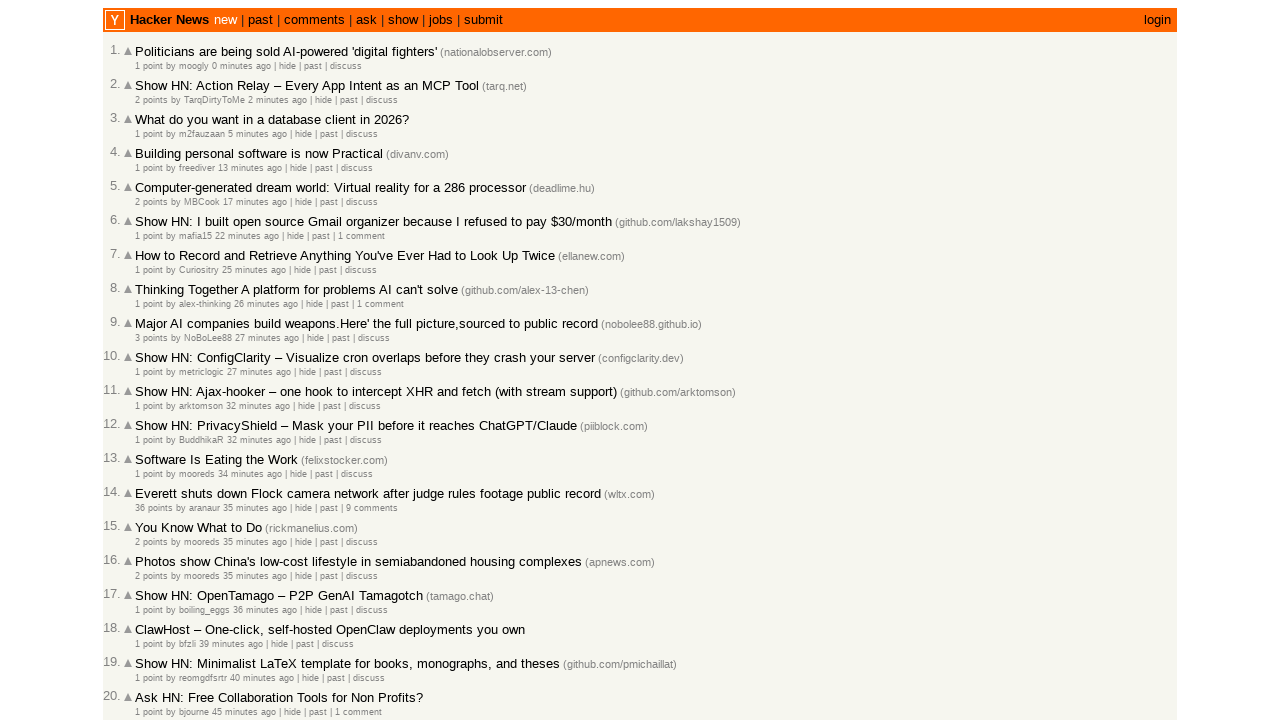

Retrieved age text for article 7 on page 1: 25 minutes ago
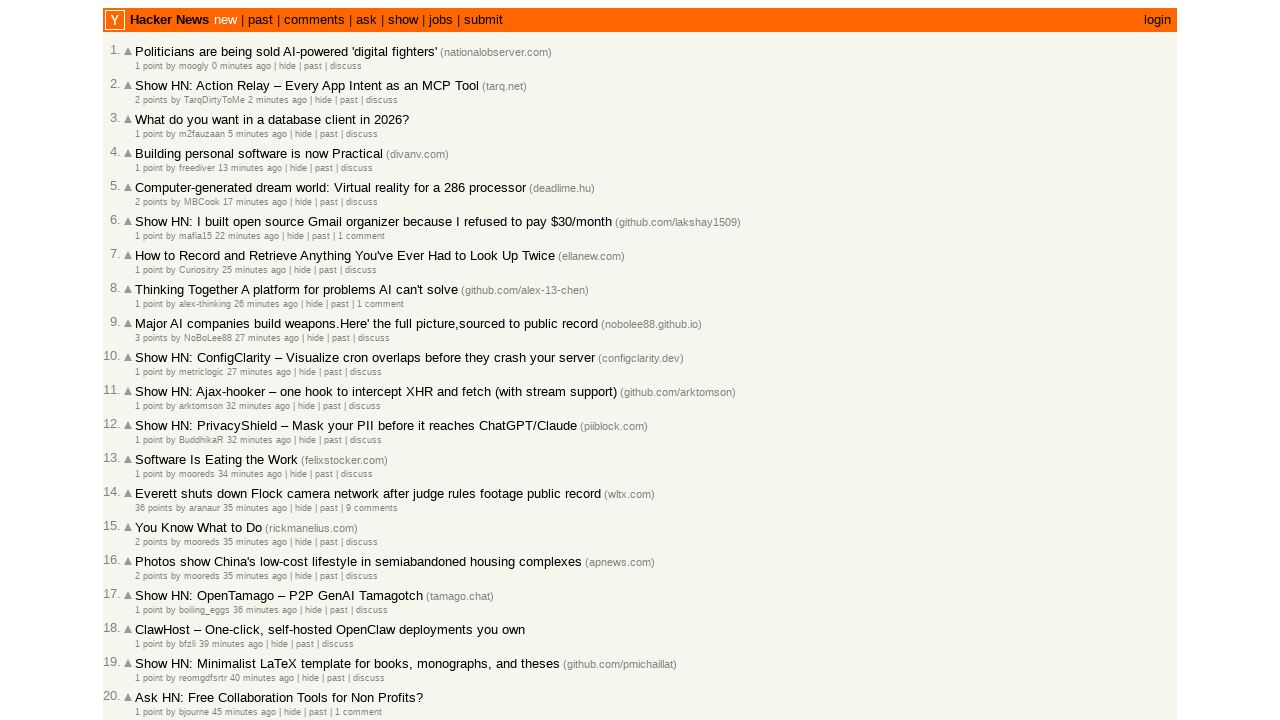

Validated article 7 on page 1 is correctly sorted (age: 25 minutes >= previous: 22 minutes)
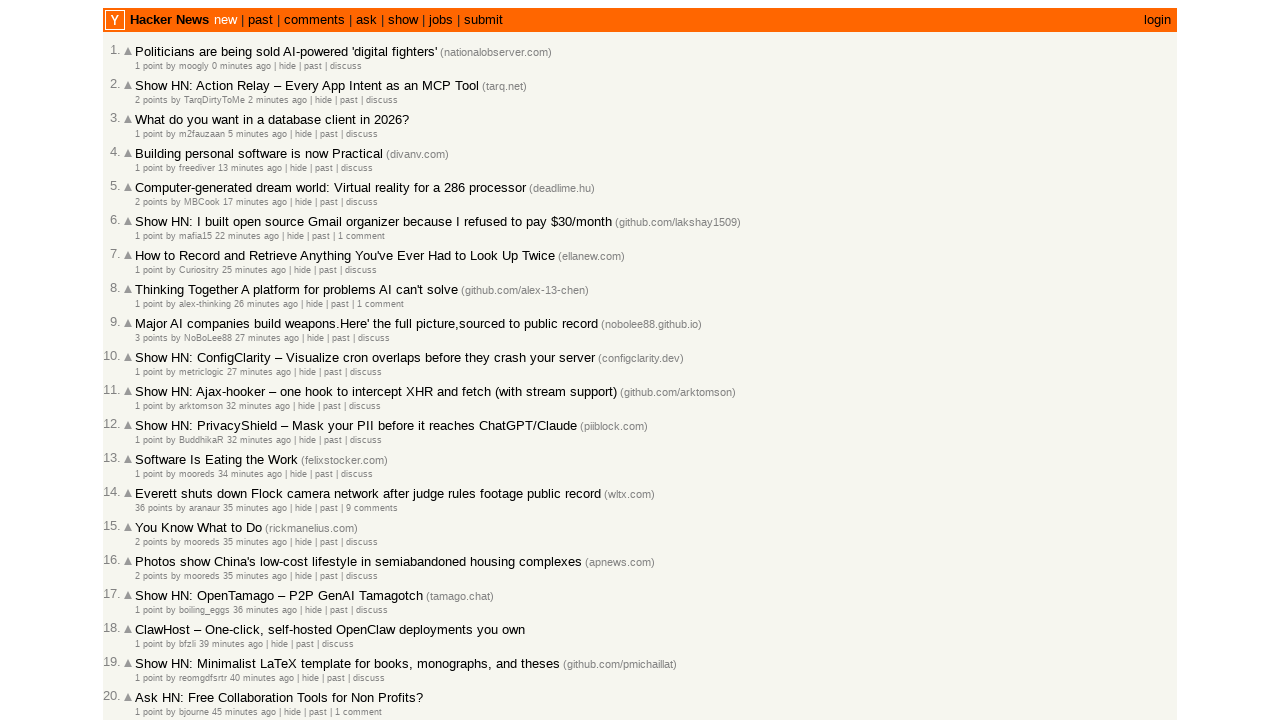

Retrieved age text for article 8 on page 1: 26 minutes ago
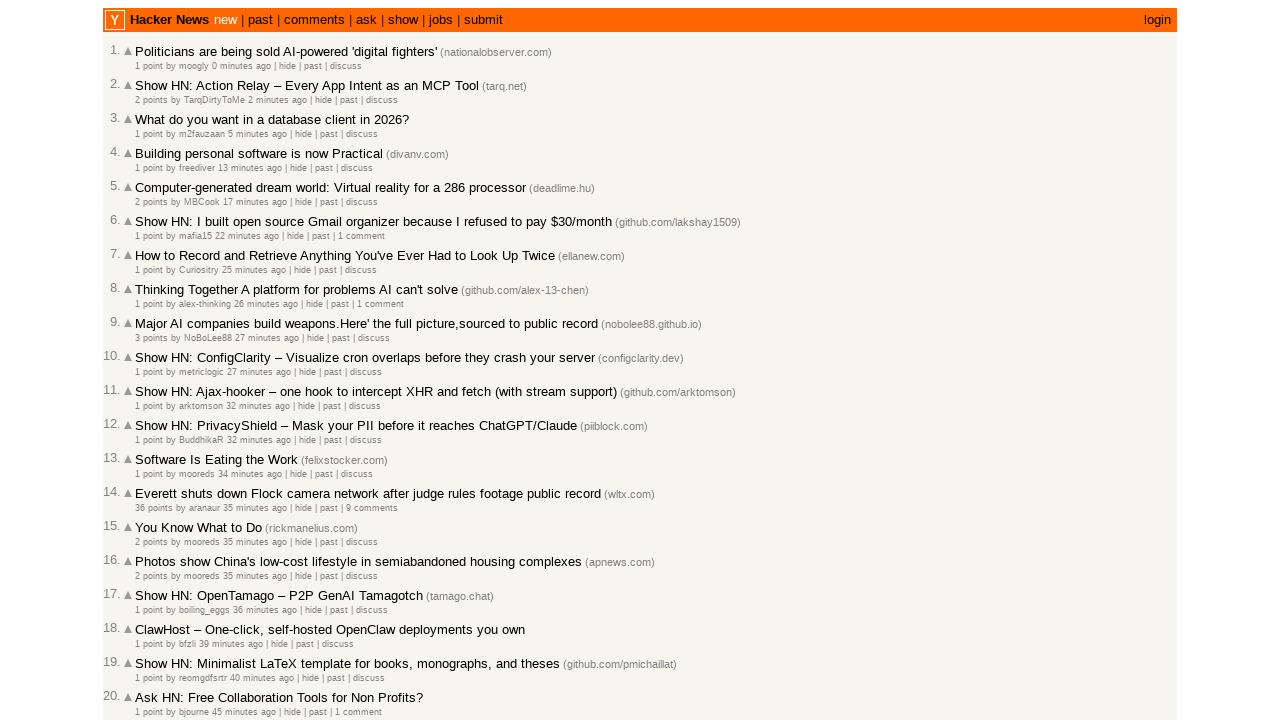

Validated article 8 on page 1 is correctly sorted (age: 26 minutes >= previous: 25 minutes)
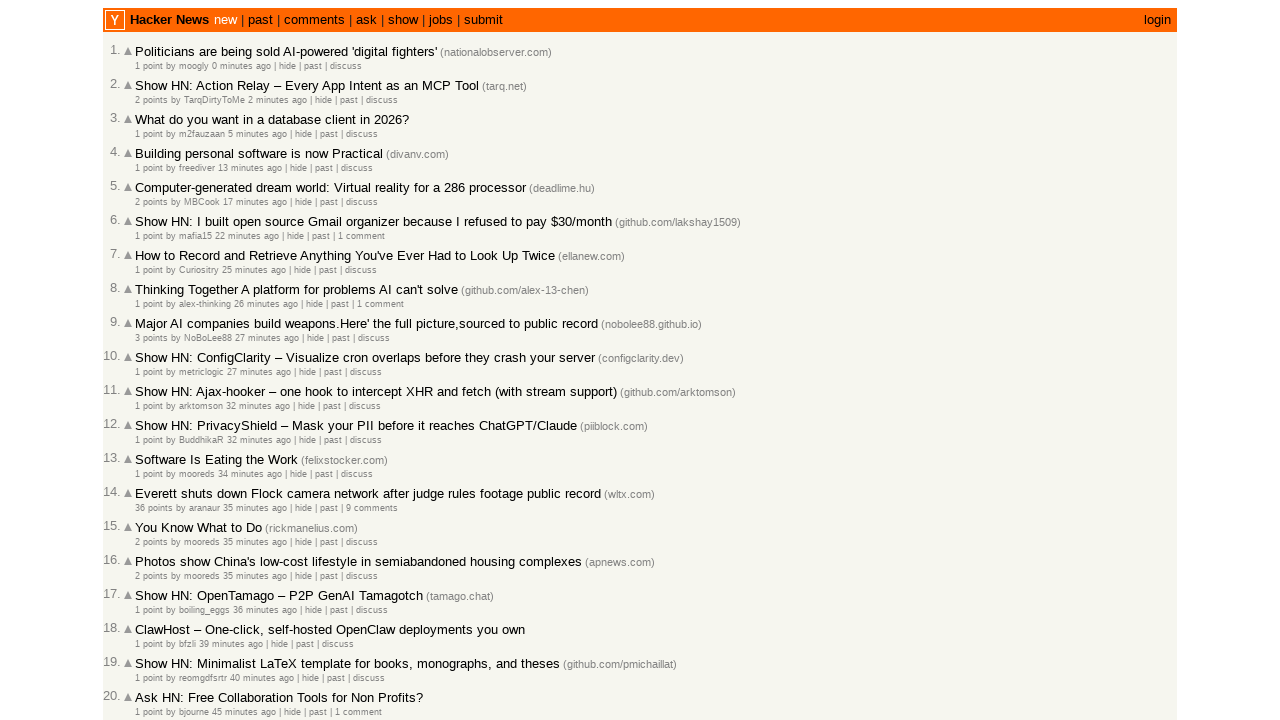

Retrieved age text for article 9 on page 1: 27 minutes ago
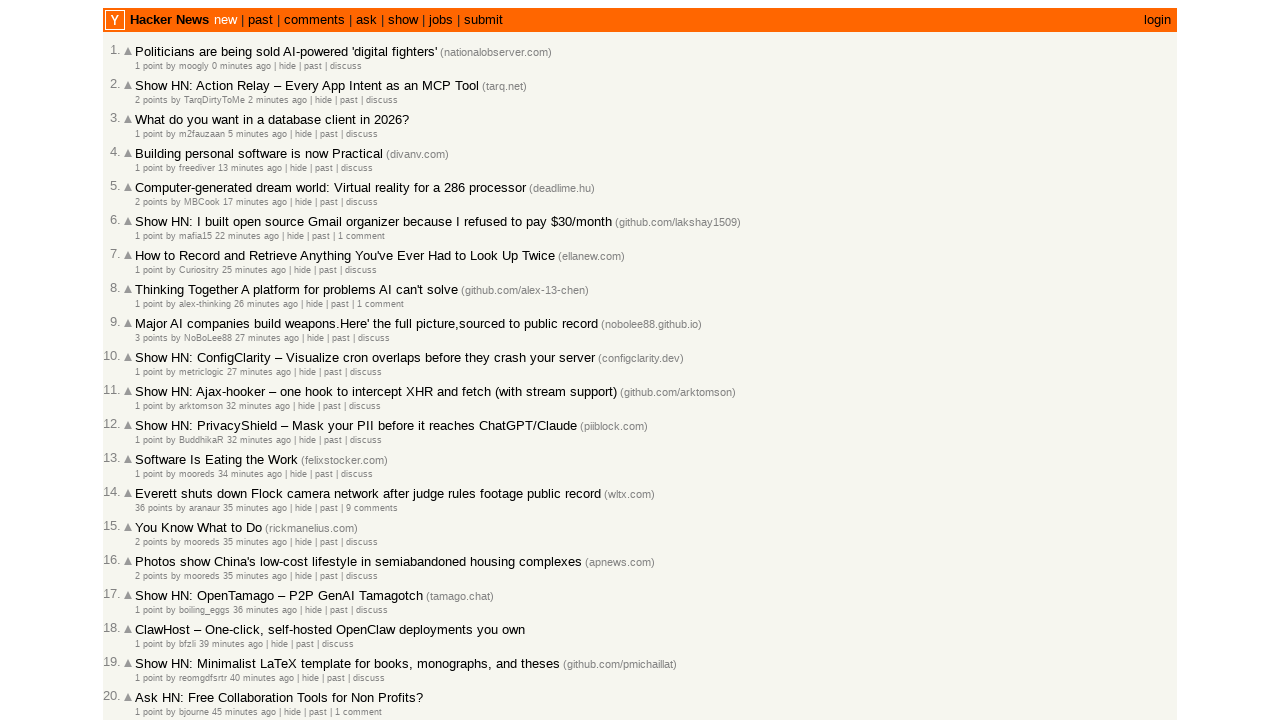

Validated article 9 on page 1 is correctly sorted (age: 27 minutes >= previous: 26 minutes)
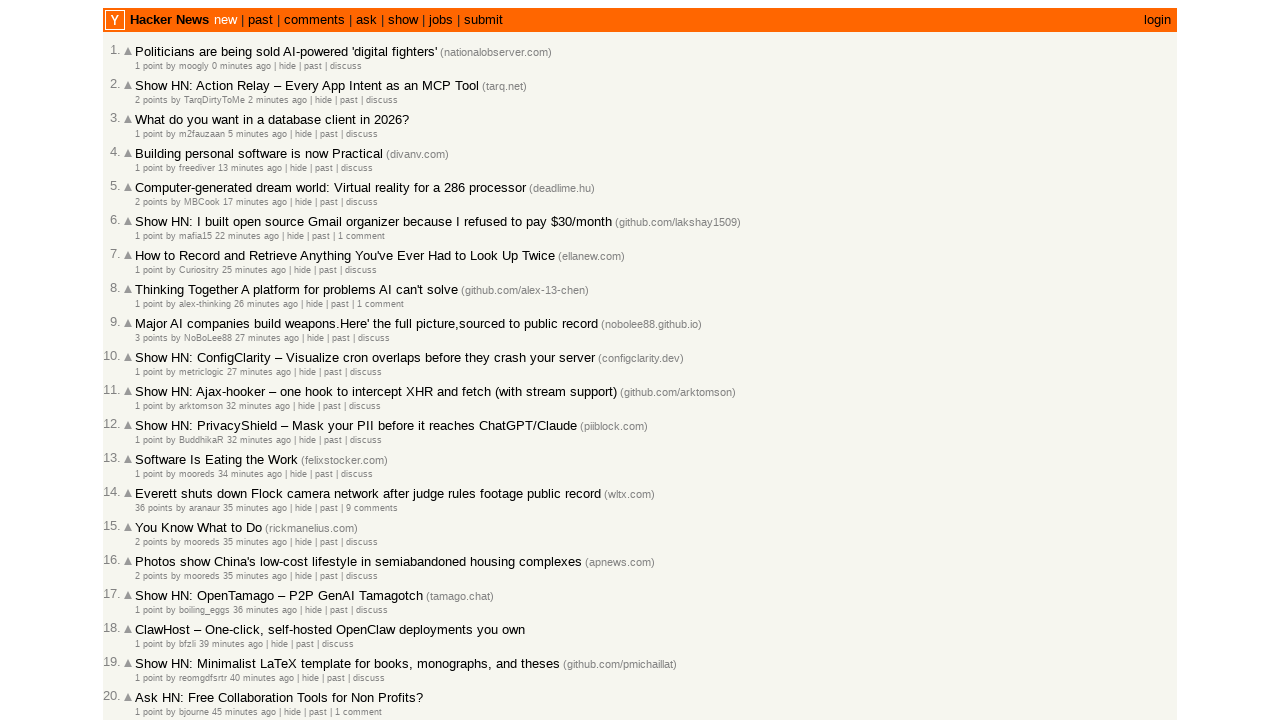

Retrieved age text for article 10 on page 1: 27 minutes ago
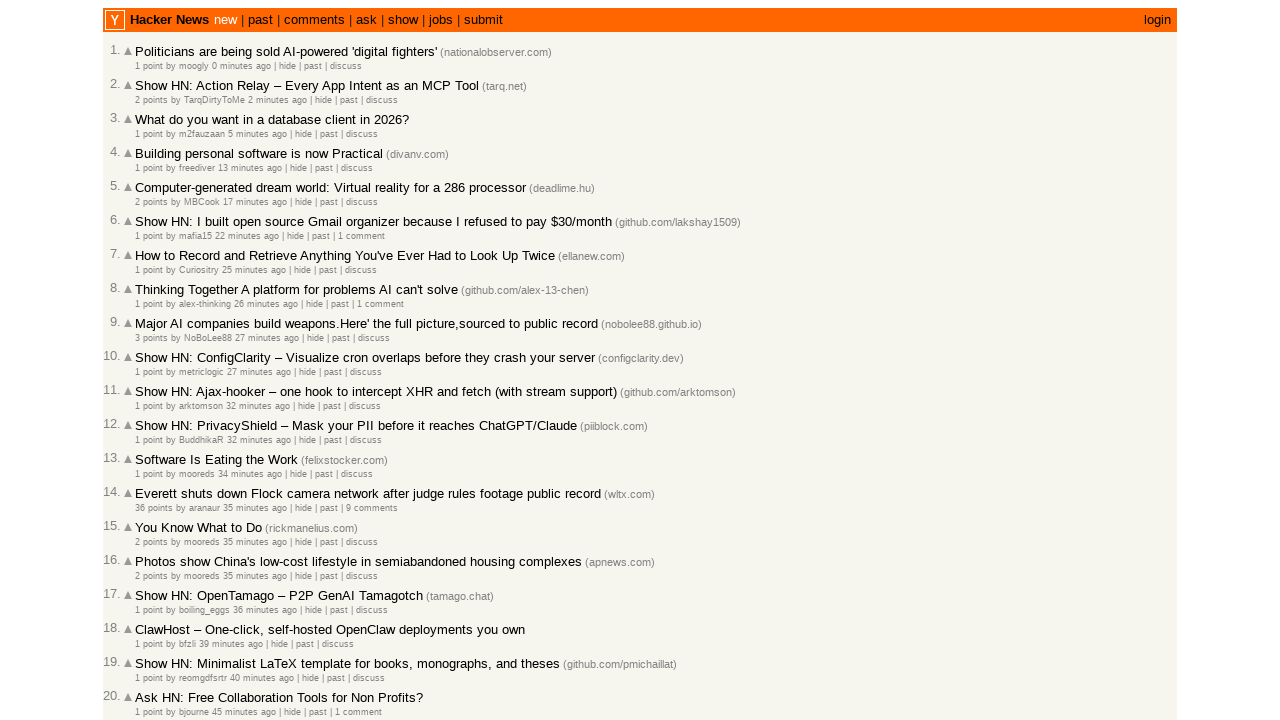

Validated article 10 on page 1 is correctly sorted (age: 27 minutes >= previous: 27 minutes)
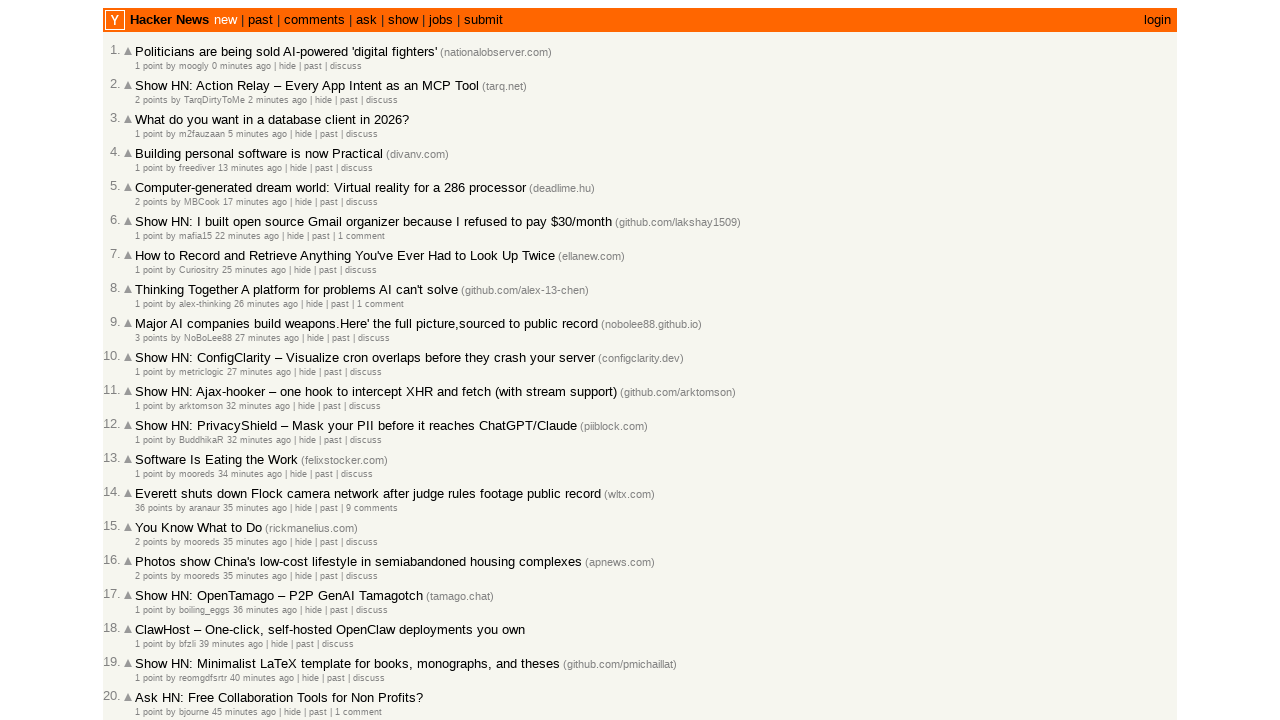

Retrieved age text for article 11 on page 1: 32 minutes ago
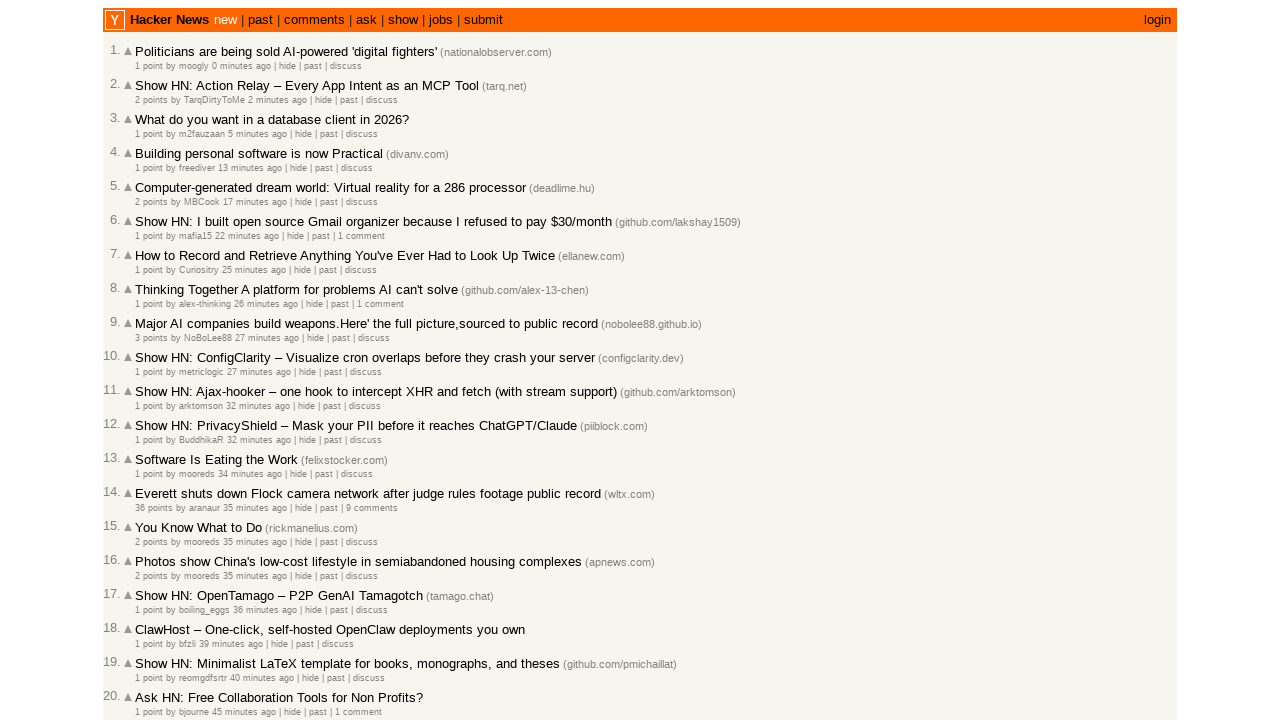

Validated article 11 on page 1 is correctly sorted (age: 32 minutes >= previous: 27 minutes)
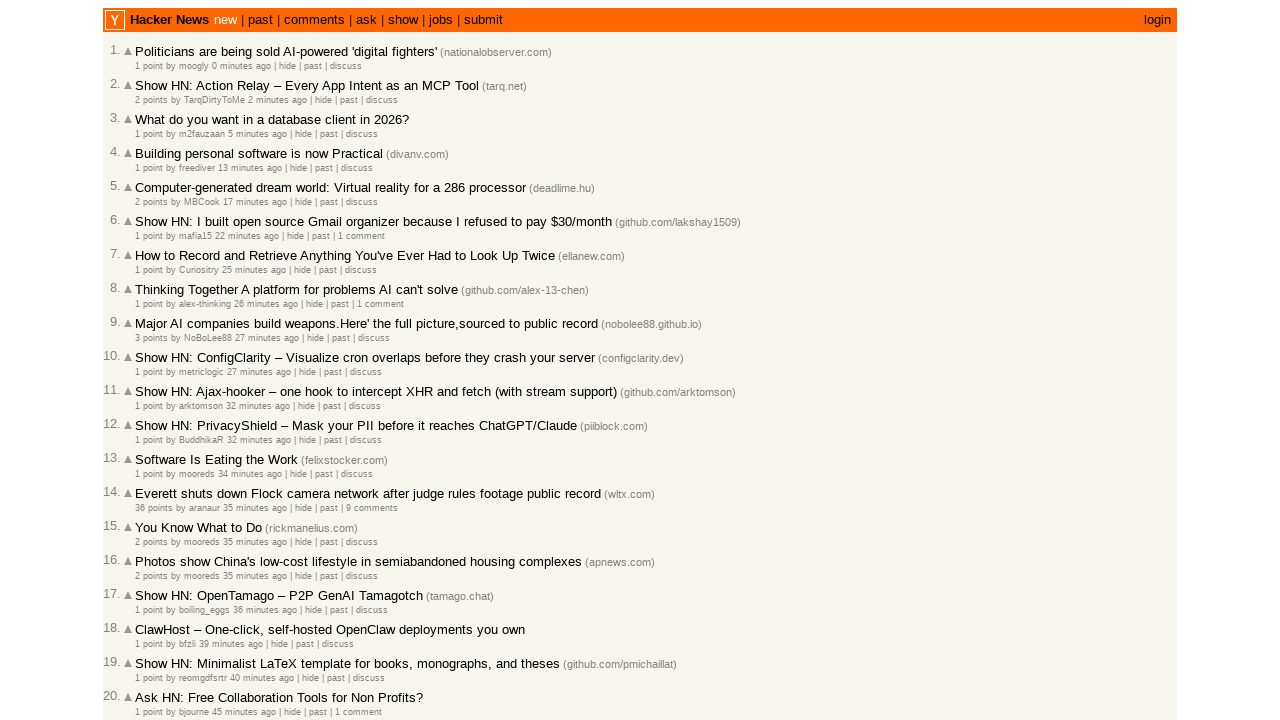

Retrieved age text for article 12 on page 1: 32 minutes ago
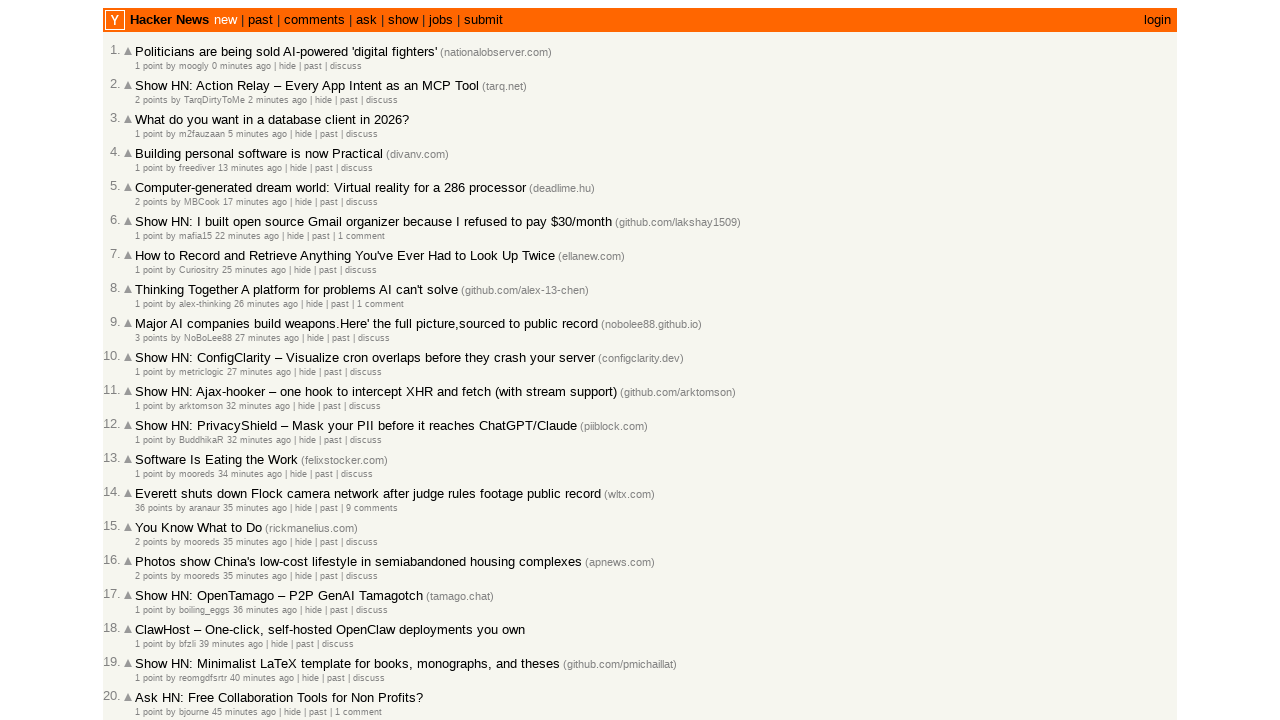

Validated article 12 on page 1 is correctly sorted (age: 32 minutes >= previous: 32 minutes)
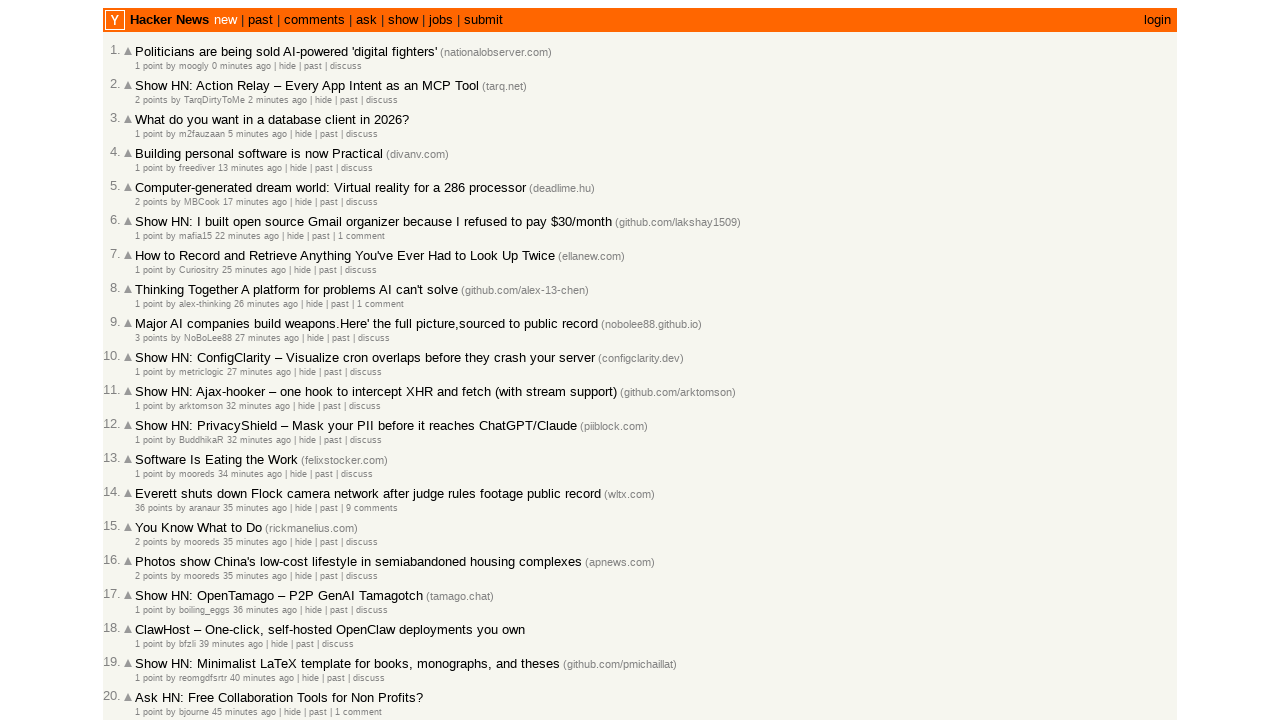

Retrieved age text for article 13 on page 1: 34 minutes ago
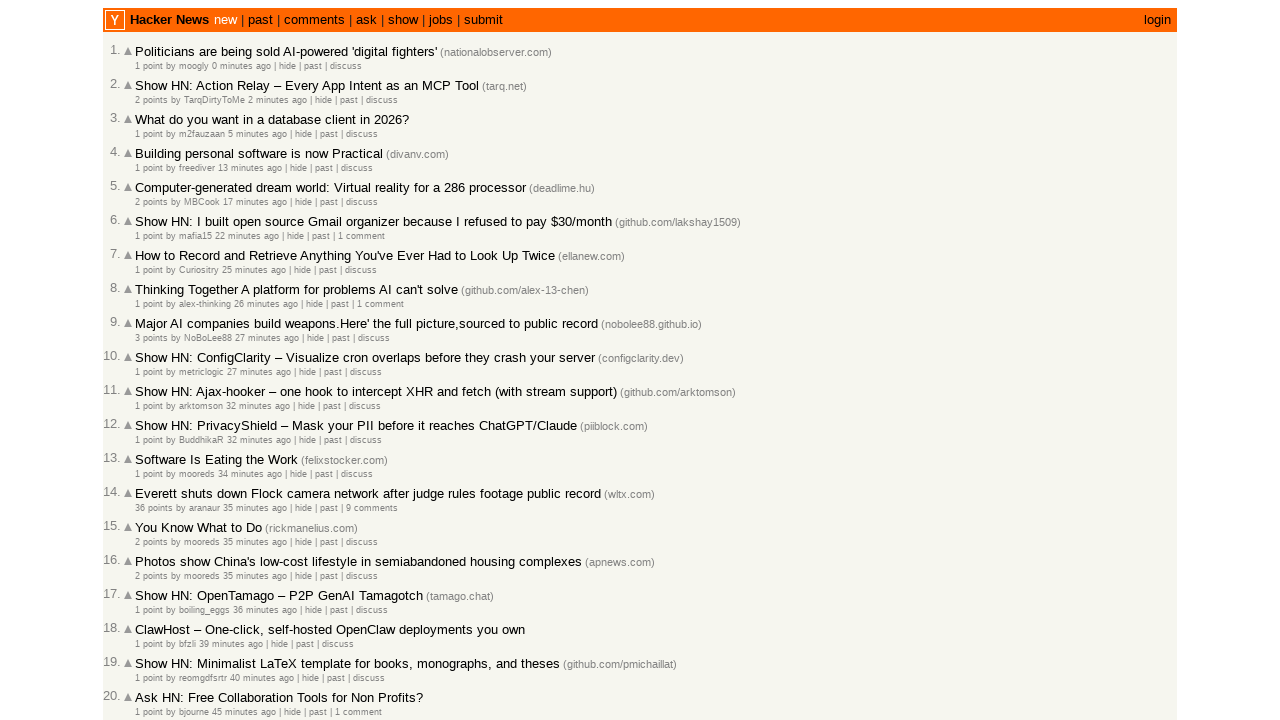

Validated article 13 on page 1 is correctly sorted (age: 34 minutes >= previous: 32 minutes)
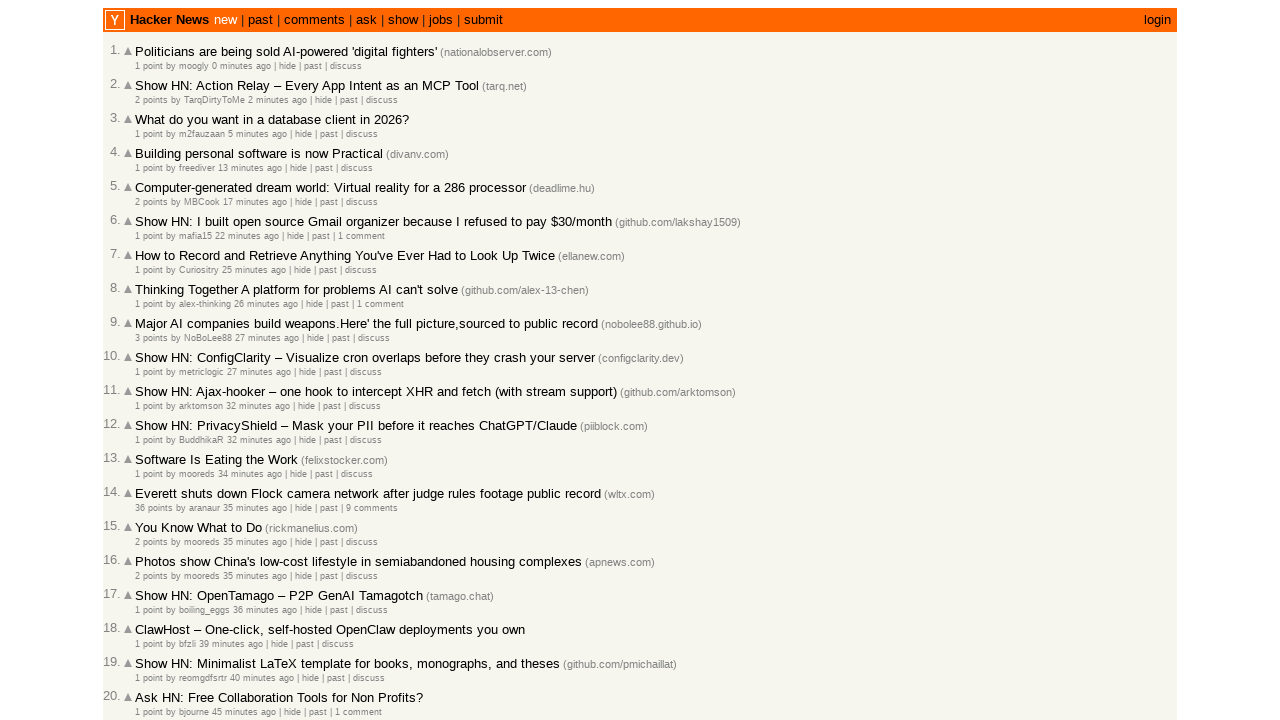

Retrieved age text for article 14 on page 1: 35 minutes ago
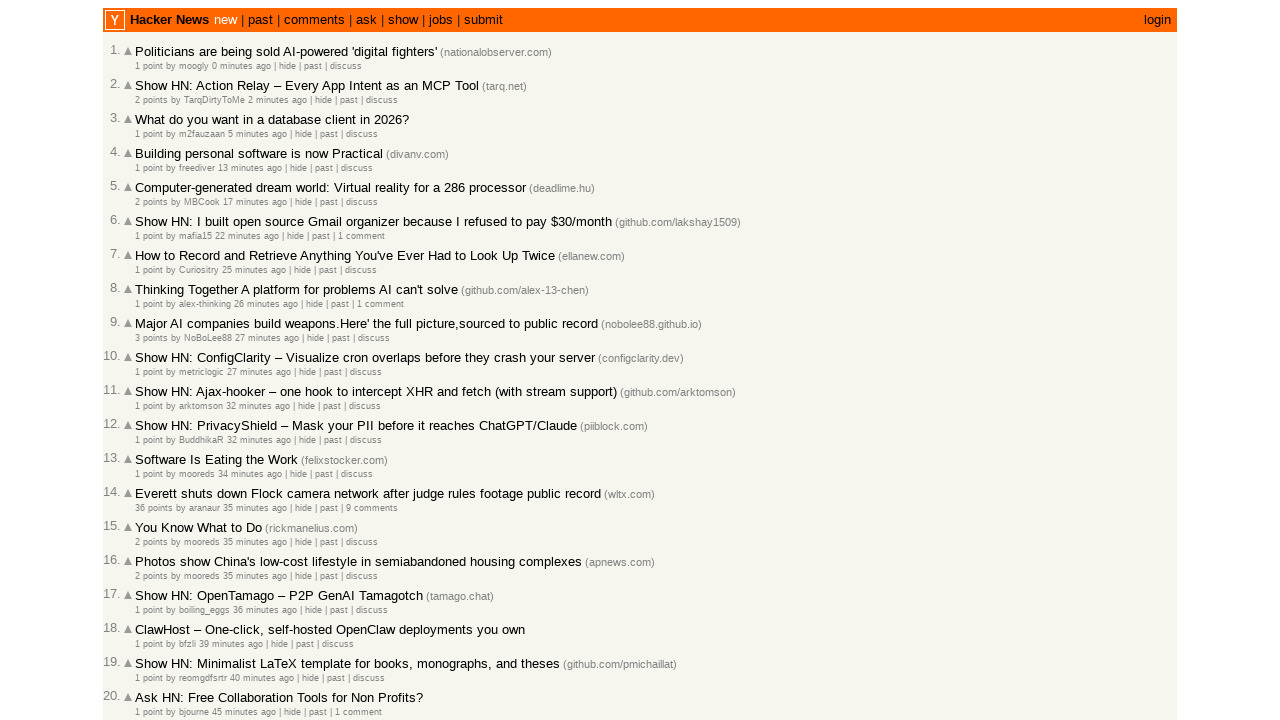

Validated article 14 on page 1 is correctly sorted (age: 35 minutes >= previous: 34 minutes)
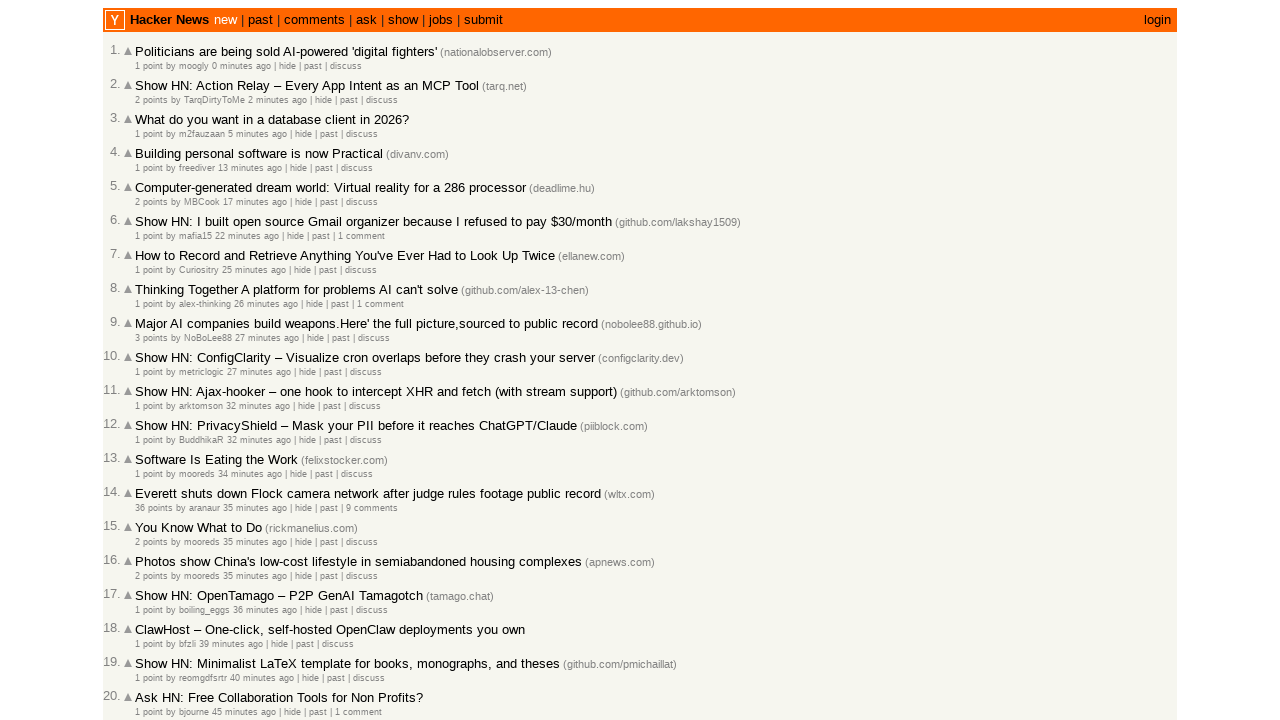

Retrieved age text for article 15 on page 1: 35 minutes ago
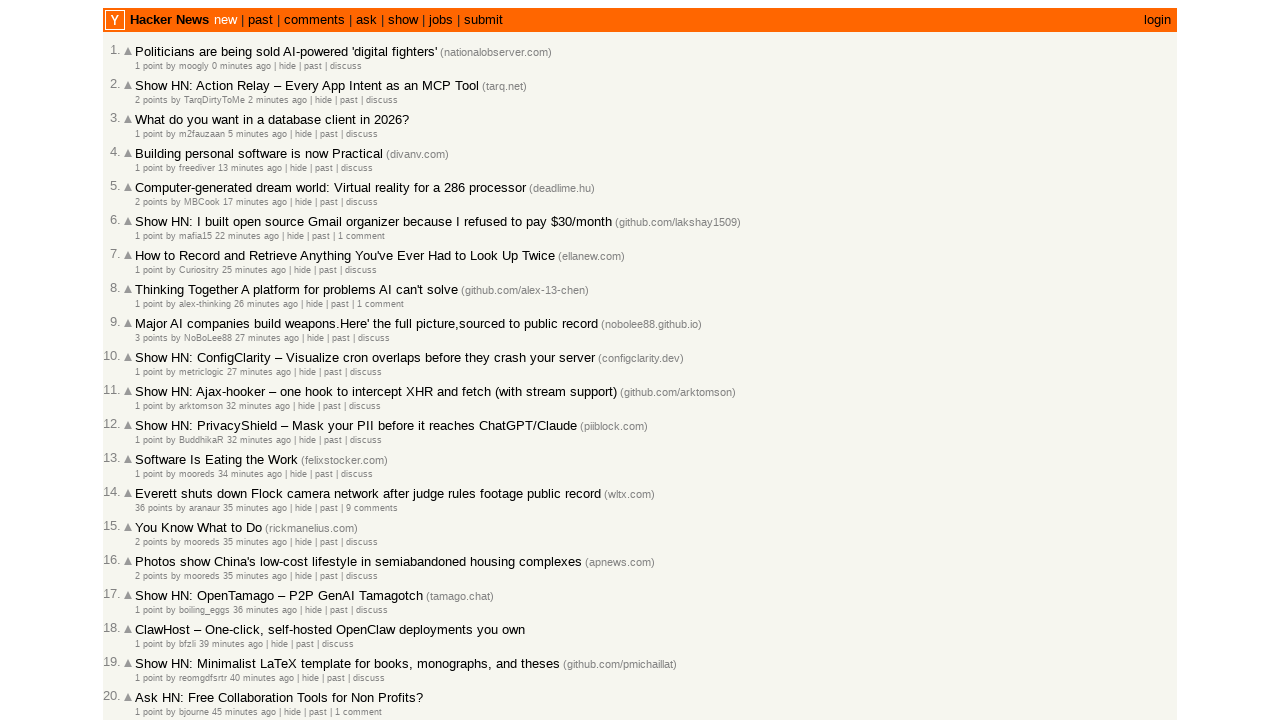

Validated article 15 on page 1 is correctly sorted (age: 35 minutes >= previous: 35 minutes)
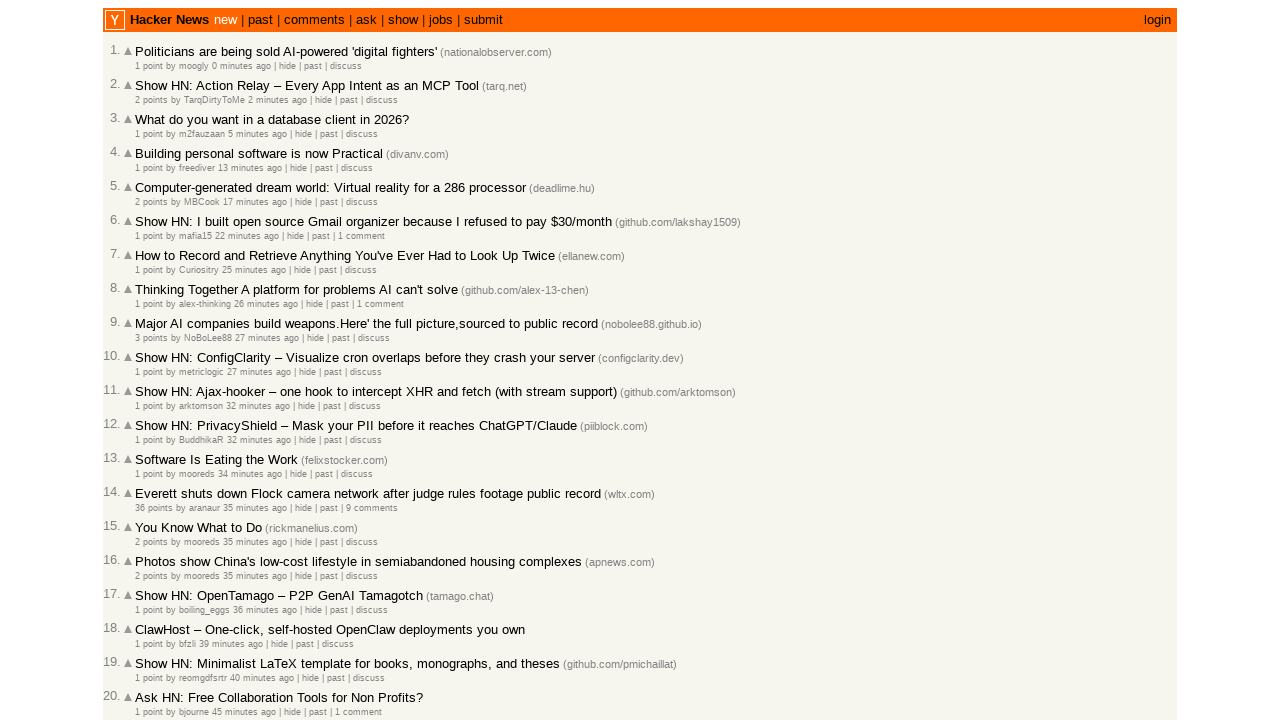

Retrieved age text for article 16 on page 1: 35 minutes ago
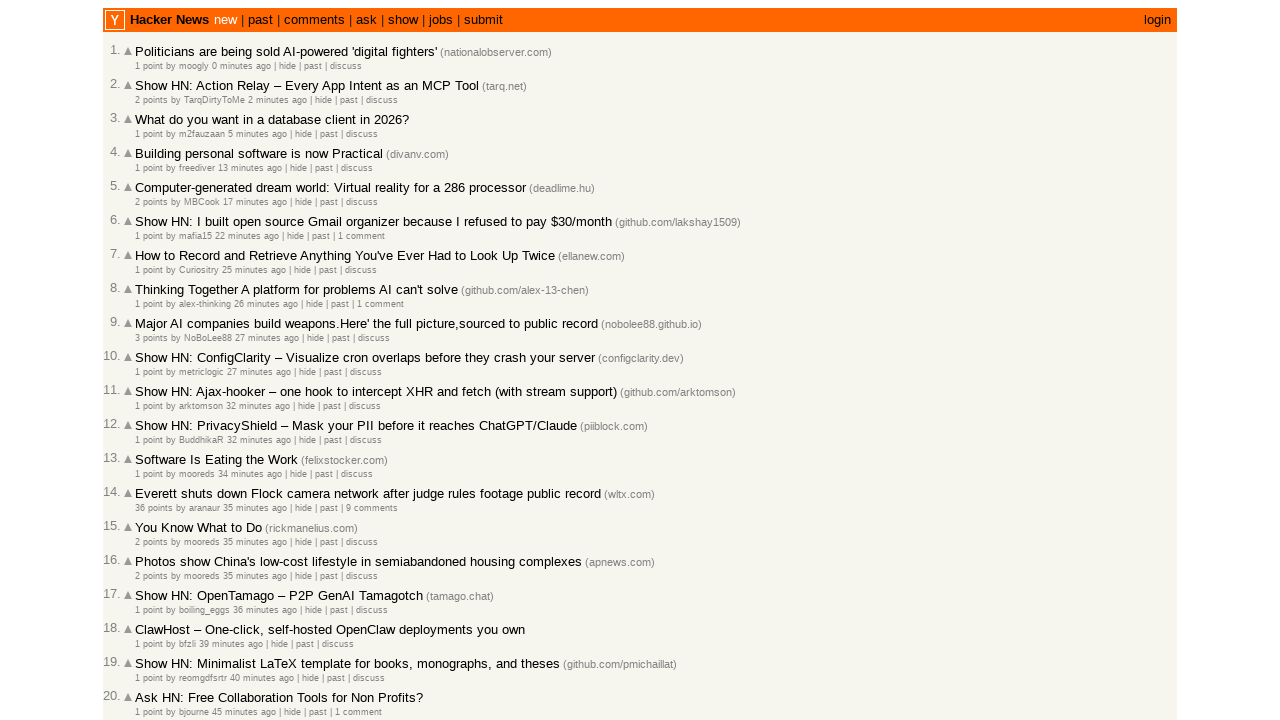

Validated article 16 on page 1 is correctly sorted (age: 35 minutes >= previous: 35 minutes)
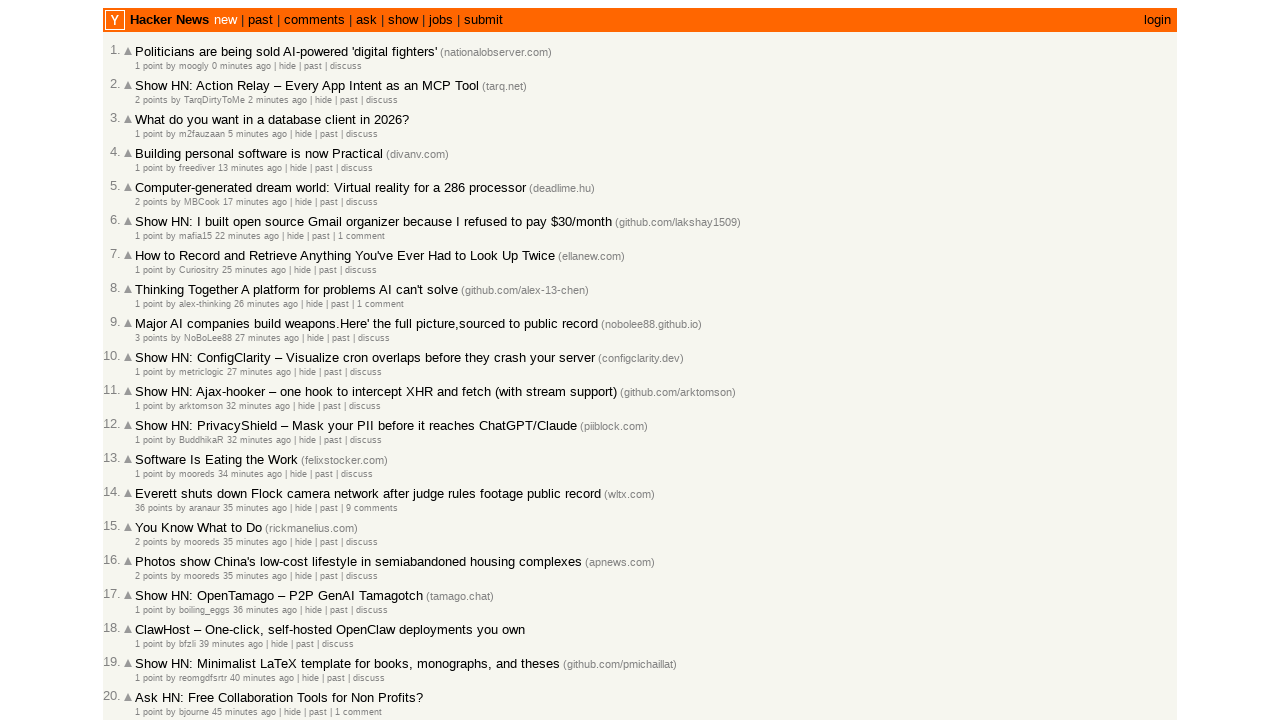

Retrieved age text for article 17 on page 1: 36 minutes ago
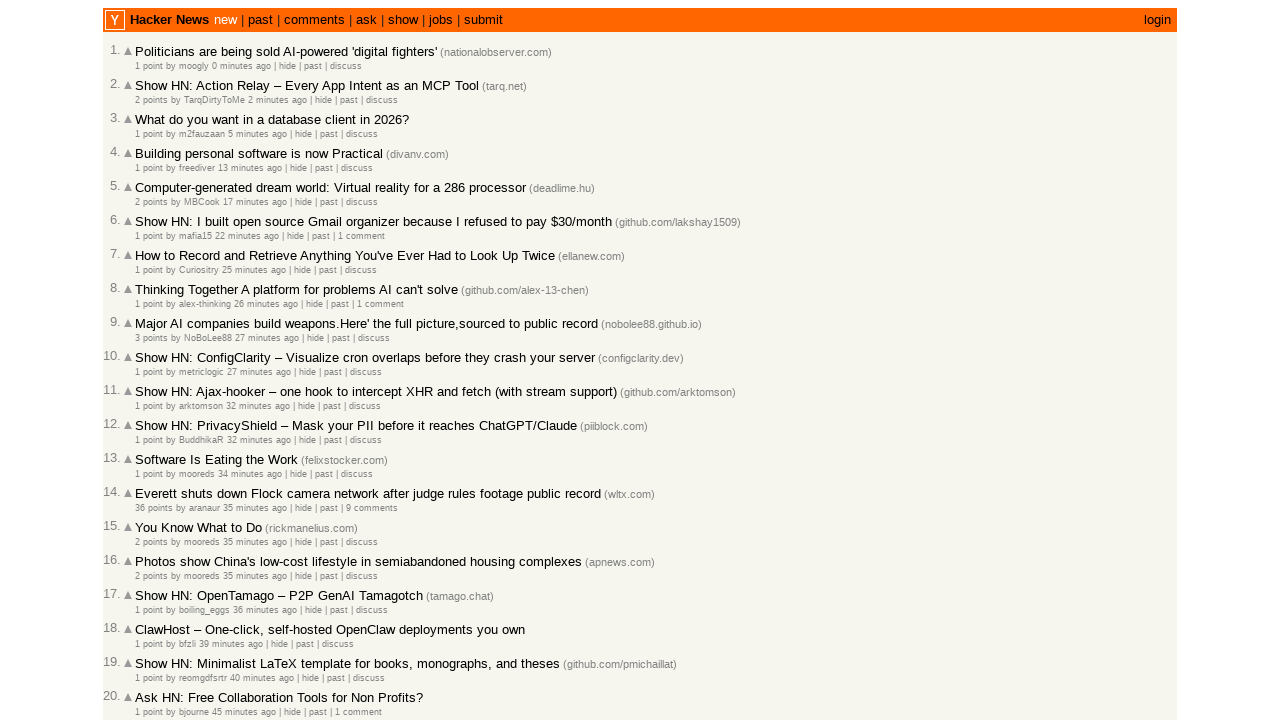

Validated article 17 on page 1 is correctly sorted (age: 36 minutes >= previous: 35 minutes)
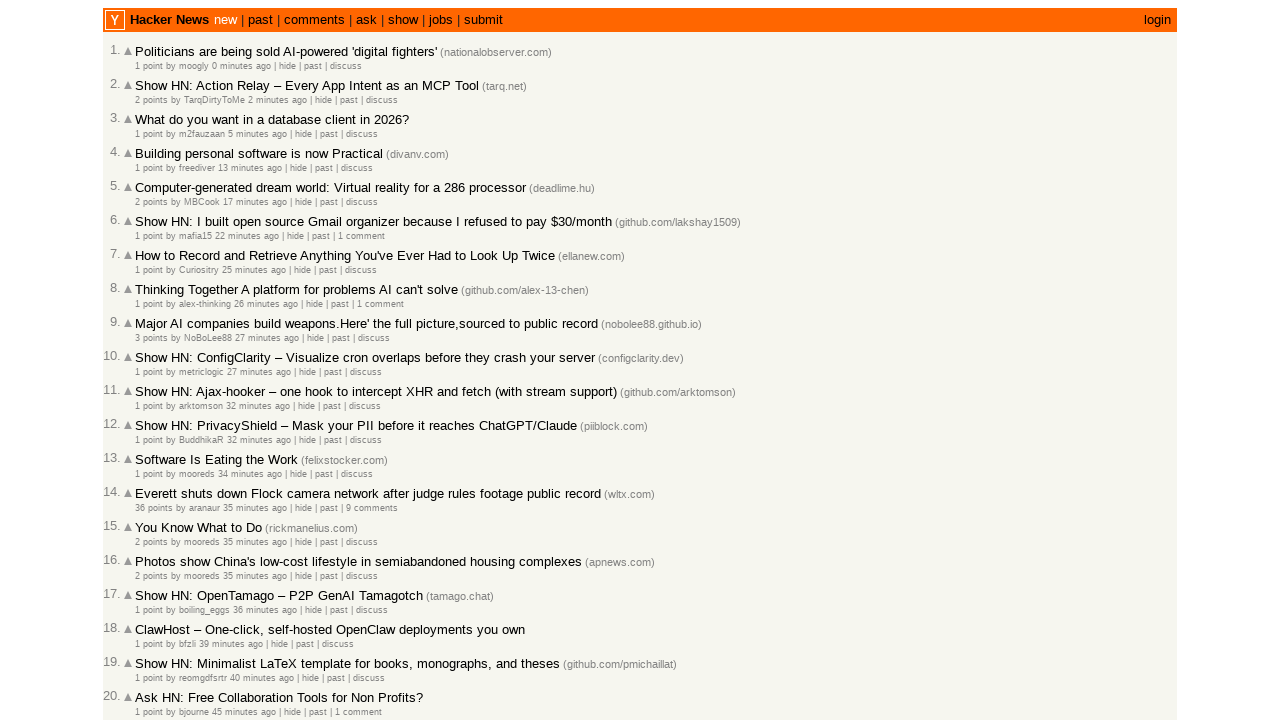

Retrieved age text for article 18 on page 1: 39 minutes ago
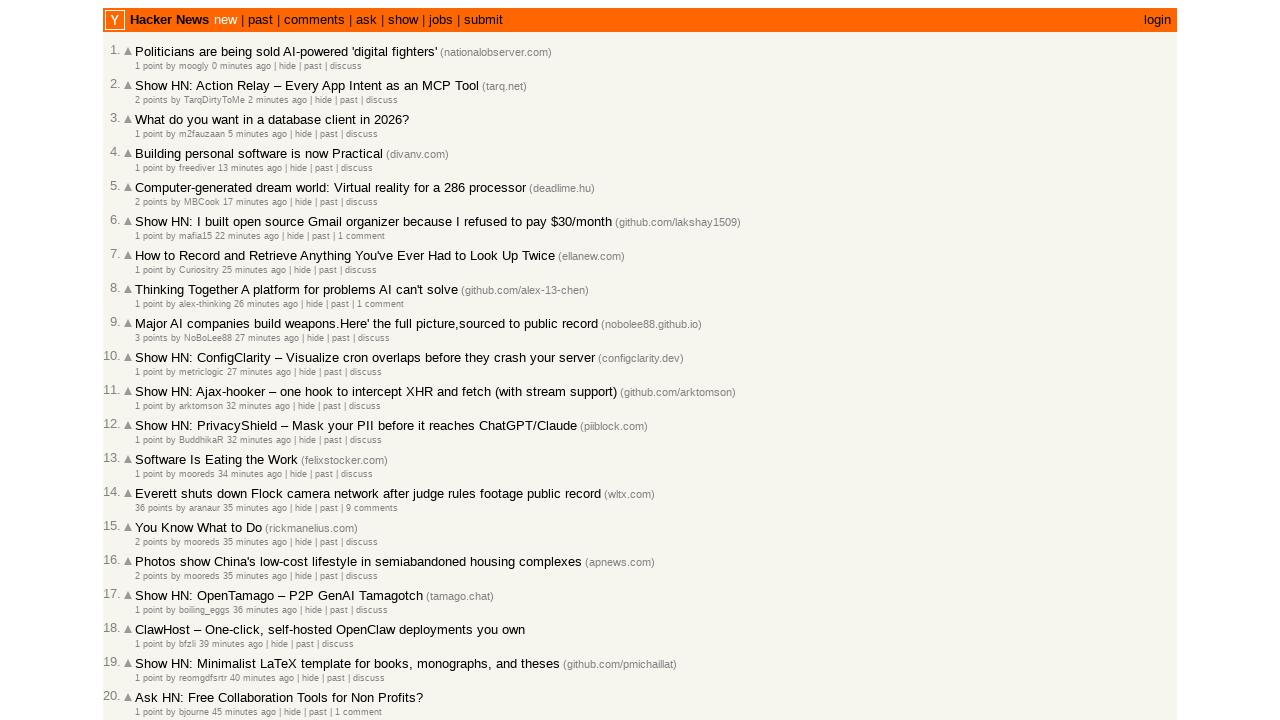

Validated article 18 on page 1 is correctly sorted (age: 39 minutes >= previous: 36 minutes)
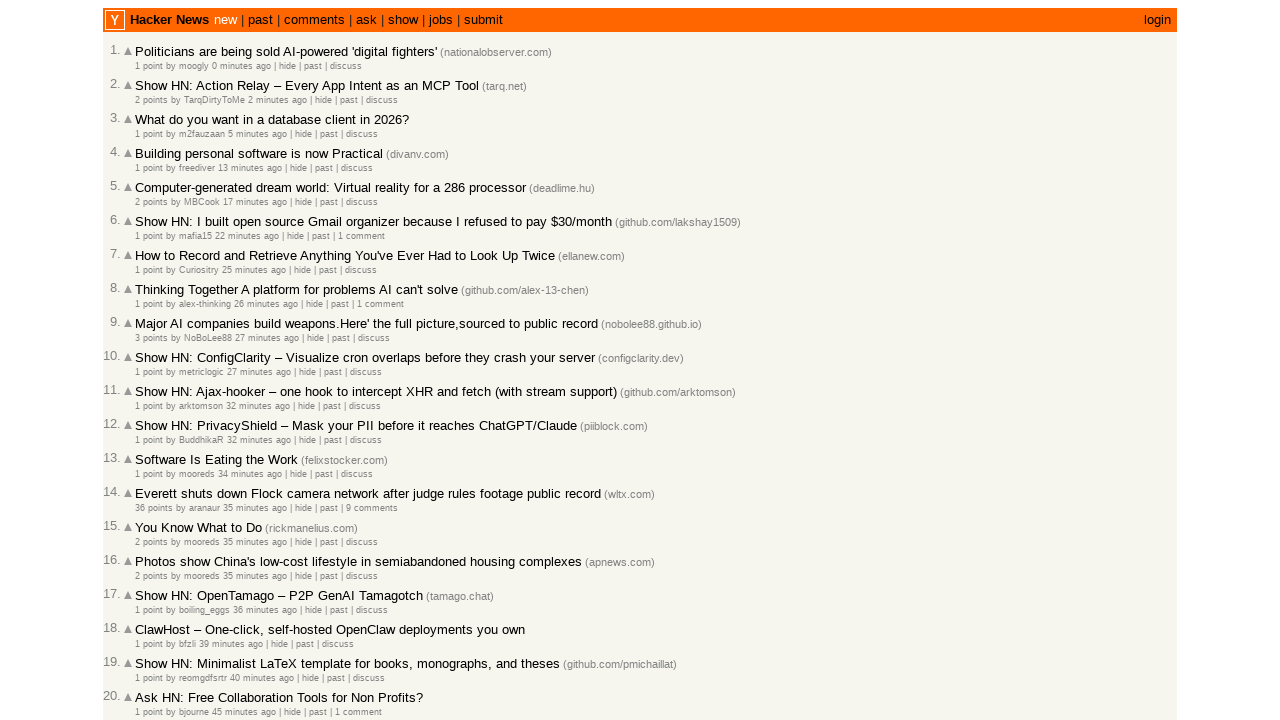

Retrieved age text for article 19 on page 1: 40 minutes ago
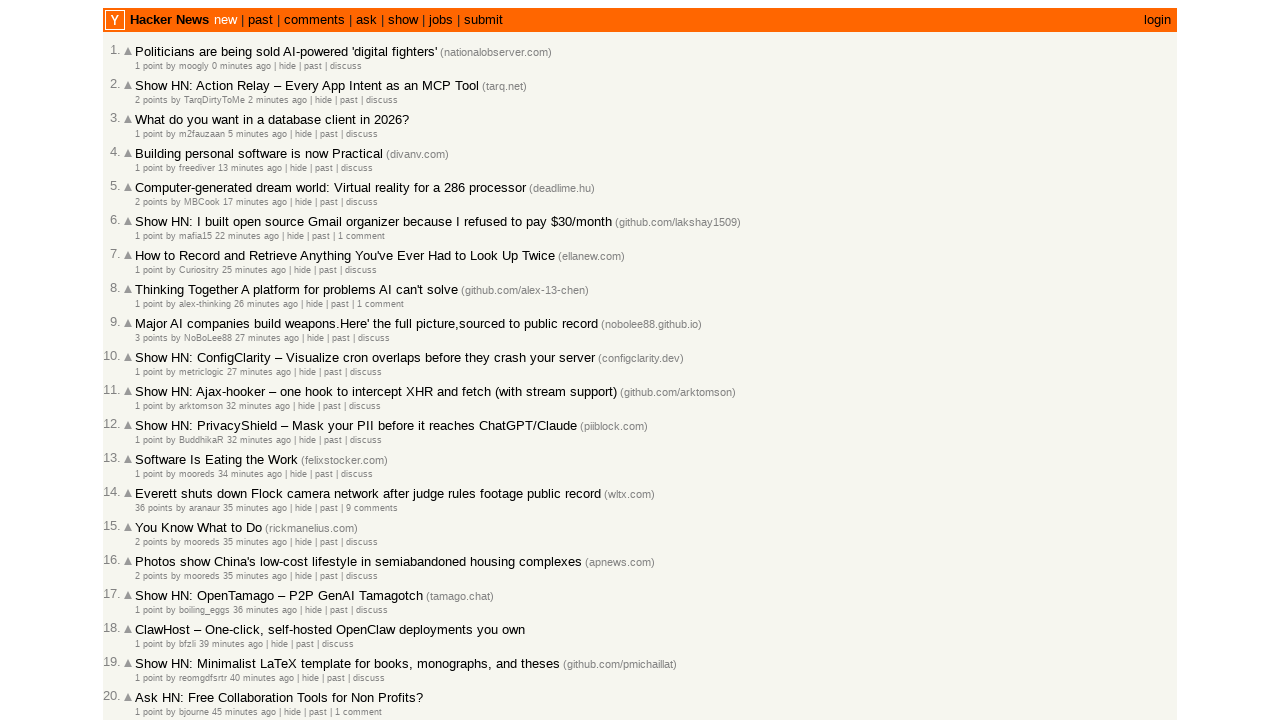

Validated article 19 on page 1 is correctly sorted (age: 40 minutes >= previous: 39 minutes)
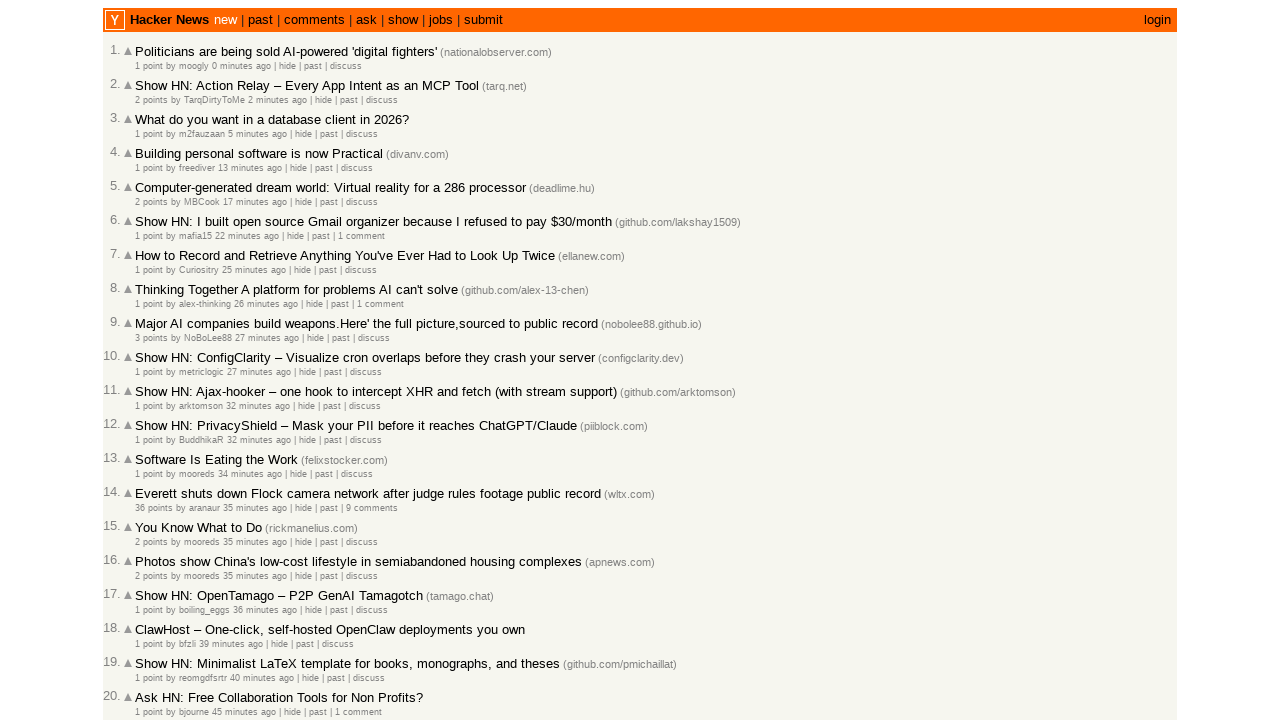

Retrieved age text for article 20 on page 1: 45 minutes ago
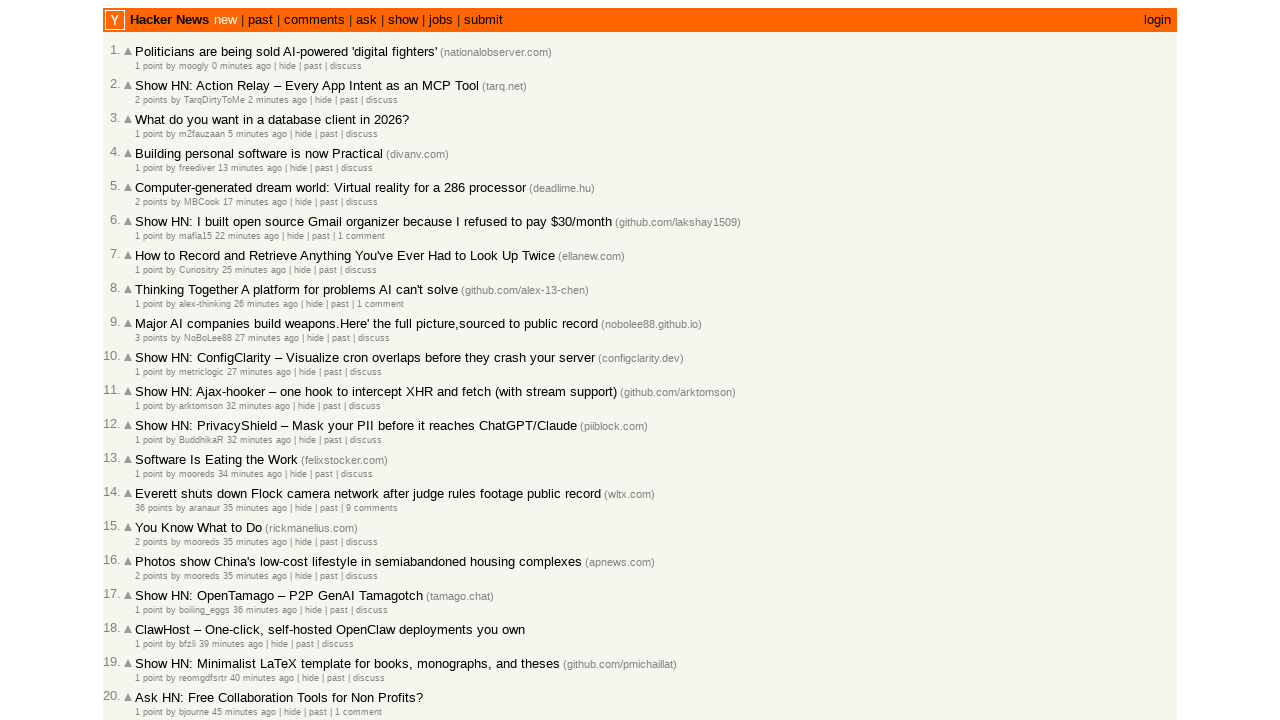

Validated article 20 on page 1 is correctly sorted (age: 45 minutes >= previous: 40 minutes)
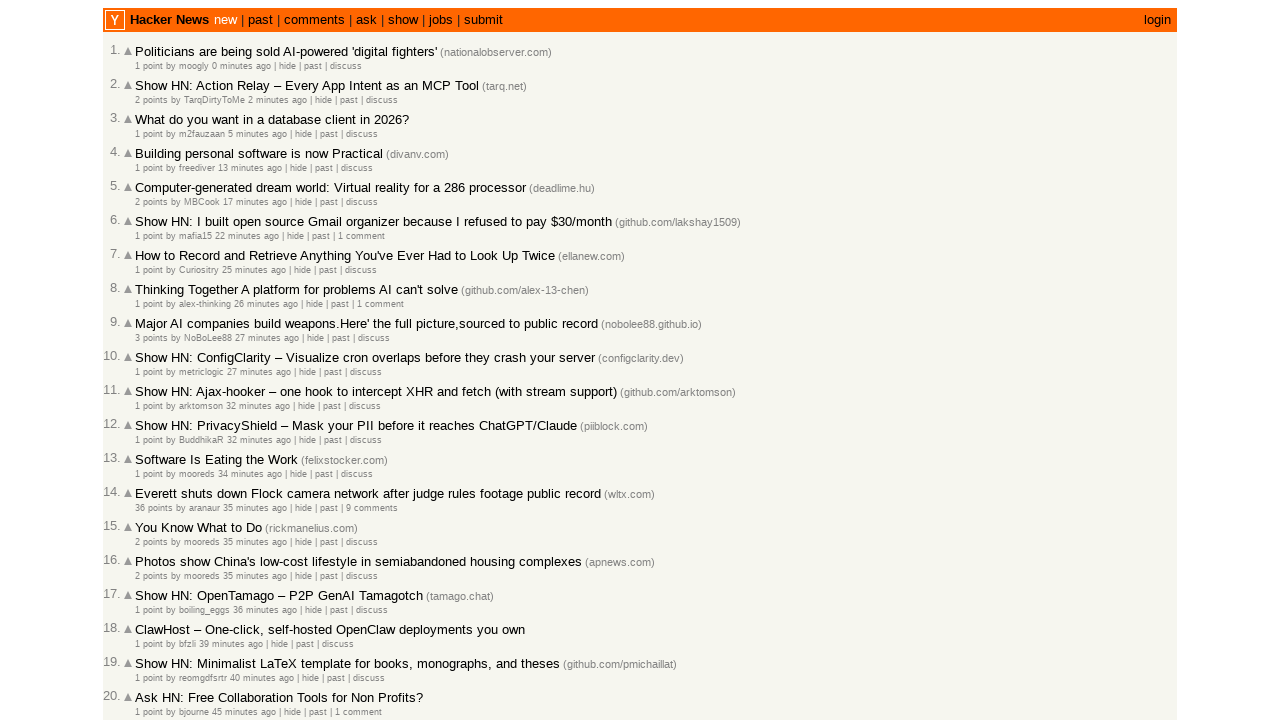

Retrieved age text for article 21 on page 1: 46 minutes ago
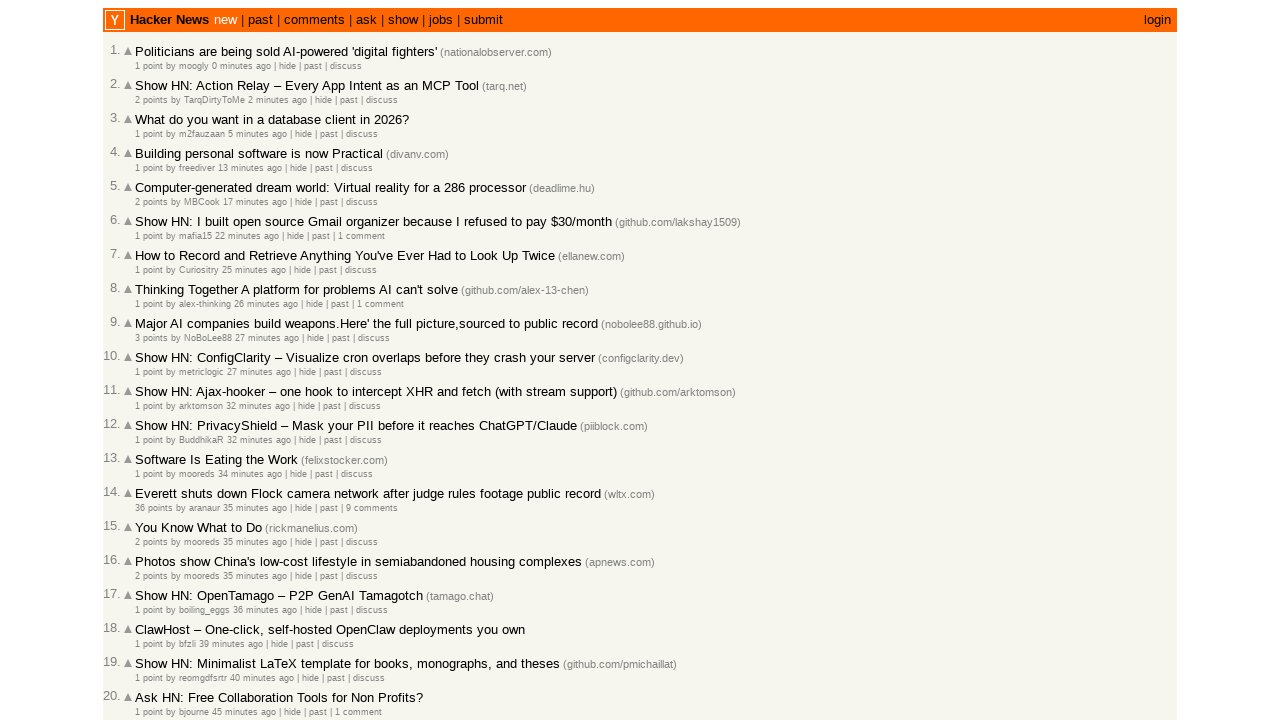

Validated article 21 on page 1 is correctly sorted (age: 46 minutes >= previous: 45 minutes)
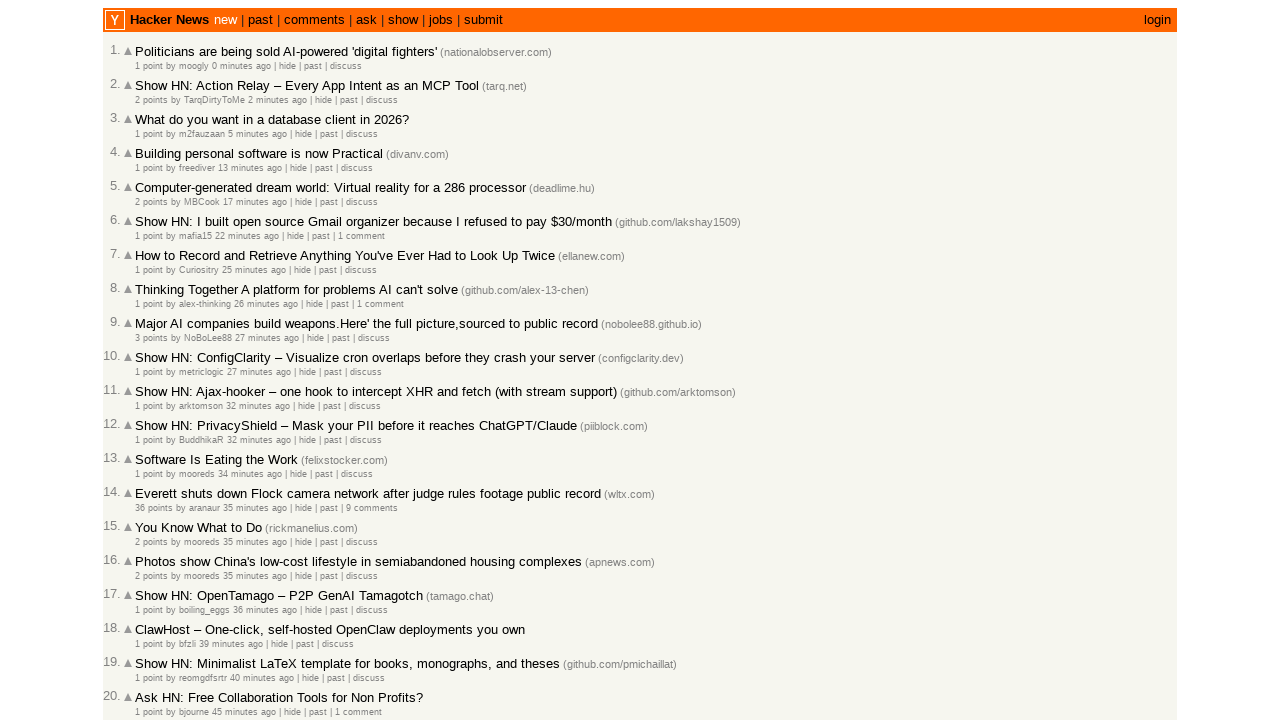

Retrieved age text for article 22 on page 1: 48 minutes ago
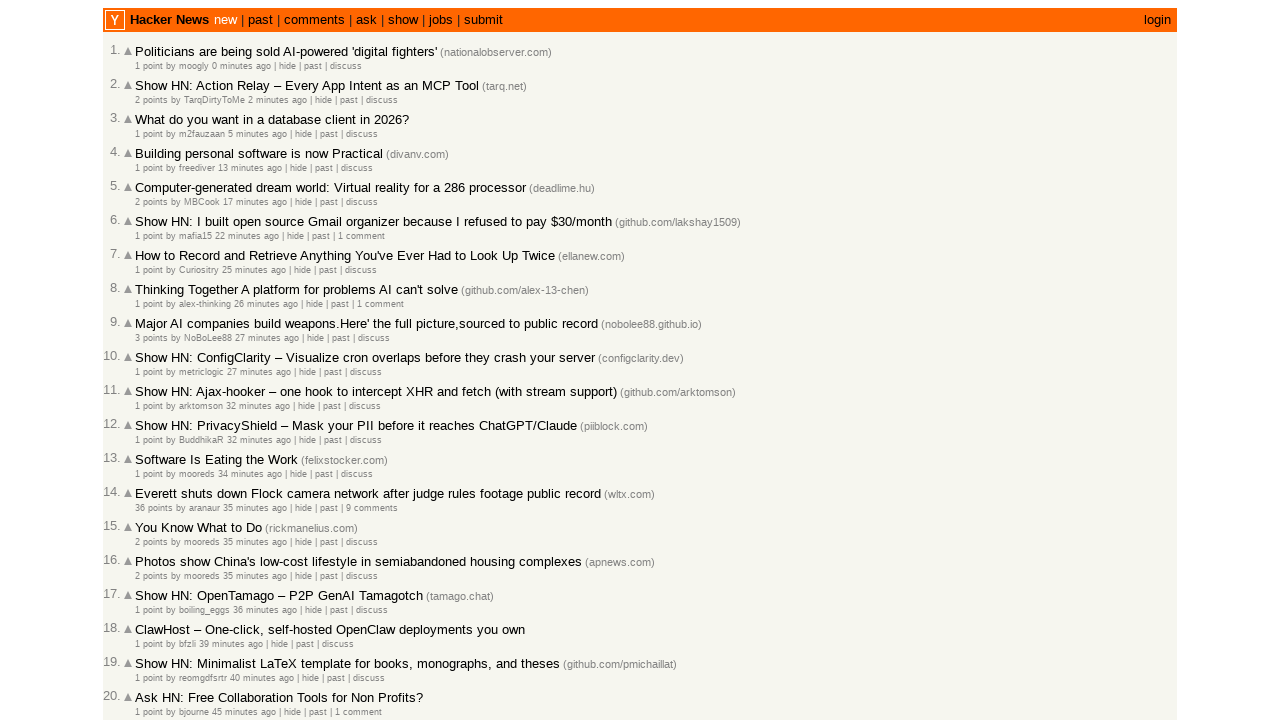

Validated article 22 on page 1 is correctly sorted (age: 48 minutes >= previous: 46 minutes)
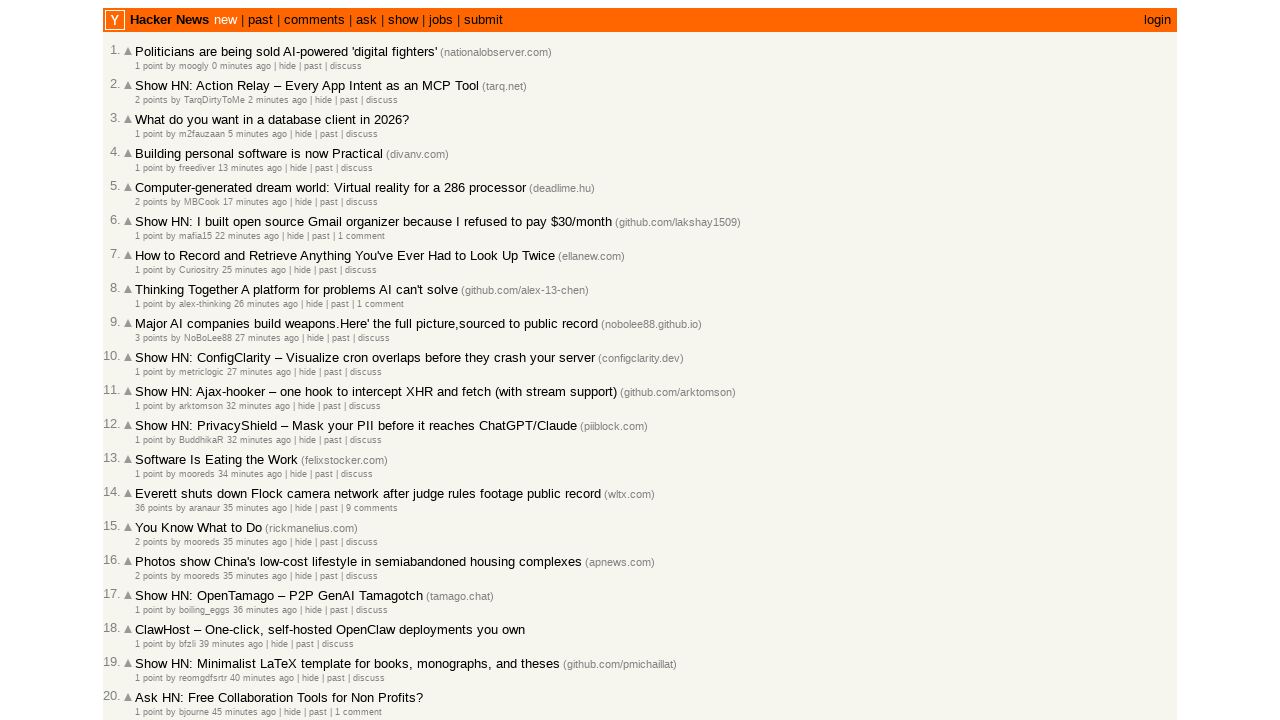

Retrieved age text for article 23 on page 1: 48 minutes ago
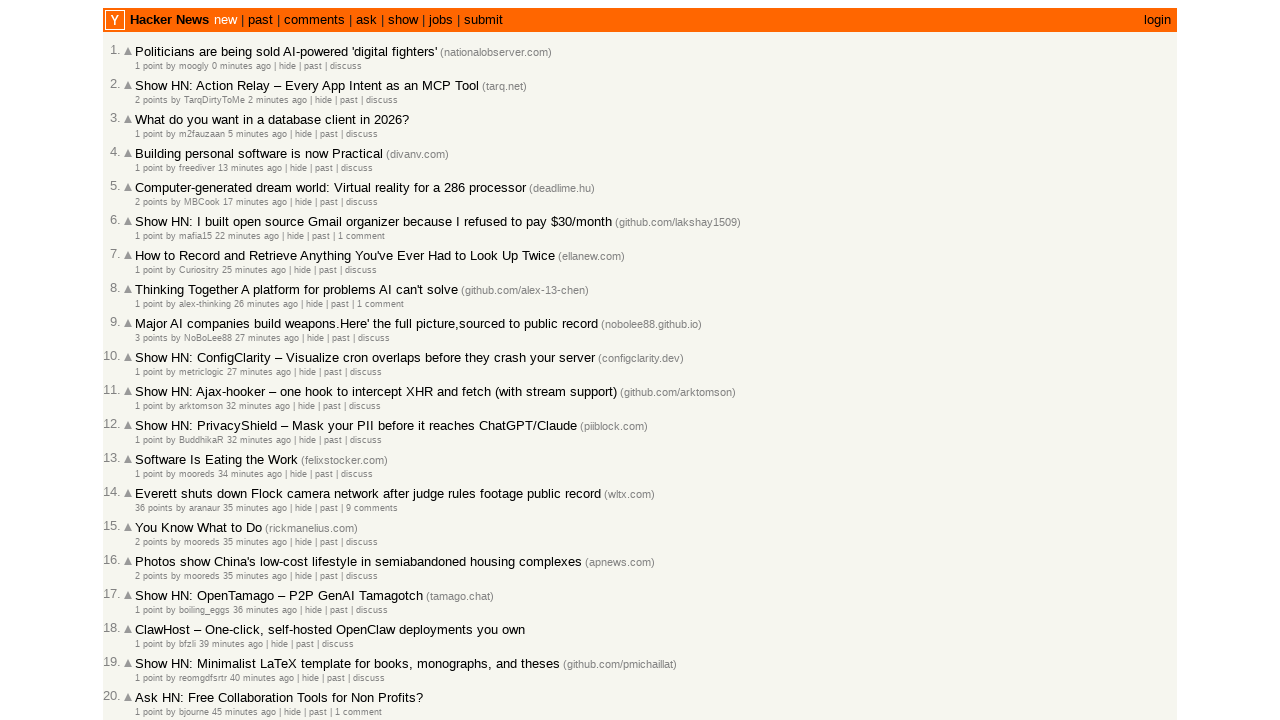

Validated article 23 on page 1 is correctly sorted (age: 48 minutes >= previous: 48 minutes)
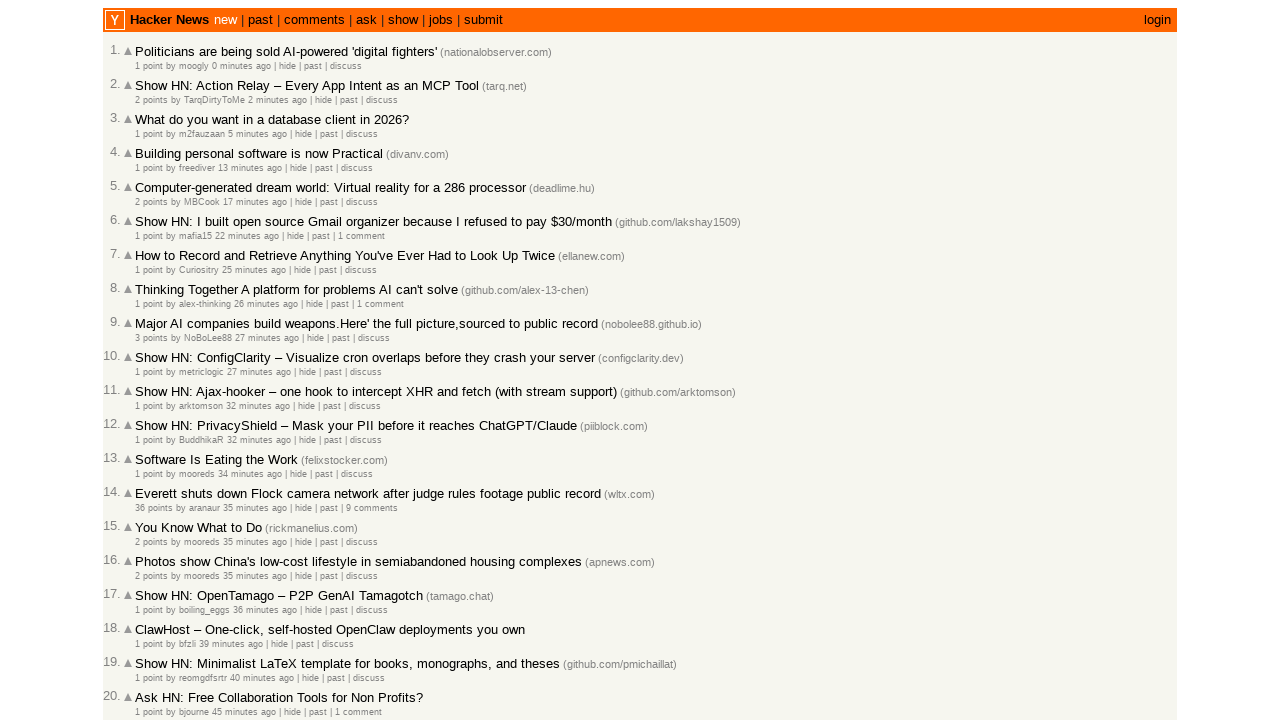

Retrieved age text for article 24 on page 1: 49 minutes ago
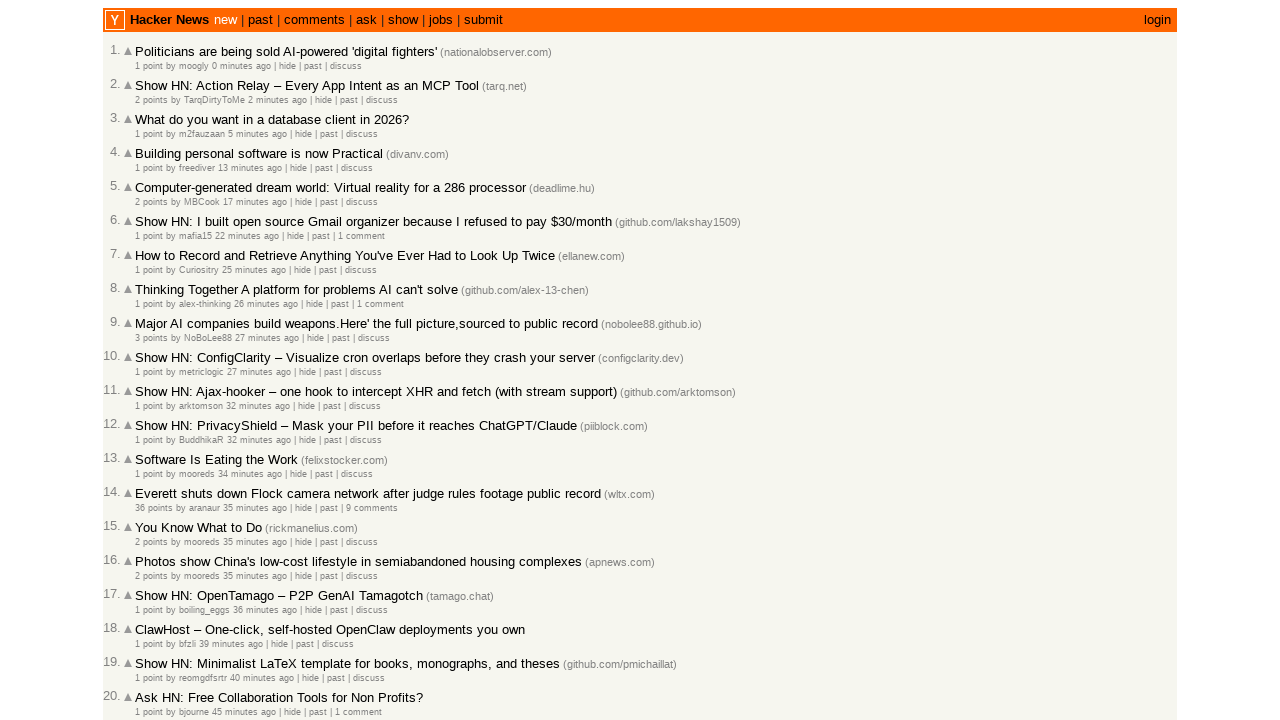

Validated article 24 on page 1 is correctly sorted (age: 49 minutes >= previous: 48 minutes)
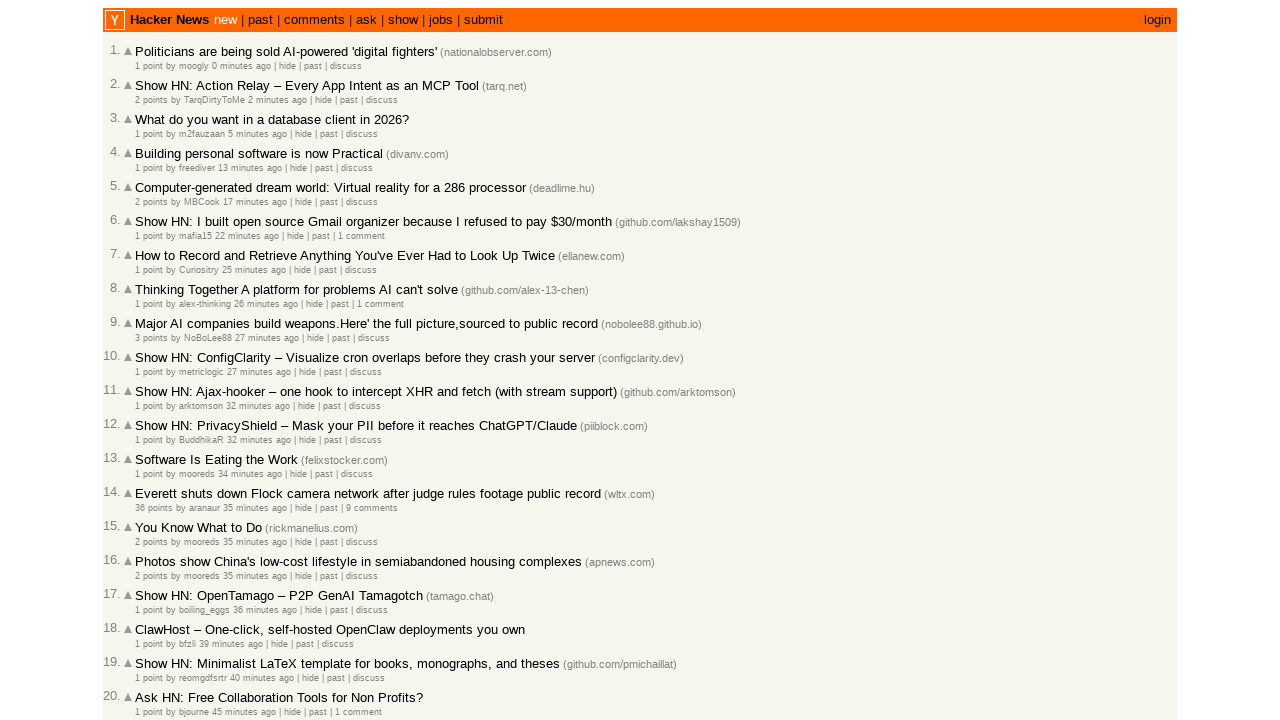

Retrieved age text for article 25 on page 1: 50 minutes ago
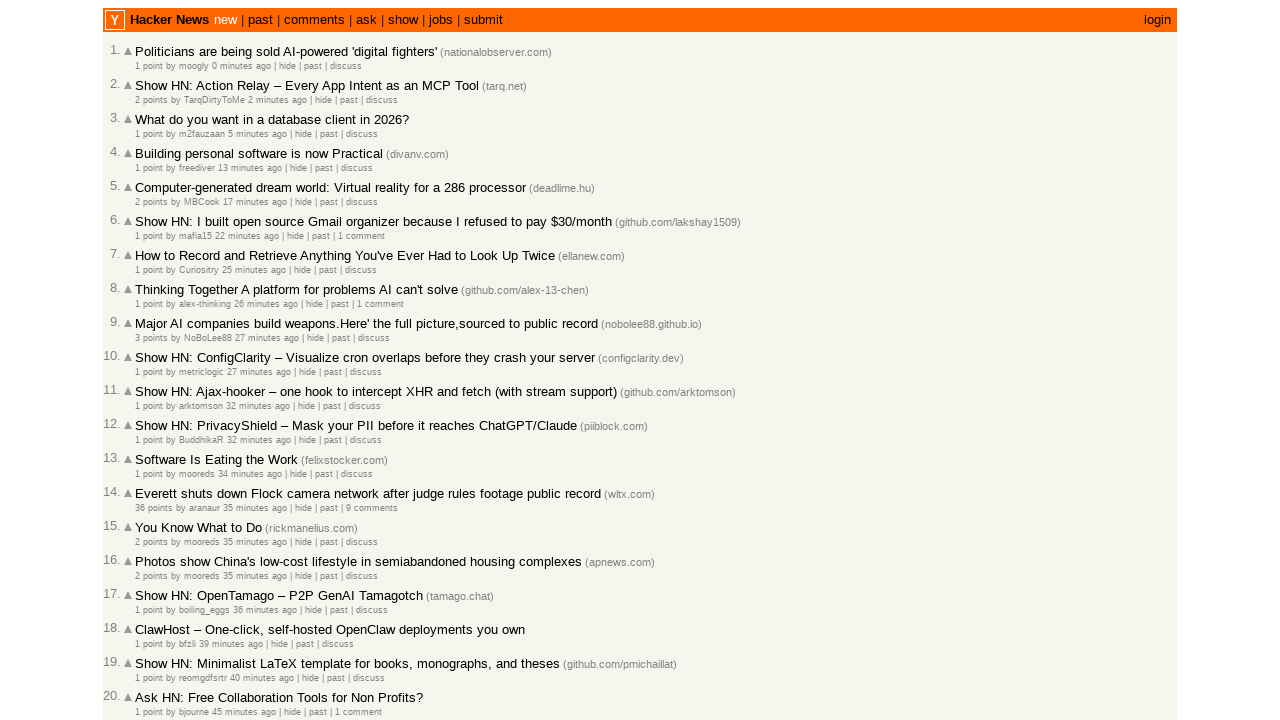

Validated article 25 on page 1 is correctly sorted (age: 50 minutes >= previous: 49 minutes)
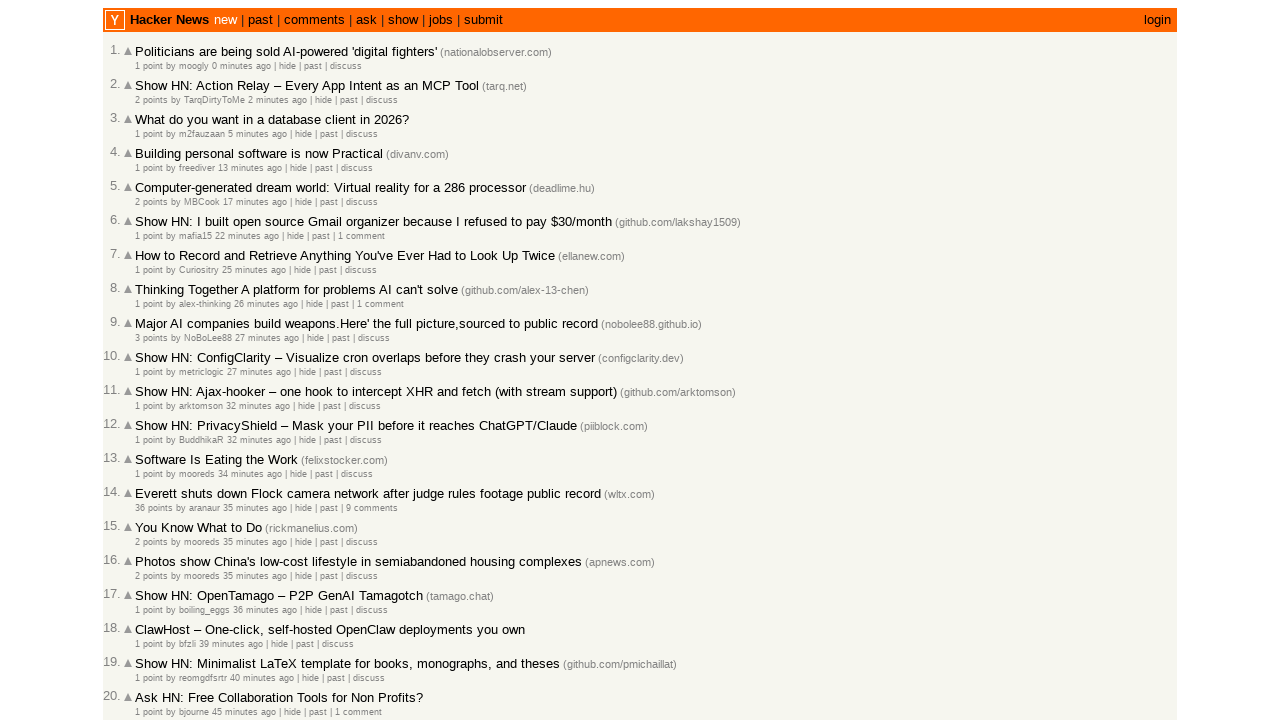

Retrieved age text for article 26 on page 1: 50 minutes ago
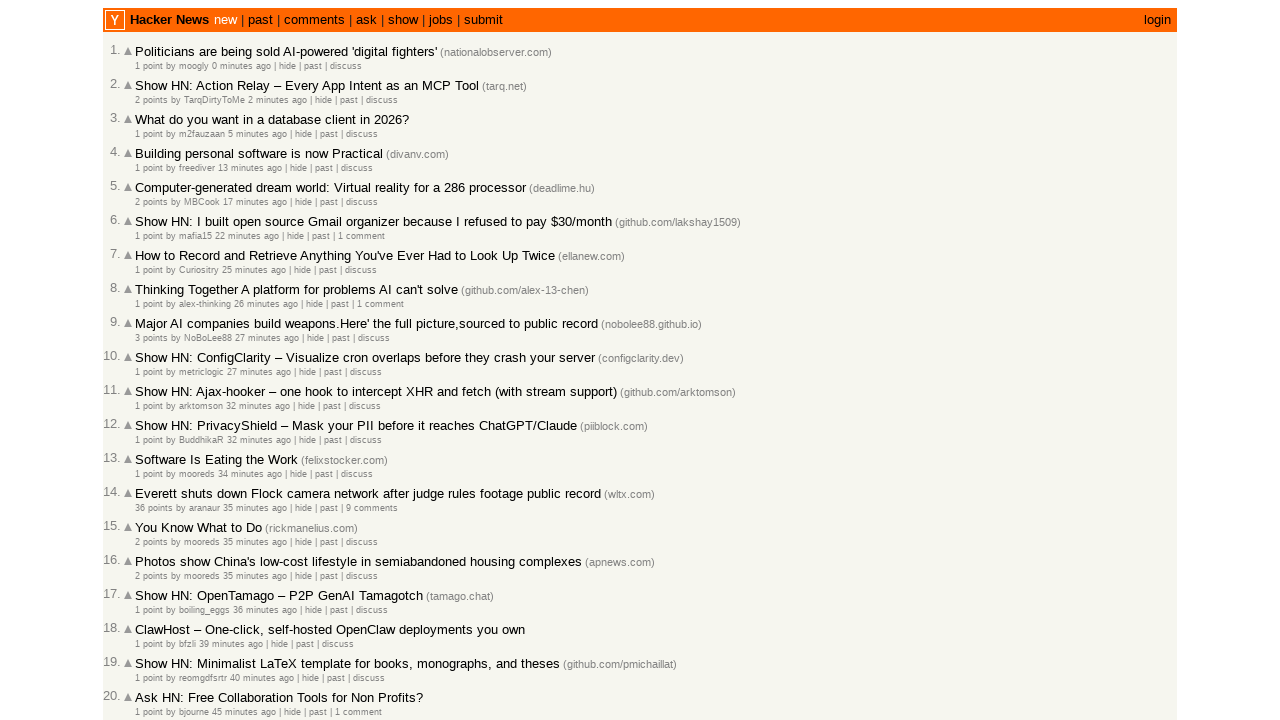

Validated article 26 on page 1 is correctly sorted (age: 50 minutes >= previous: 50 minutes)
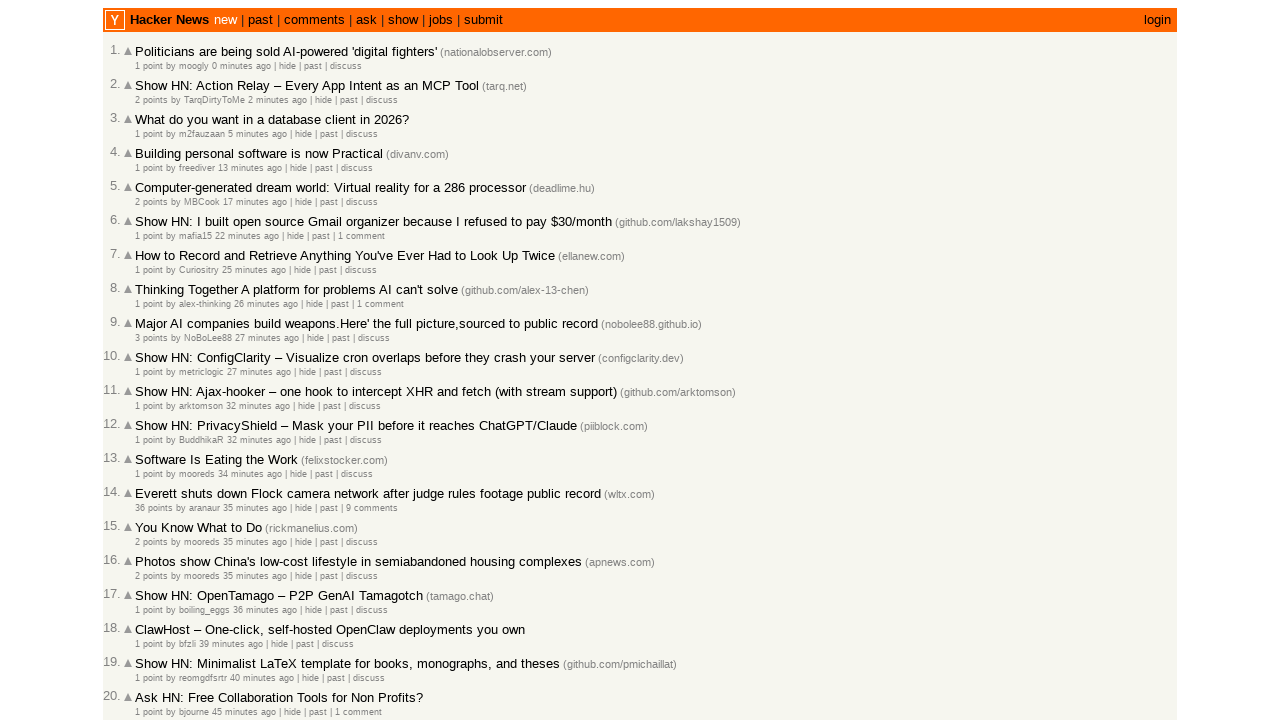

Retrieved age text for article 27 on page 1: 51 minutes ago
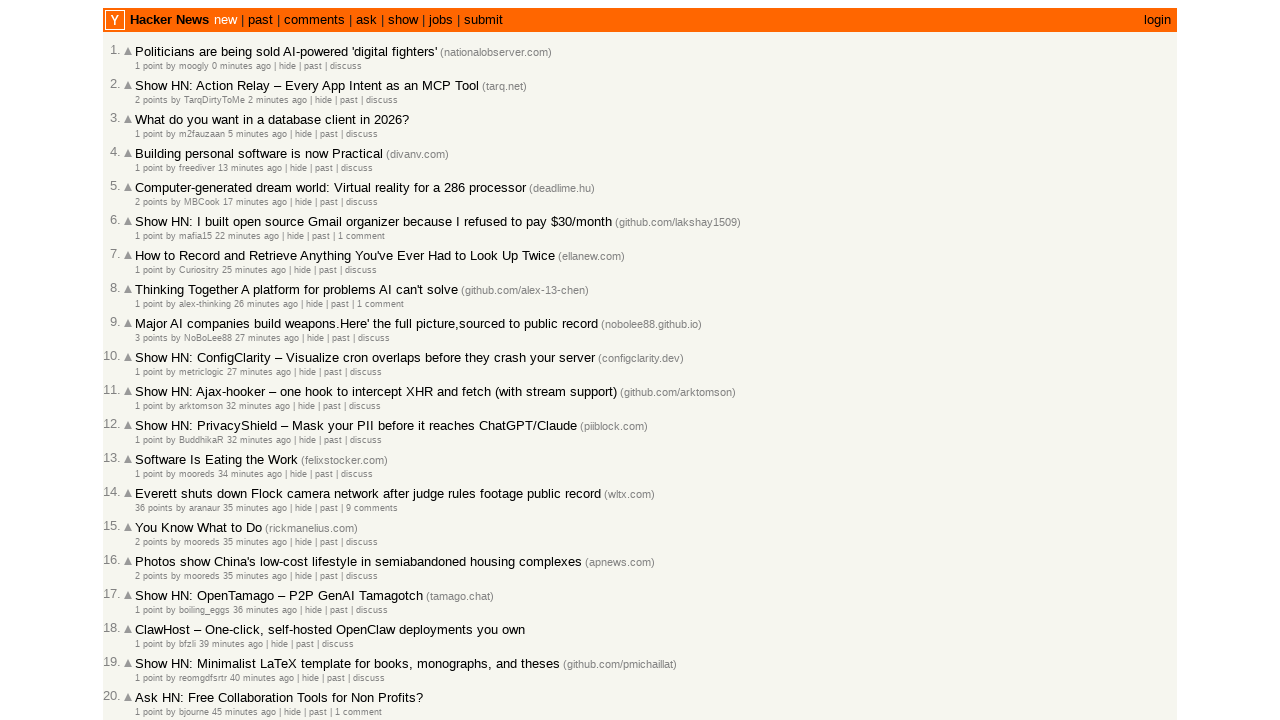

Validated article 27 on page 1 is correctly sorted (age: 51 minutes >= previous: 50 minutes)
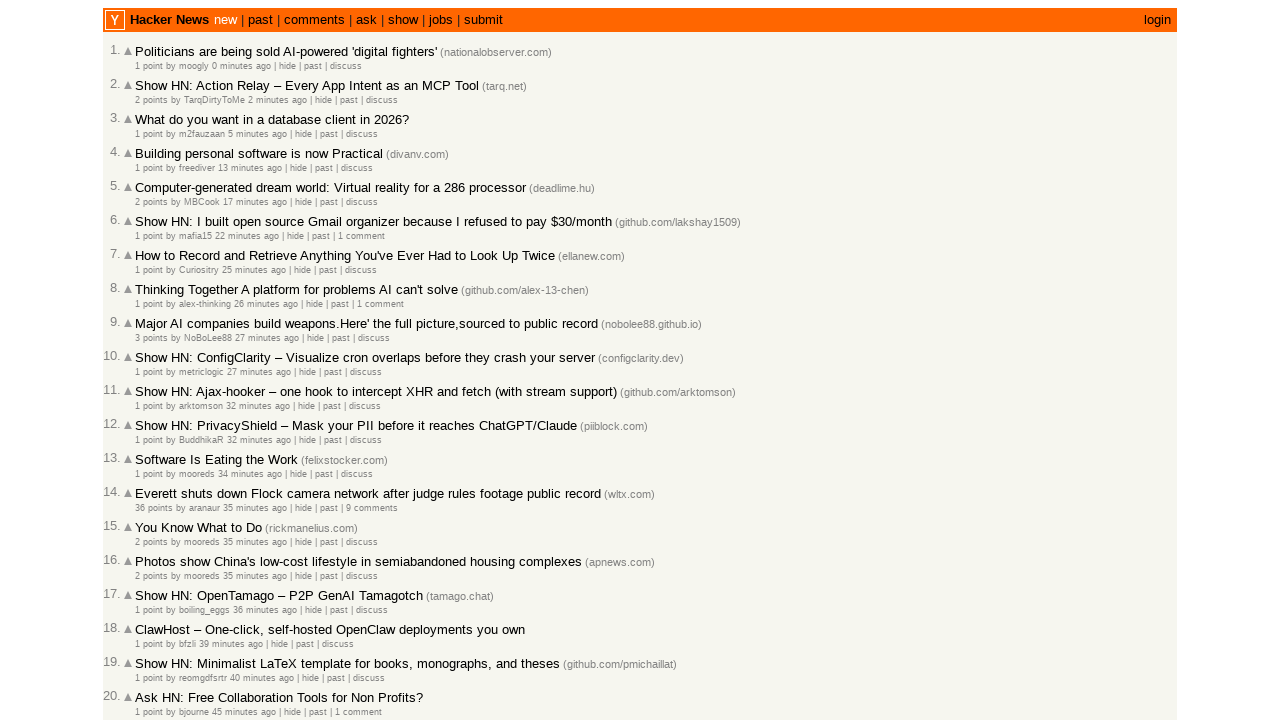

Retrieved age text for article 28 on page 1: 53 minutes ago
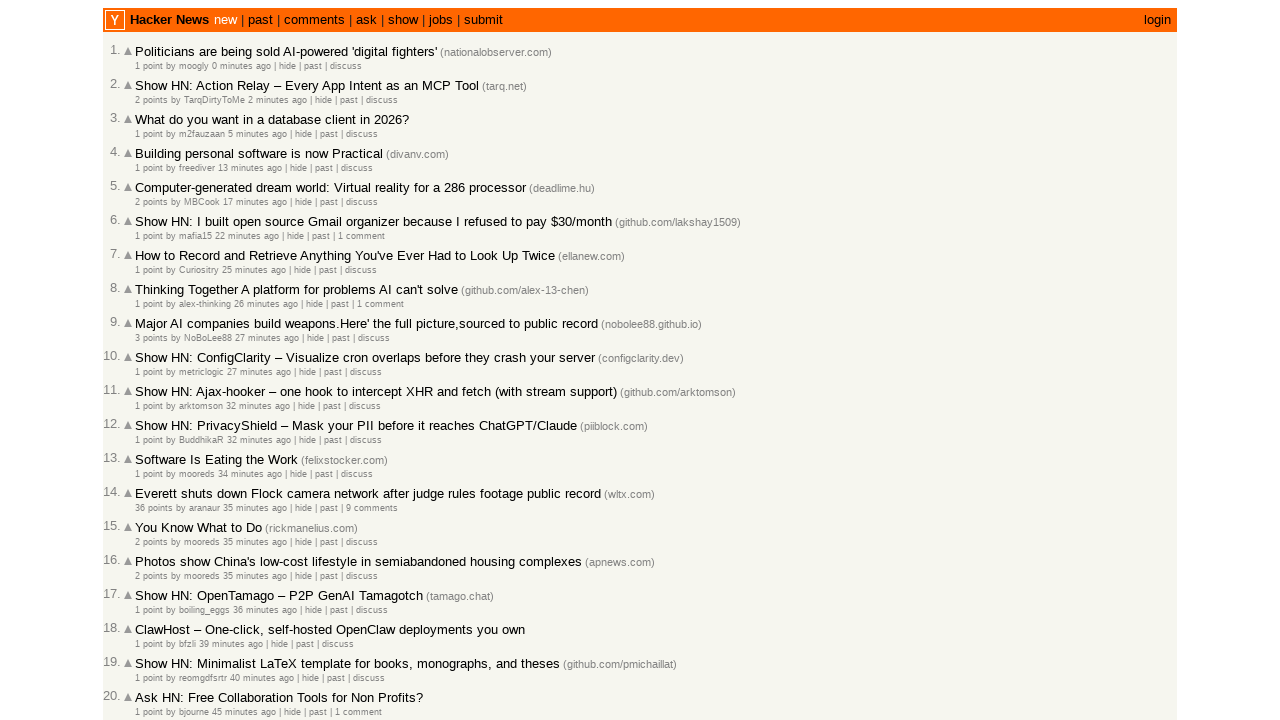

Validated article 28 on page 1 is correctly sorted (age: 53 minutes >= previous: 51 minutes)
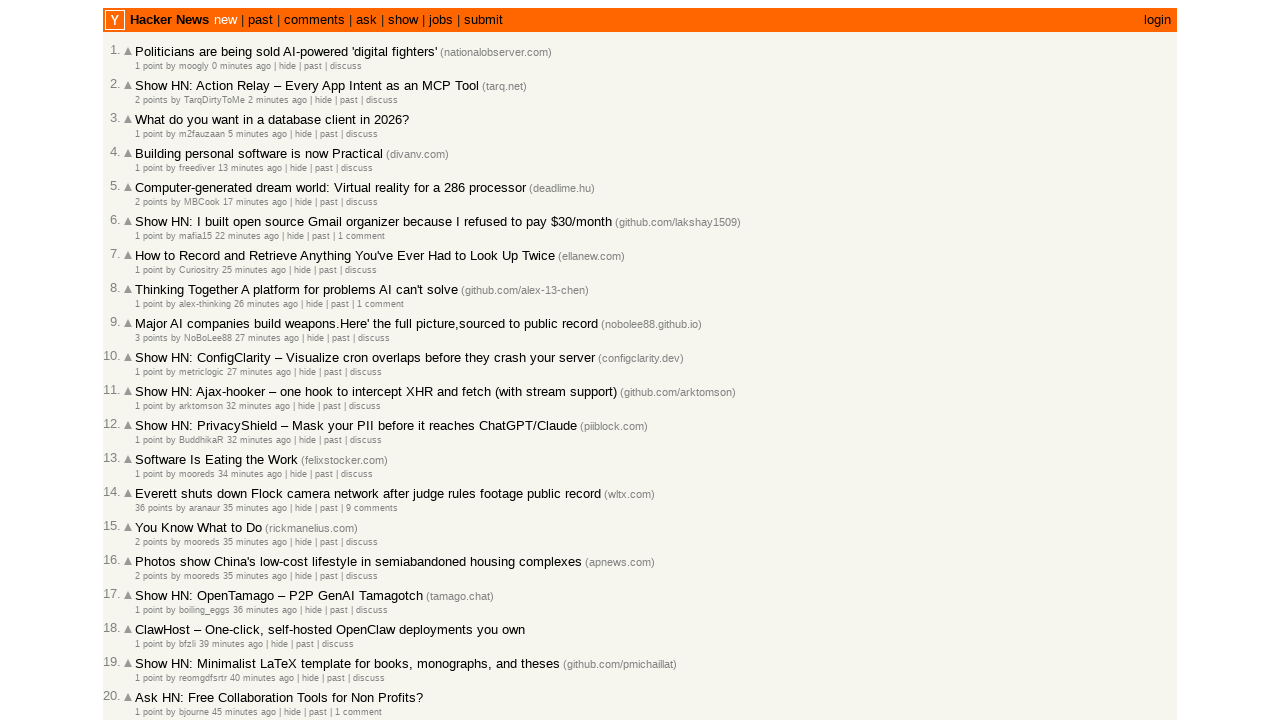

Retrieved age text for article 29 on page 1: 56 minutes ago
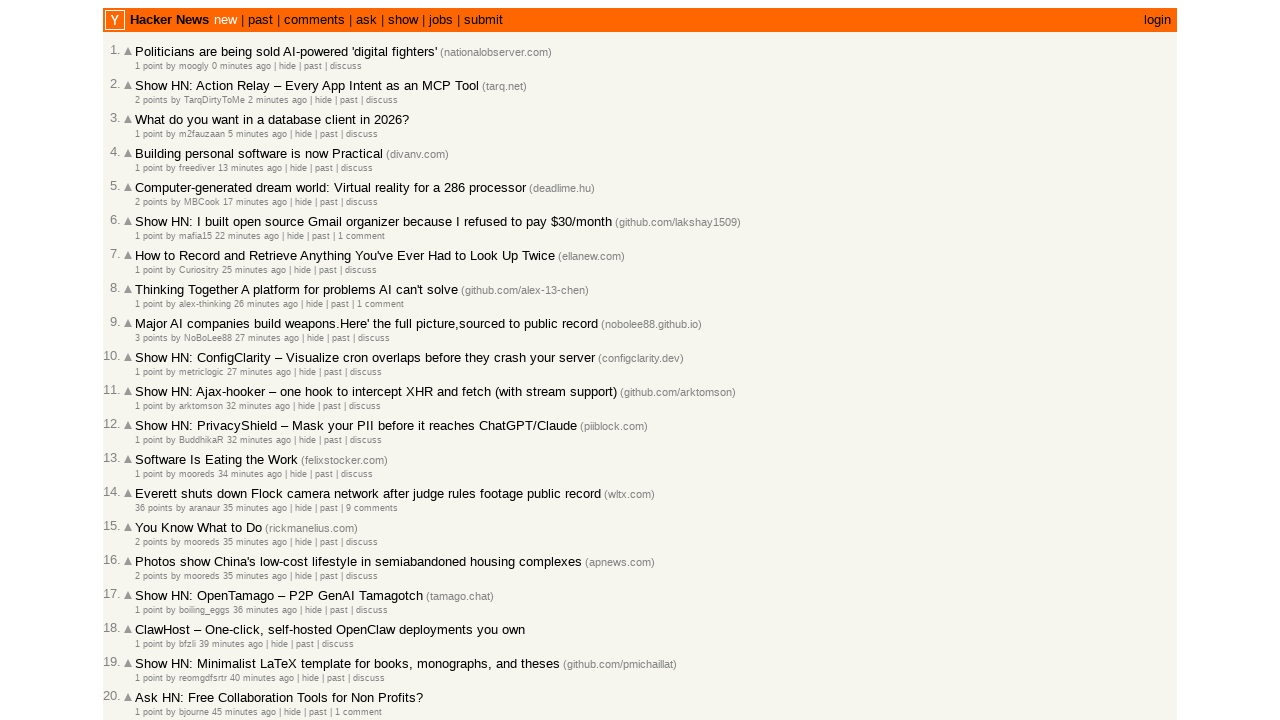

Validated article 29 on page 1 is correctly sorted (age: 56 minutes >= previous: 53 minutes)
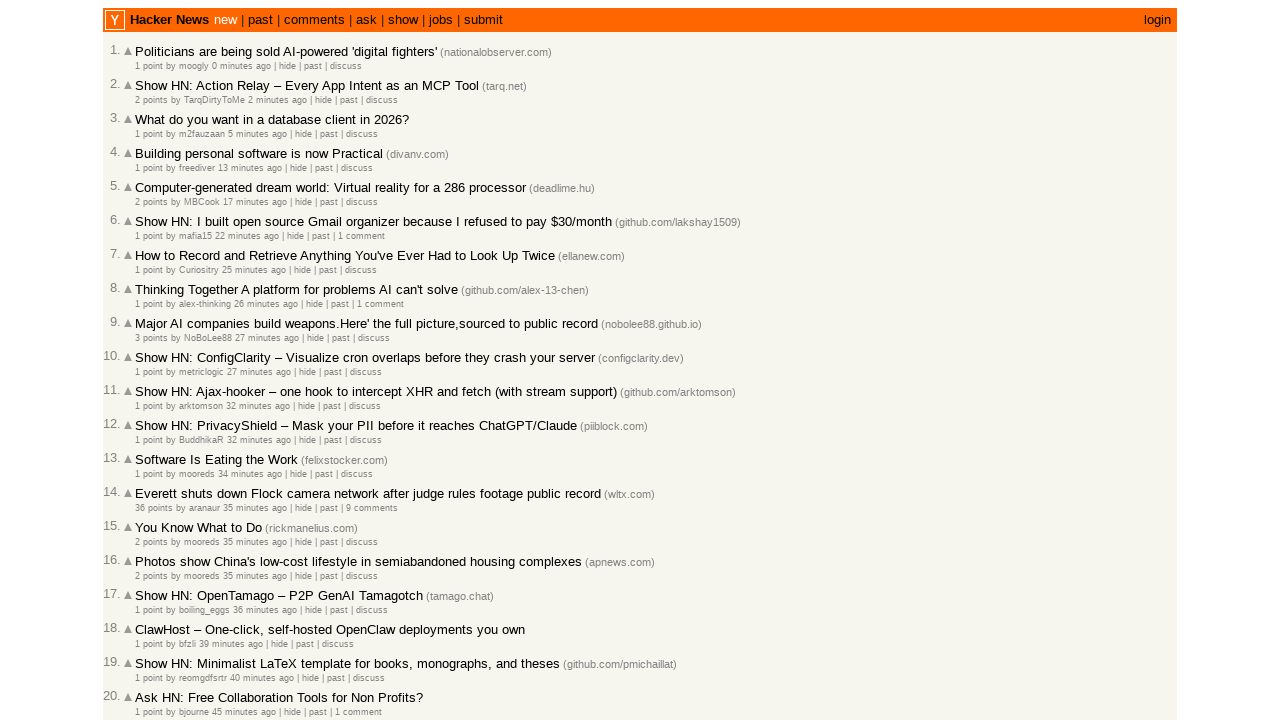

Retrieved age text for article 30 on page 1: 57 minutes ago
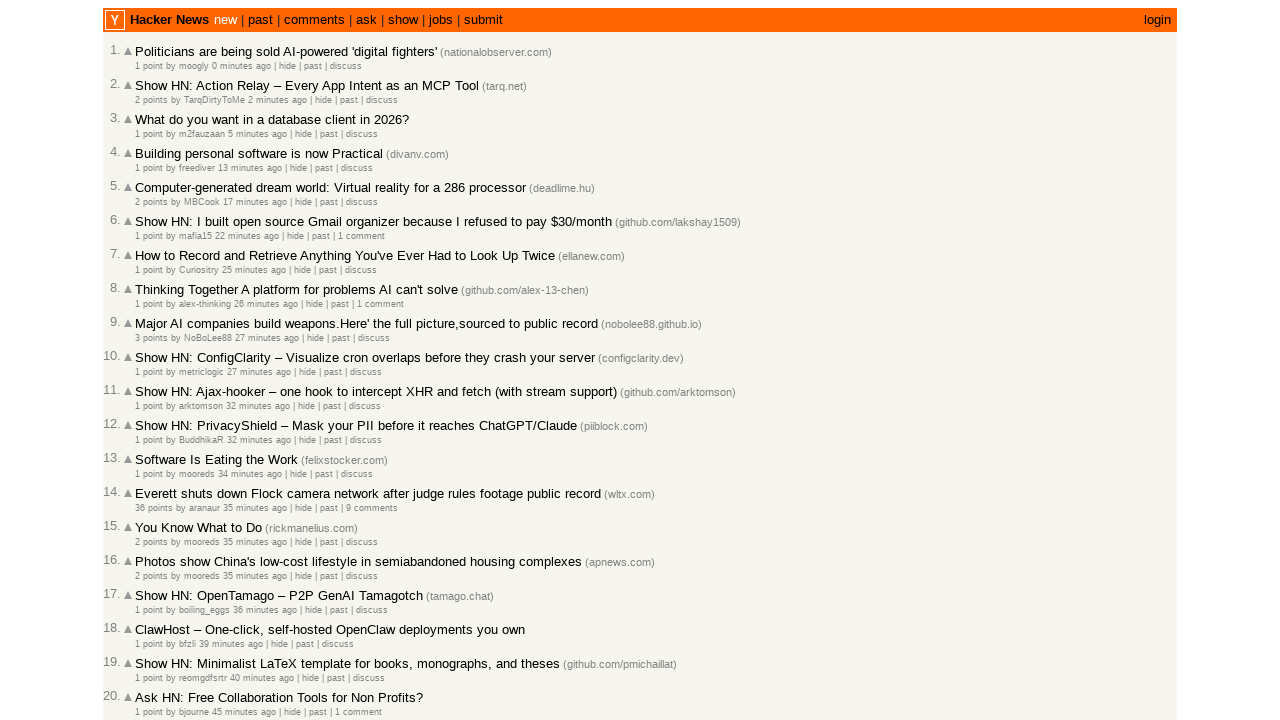

Validated article 30 on page 1 is correctly sorted (age: 57 minutes >= previous: 56 minutes)
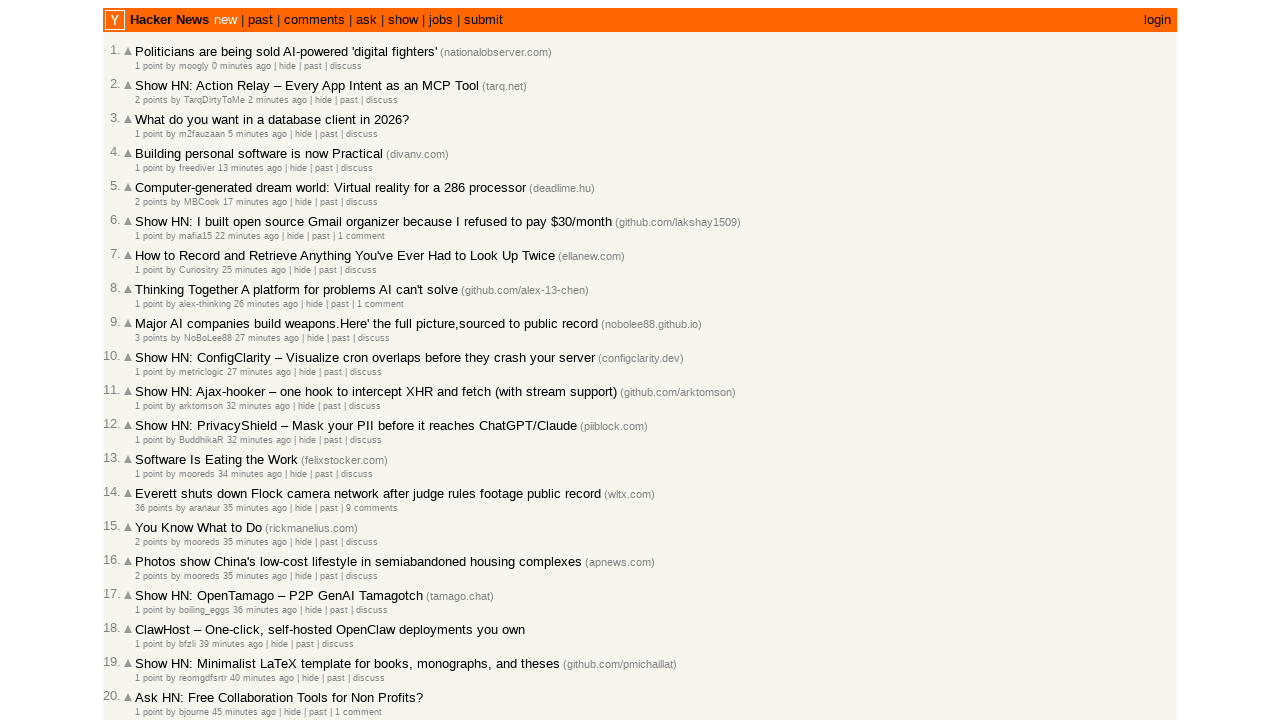

Clicked 'More' button to navigate to page 2 at (149, 616) on internal:text="More"i >> nth=-1
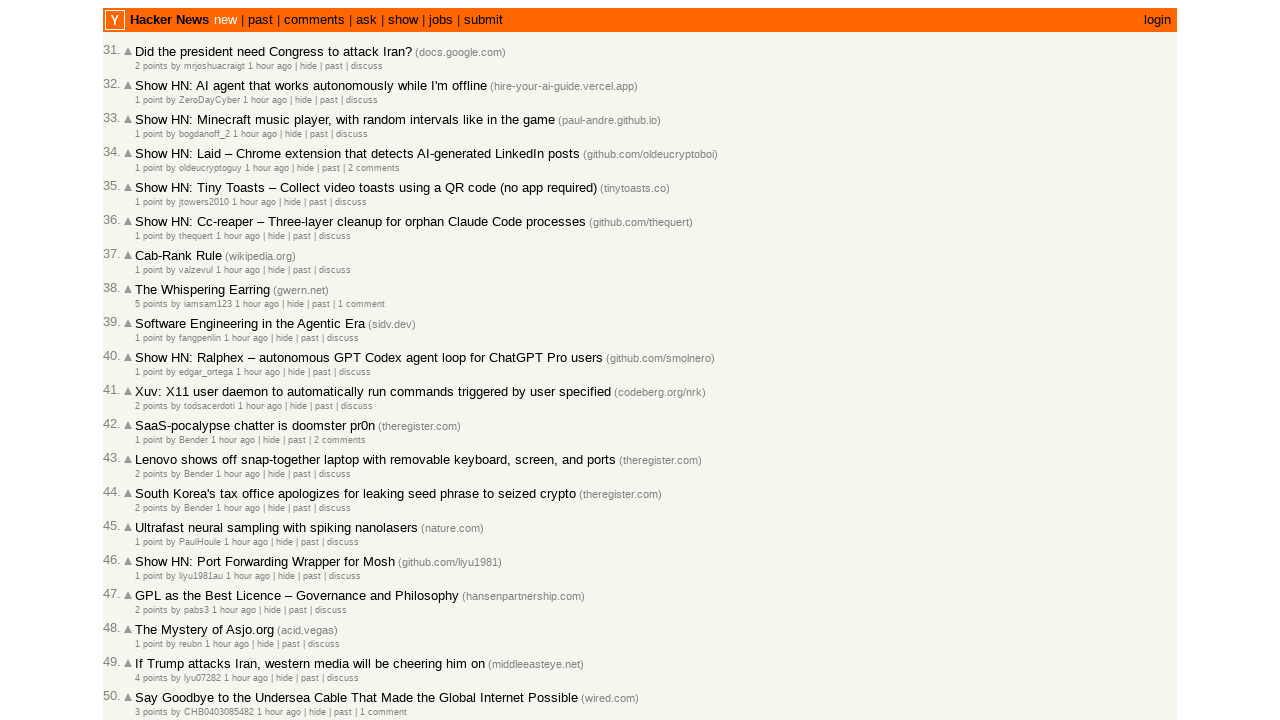

Waited 3 seconds for page 2 to load
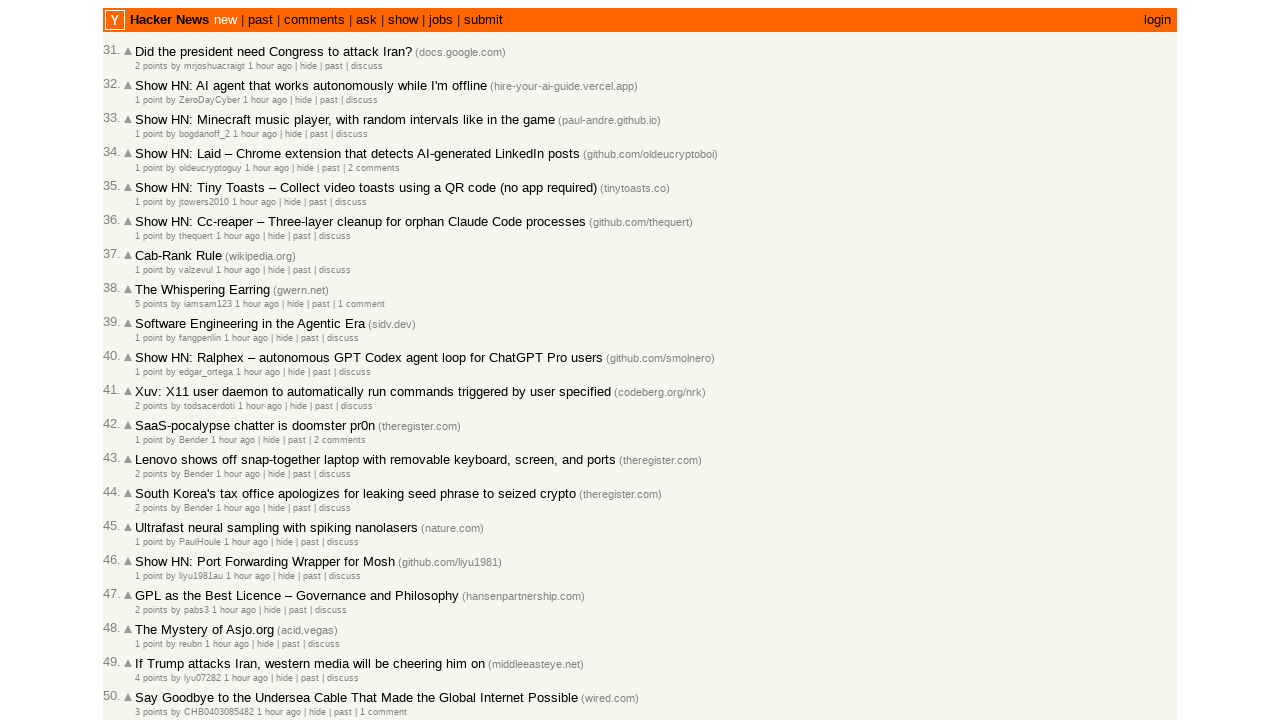

Retrieved age text for article 1 on page 2: 1 hour ago
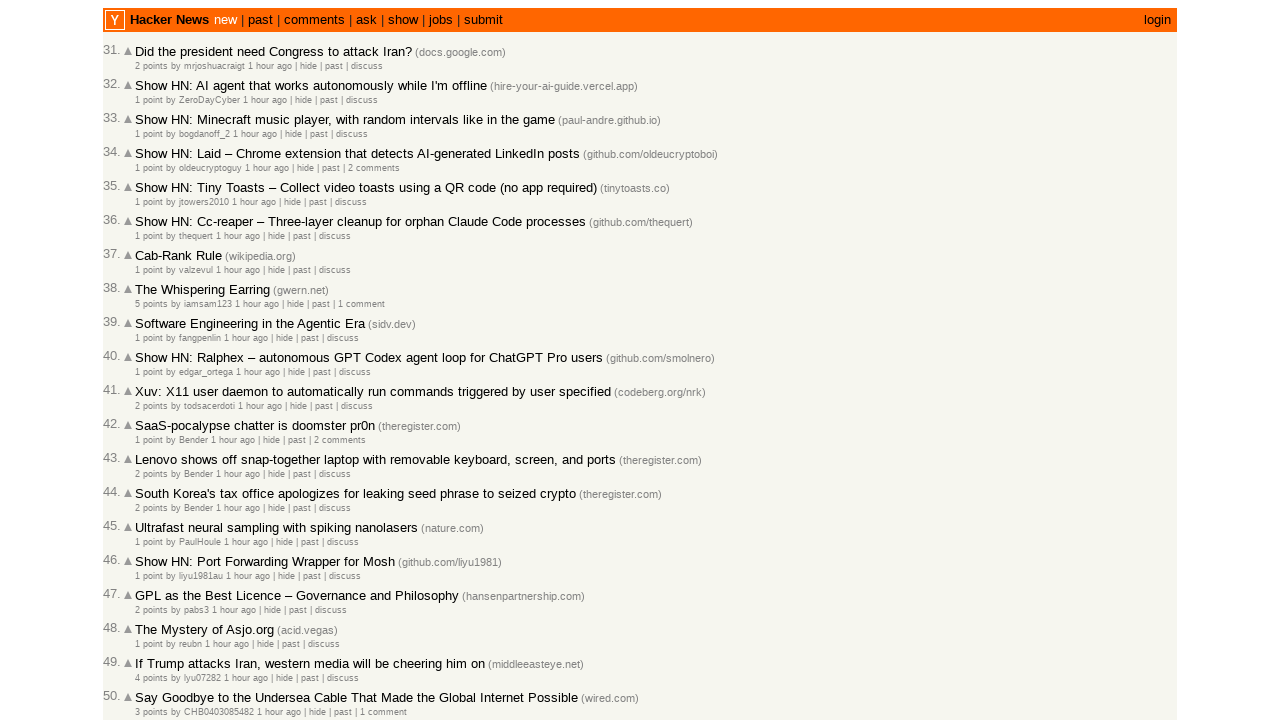

Validated article 1 on page 2 is correctly sorted (age: 60 minutes >= previous: 57 minutes)
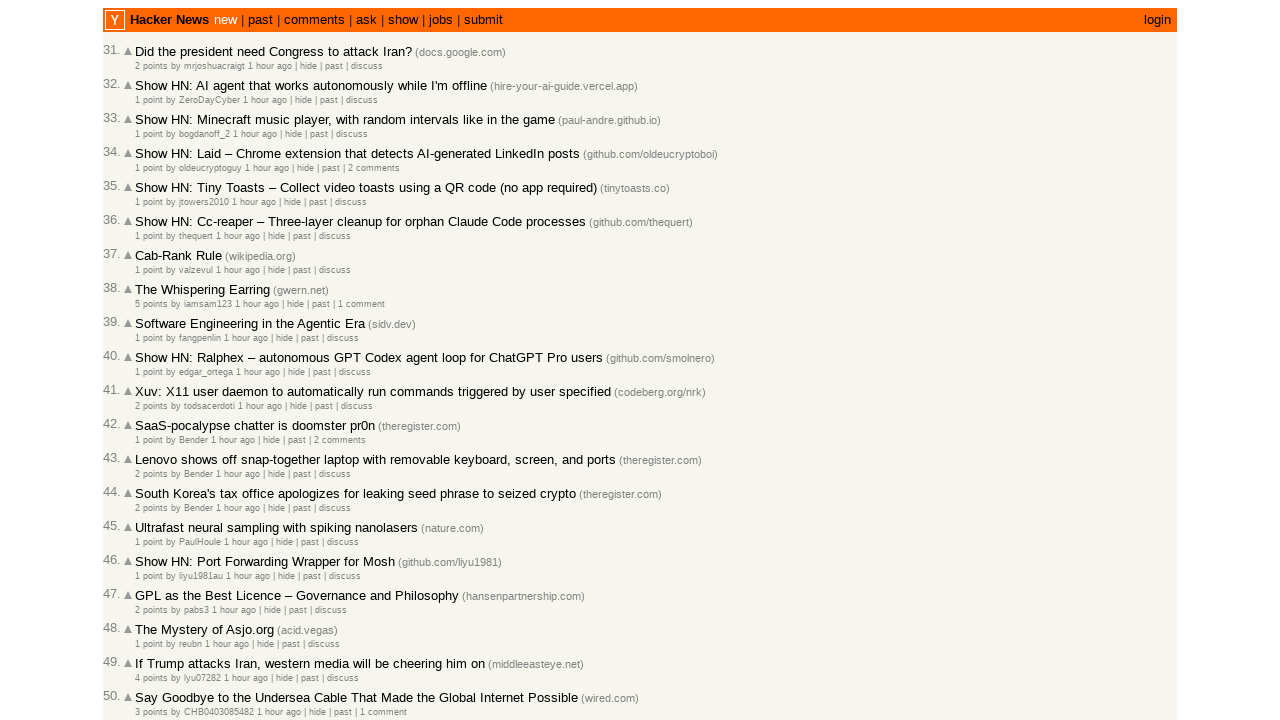

Retrieved age text for article 2 on page 2: 1 hour ago
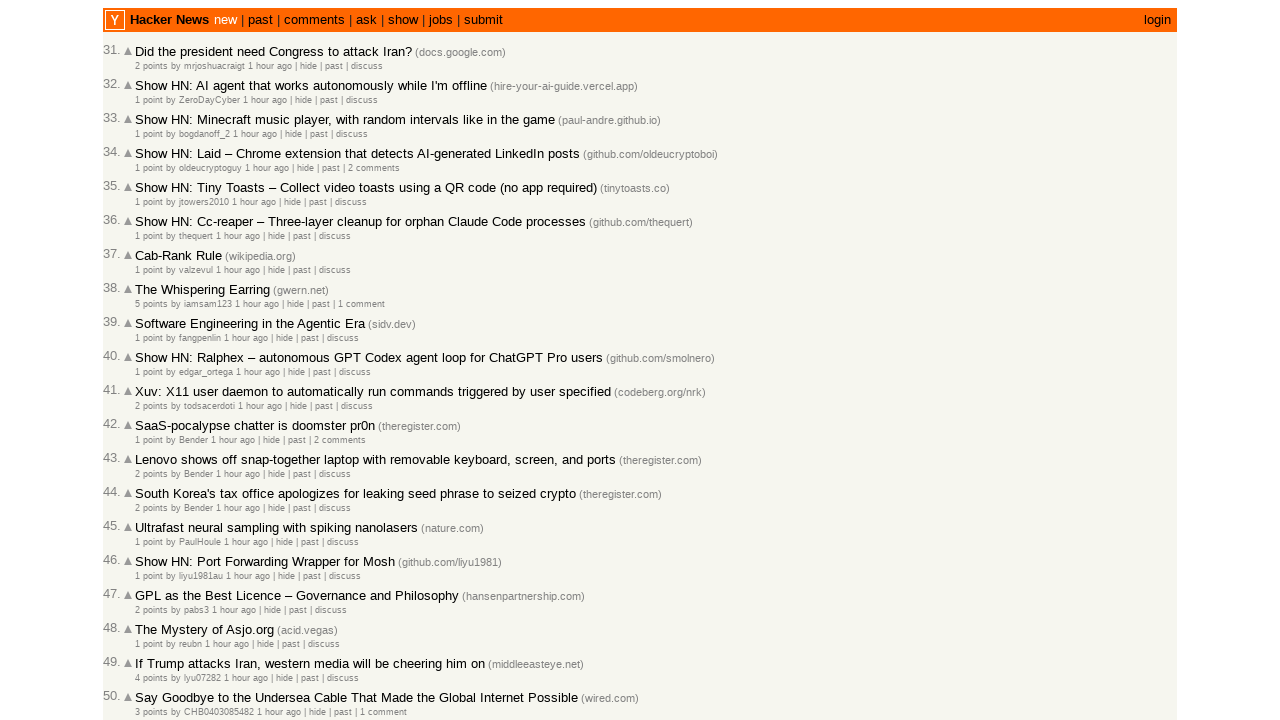

Validated article 2 on page 2 is correctly sorted (age: 60 minutes >= previous: 60 minutes)
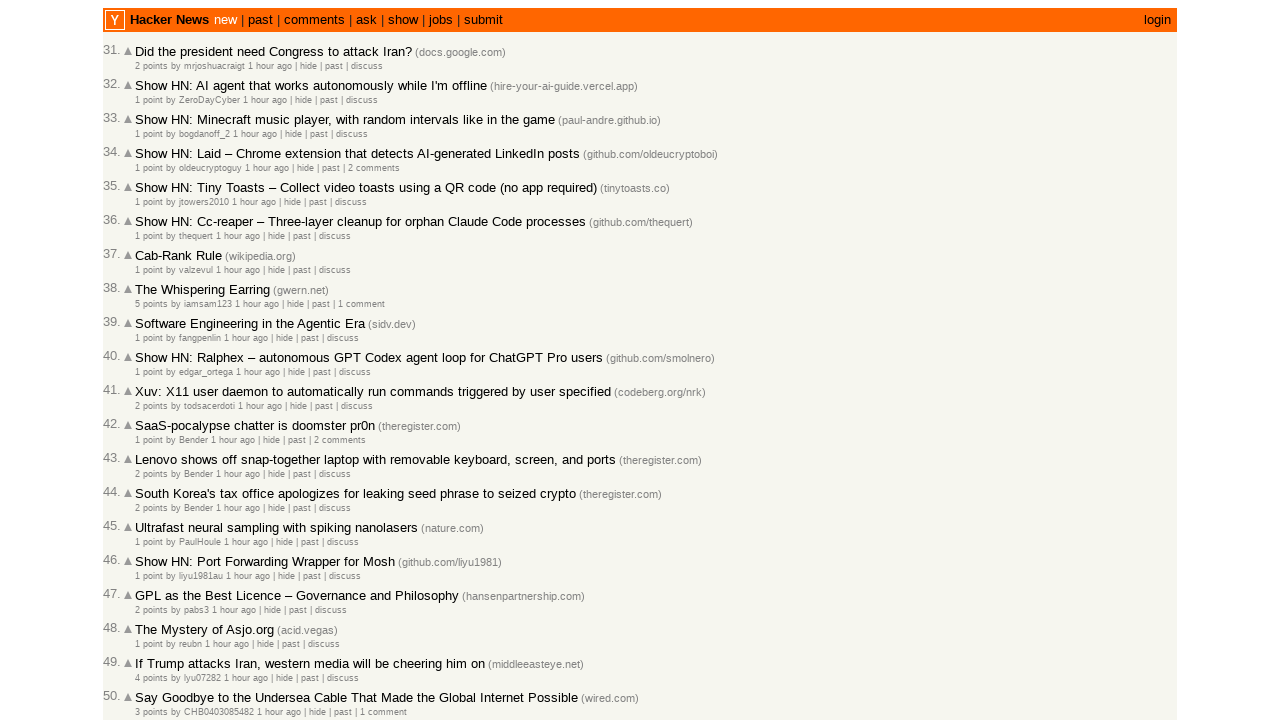

Retrieved age text for article 3 on page 2: 1 hour ago
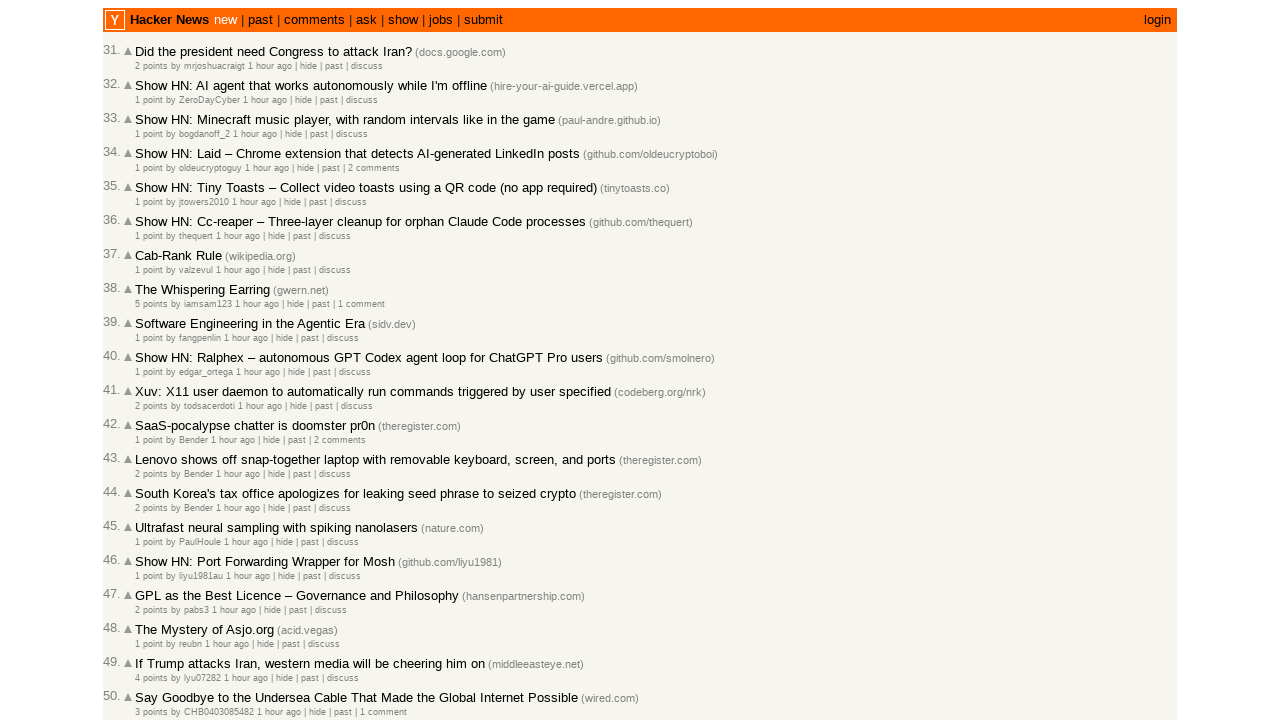

Validated article 3 on page 2 is correctly sorted (age: 60 minutes >= previous: 60 minutes)
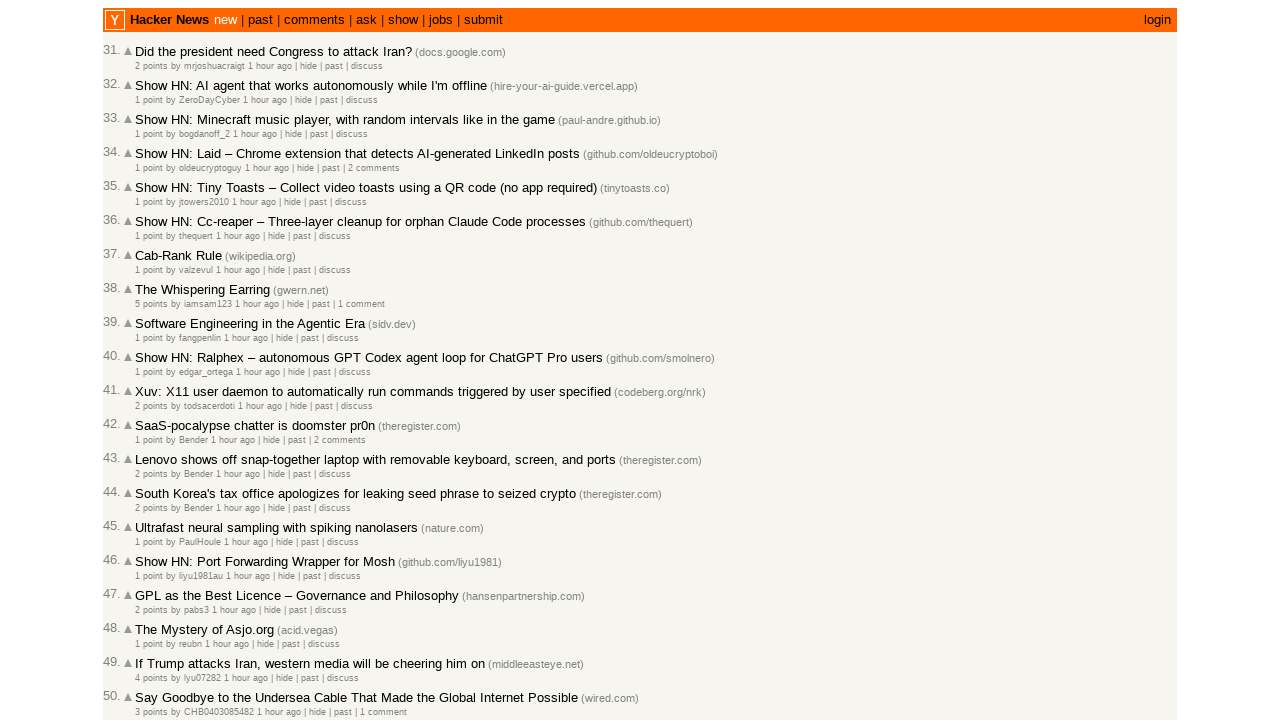

Retrieved age text for article 4 on page 2: 1 hour ago
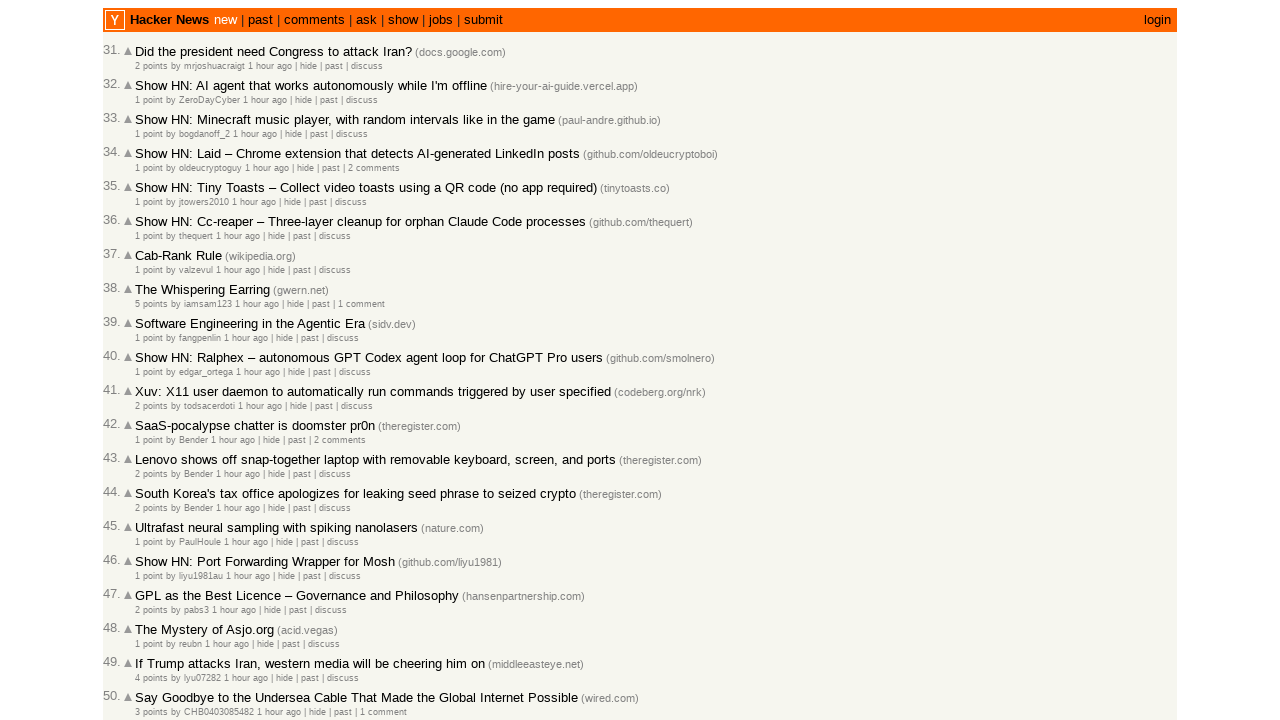

Validated article 4 on page 2 is correctly sorted (age: 60 minutes >= previous: 60 minutes)
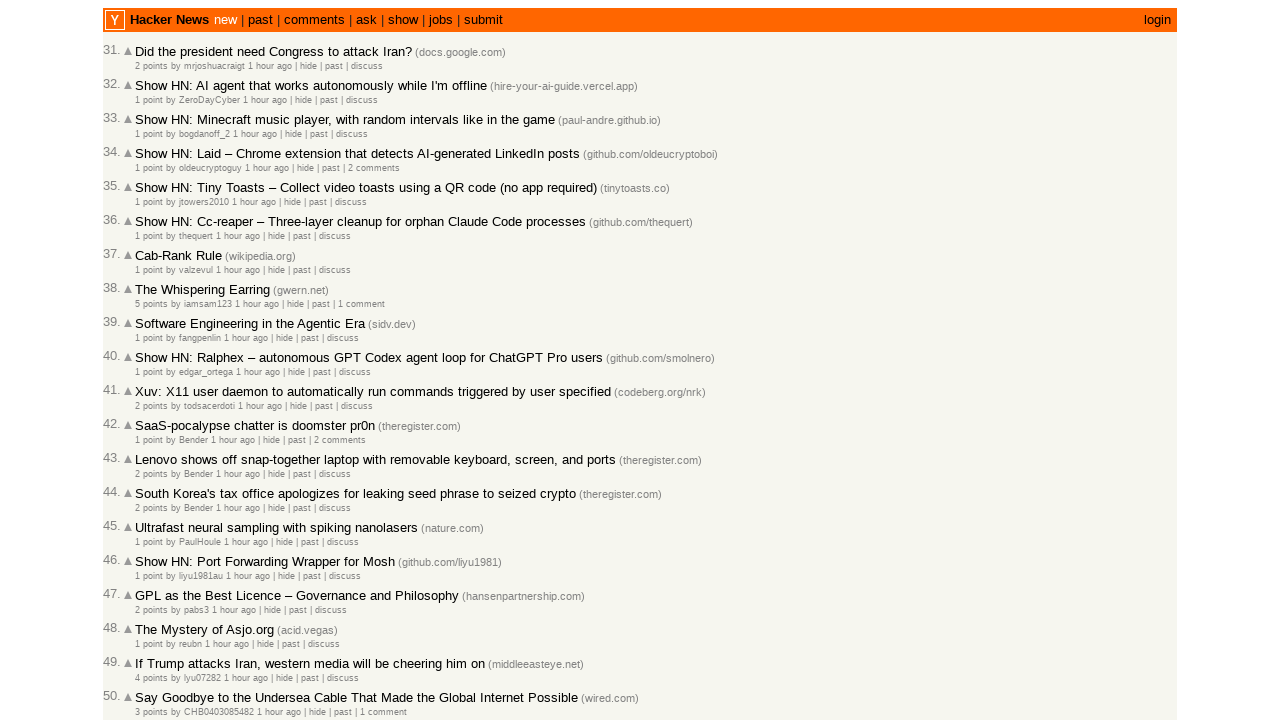

Retrieved age text for article 5 on page 2: 1 hour ago
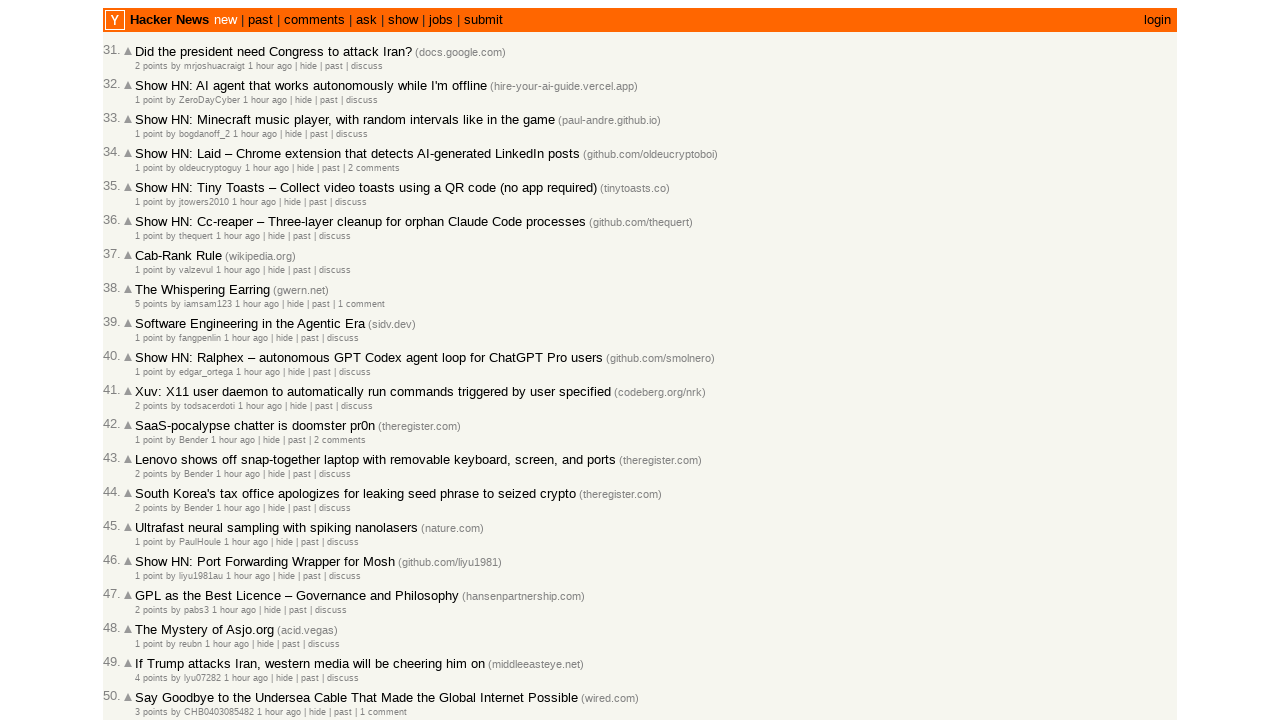

Validated article 5 on page 2 is correctly sorted (age: 60 minutes >= previous: 60 minutes)
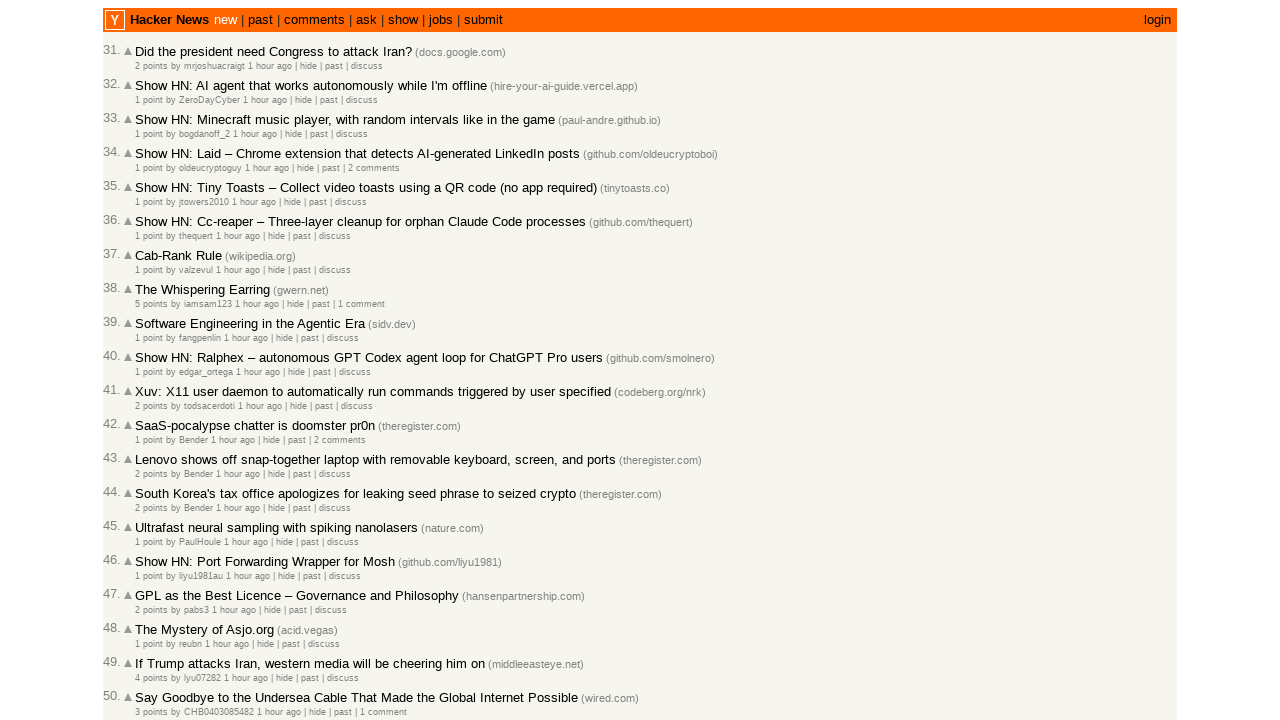

Retrieved age text for article 6 on page 2: 1 hour ago
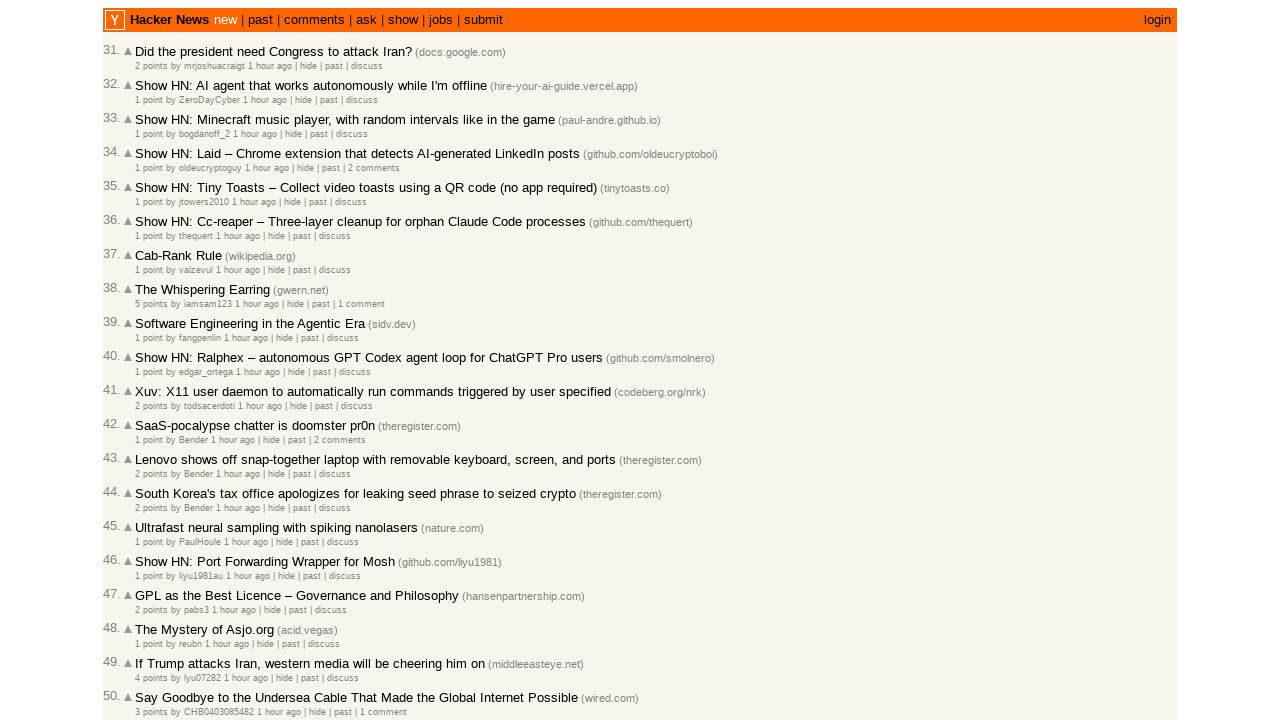

Validated article 6 on page 2 is correctly sorted (age: 60 minutes >= previous: 60 minutes)
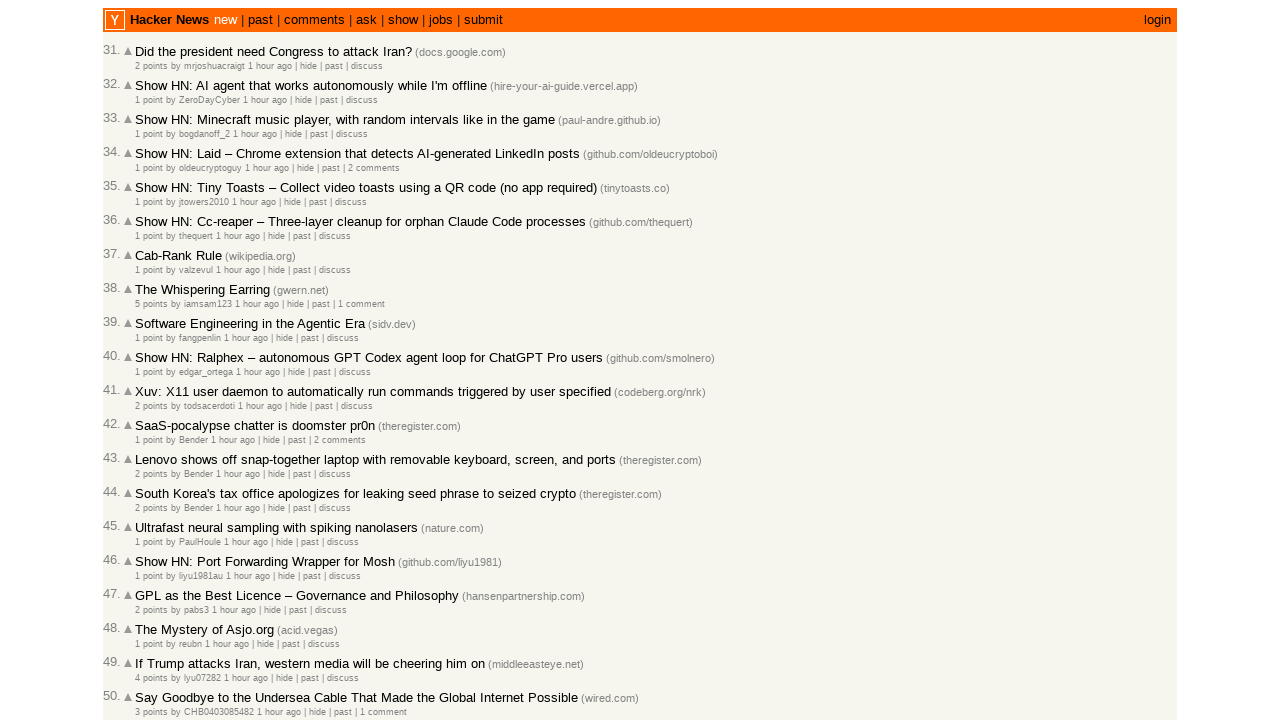

Retrieved age text for article 7 on page 2: 1 hour ago
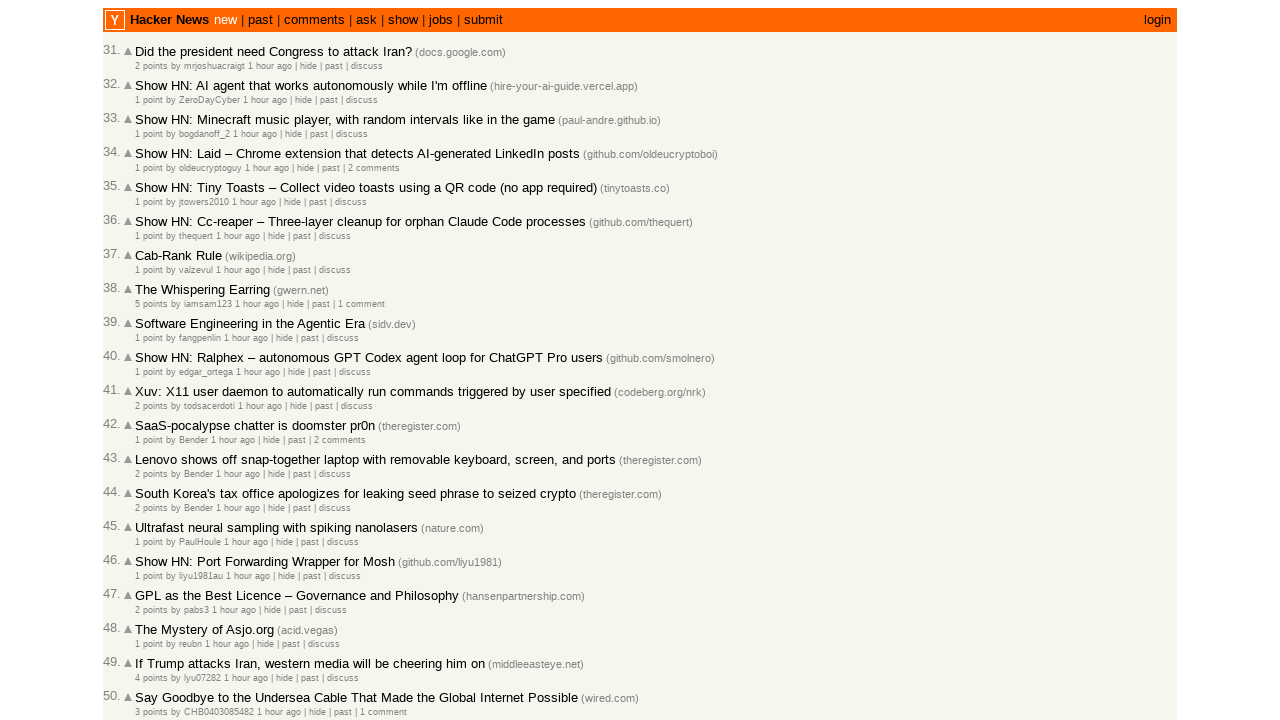

Validated article 7 on page 2 is correctly sorted (age: 60 minutes >= previous: 60 minutes)
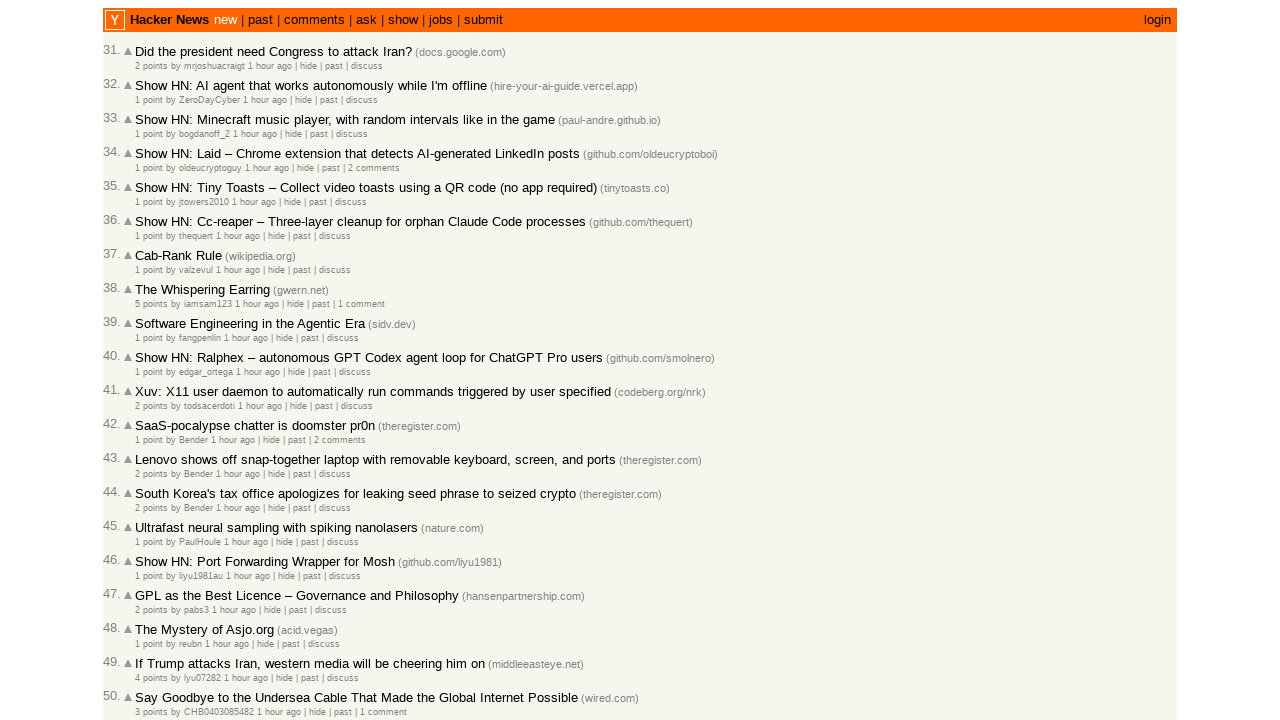

Retrieved age text for article 8 on page 2: 1 hour ago
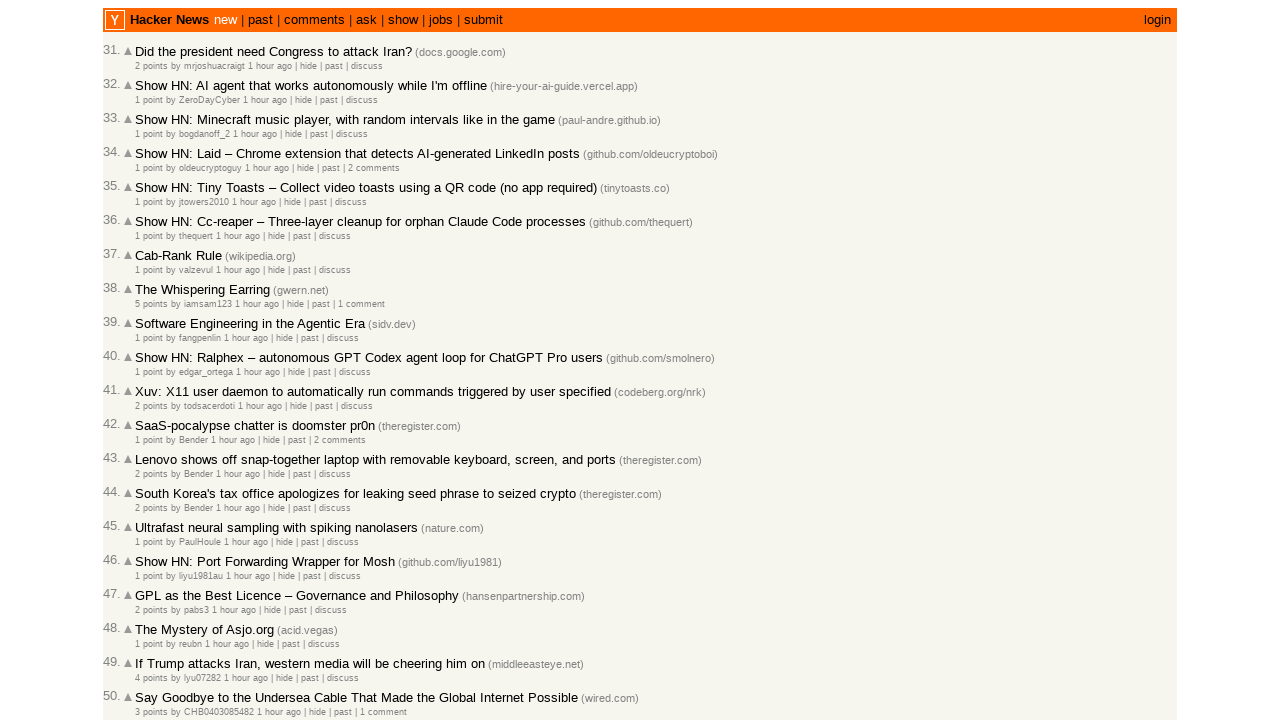

Validated article 8 on page 2 is correctly sorted (age: 60 minutes >= previous: 60 minutes)
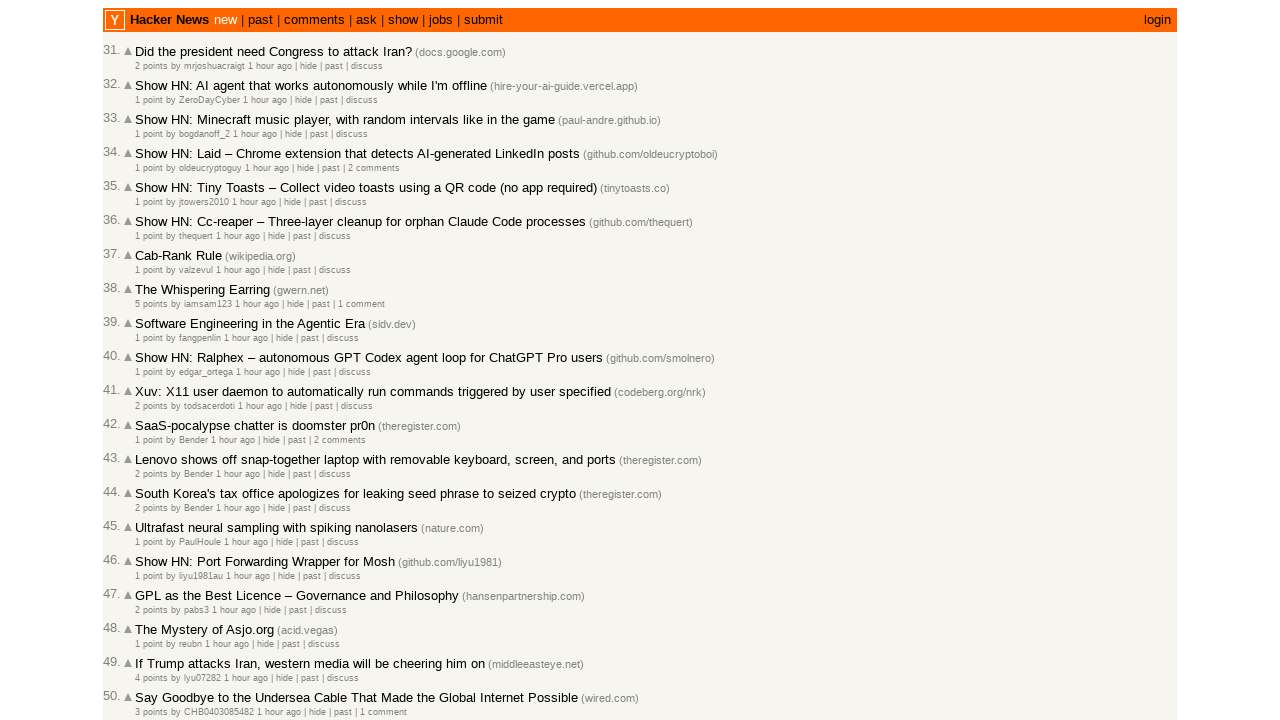

Retrieved age text for article 9 on page 2: 1 hour ago
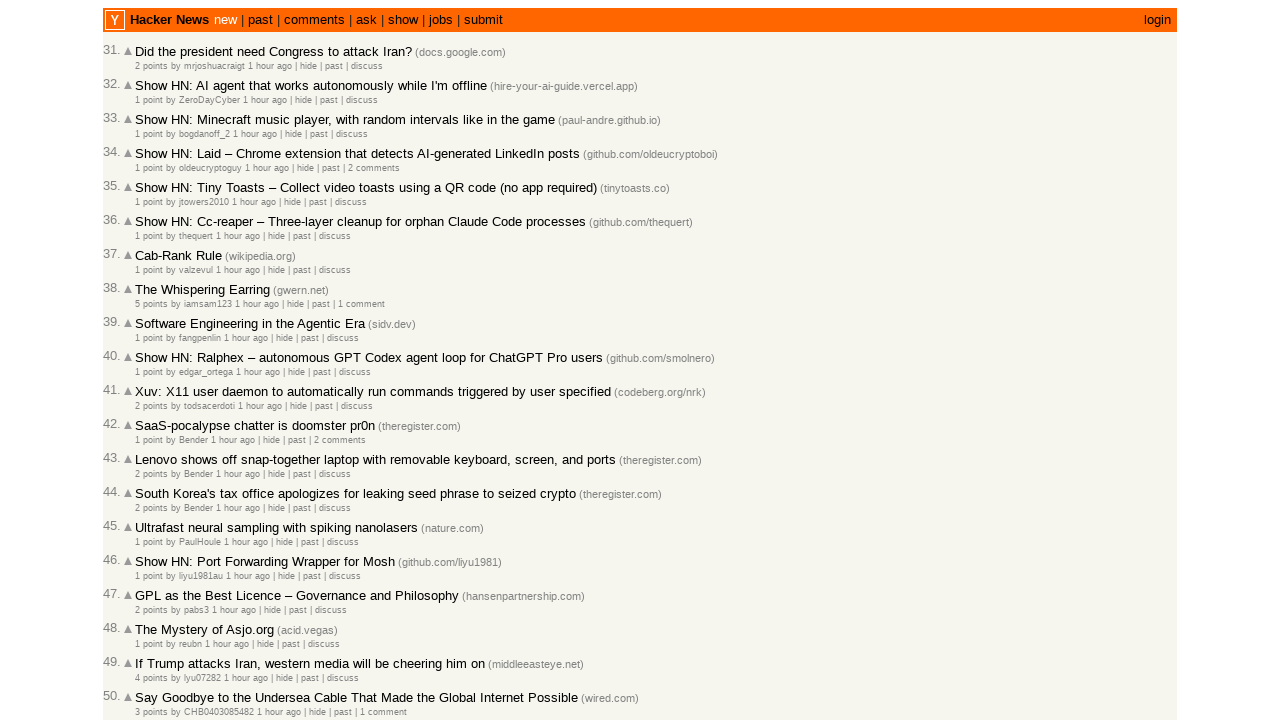

Validated article 9 on page 2 is correctly sorted (age: 60 minutes >= previous: 60 minutes)
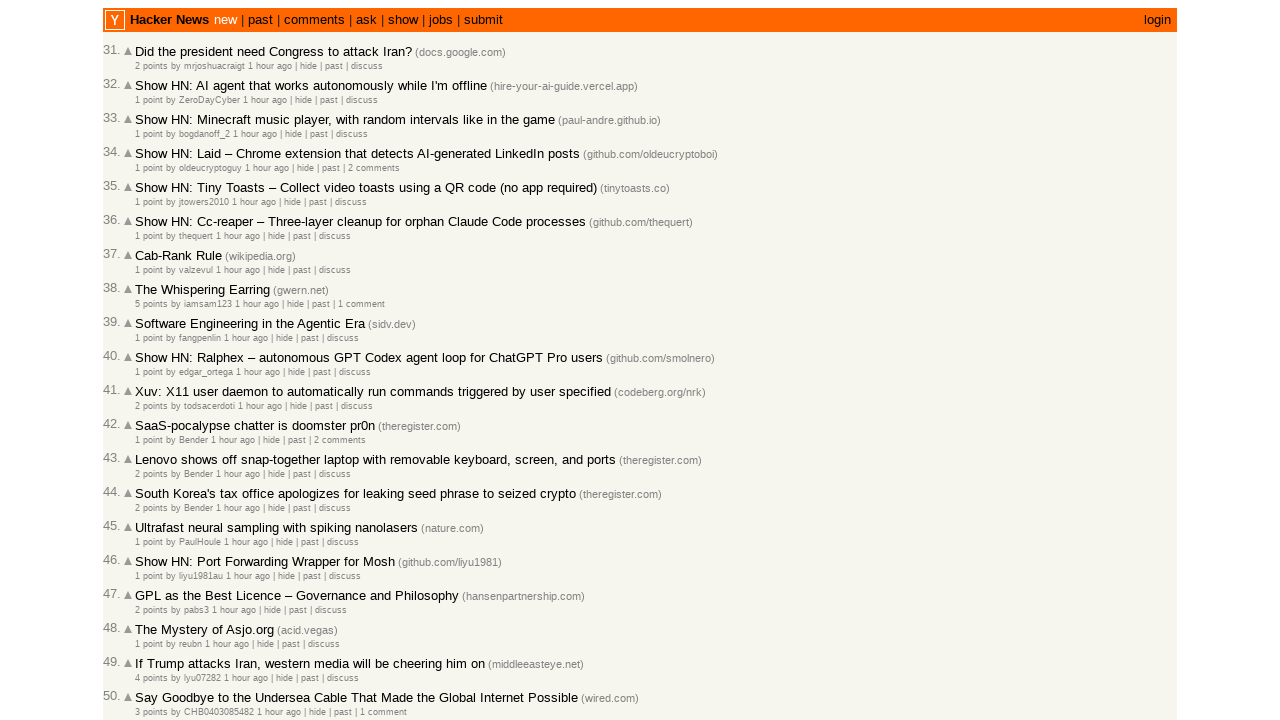

Retrieved age text for article 10 on page 2: 1 hour ago
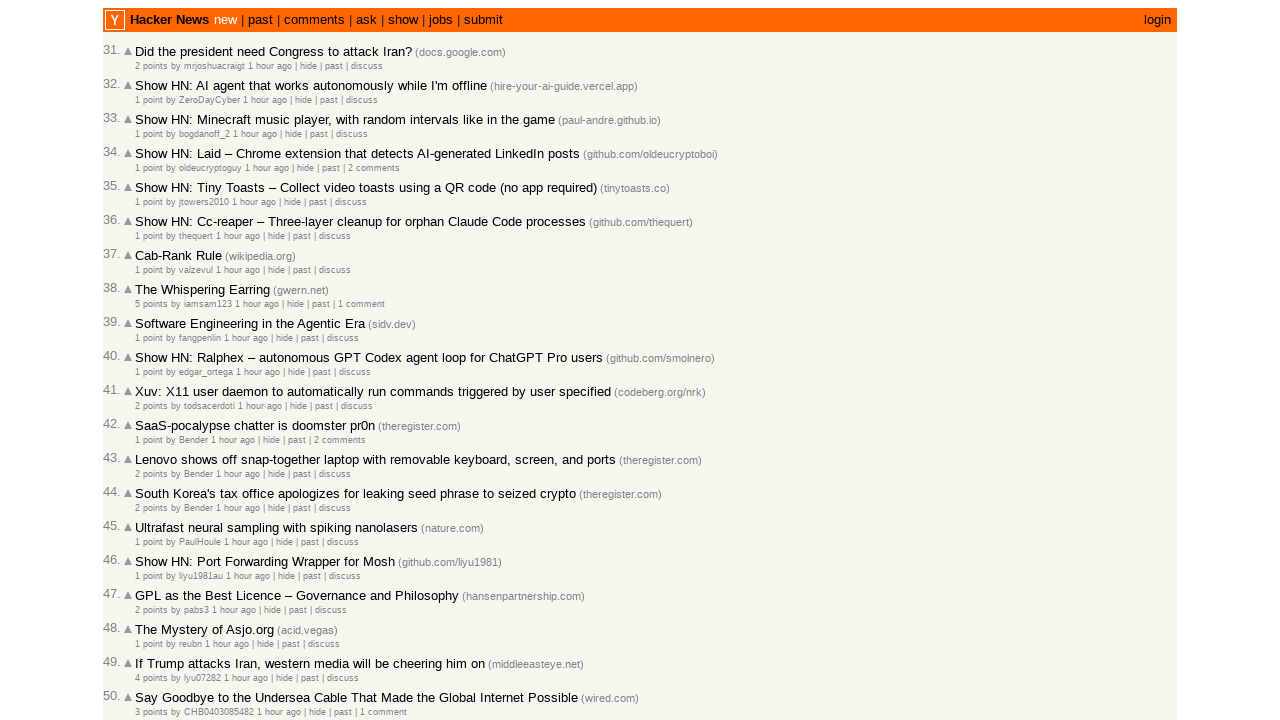

Validated article 10 on page 2 is correctly sorted (age: 60 minutes >= previous: 60 minutes)
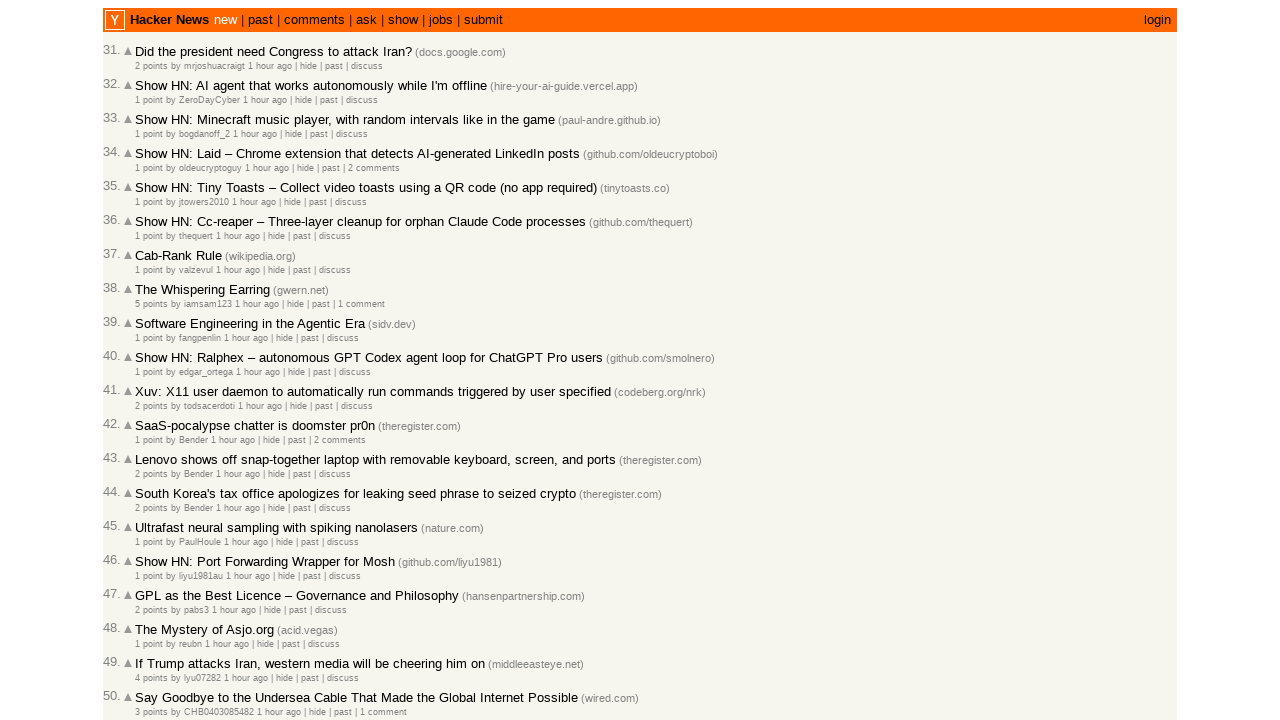

Retrieved age text for article 11 on page 2: 1 hour ago
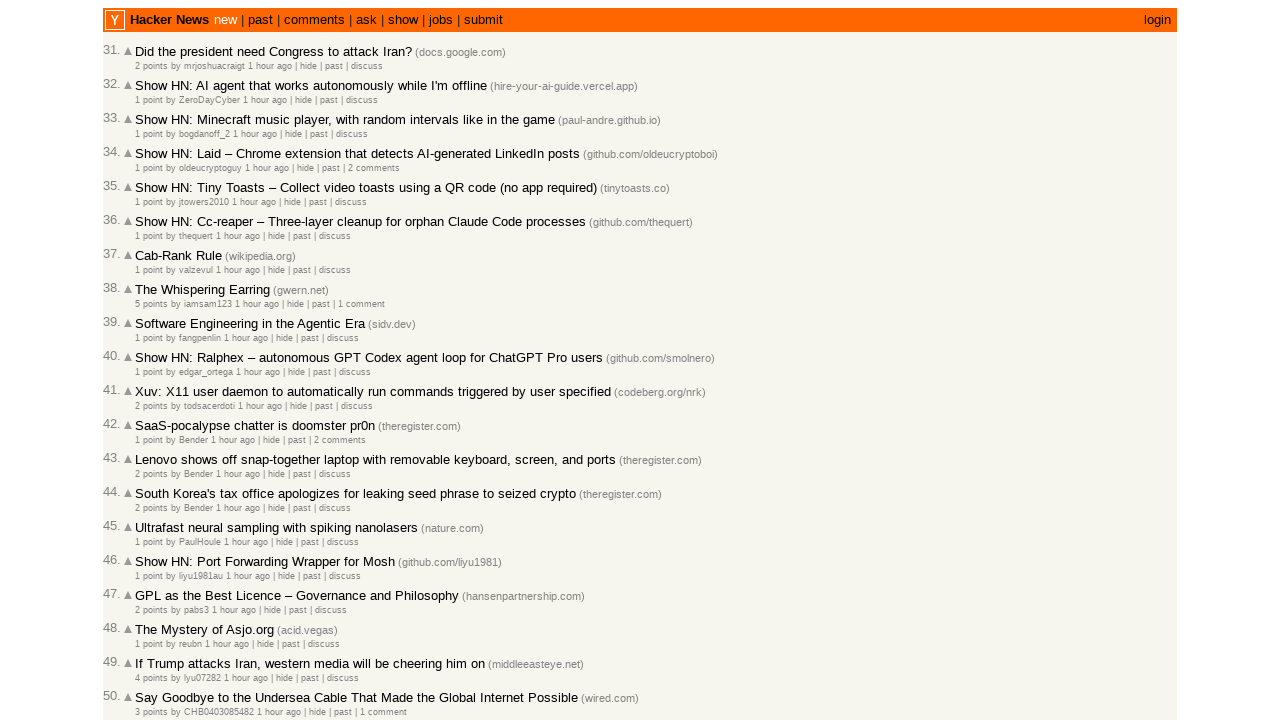

Validated article 11 on page 2 is correctly sorted (age: 60 minutes >= previous: 60 minutes)
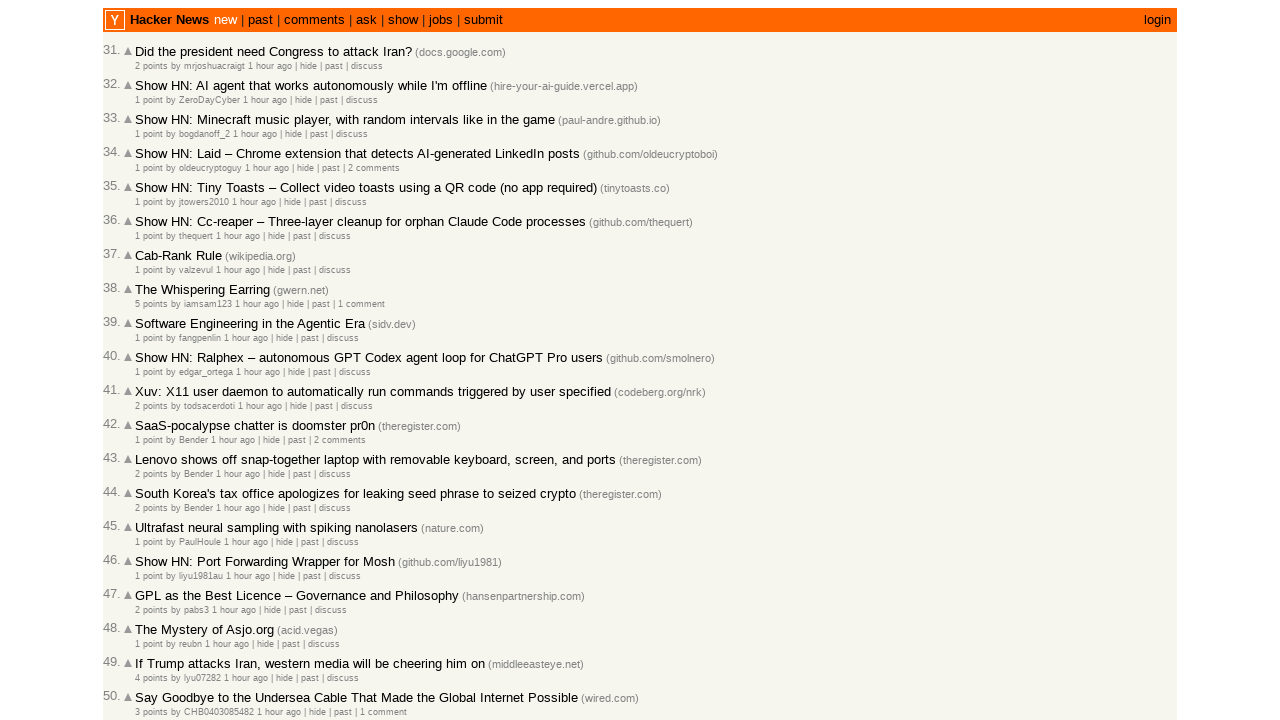

Retrieved age text for article 12 on page 2: 1 hour ago
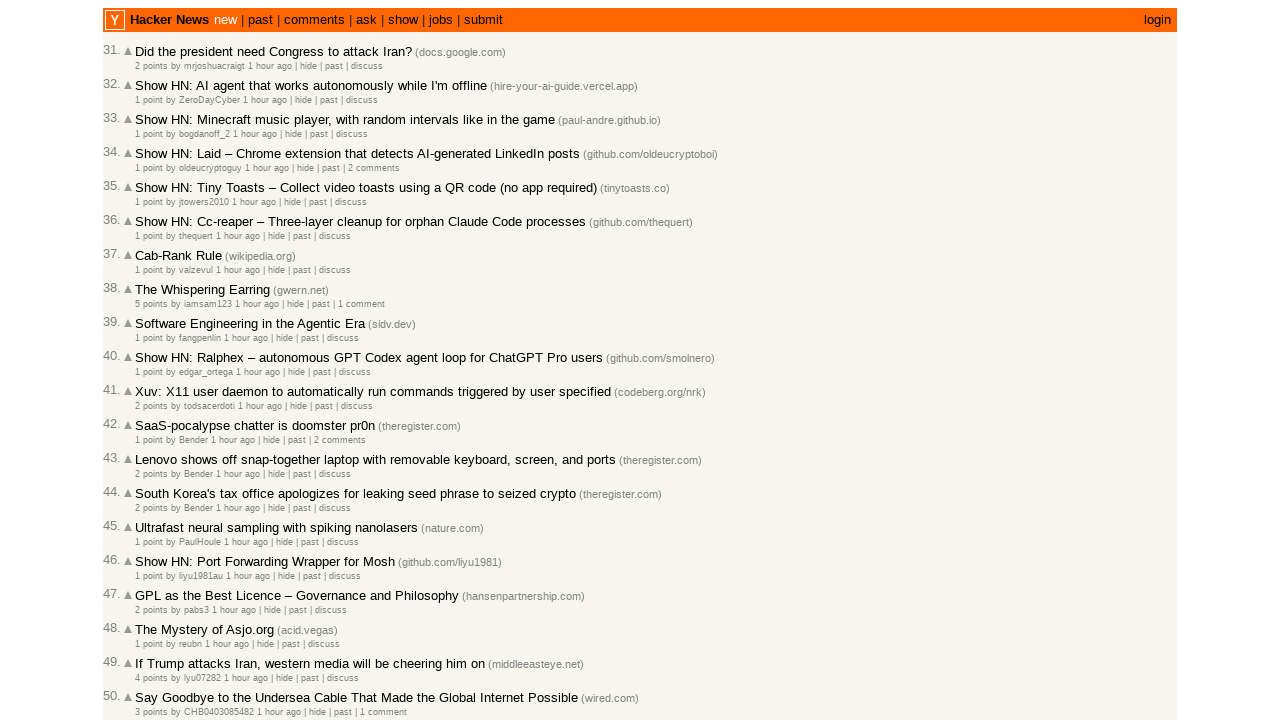

Validated article 12 on page 2 is correctly sorted (age: 60 minutes >= previous: 60 minutes)
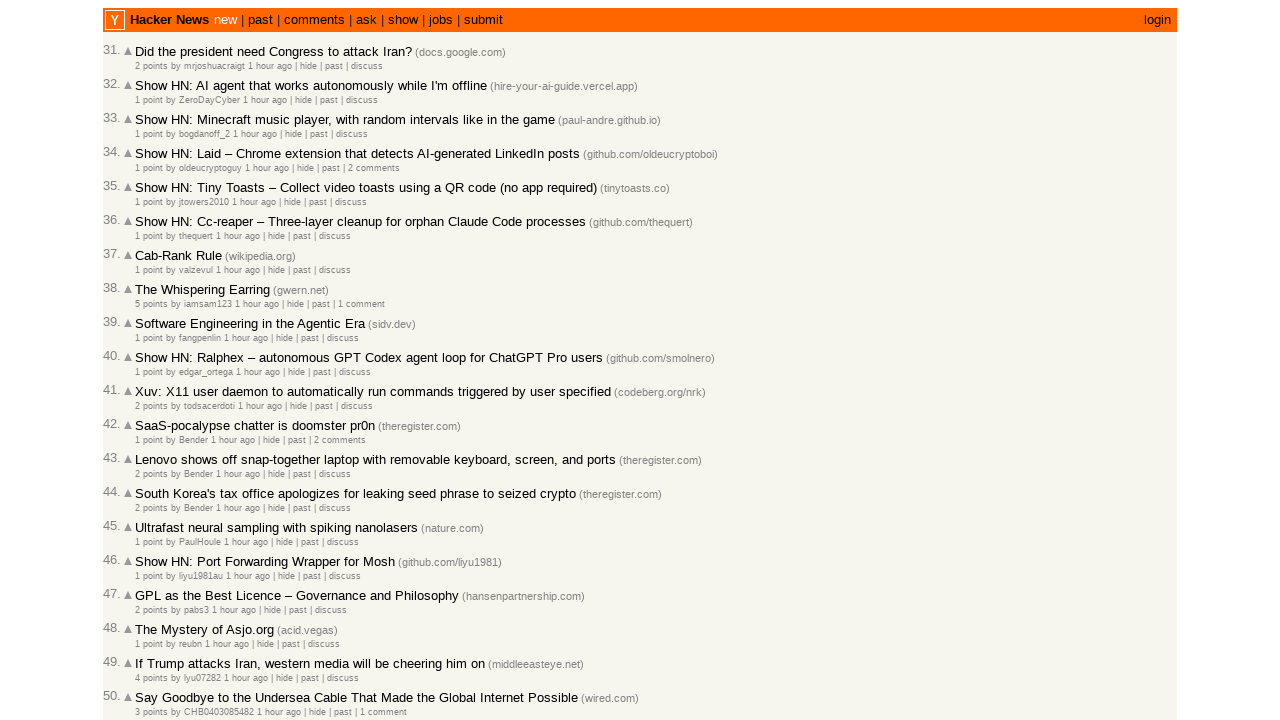

Retrieved age text for article 13 on page 2: 1 hour ago
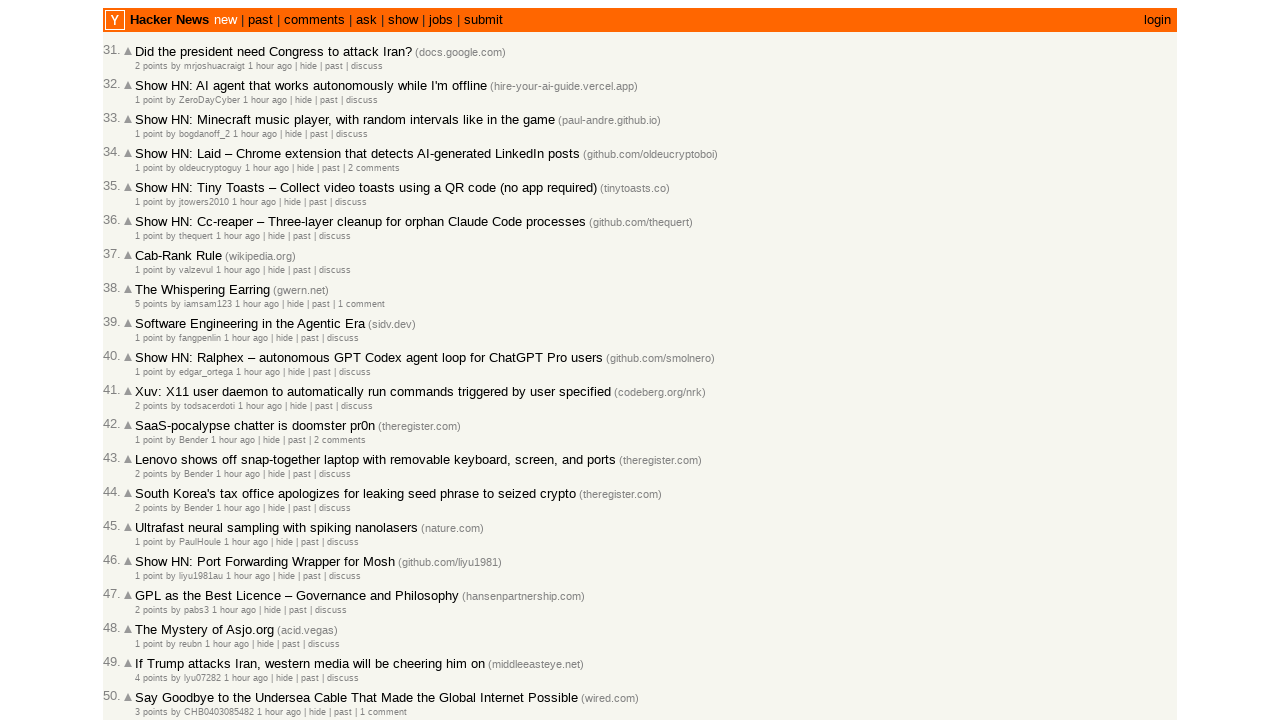

Validated article 13 on page 2 is correctly sorted (age: 60 minutes >= previous: 60 minutes)
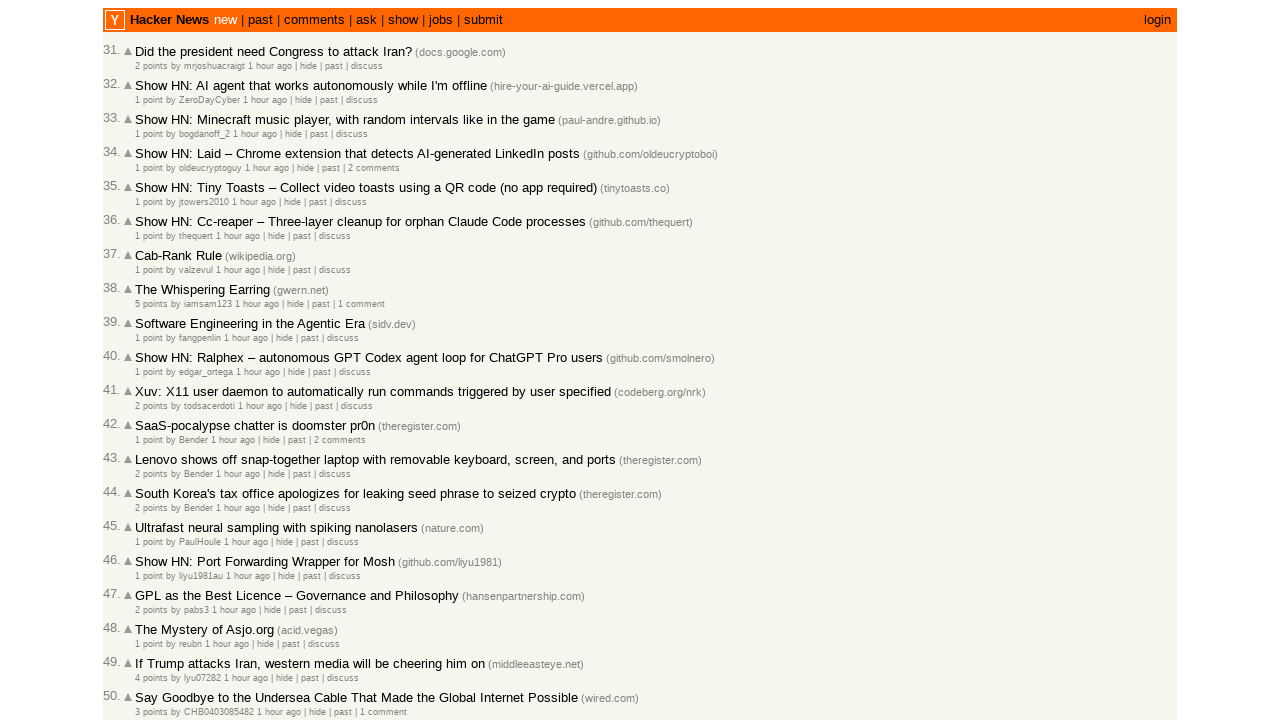

Retrieved age text for article 14 on page 2: 1 hour ago
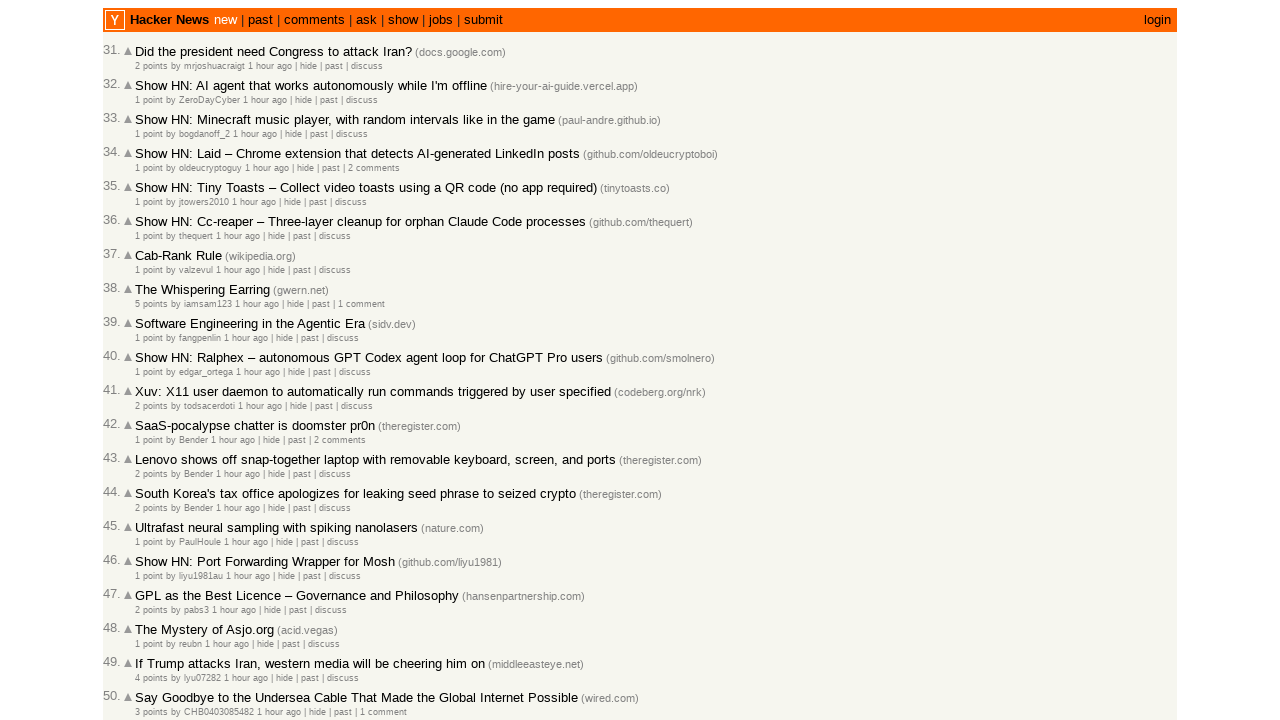

Validated article 14 on page 2 is correctly sorted (age: 60 minutes >= previous: 60 minutes)
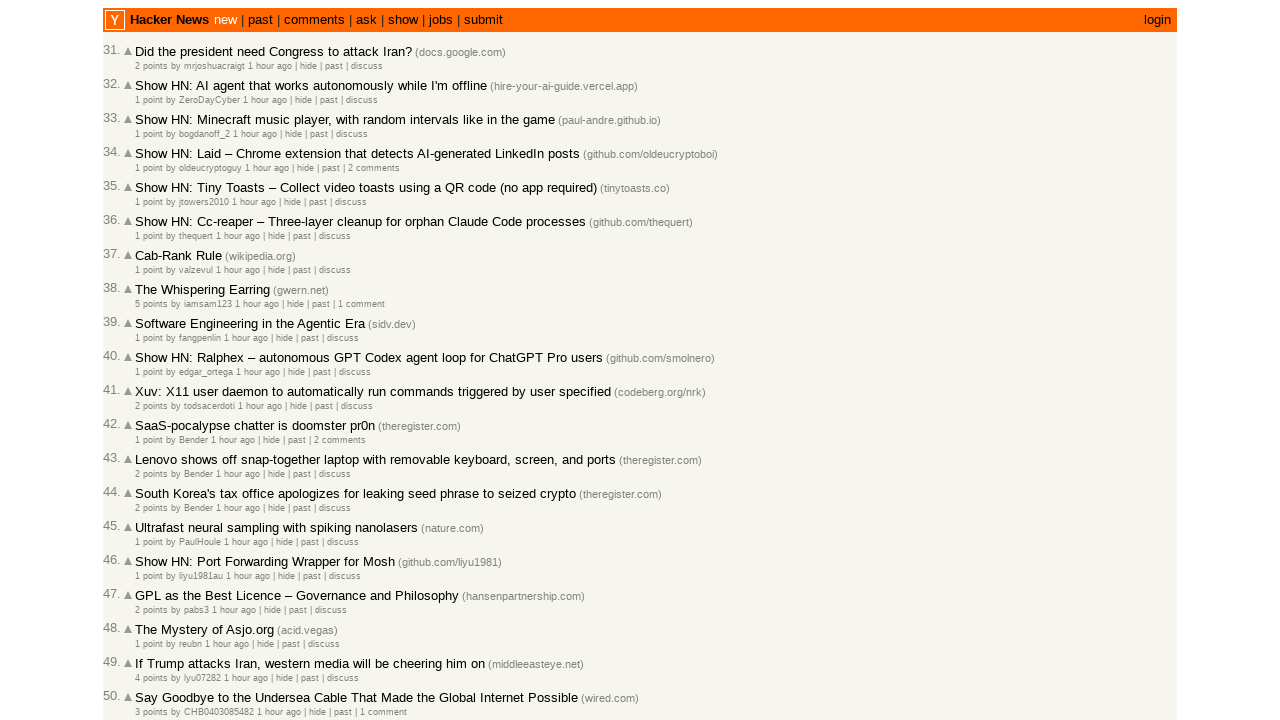

Retrieved age text for article 15 on page 2: 1 hour ago
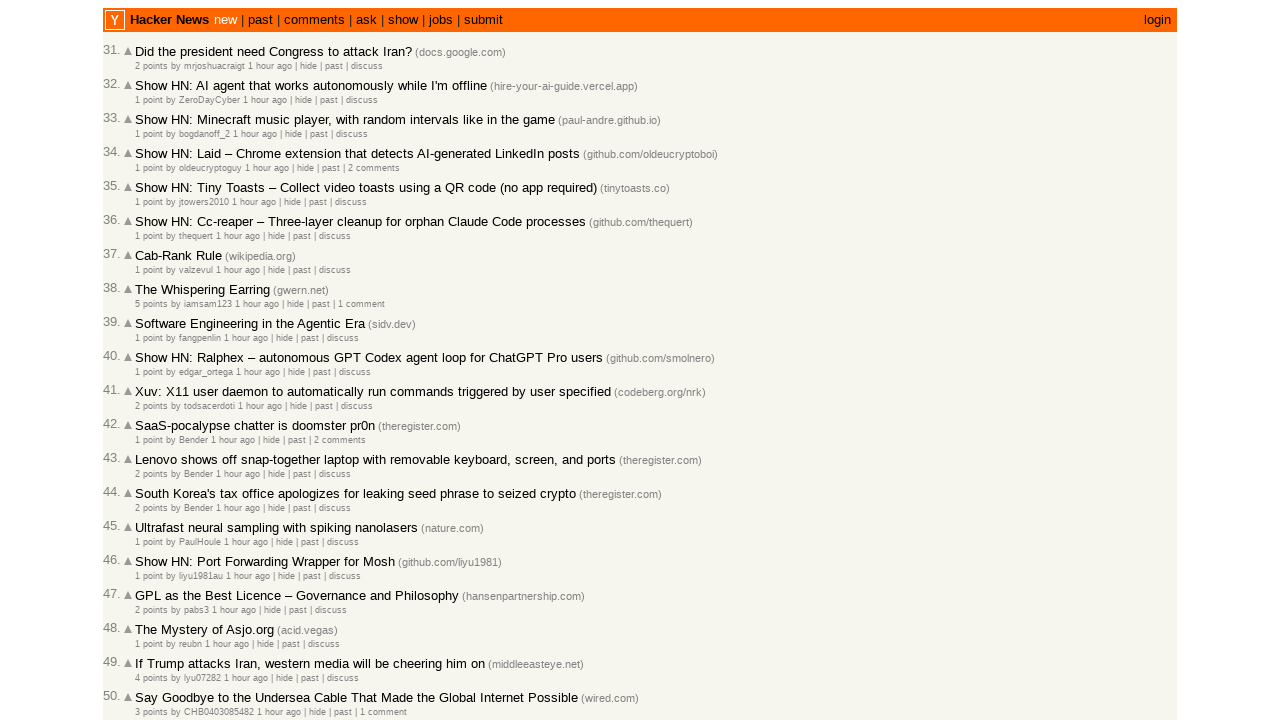

Validated article 15 on page 2 is correctly sorted (age: 60 minutes >= previous: 60 minutes)
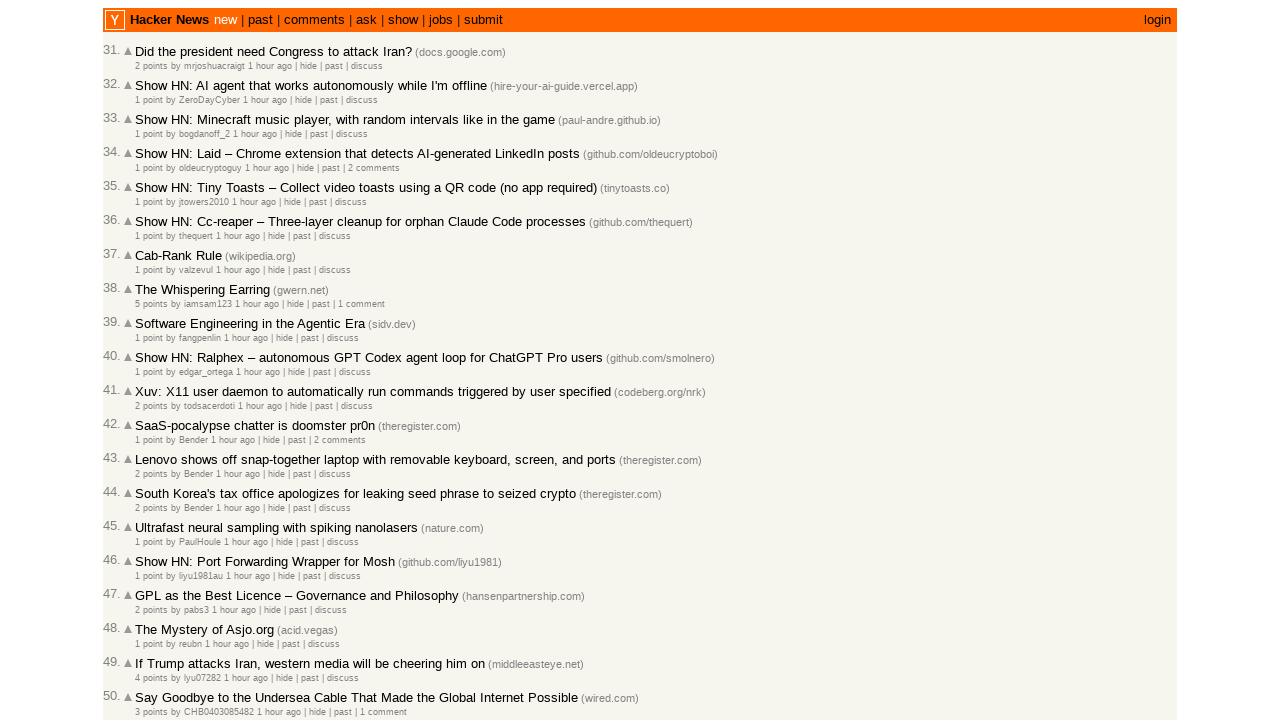

Retrieved age text for article 16 on page 2: 1 hour ago
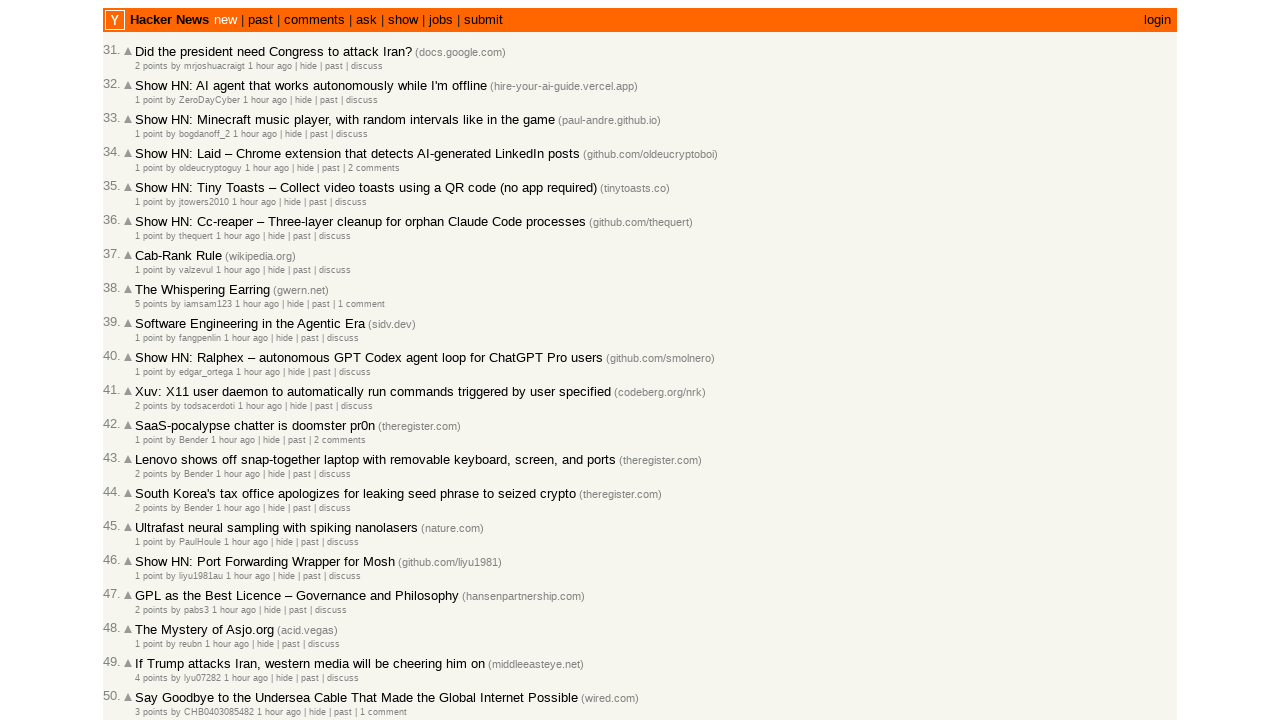

Validated article 16 on page 2 is correctly sorted (age: 60 minutes >= previous: 60 minutes)
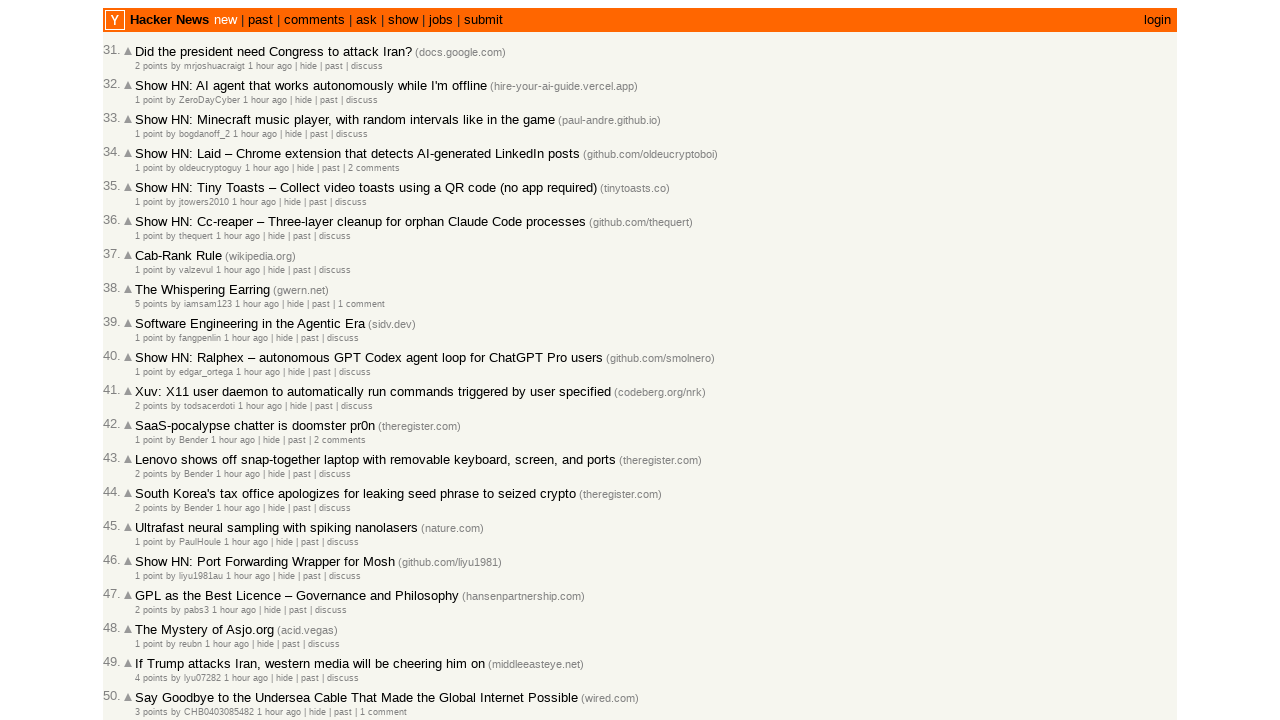

Retrieved age text for article 17 on page 2: 1 hour ago
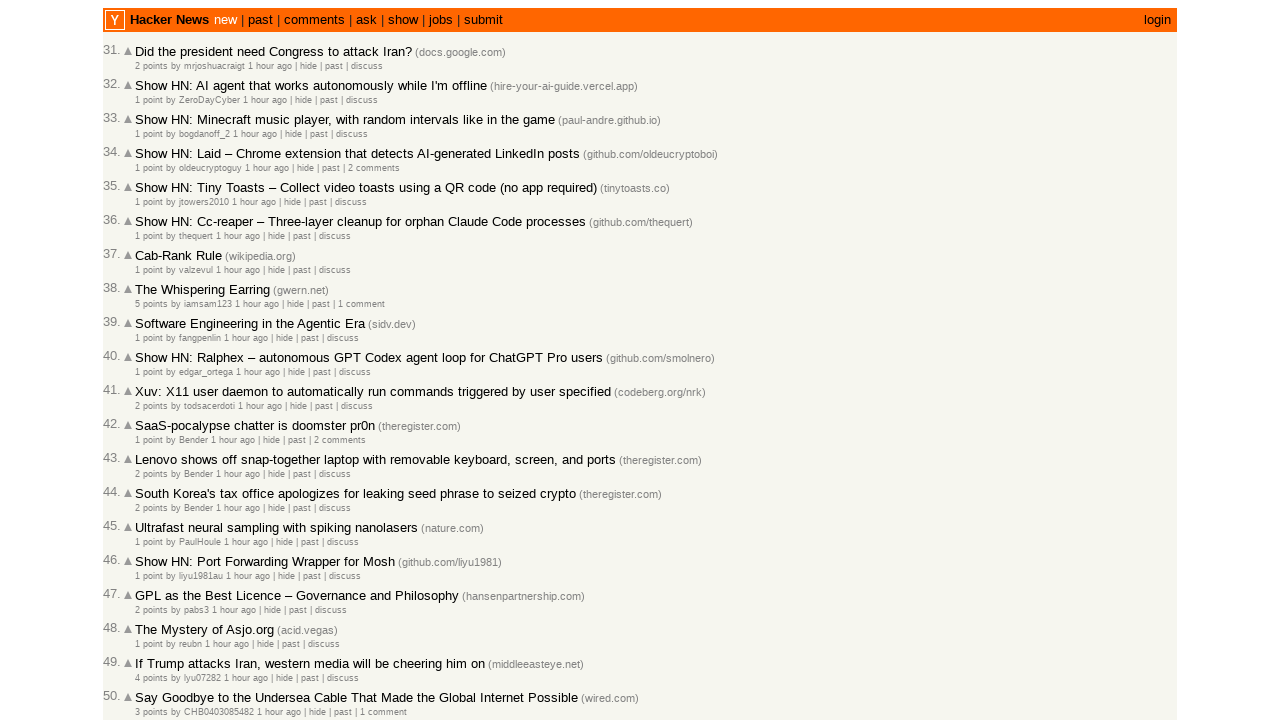

Validated article 17 on page 2 is correctly sorted (age: 60 minutes >= previous: 60 minutes)
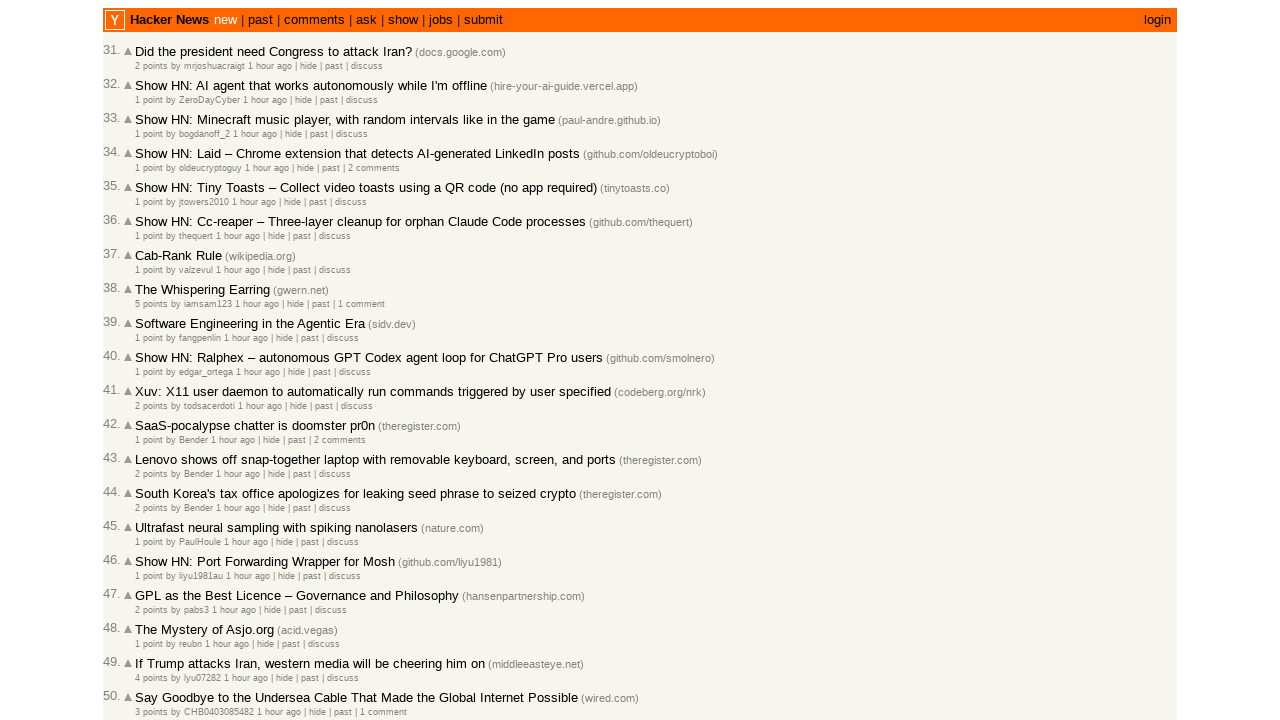

Retrieved age text for article 18 on page 2: 1 hour ago
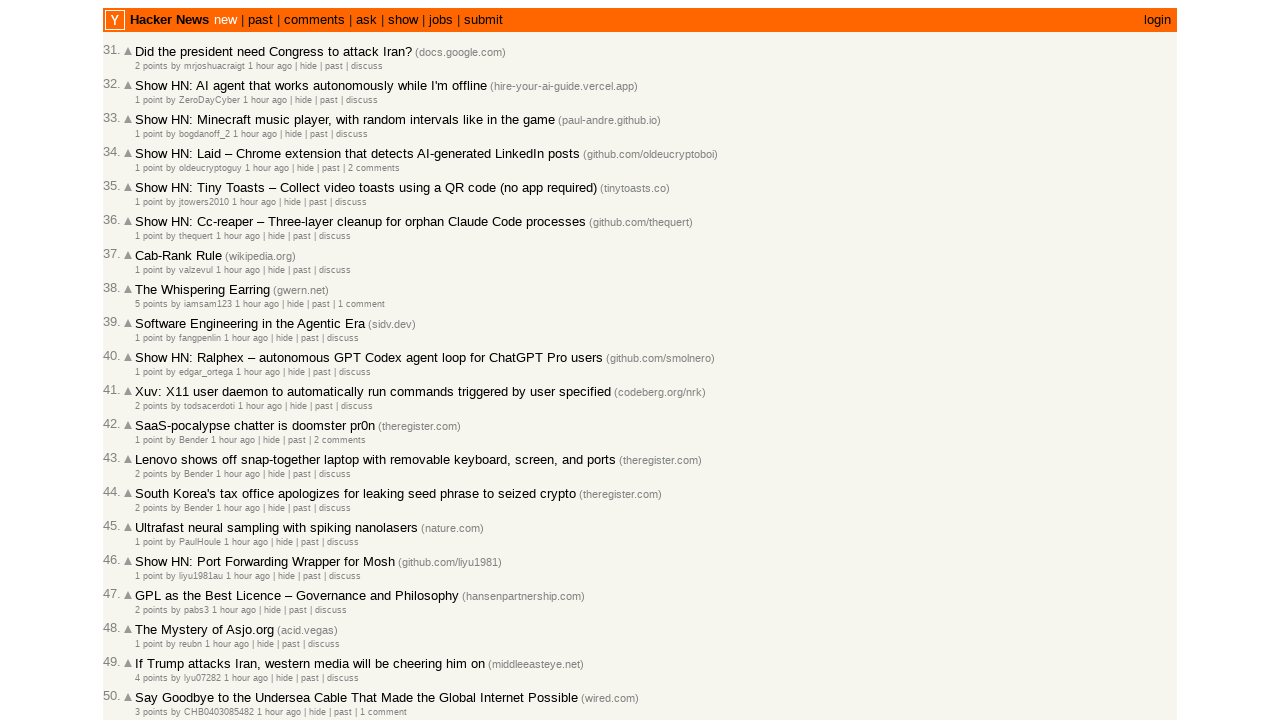

Validated article 18 on page 2 is correctly sorted (age: 60 minutes >= previous: 60 minutes)
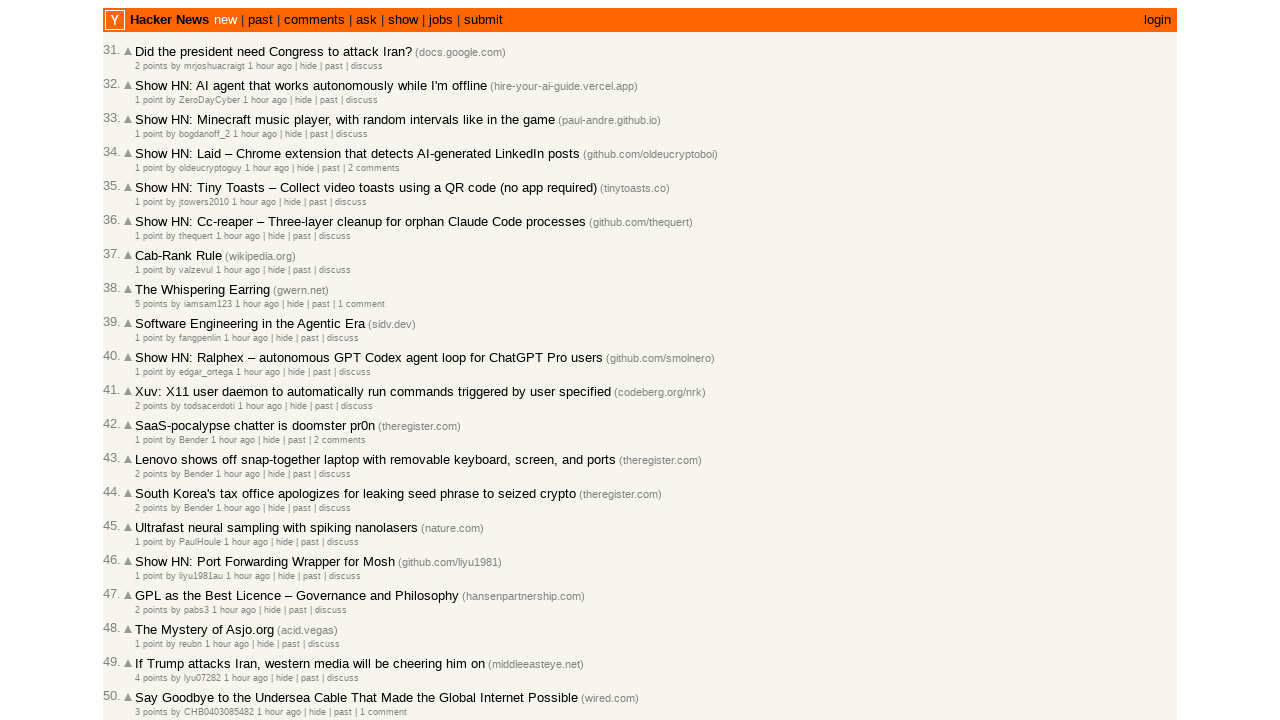

Retrieved age text for article 19 on page 2: 1 hour ago
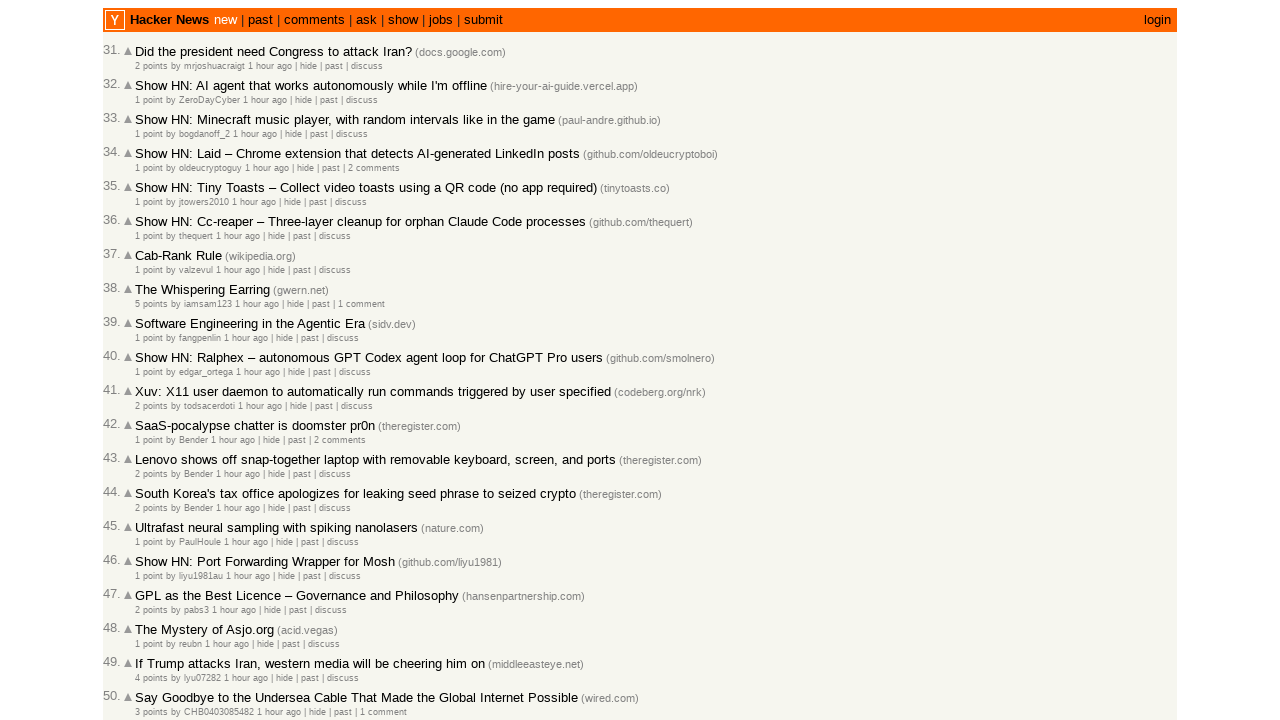

Validated article 19 on page 2 is correctly sorted (age: 60 minutes >= previous: 60 minutes)
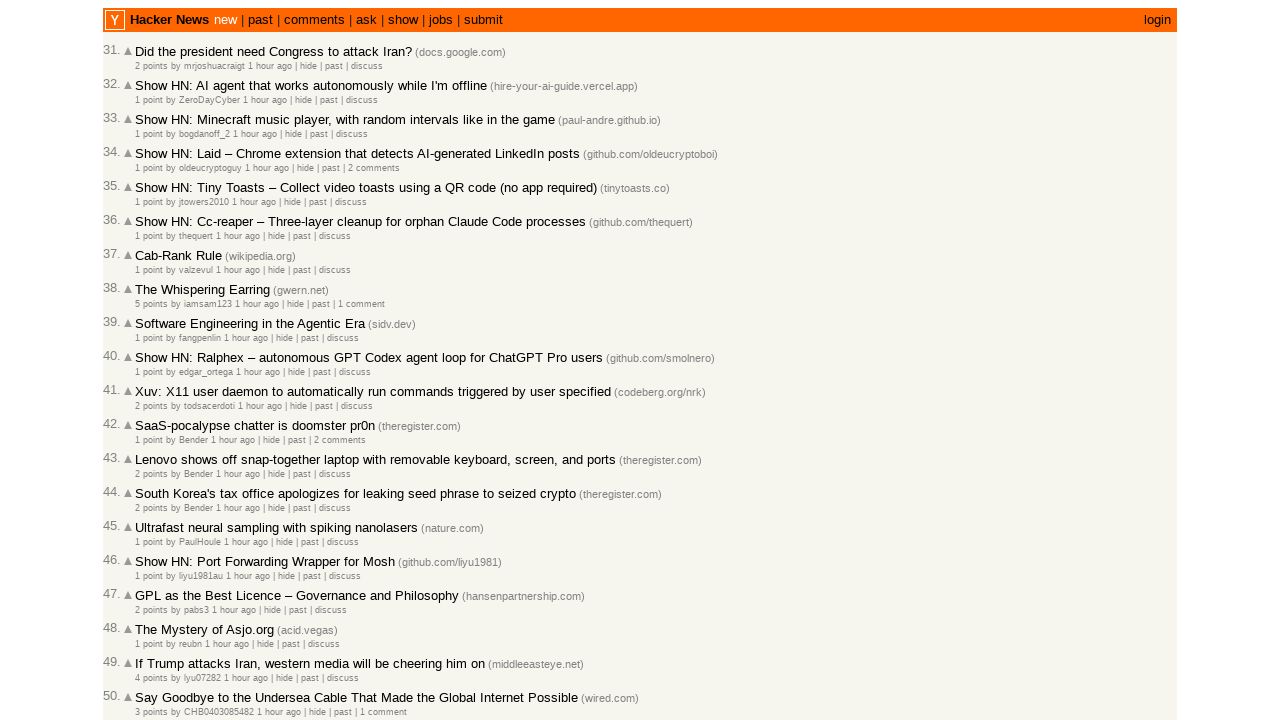

Retrieved age text for article 20 on page 2: 1 hour ago
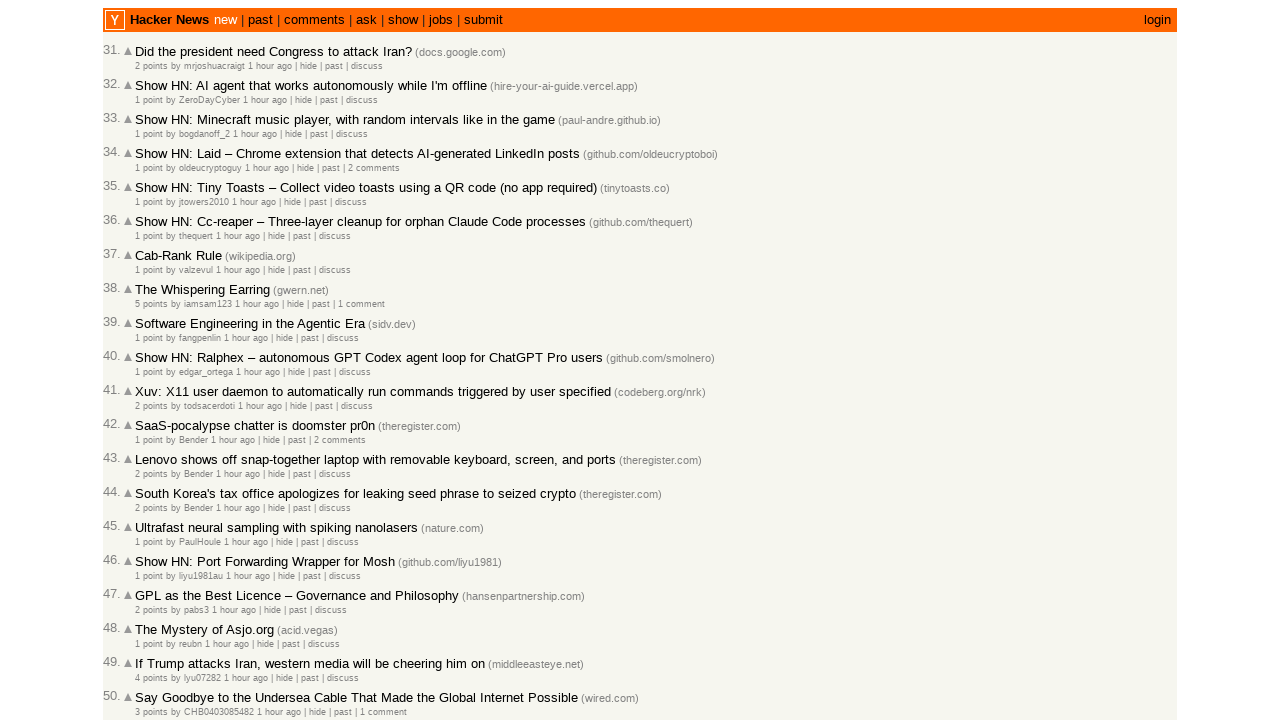

Validated article 20 on page 2 is correctly sorted (age: 60 minutes >= previous: 60 minutes)
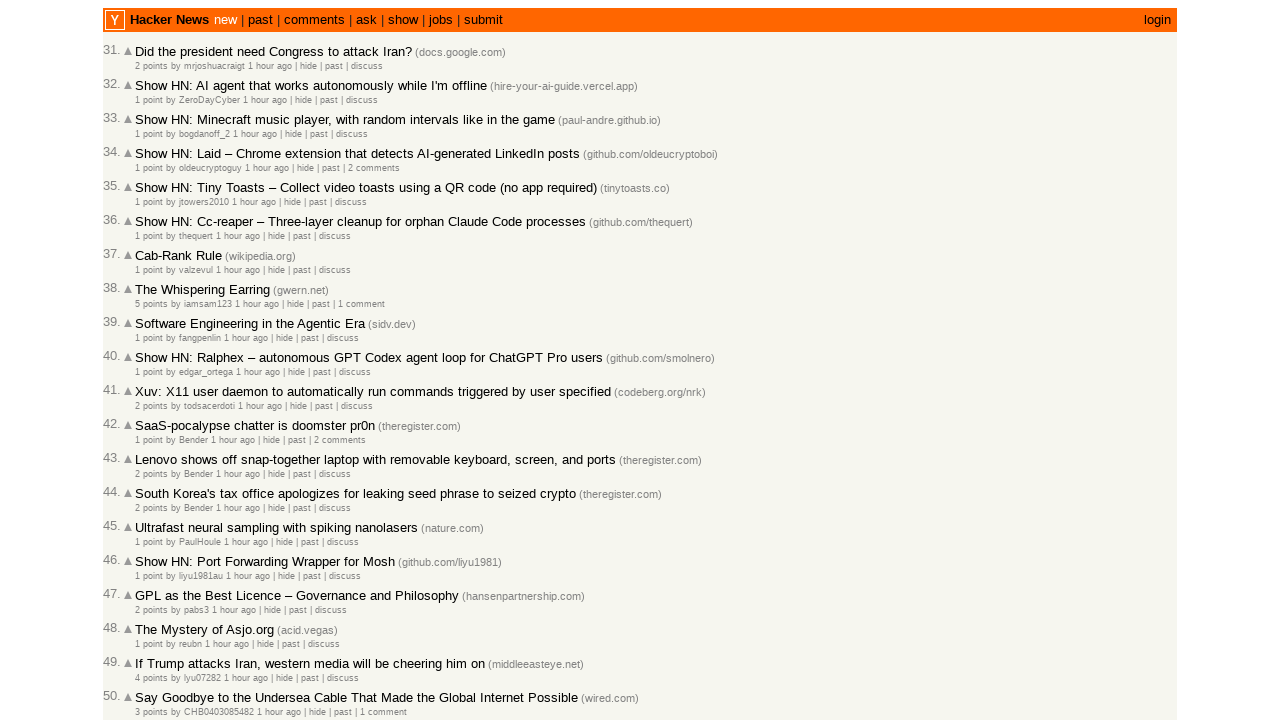

Retrieved age text for article 21 on page 2: 1 hour ago
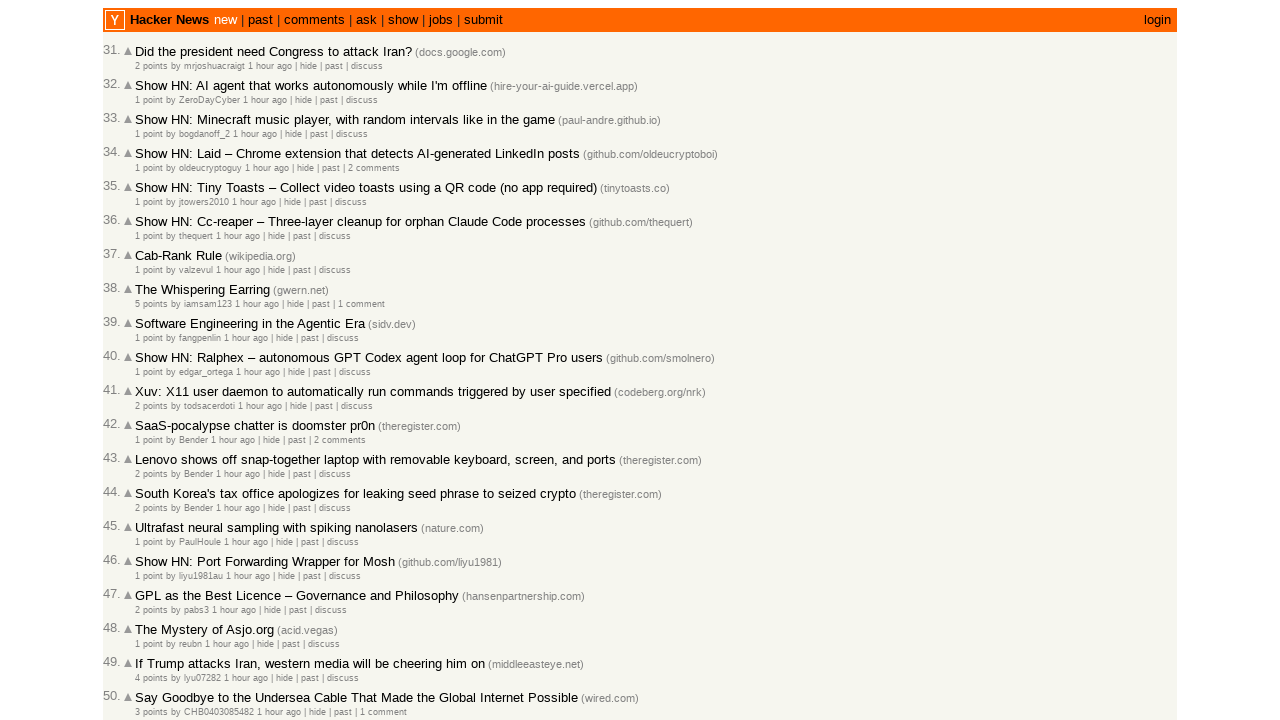

Validated article 21 on page 2 is correctly sorted (age: 60 minutes >= previous: 60 minutes)
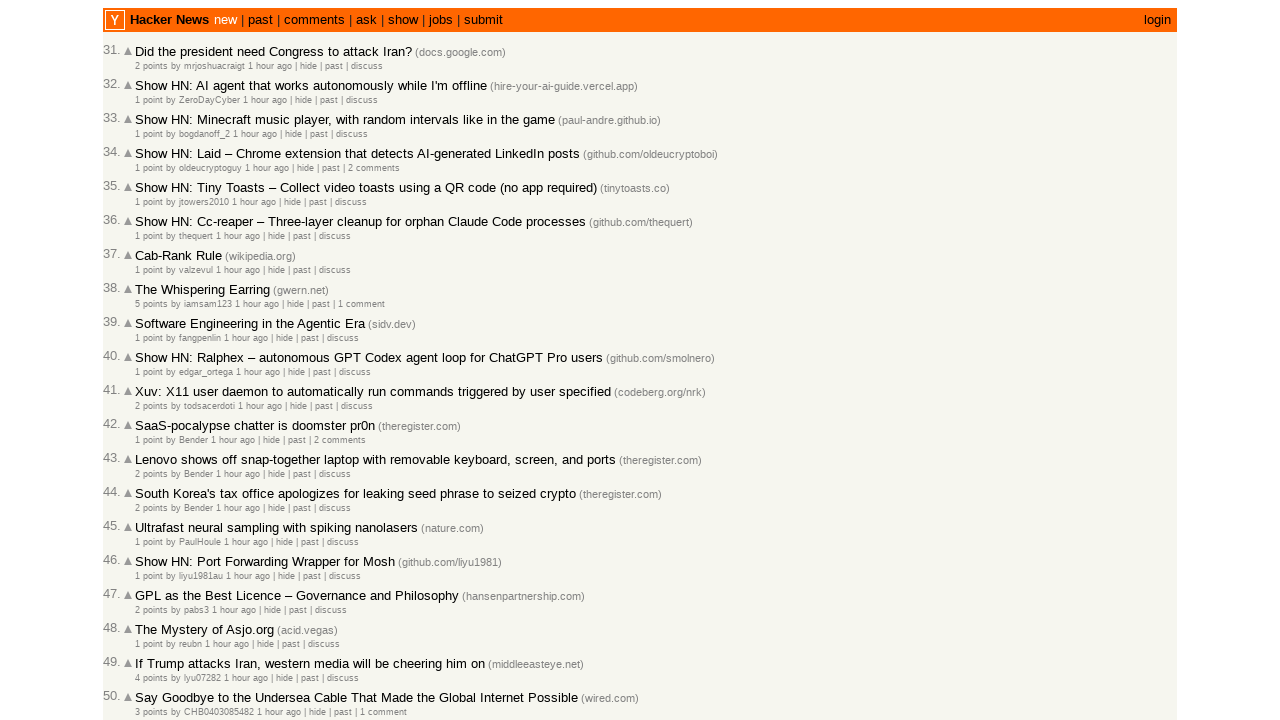

Retrieved age text for article 22 on page 2: 1 hour ago
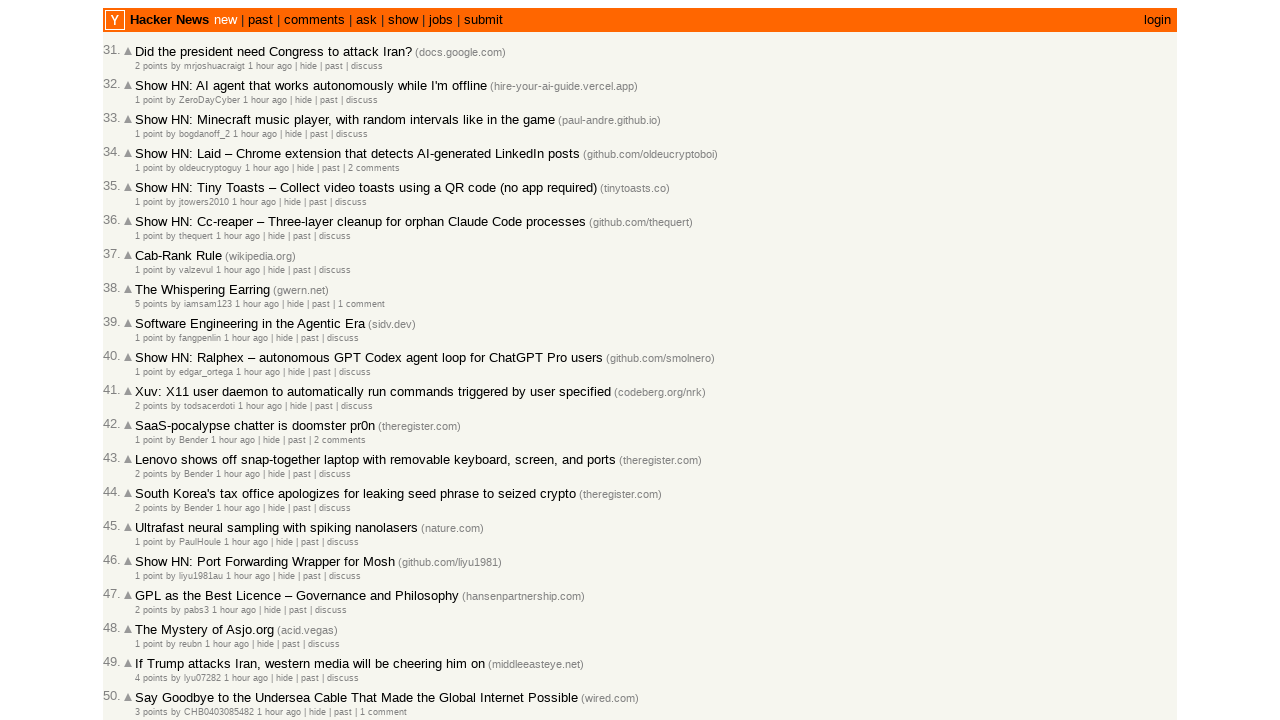

Validated article 22 on page 2 is correctly sorted (age: 60 minutes >= previous: 60 minutes)
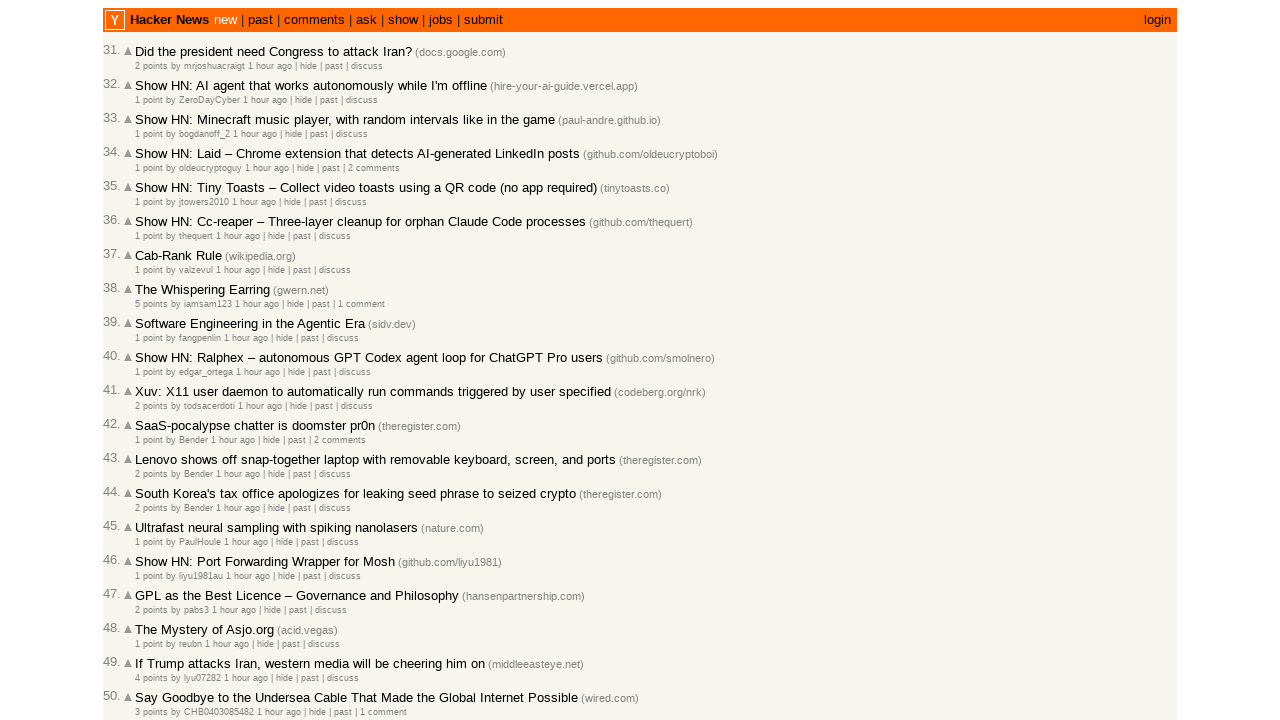

Retrieved age text for article 23 on page 2: 1 hour ago
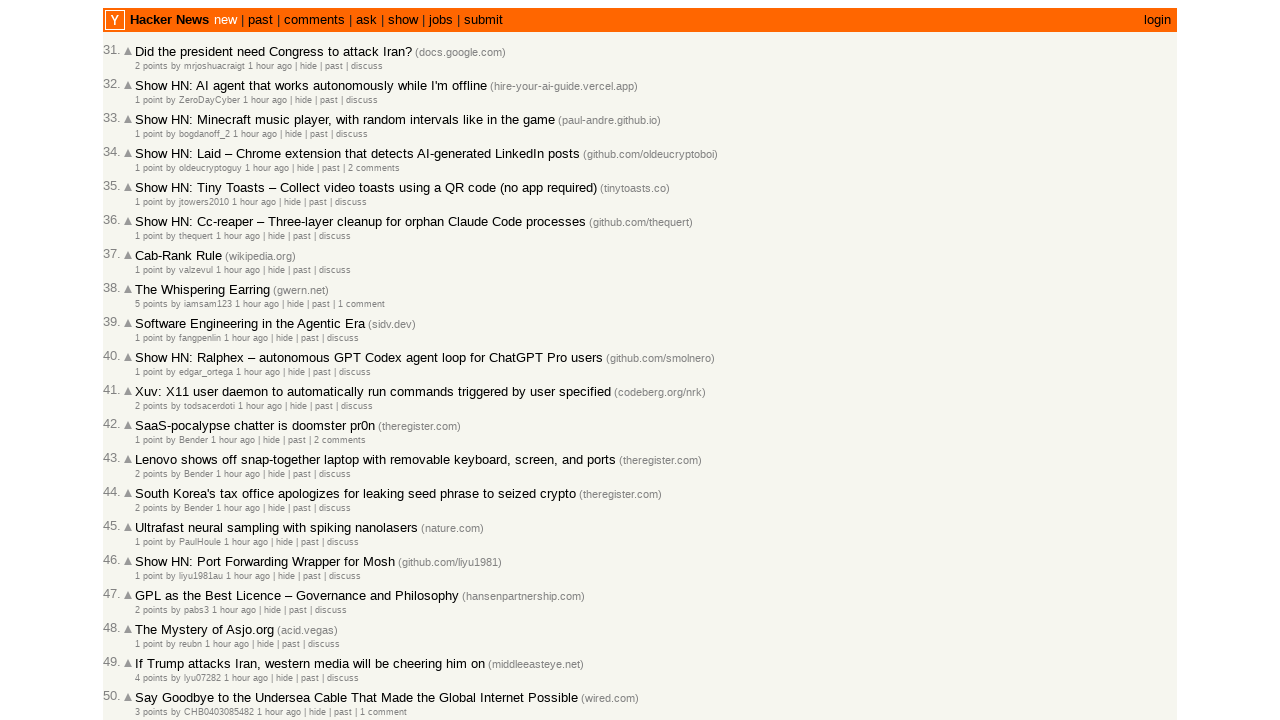

Validated article 23 on page 2 is correctly sorted (age: 60 minutes >= previous: 60 minutes)
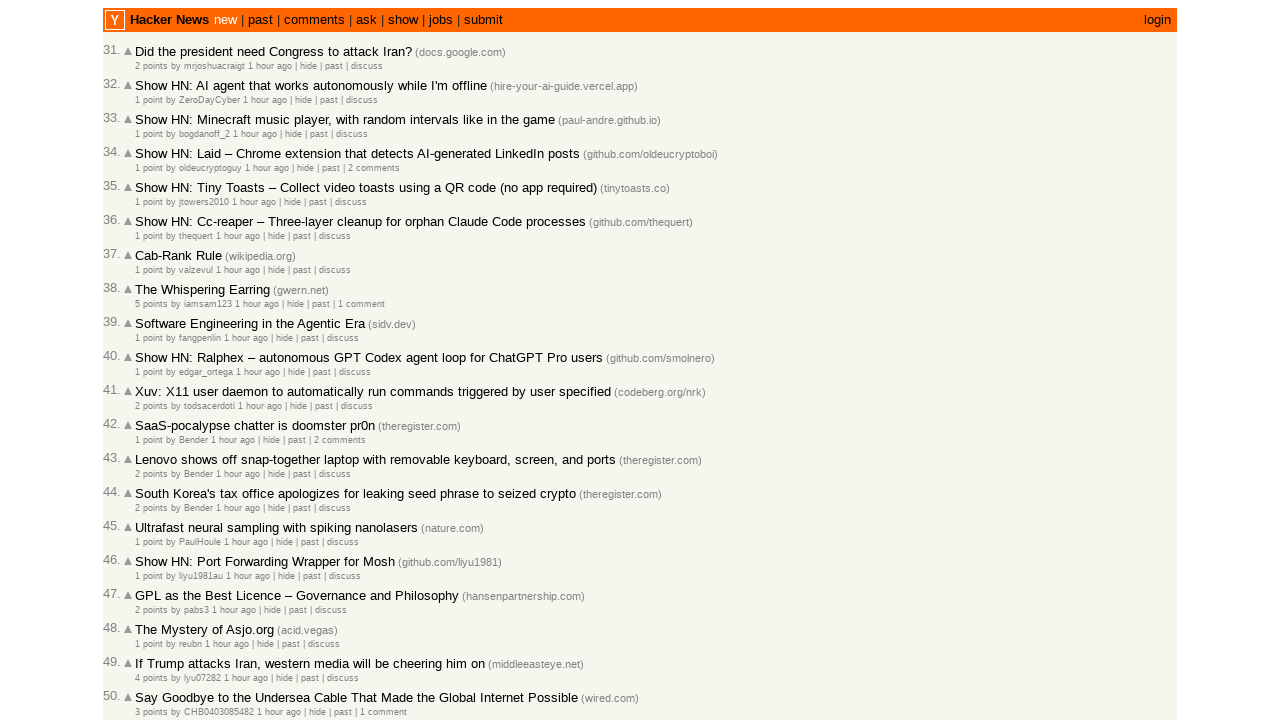

Retrieved age text for article 24 on page 2: 1 hour ago
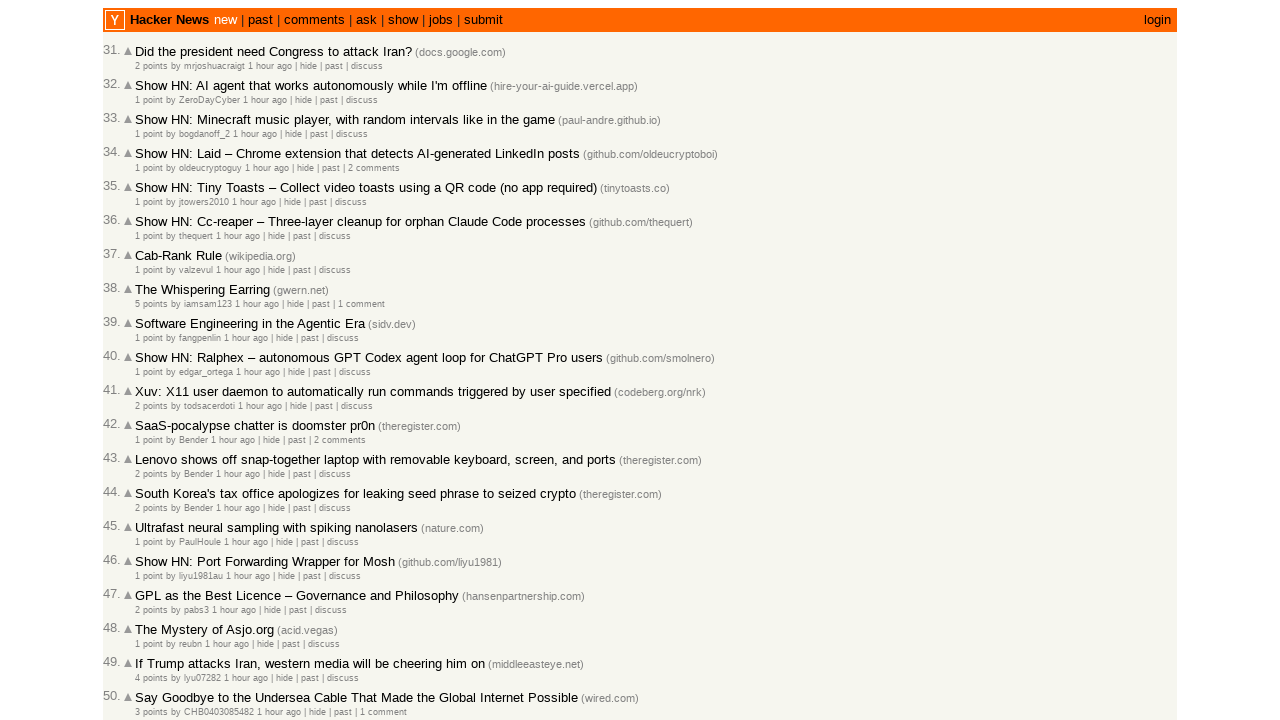

Validated article 24 on page 2 is correctly sorted (age: 60 minutes >= previous: 60 minutes)
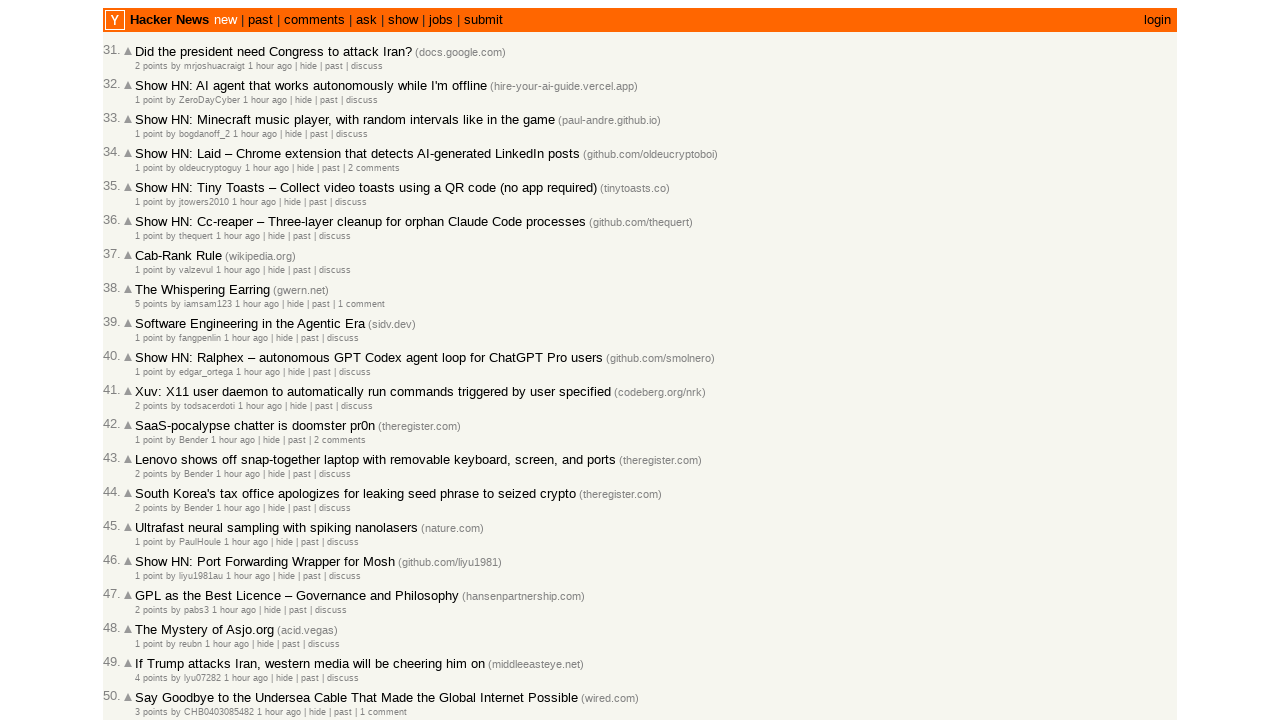

Retrieved age text for article 25 on page 2: 1 hour ago
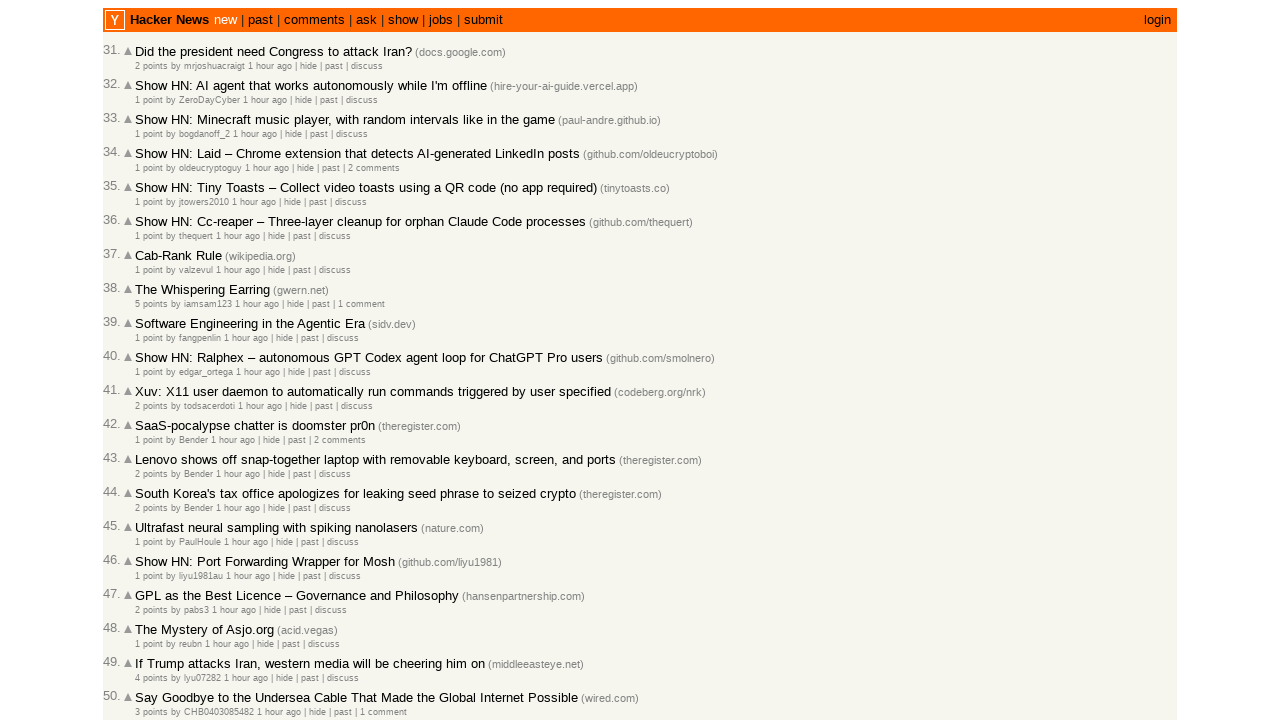

Validated article 25 on page 2 is correctly sorted (age: 60 minutes >= previous: 60 minutes)
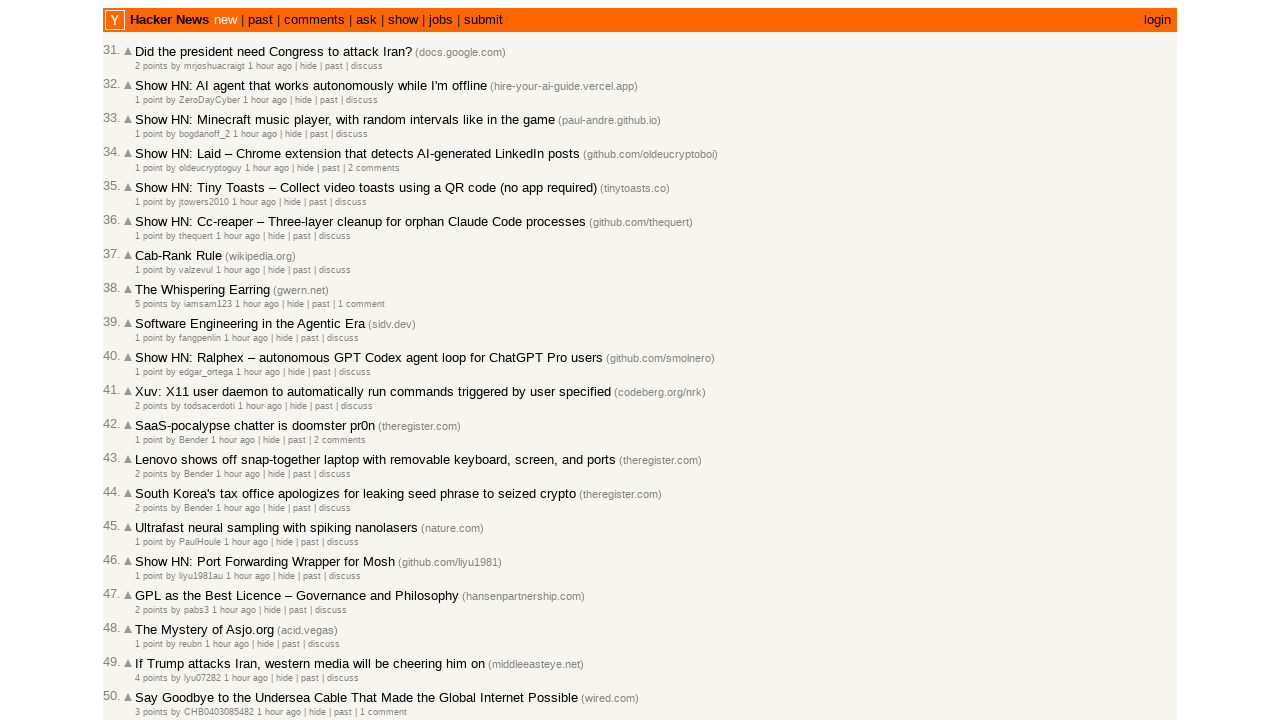

Retrieved age text for article 26 on page 2: 1 hour ago
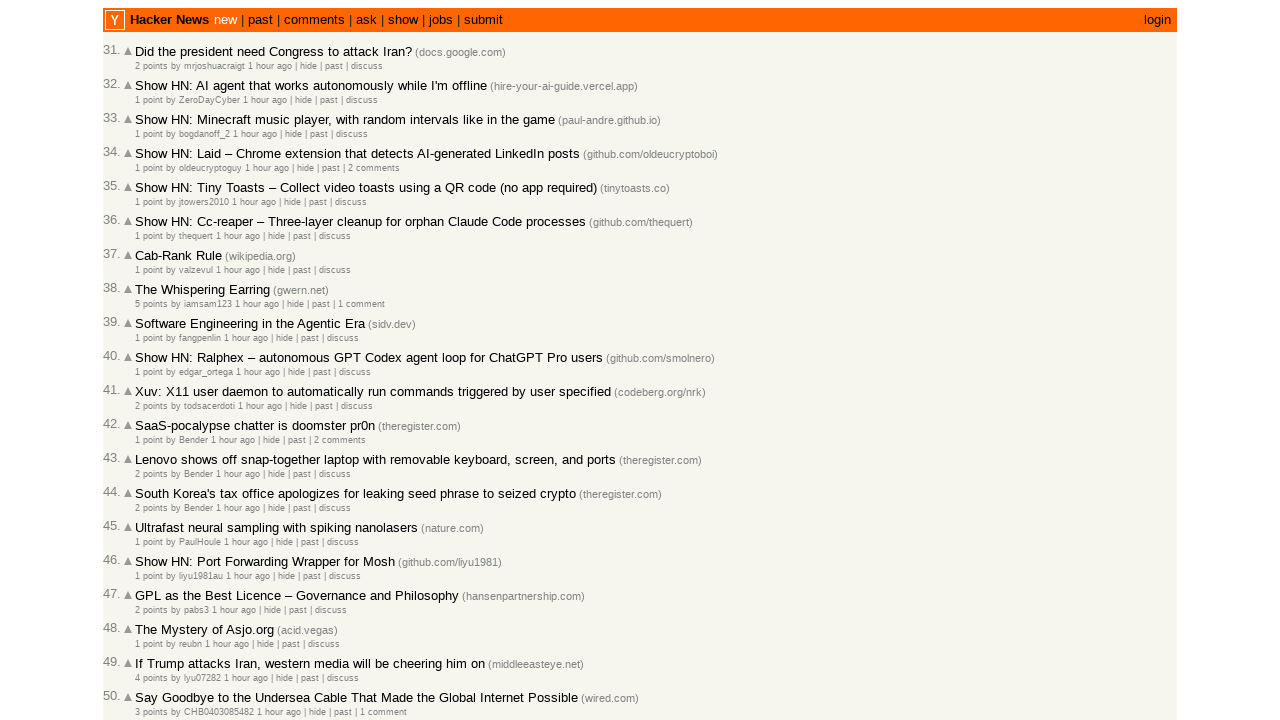

Validated article 26 on page 2 is correctly sorted (age: 60 minutes >= previous: 60 minutes)
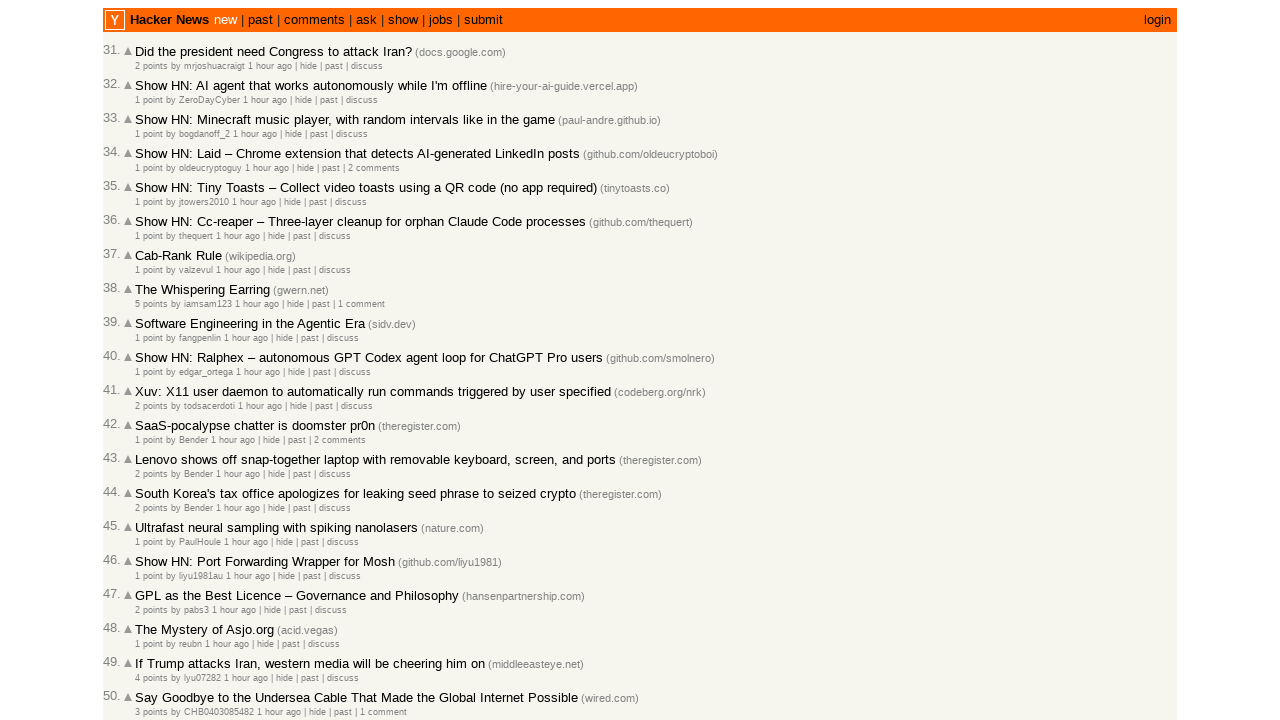

Retrieved age text for article 27 on page 2: 1 hour ago
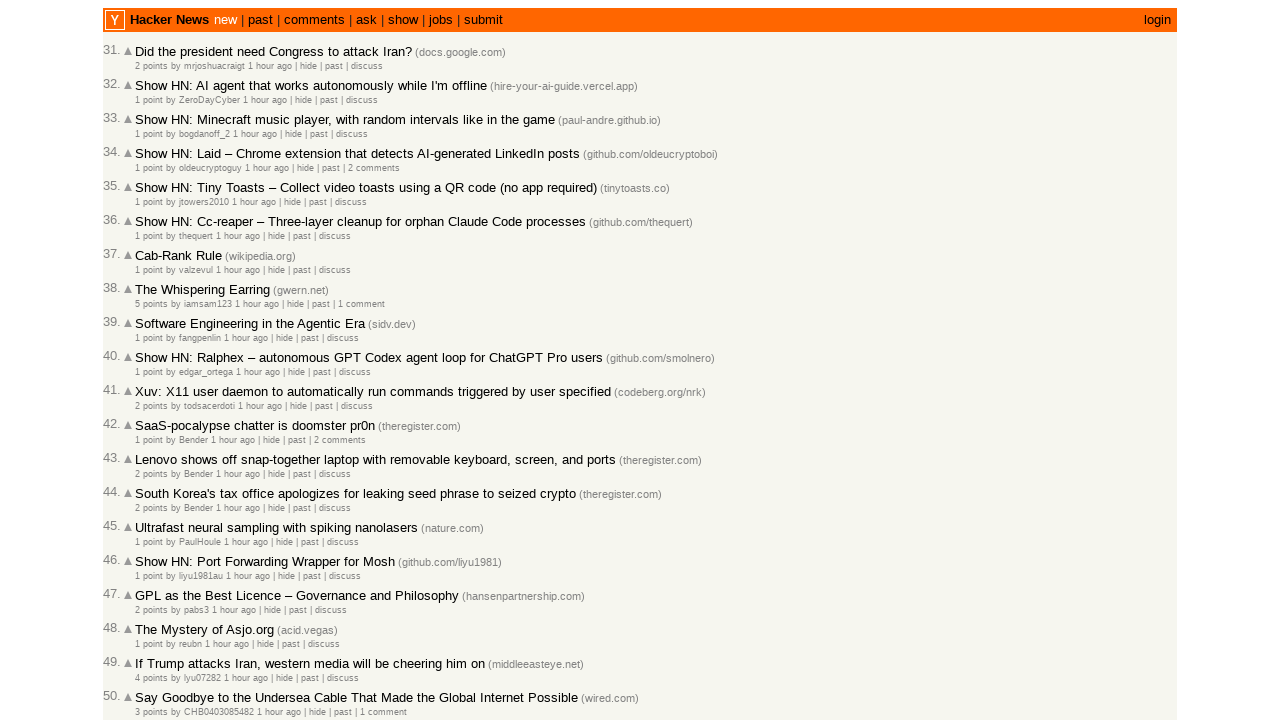

Validated article 27 on page 2 is correctly sorted (age: 60 minutes >= previous: 60 minutes)
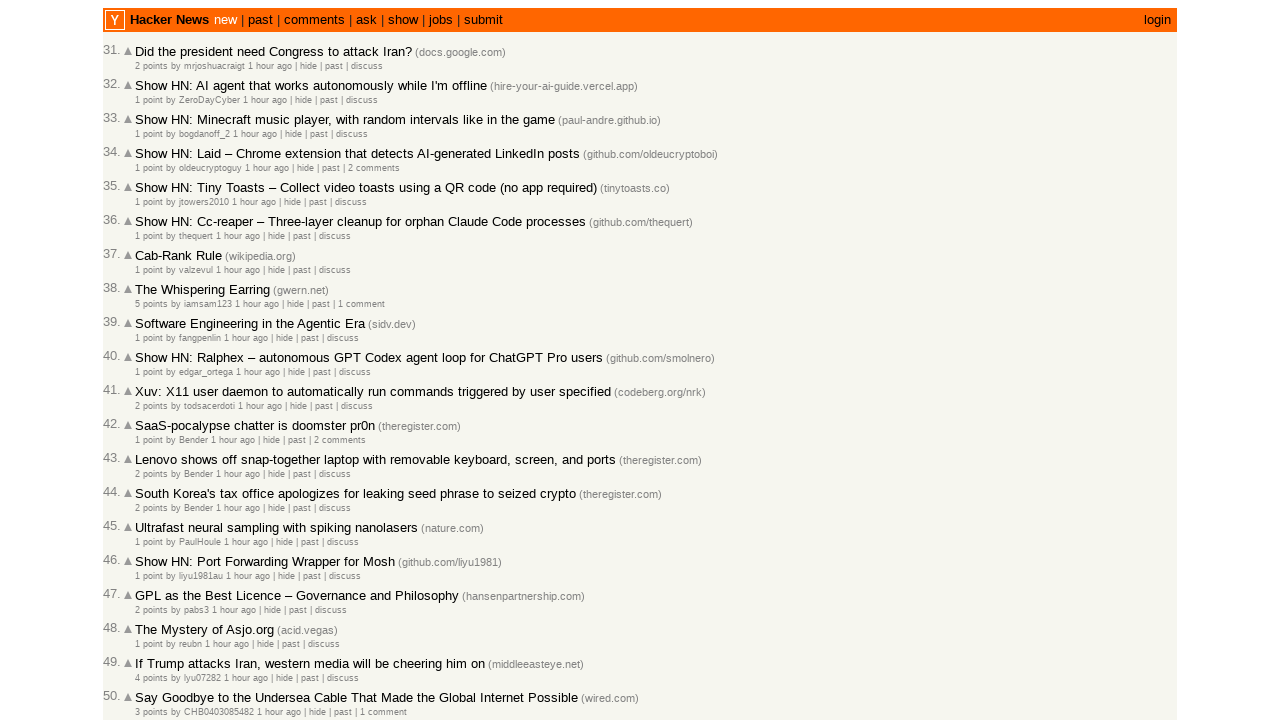

Retrieved age text for article 28 on page 2: 1 hour ago
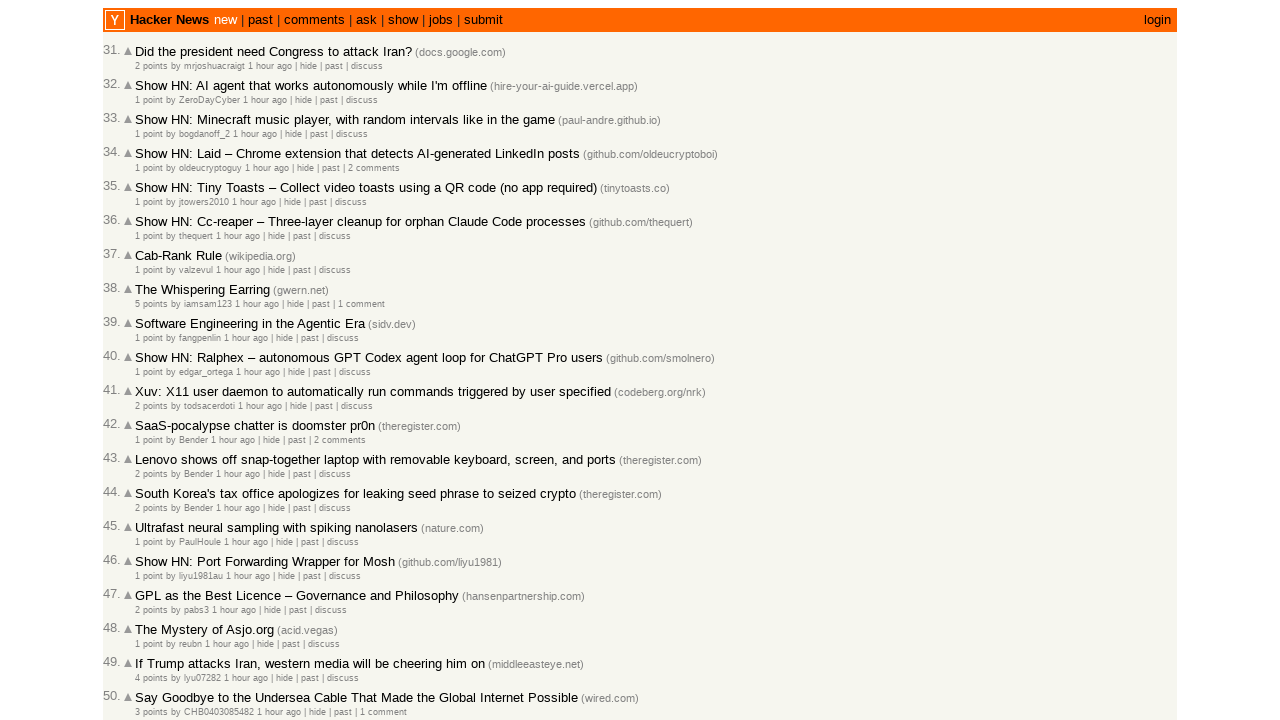

Validated article 28 on page 2 is correctly sorted (age: 60 minutes >= previous: 60 minutes)
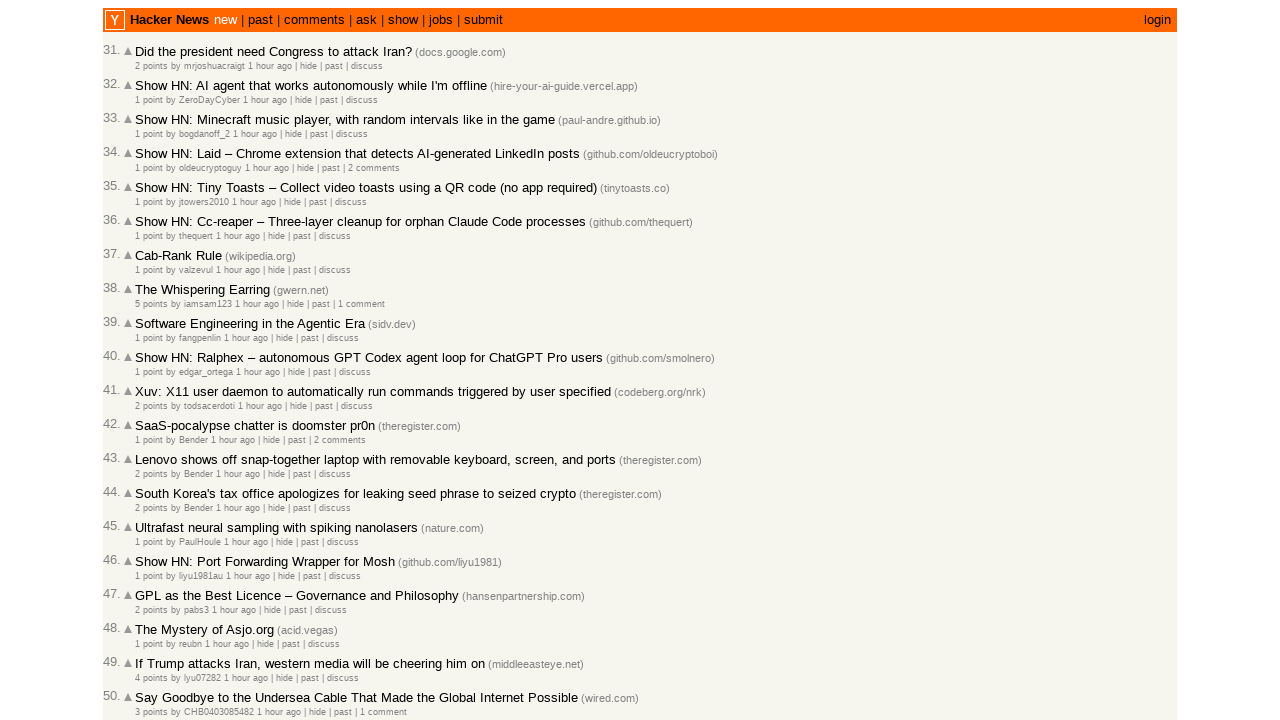

Retrieved age text for article 29 on page 2: 1 hour ago
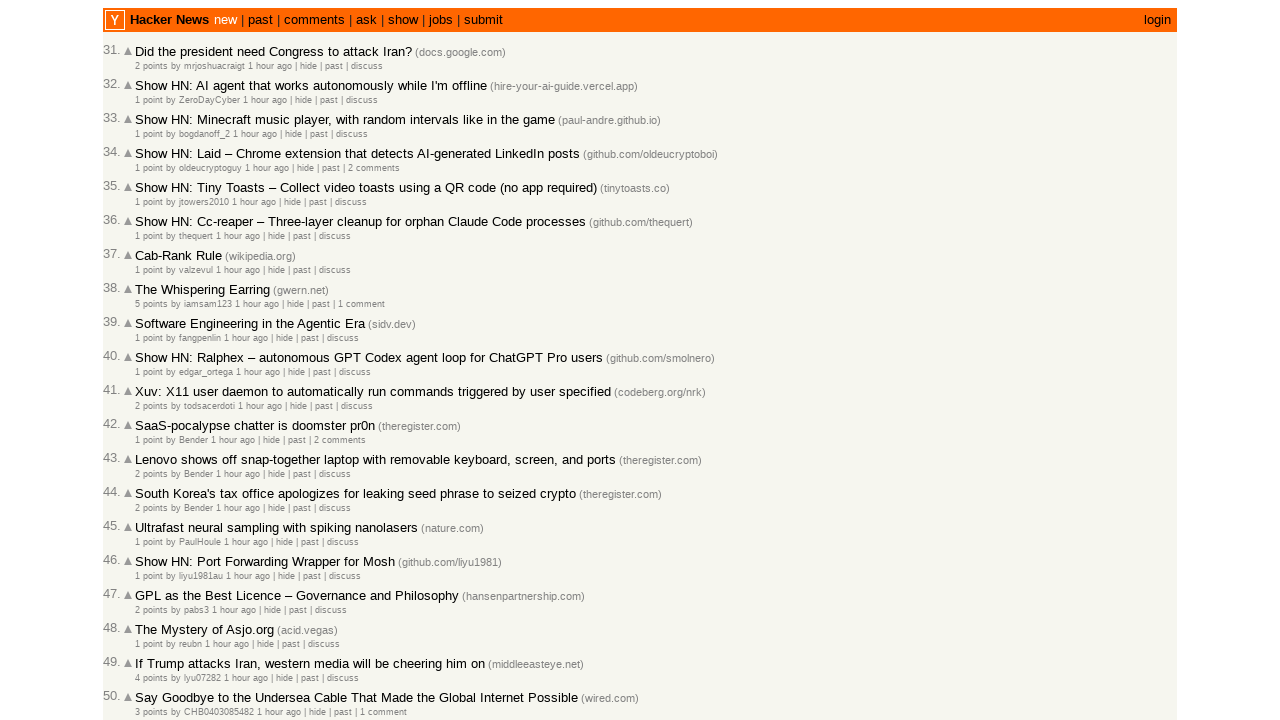

Validated article 29 on page 2 is correctly sorted (age: 60 minutes >= previous: 60 minutes)
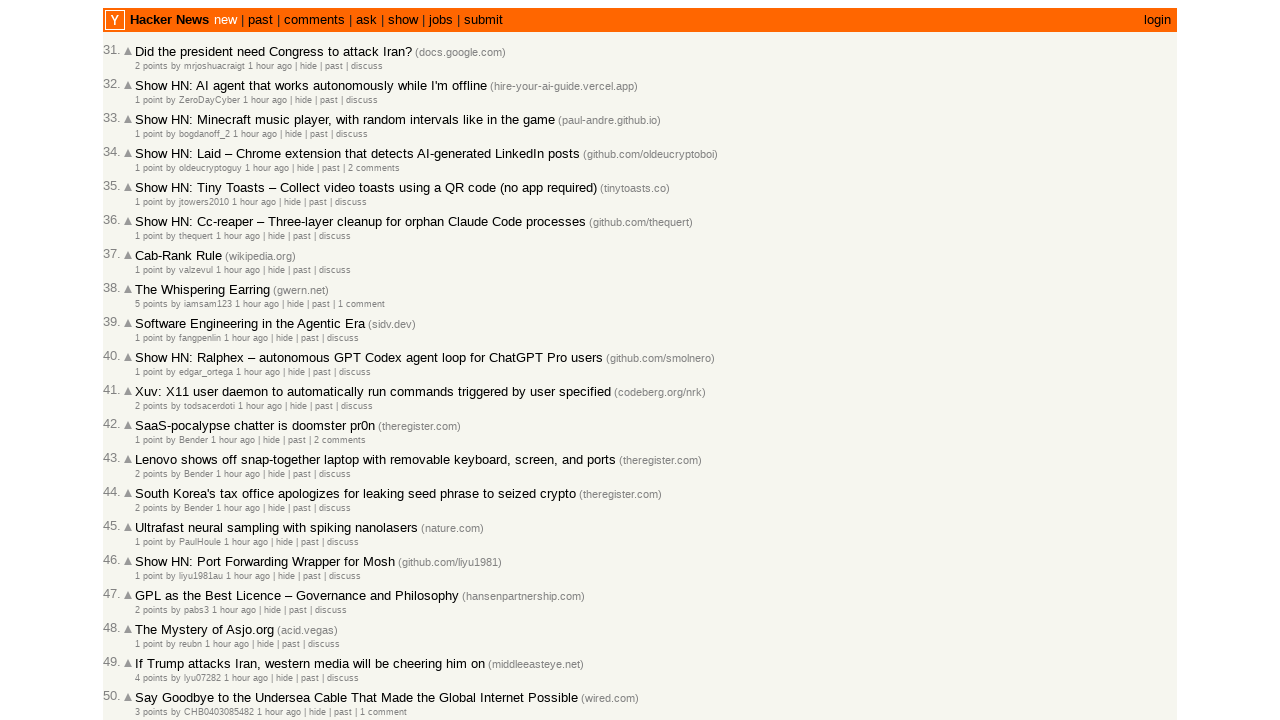

Retrieved age text for article 30 on page 2: 1 hour ago
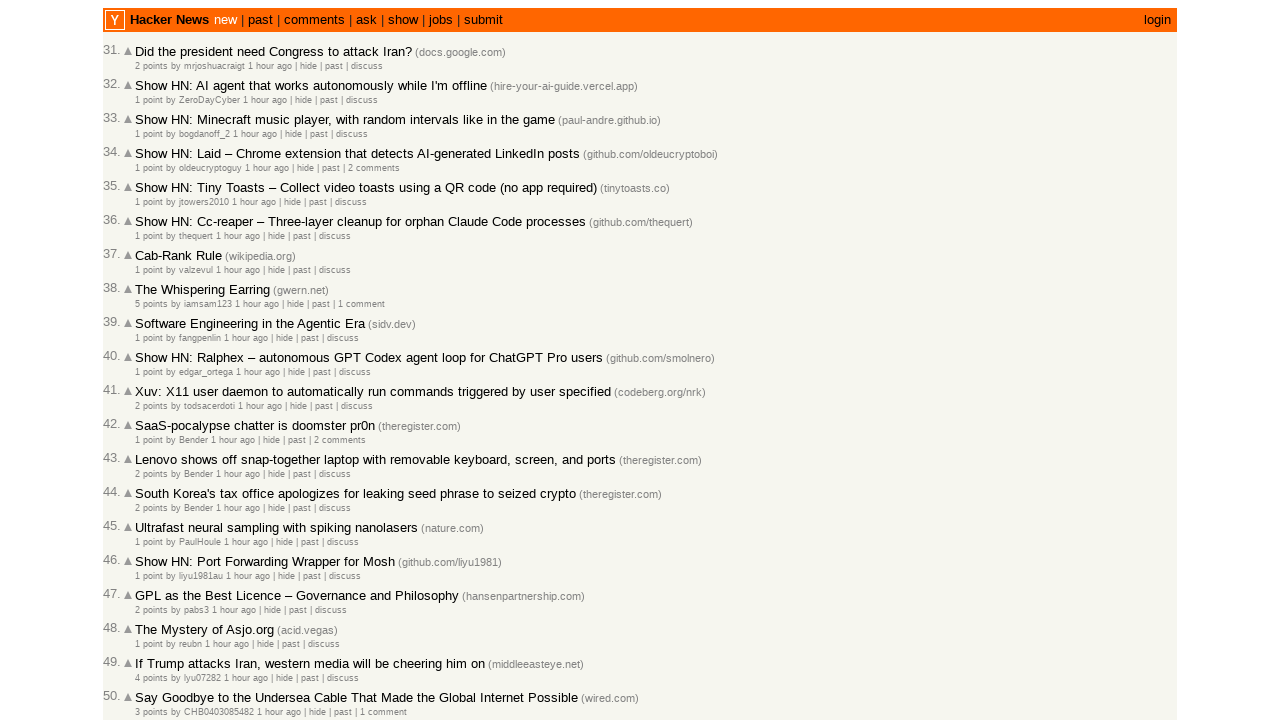

Validated article 30 on page 2 is correctly sorted (age: 60 minutes >= previous: 60 minutes)
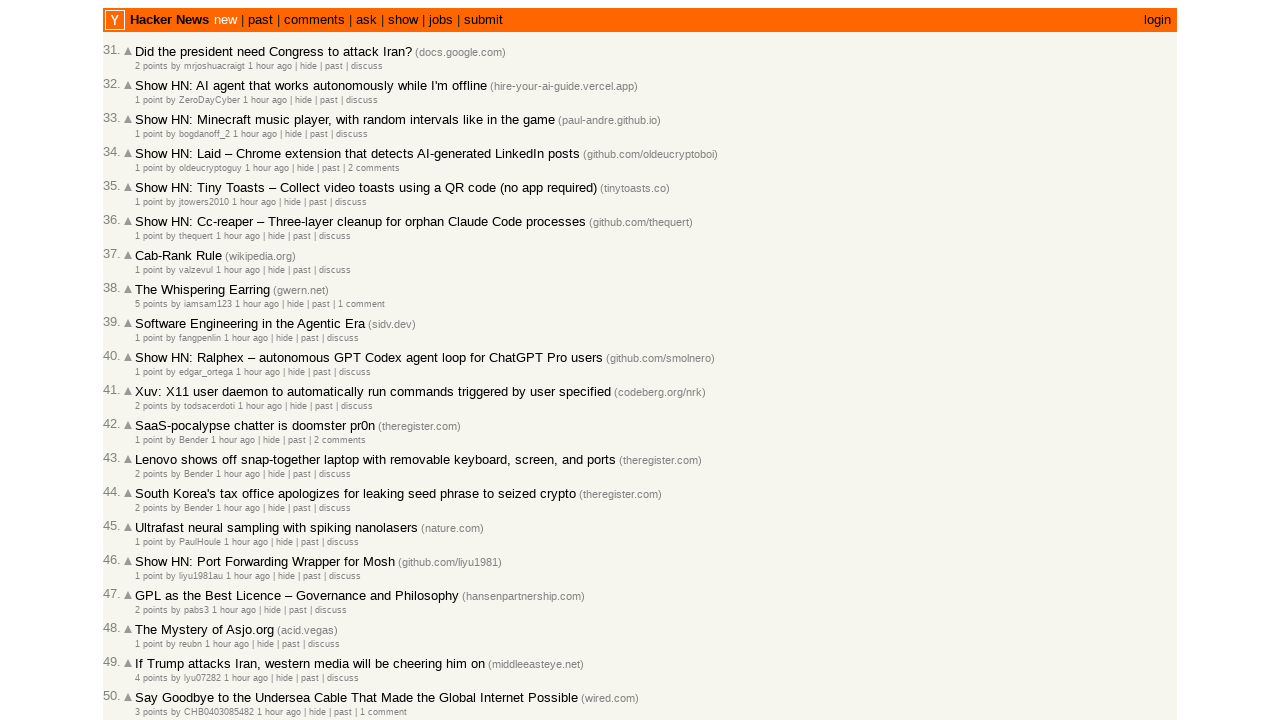

Clicked 'More' button to navigate to page 3 at (149, 616) on internal:text="More"i >> nth=-1
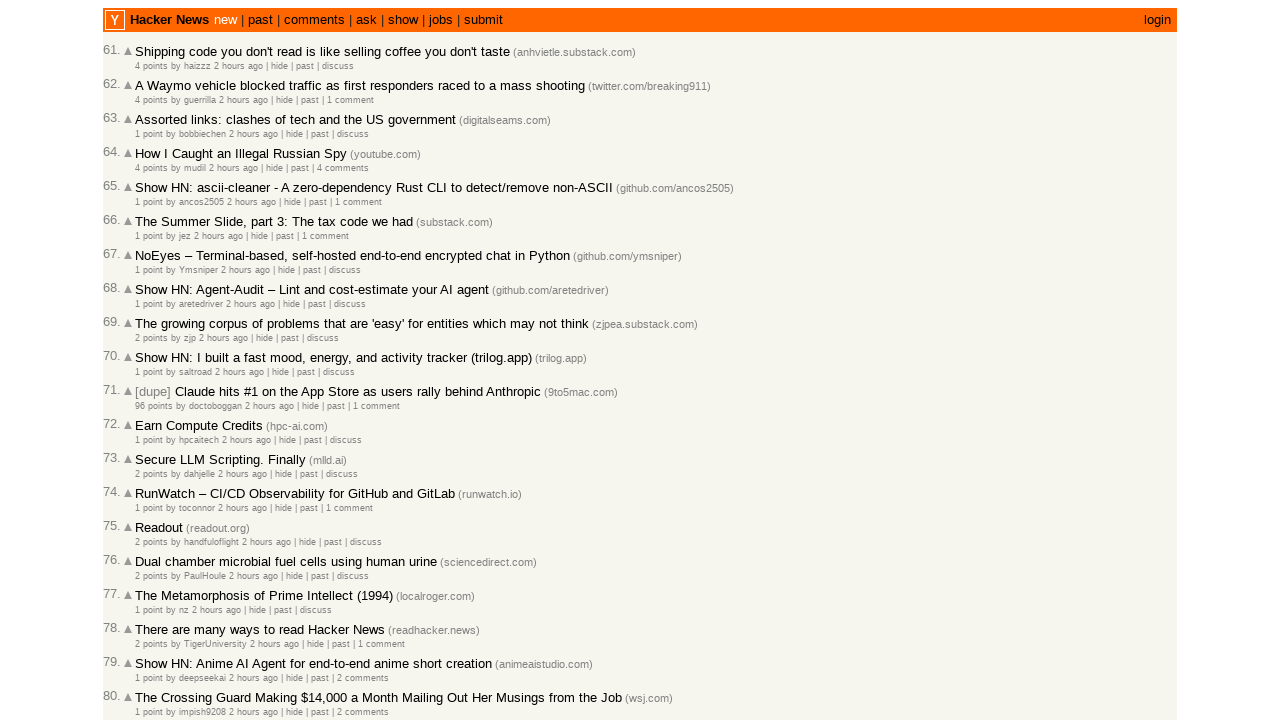

Waited 3 seconds for page 3 to load
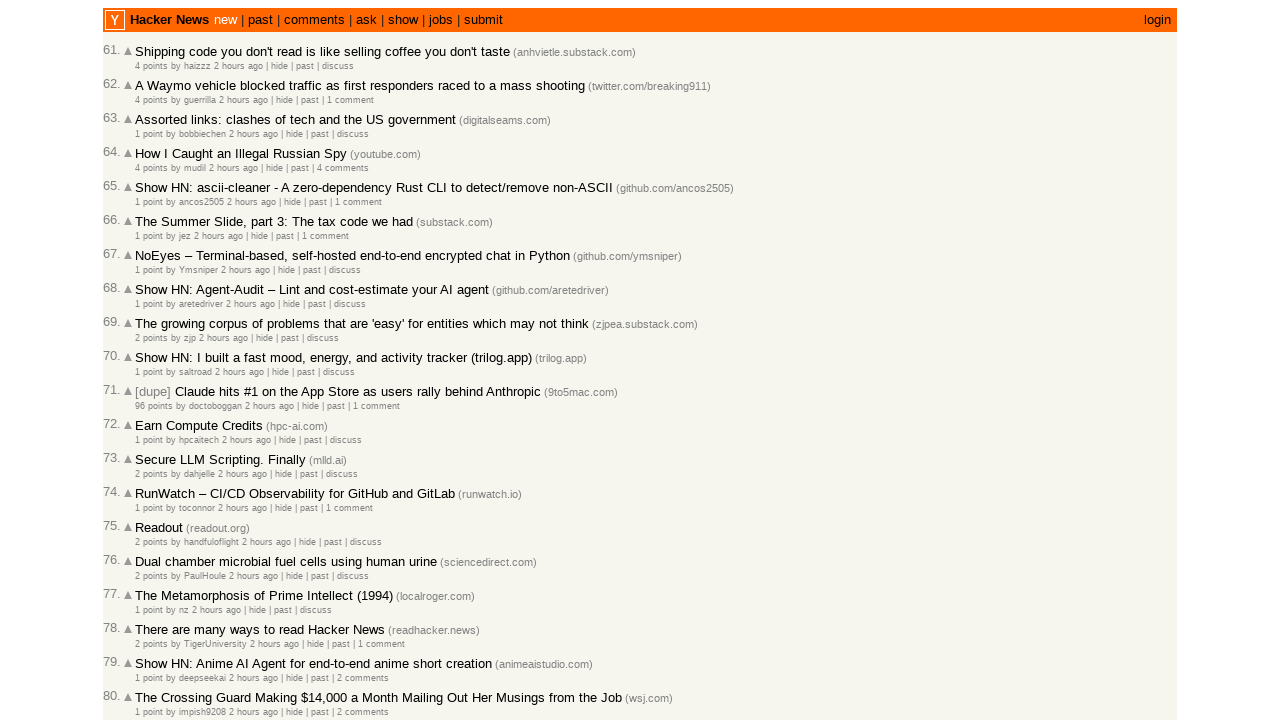

Retrieved age text for article 1 on page 3: 2 hours ago
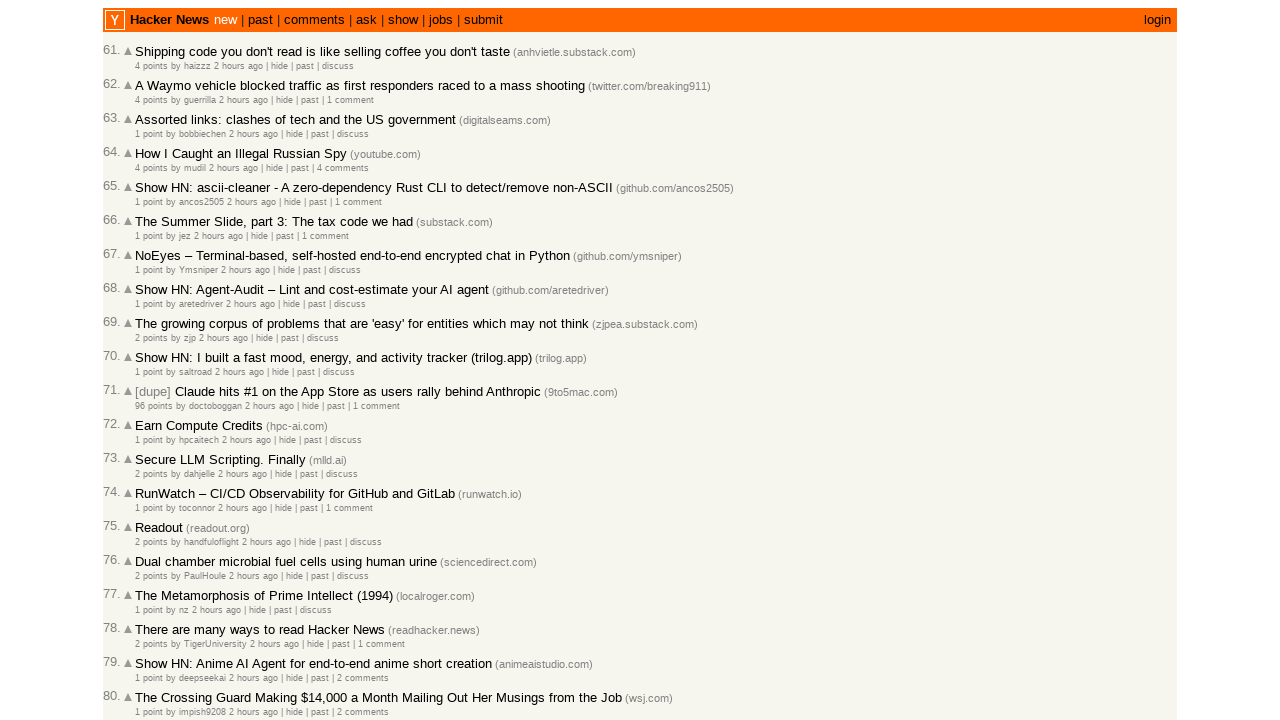

Validated article 1 on page 3 is correctly sorted (age: 120 minutes >= previous: 60 minutes)
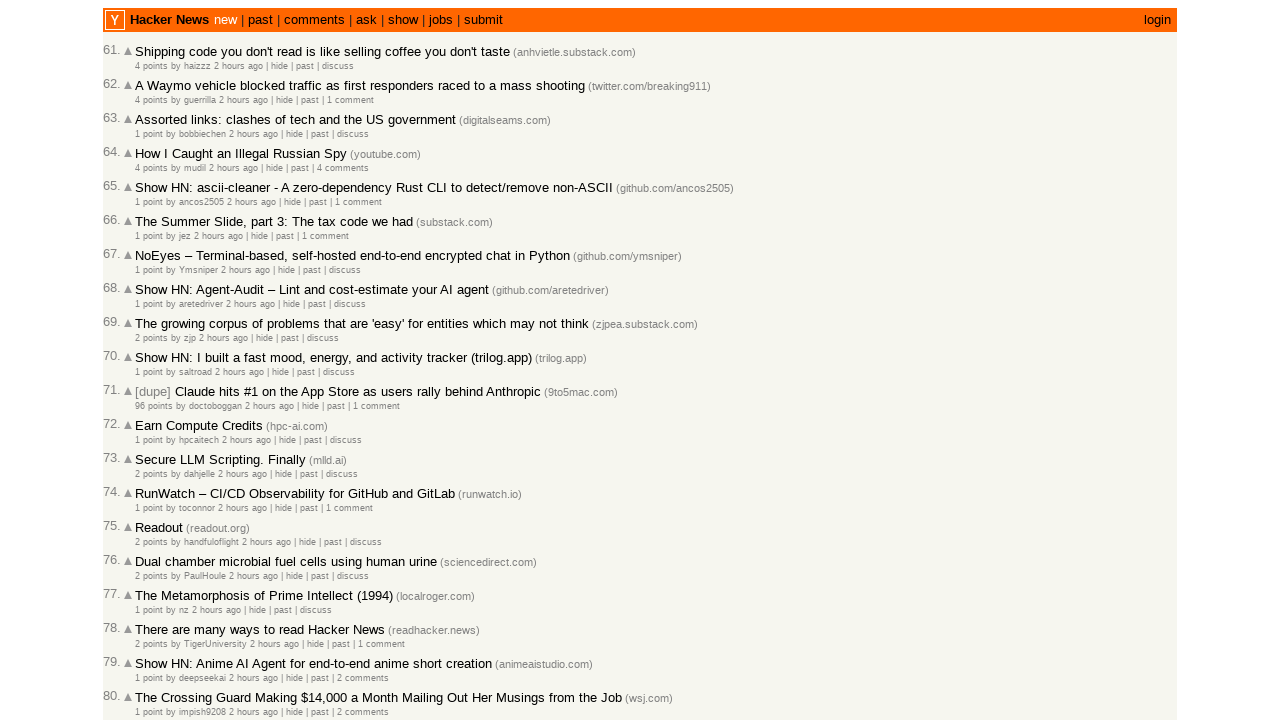

Retrieved age text for article 2 on page 3: 2 hours ago
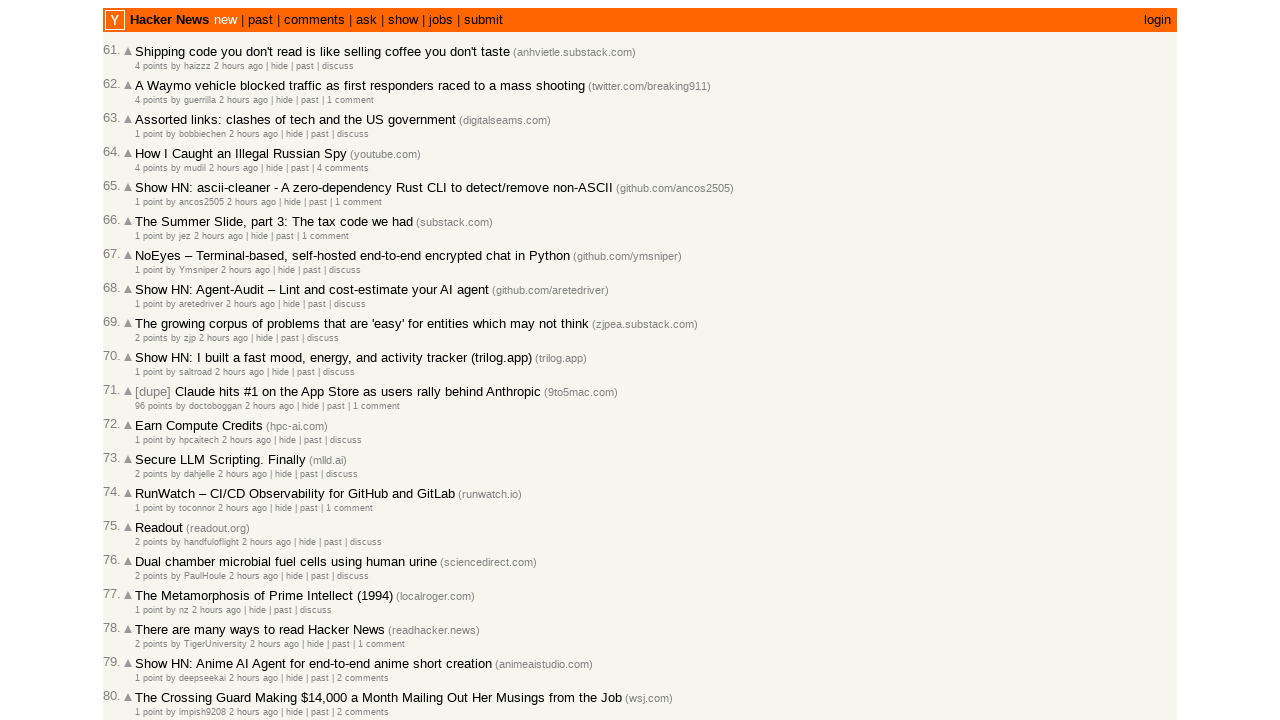

Validated article 2 on page 3 is correctly sorted (age: 120 minutes >= previous: 120 minutes)
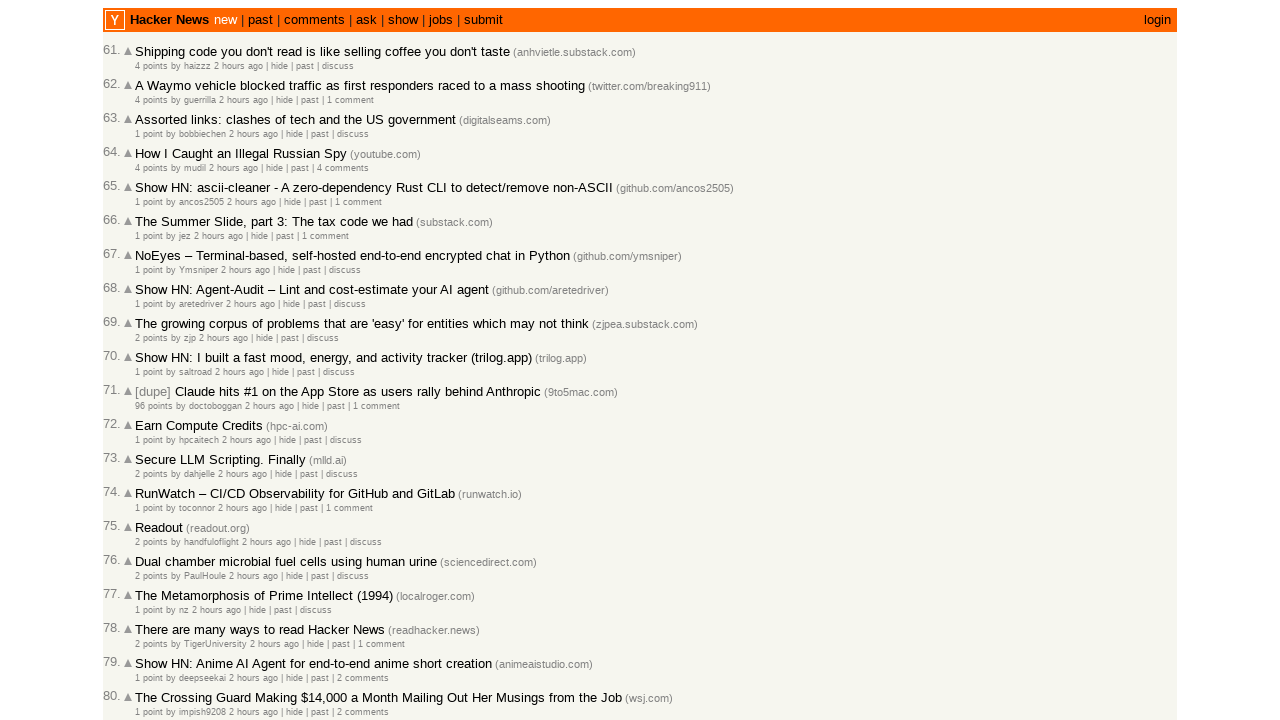

Retrieved age text for article 3 on page 3: 2 hours ago
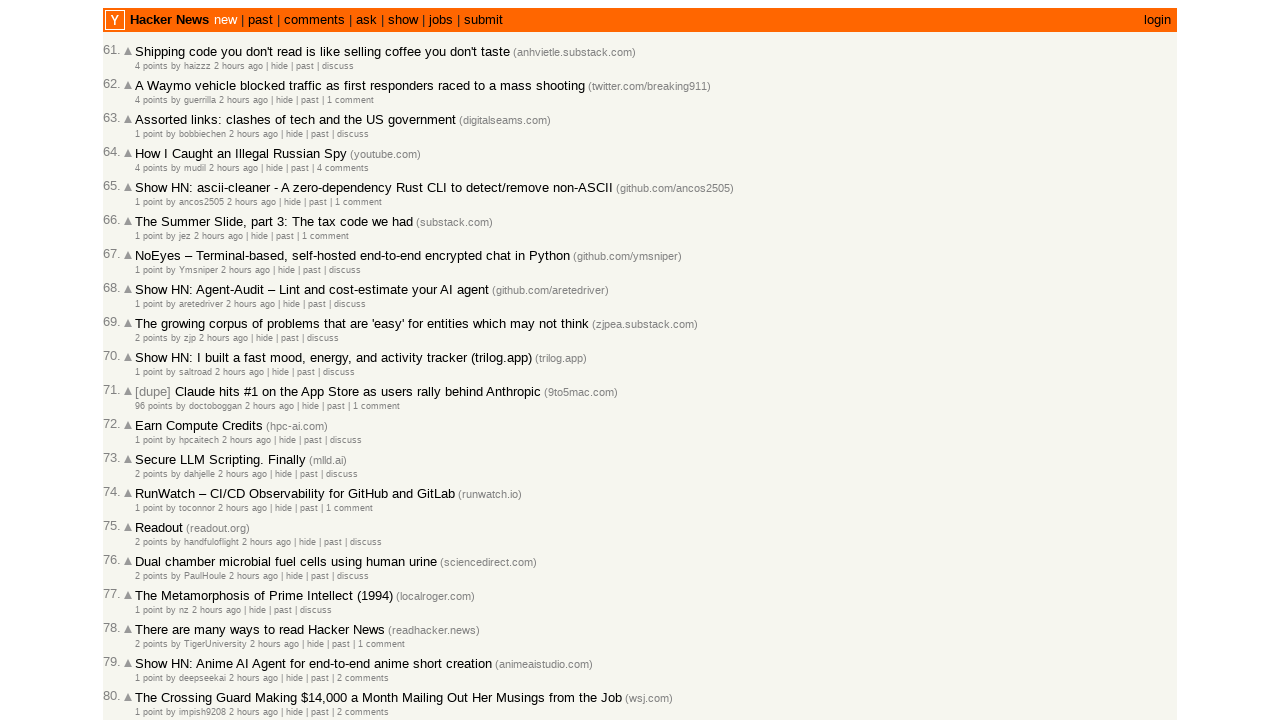

Validated article 3 on page 3 is correctly sorted (age: 120 minutes >= previous: 120 minutes)
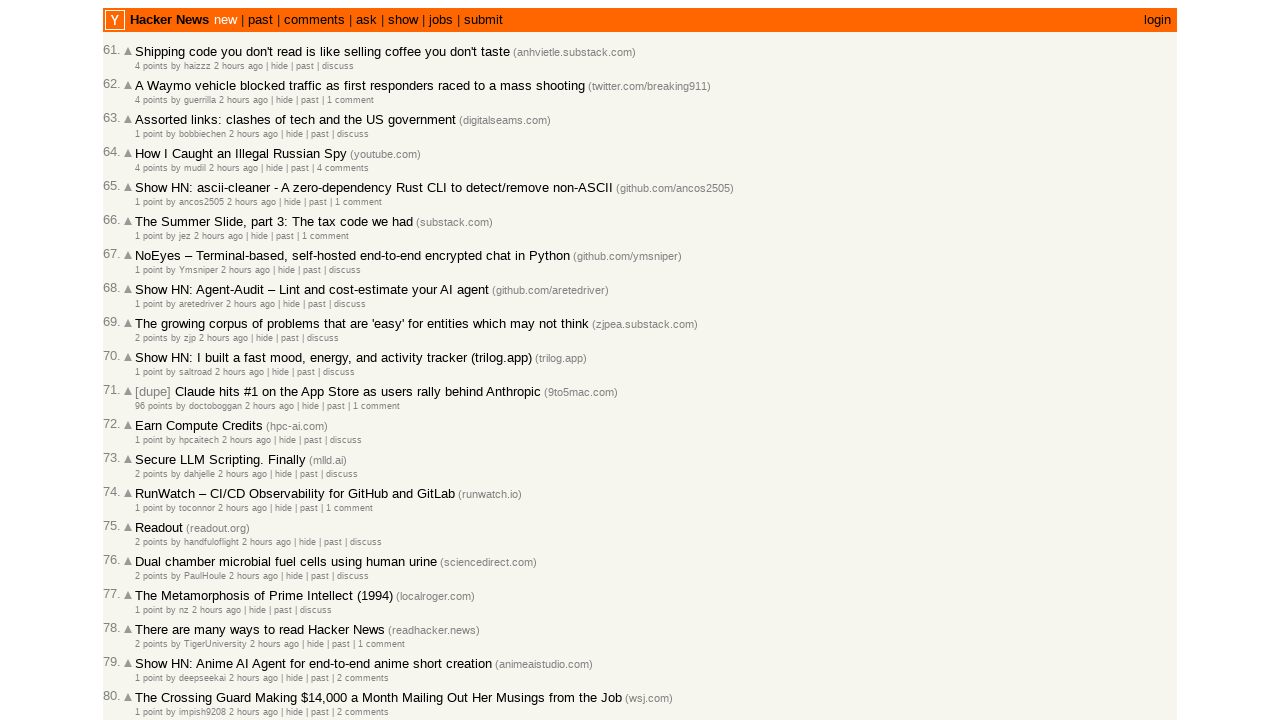

Retrieved age text for article 4 on page 3: 2 hours ago
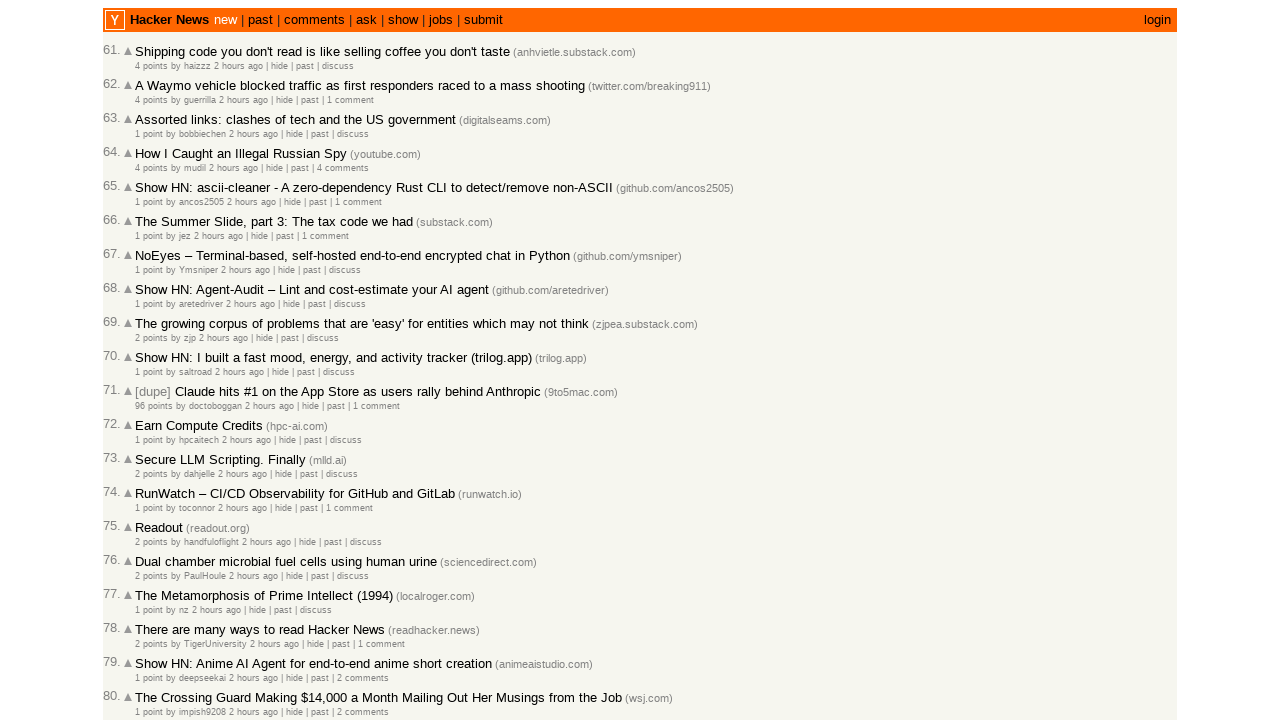

Validated article 4 on page 3 is correctly sorted (age: 120 minutes >= previous: 120 minutes)
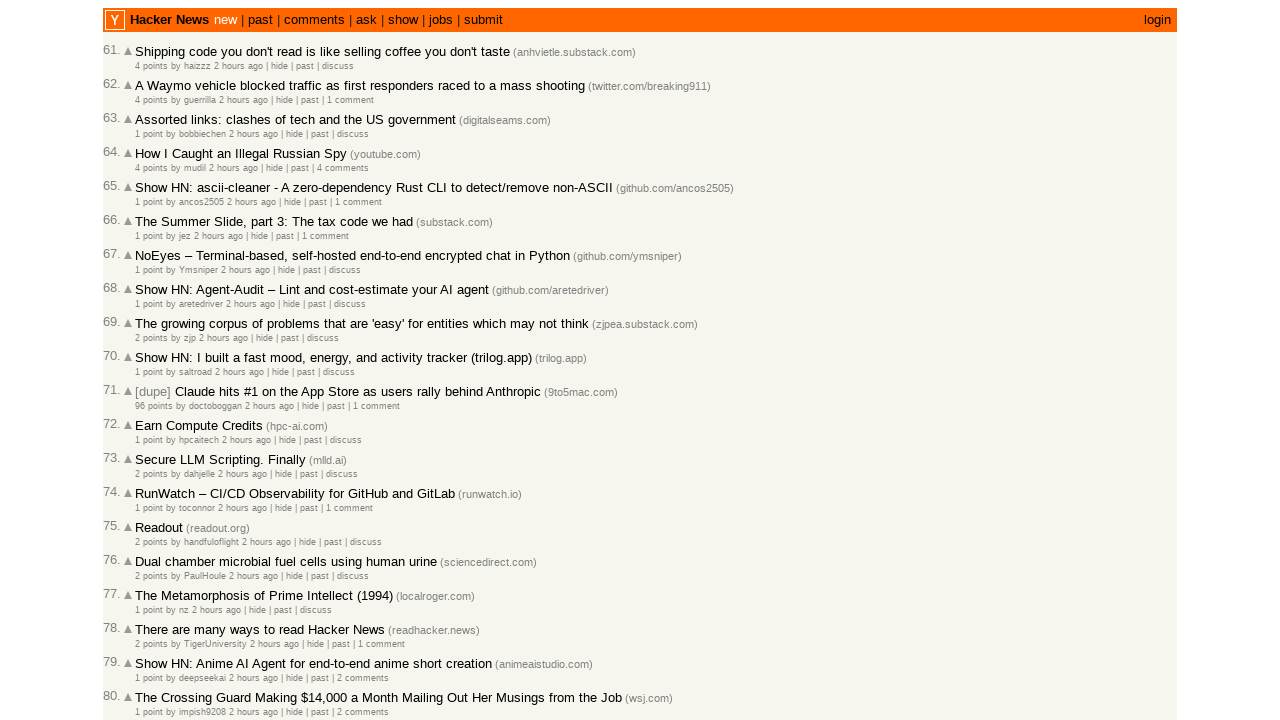

Retrieved age text for article 5 on page 3: 2 hours ago
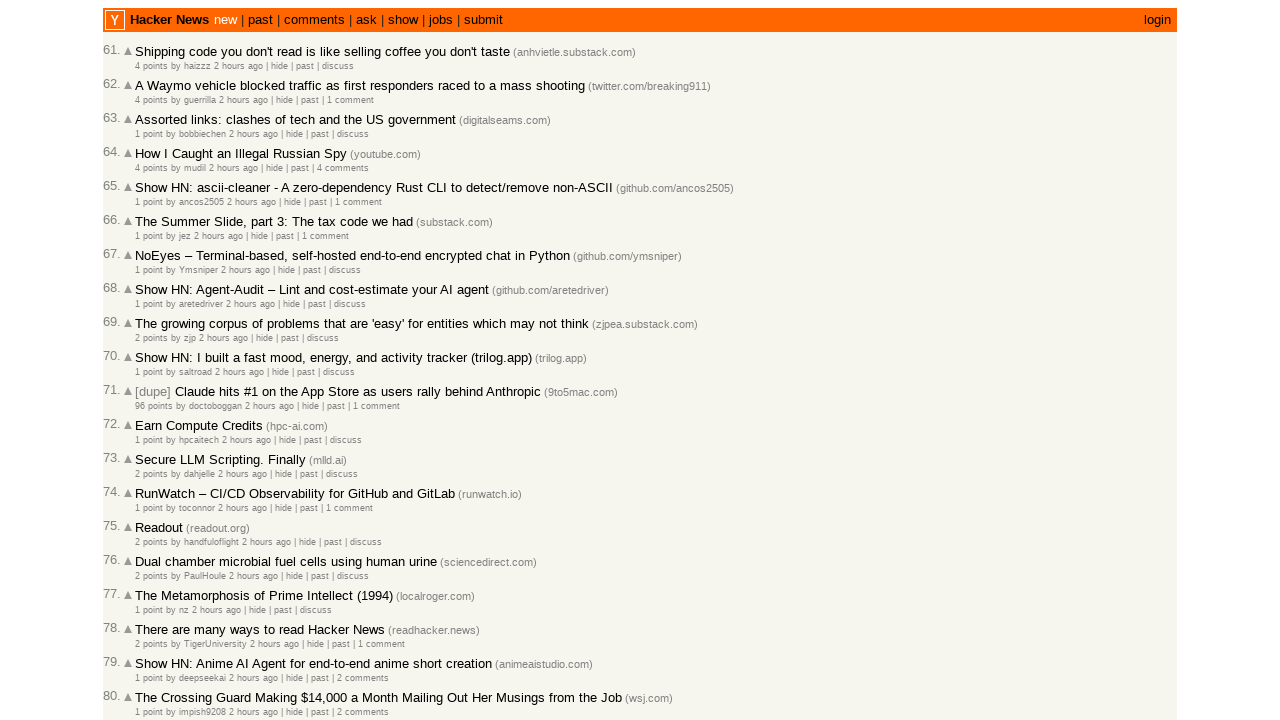

Validated article 5 on page 3 is correctly sorted (age: 120 minutes >= previous: 120 minutes)
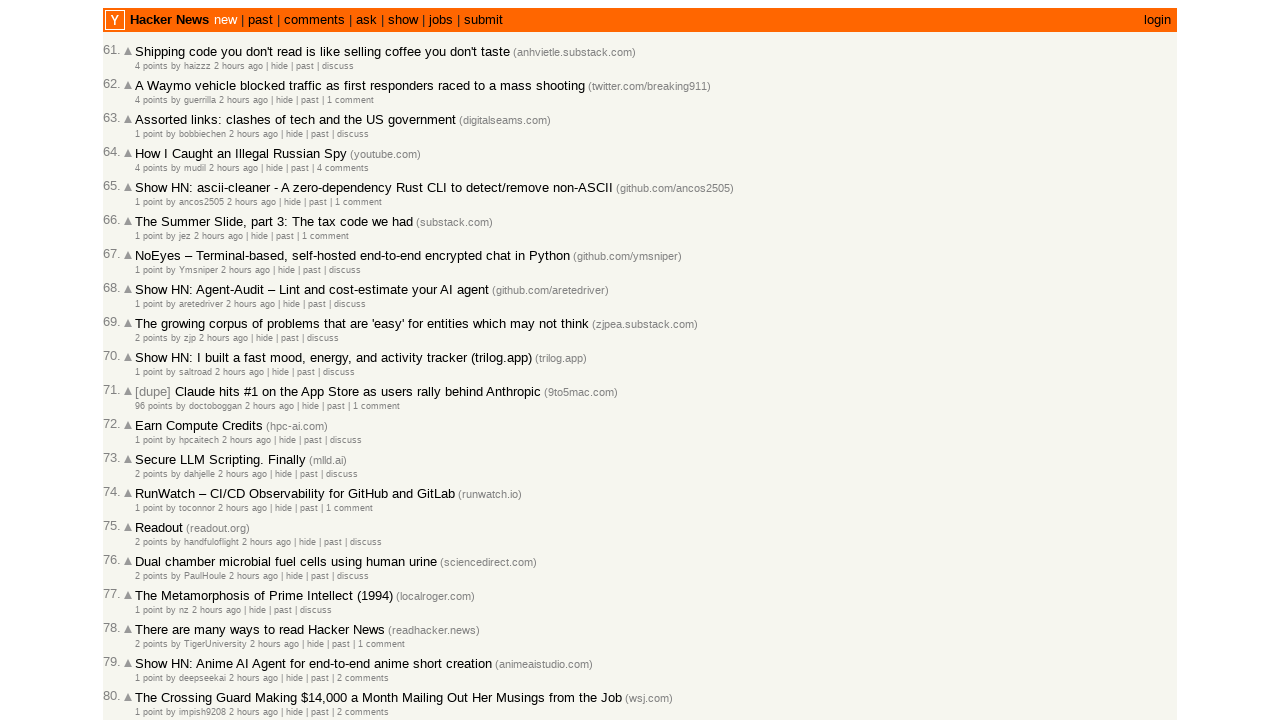

Retrieved age text for article 6 on page 3: 2 hours ago
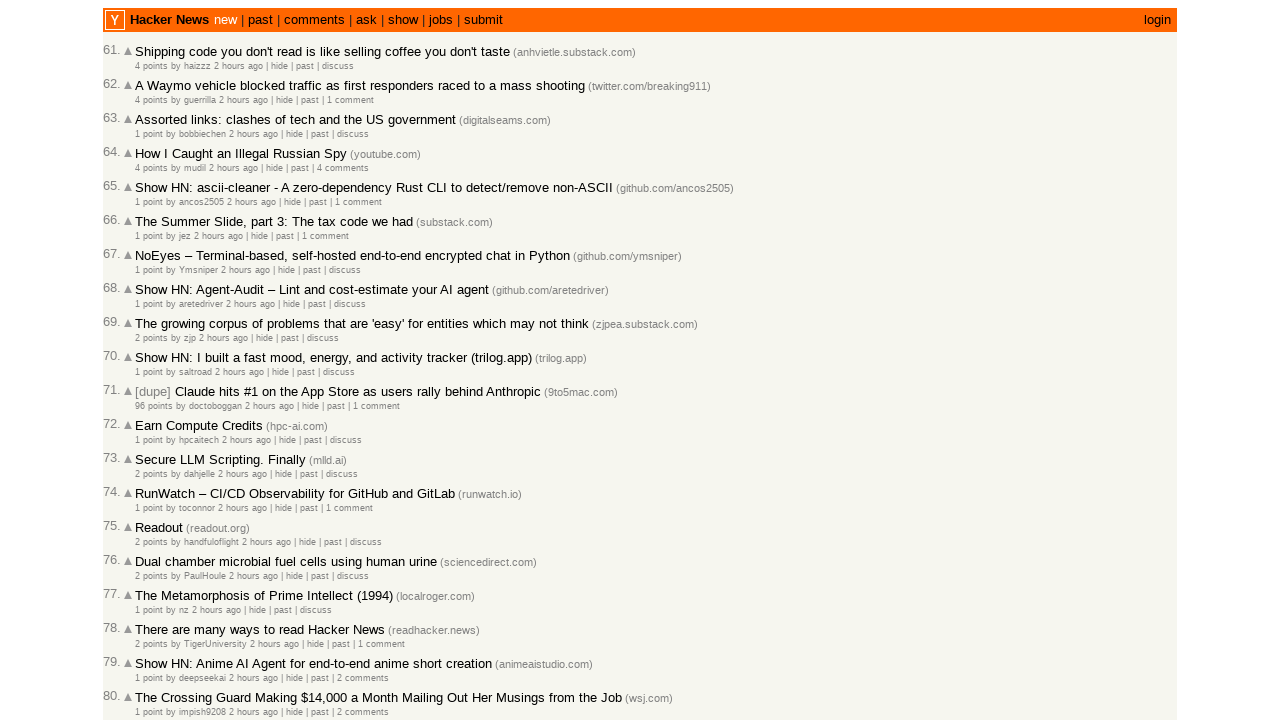

Validated article 6 on page 3 is correctly sorted (age: 120 minutes >= previous: 120 minutes)
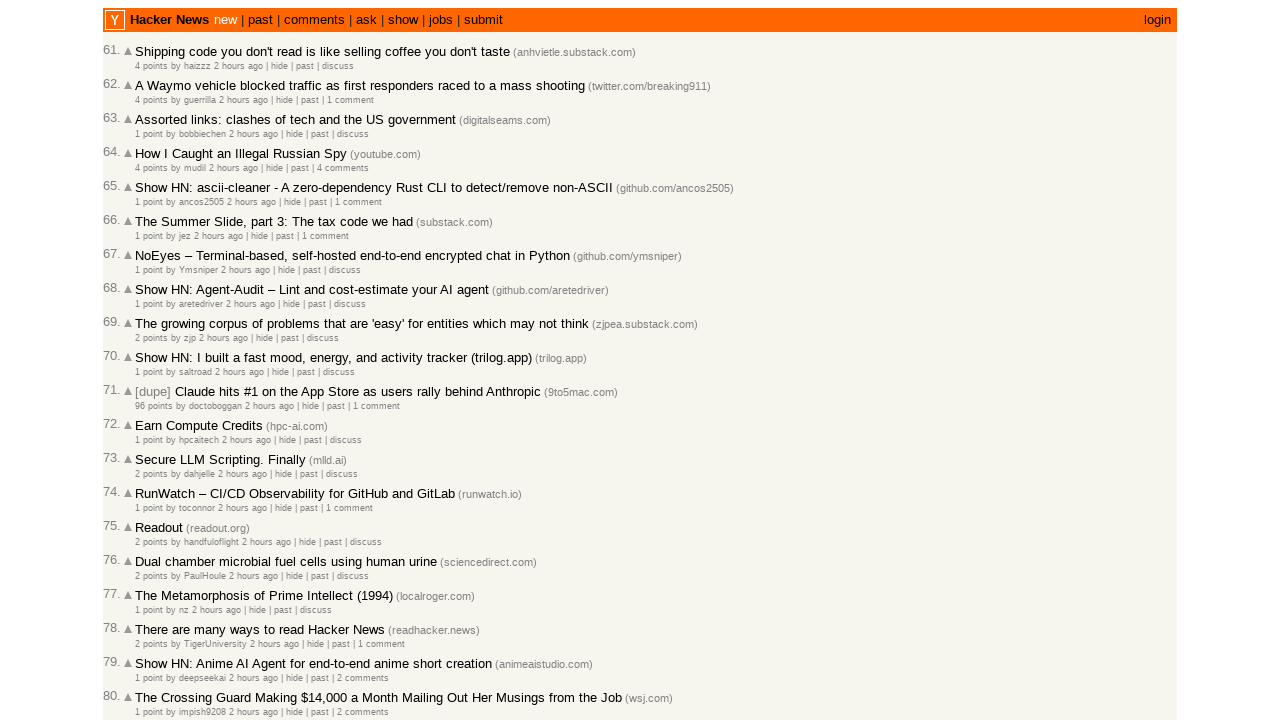

Retrieved age text for article 7 on page 3: 2 hours ago
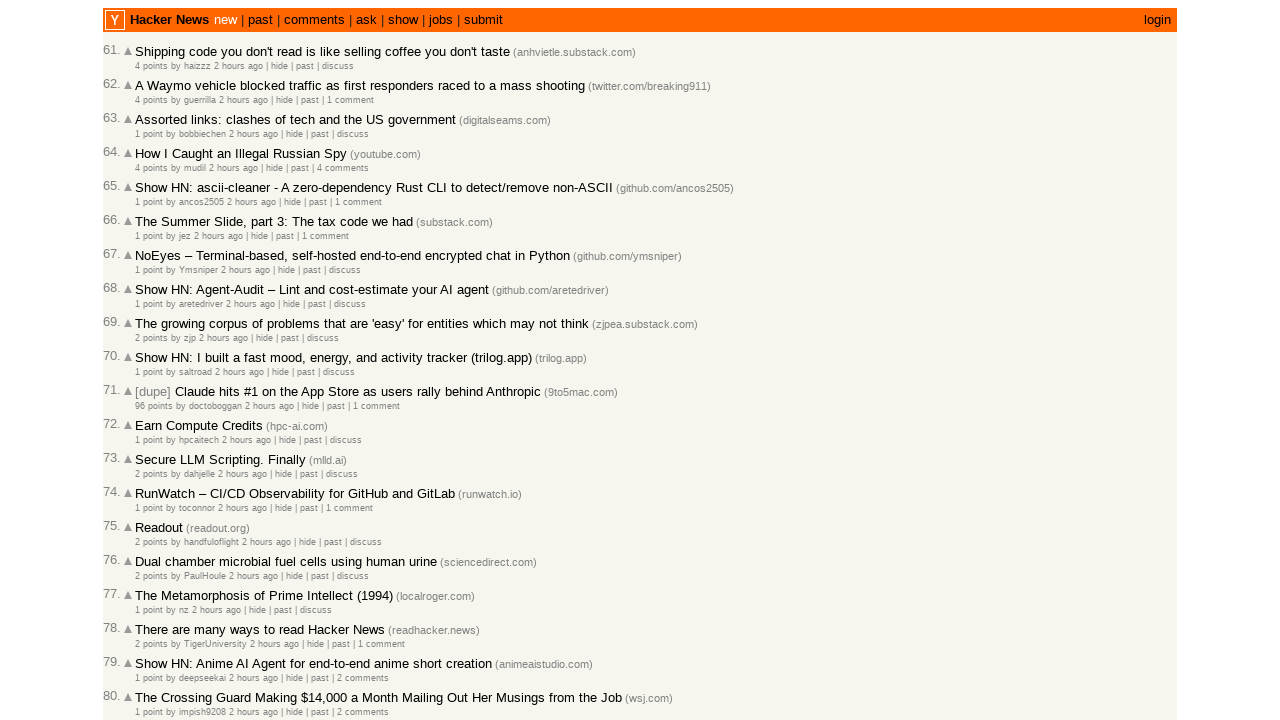

Validated article 7 on page 3 is correctly sorted (age: 120 minutes >= previous: 120 minutes)
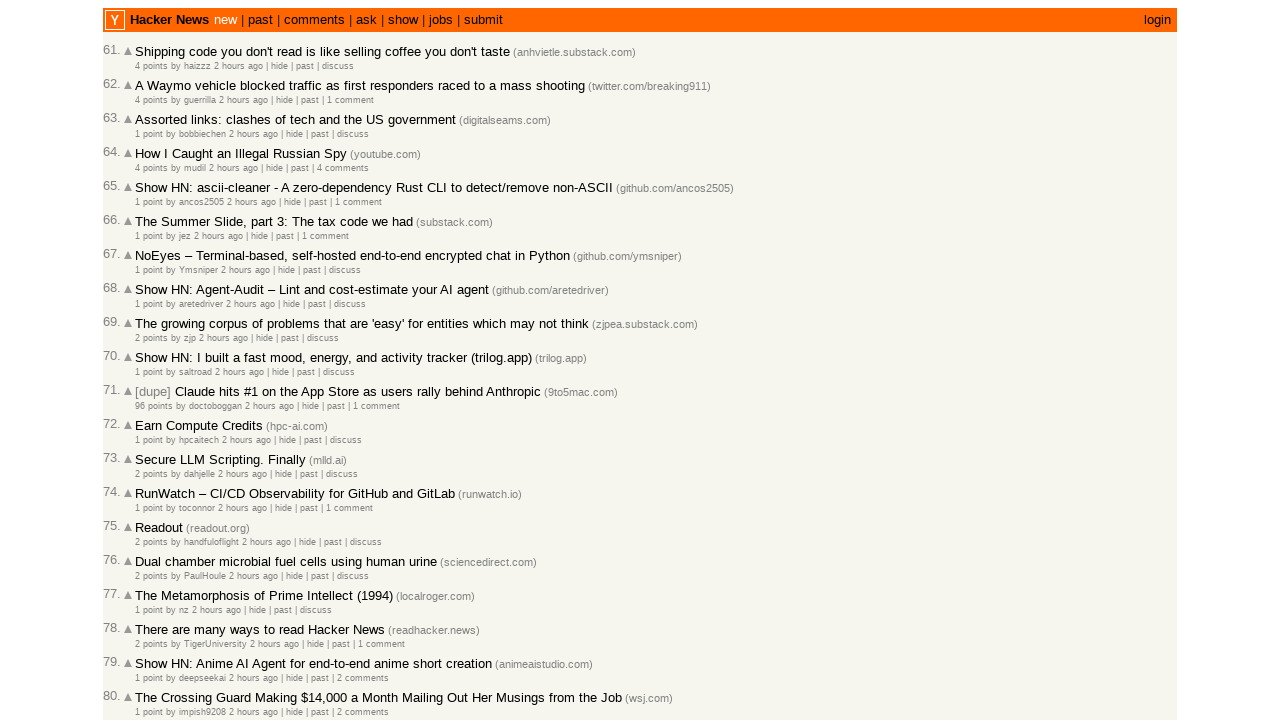

Retrieved age text for article 8 on page 3: 2 hours ago
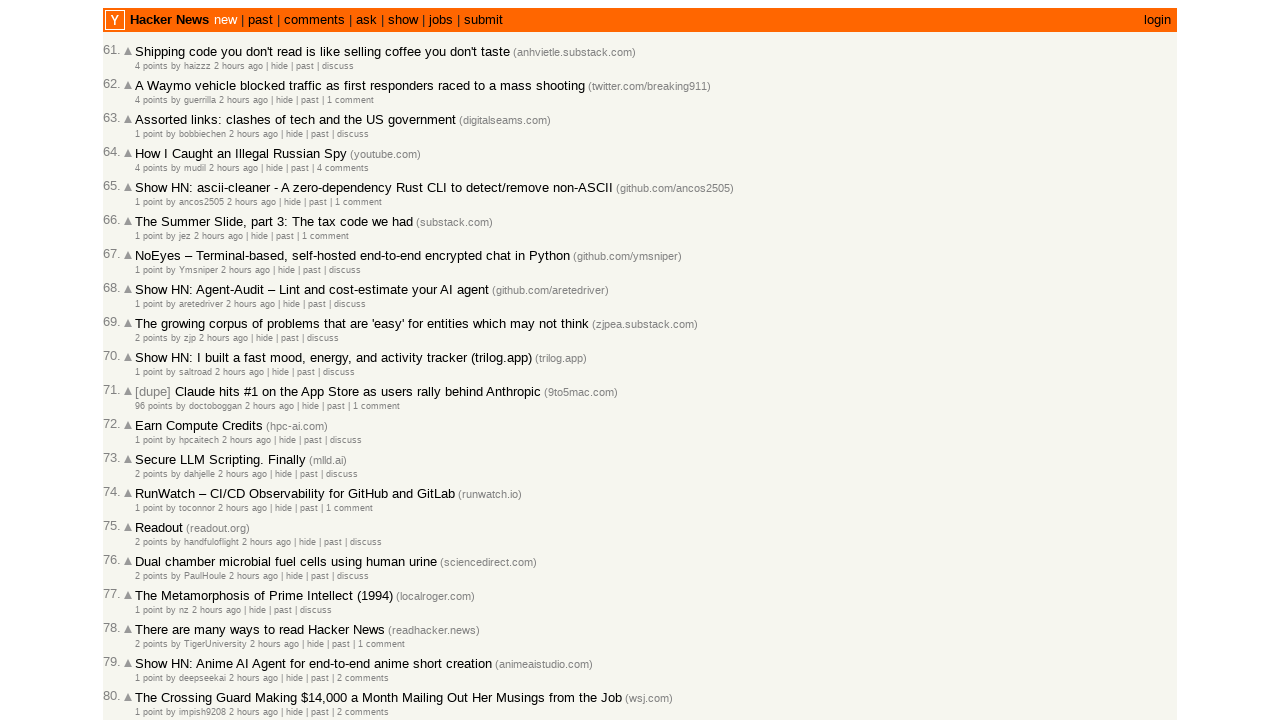

Validated article 8 on page 3 is correctly sorted (age: 120 minutes >= previous: 120 minutes)
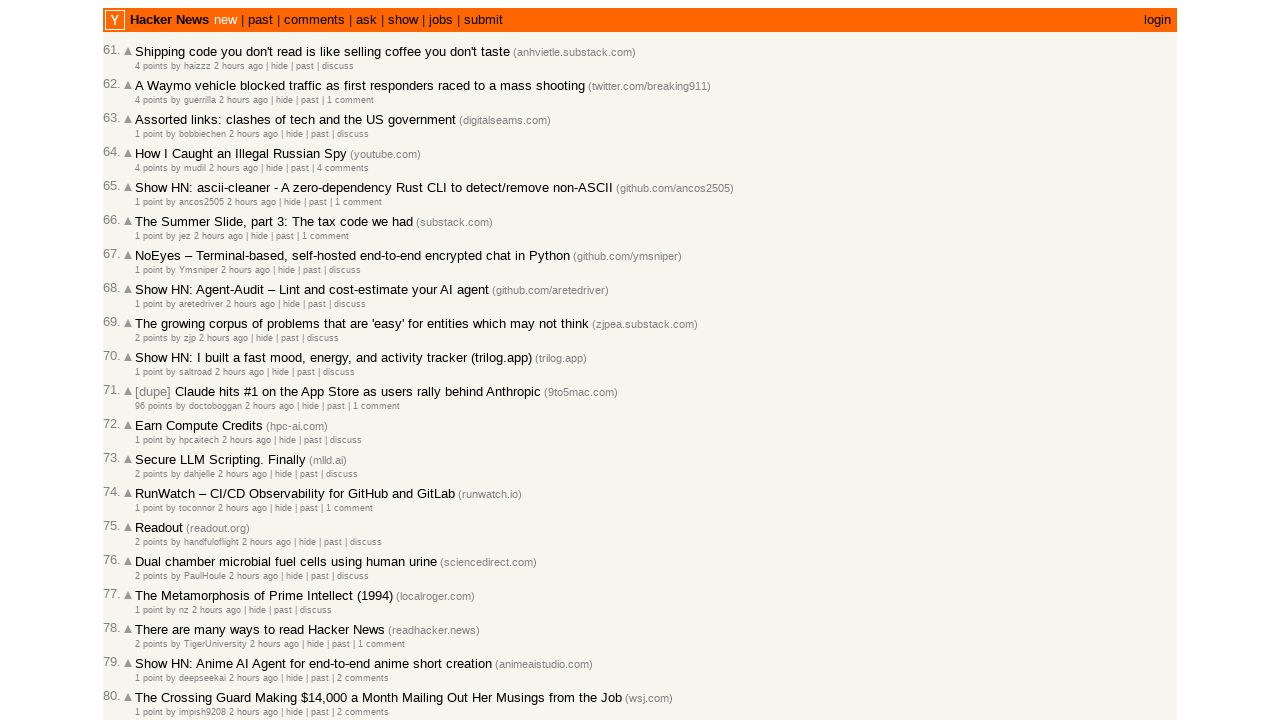

Retrieved age text for article 9 on page 3: 2 hours ago
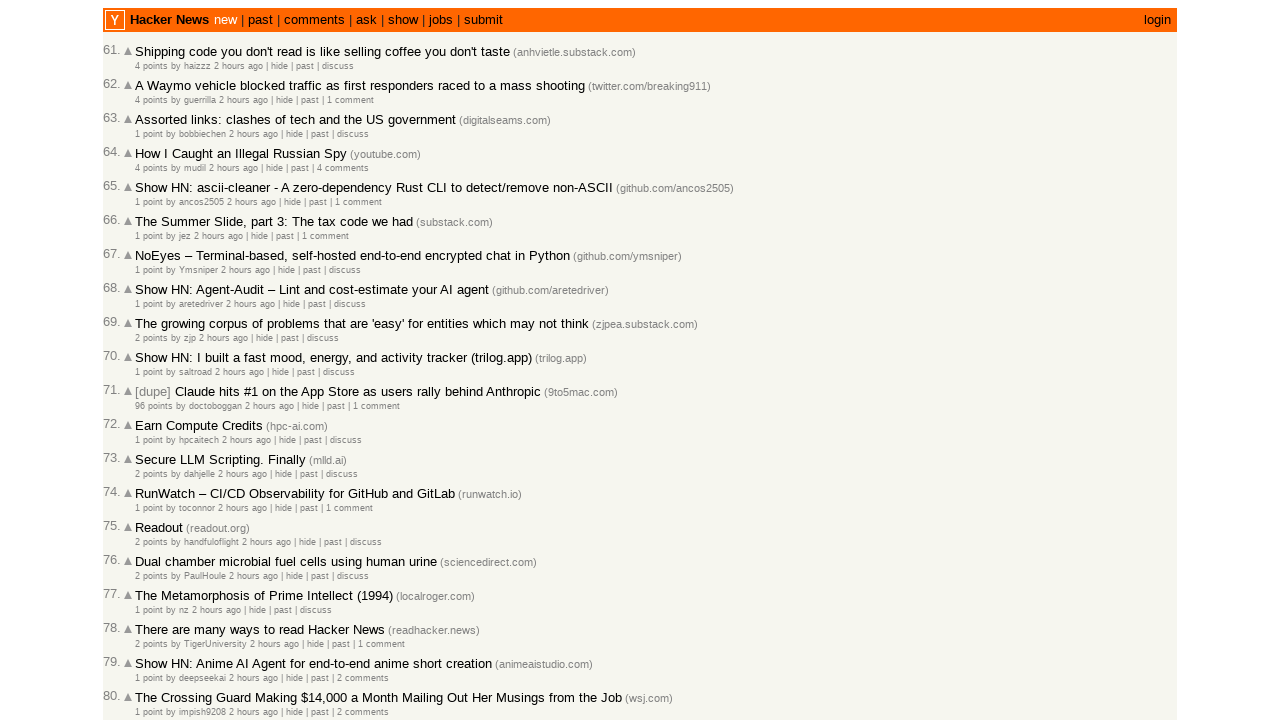

Validated article 9 on page 3 is correctly sorted (age: 120 minutes >= previous: 120 minutes)
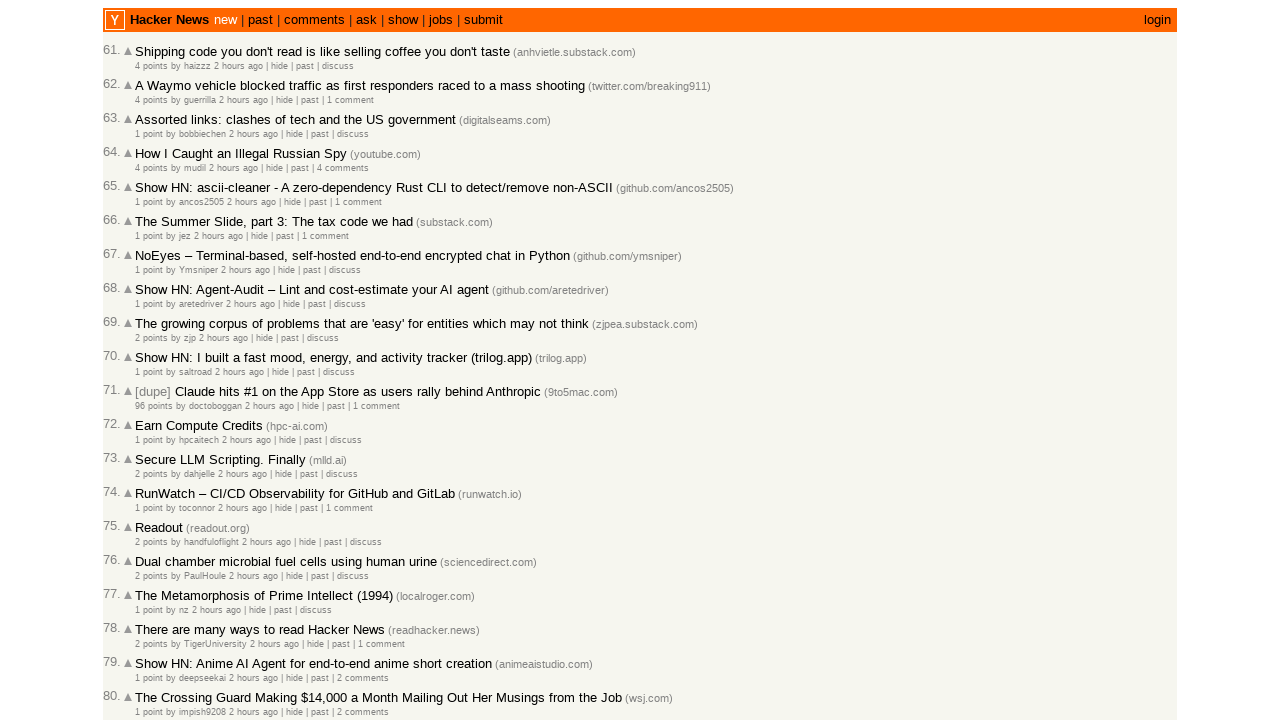

Retrieved age text for article 10 on page 3: 2 hours ago
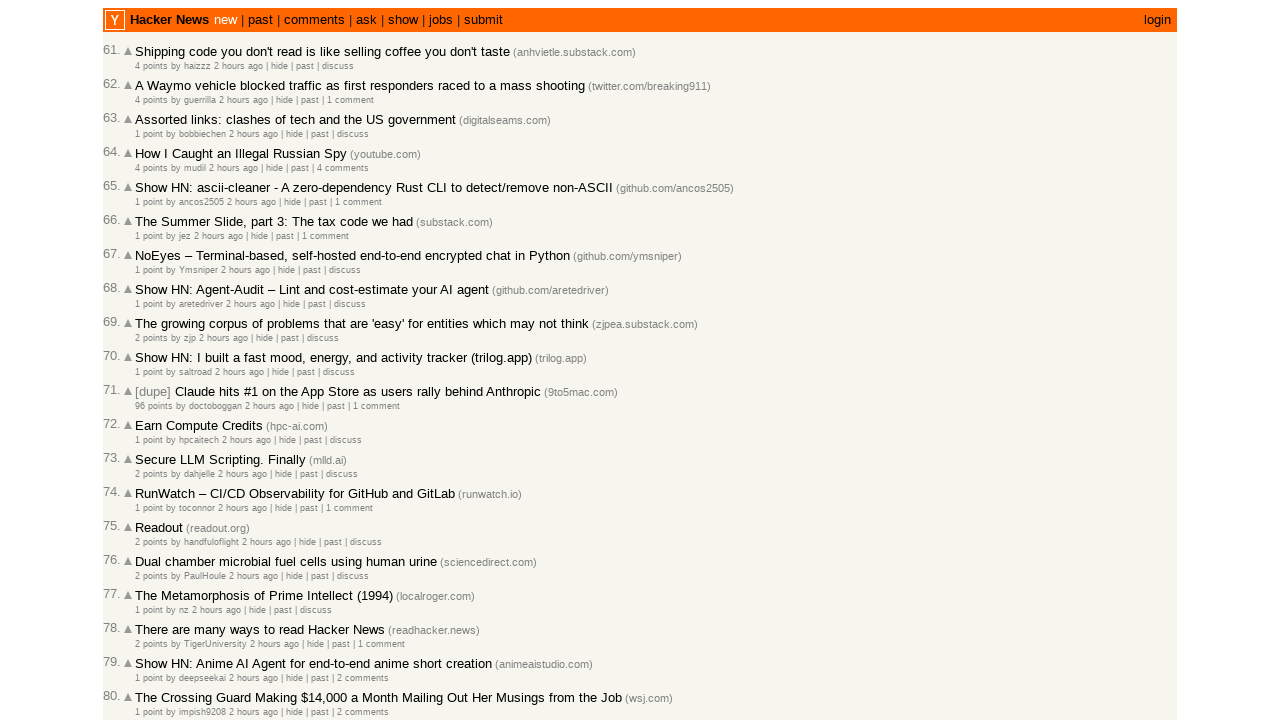

Validated article 10 on page 3 is correctly sorted (age: 120 minutes >= previous: 120 minutes)
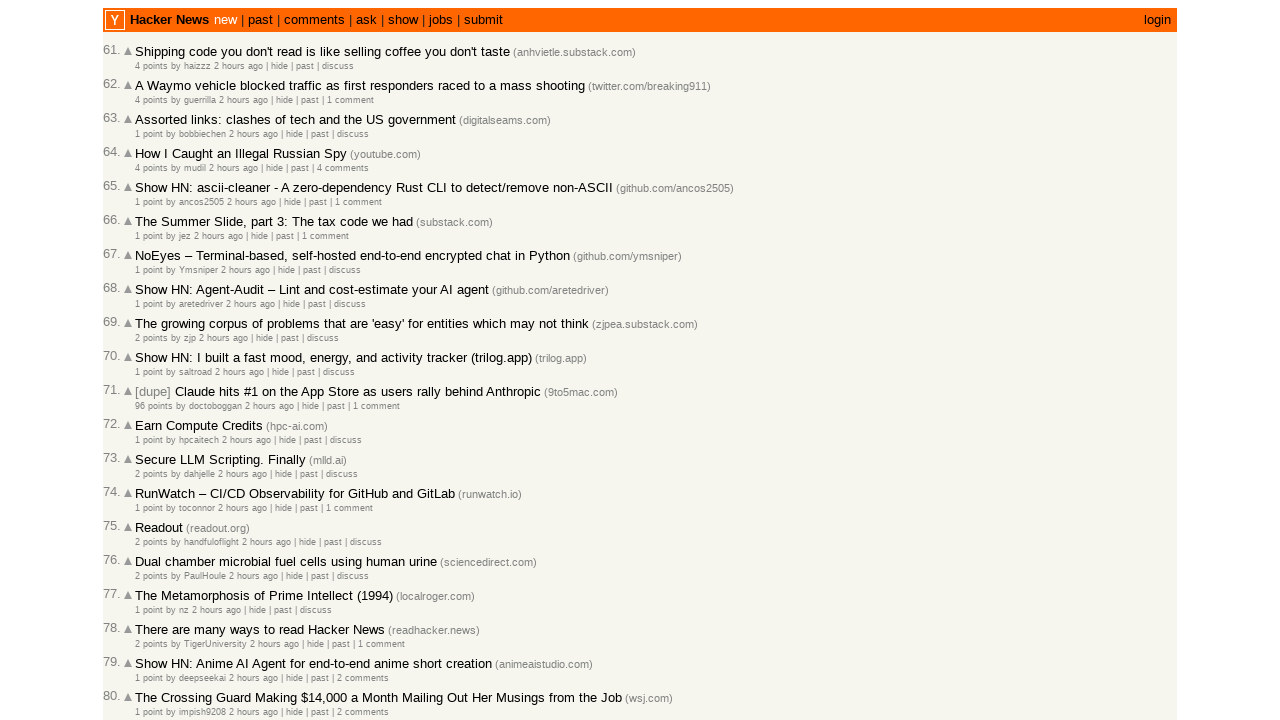

Retrieved age text for article 11 on page 3: 2 hours ago
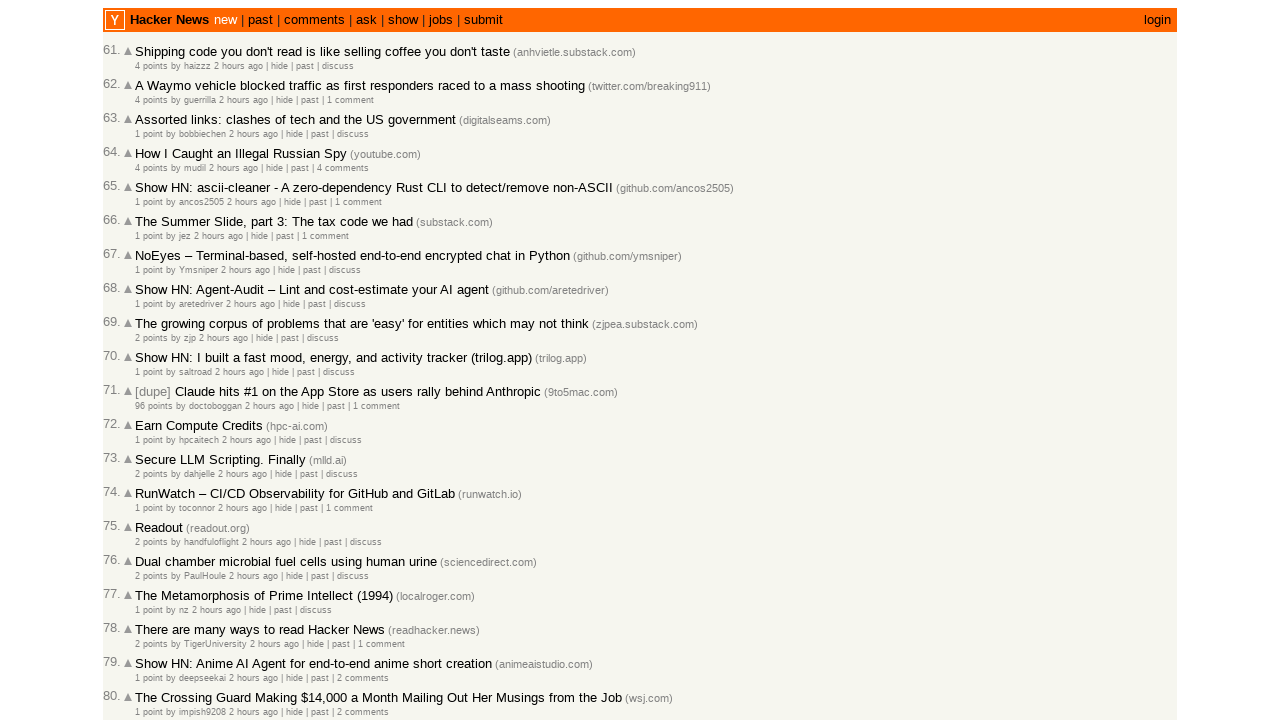

Validated article 11 on page 3 is correctly sorted (age: 120 minutes >= previous: 120 minutes)
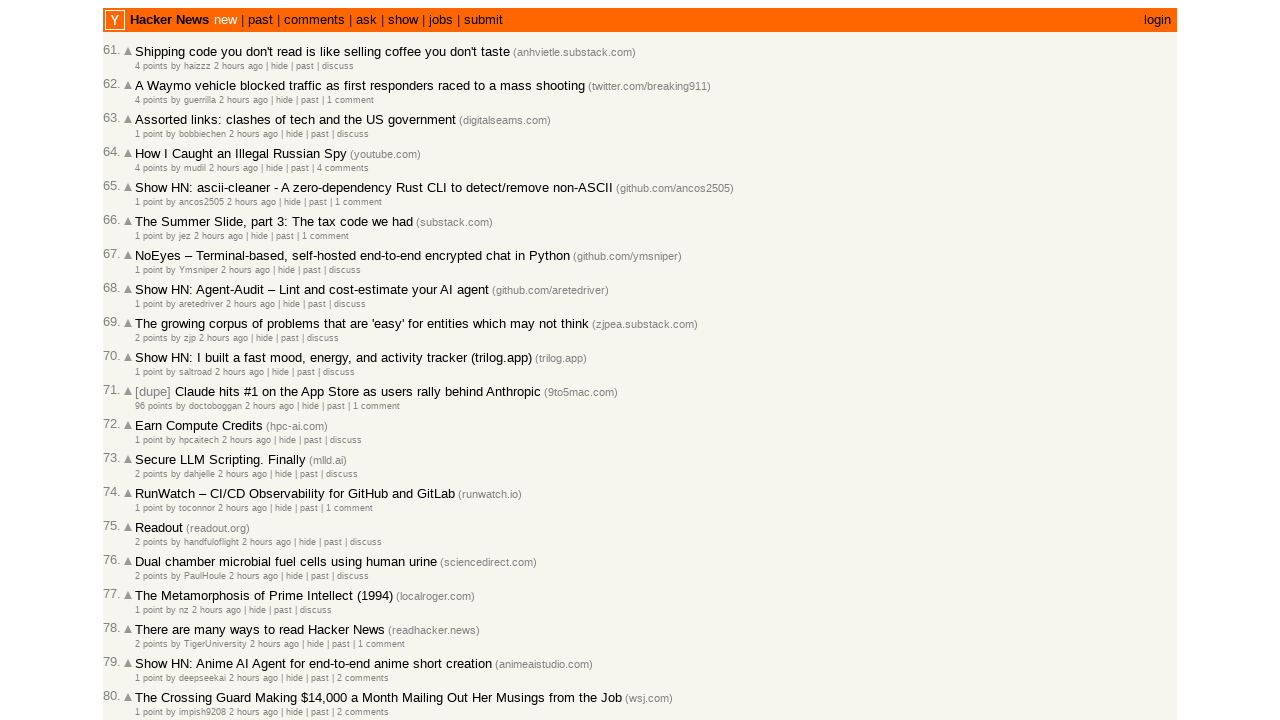

Retrieved age text for article 12 on page 3: 2 hours ago
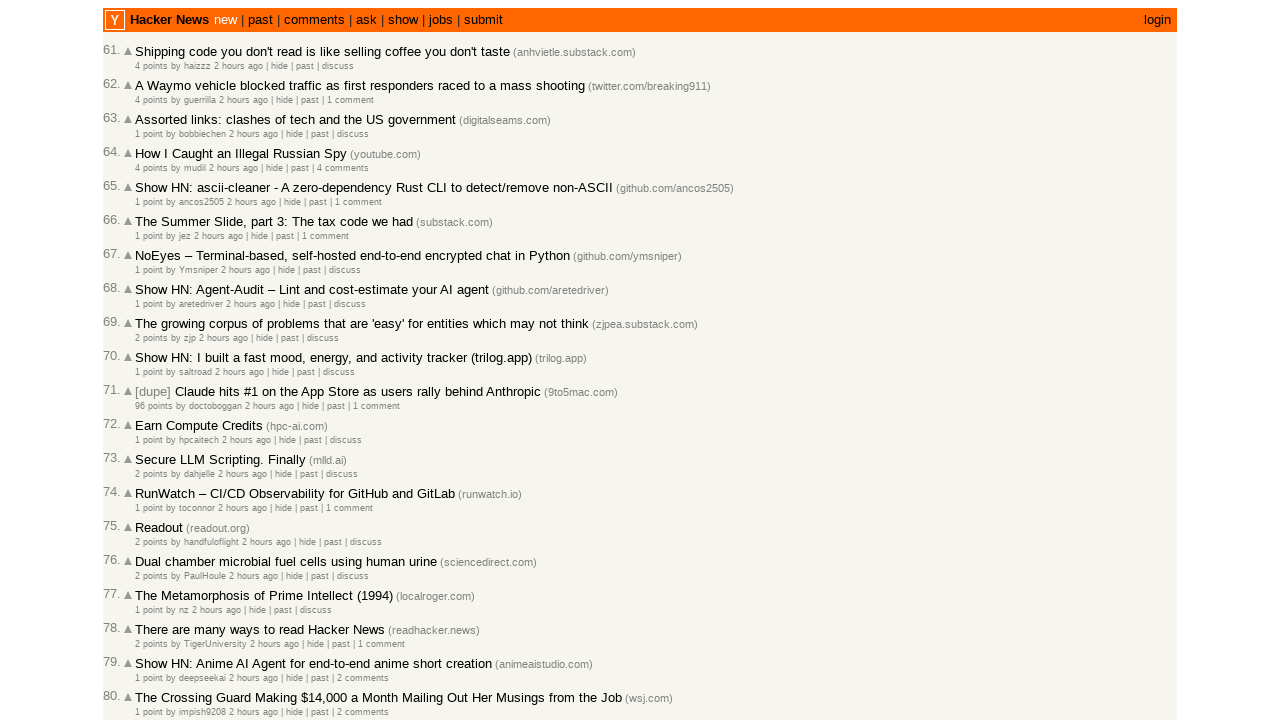

Validated article 12 on page 3 is correctly sorted (age: 120 minutes >= previous: 120 minutes)
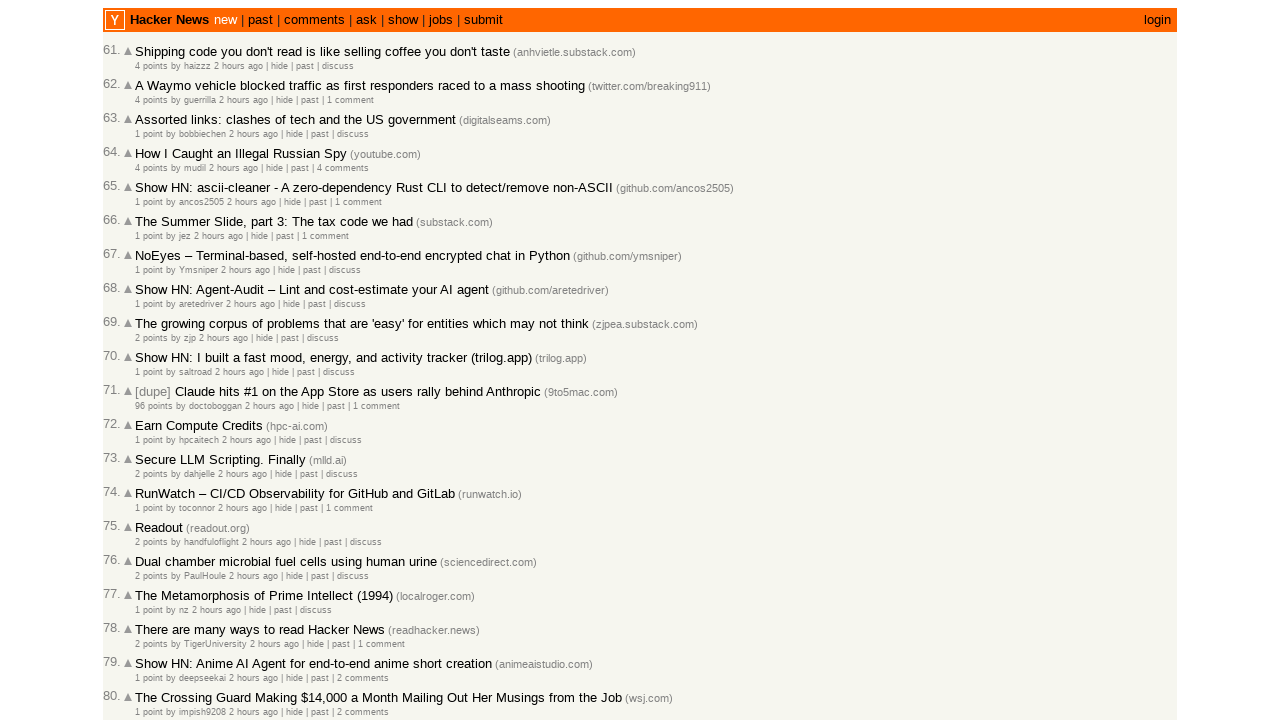

Retrieved age text for article 13 on page 3: 2 hours ago
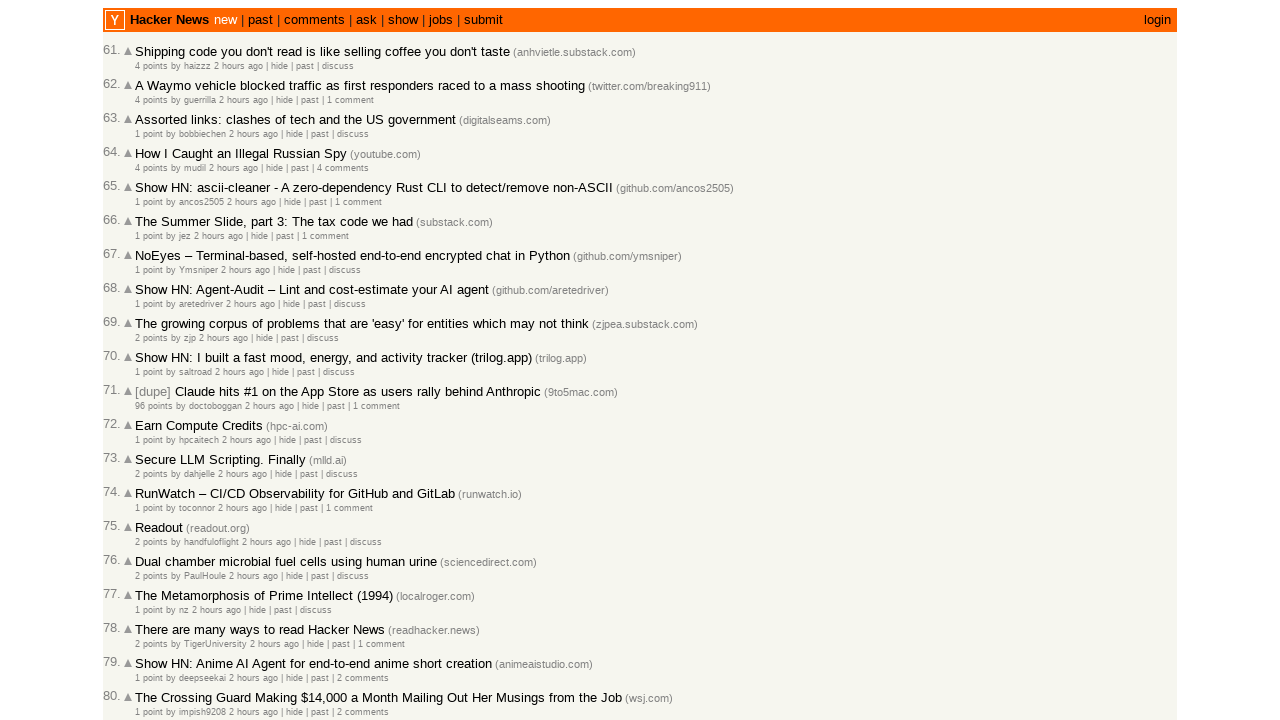

Validated article 13 on page 3 is correctly sorted (age: 120 minutes >= previous: 120 minutes)
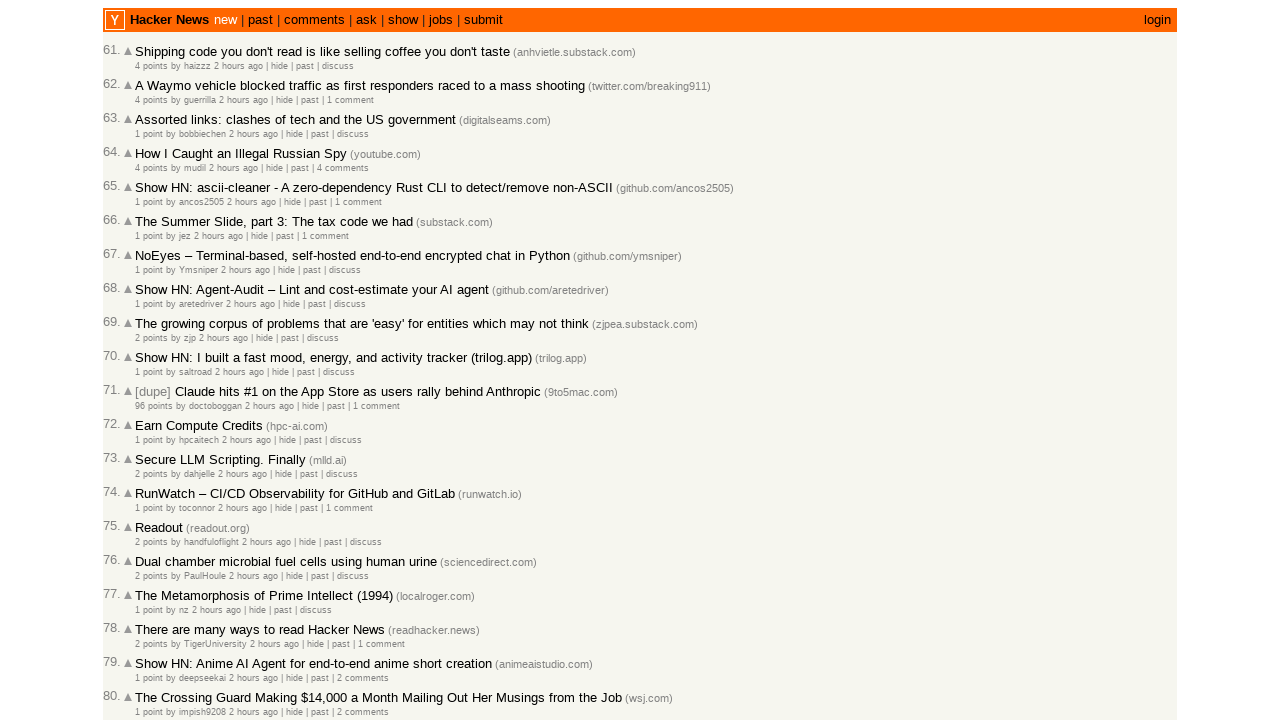

Retrieved age text for article 14 on page 3: 2 hours ago
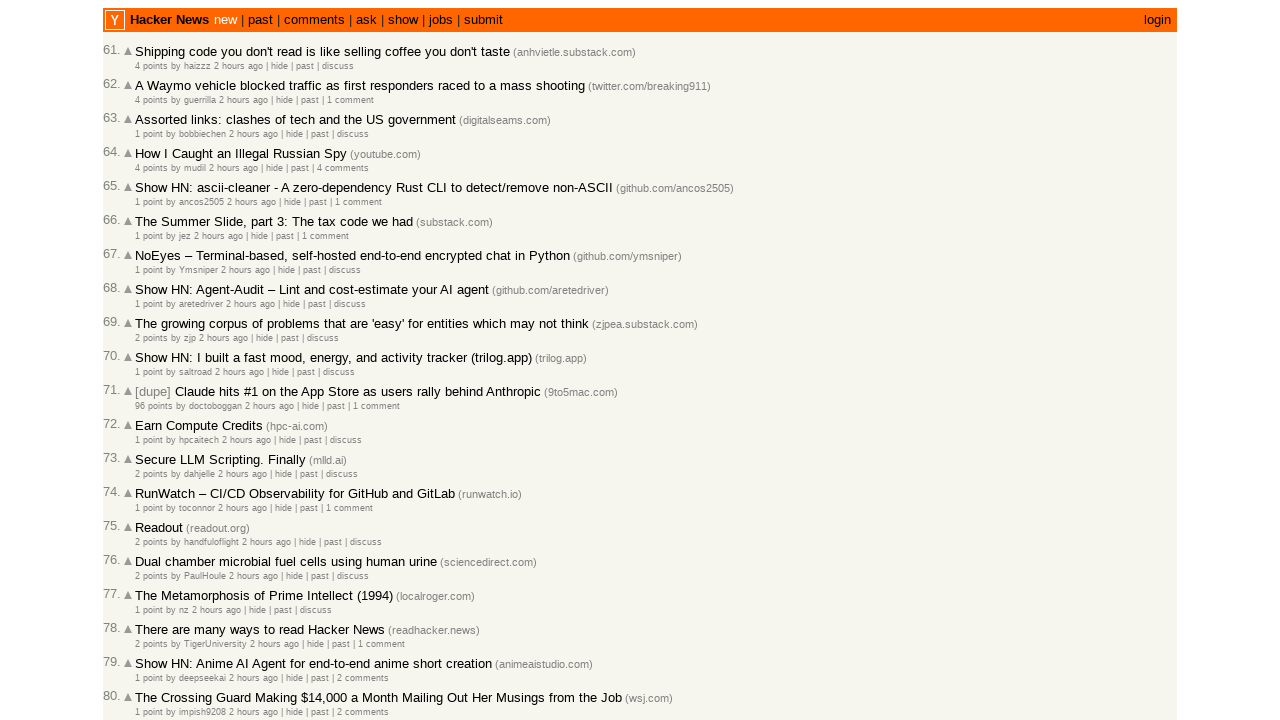

Validated article 14 on page 3 is correctly sorted (age: 120 minutes >= previous: 120 minutes)
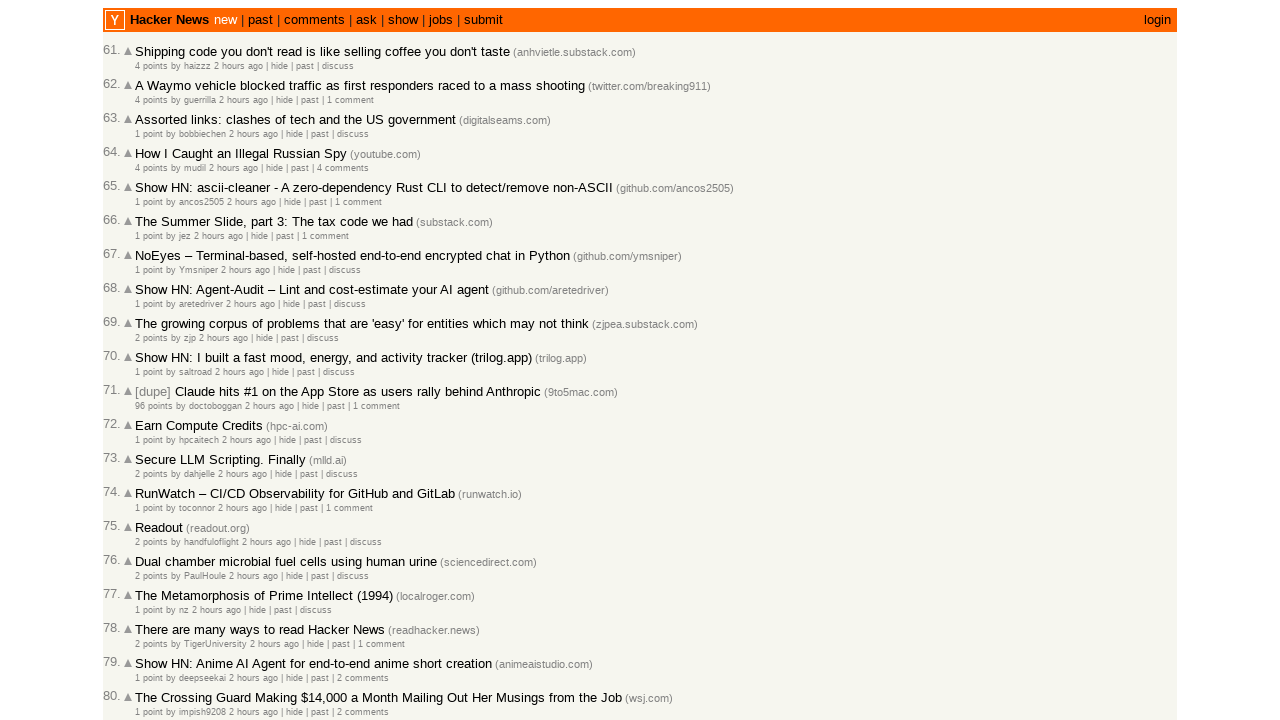

Retrieved age text for article 15 on page 3: 2 hours ago
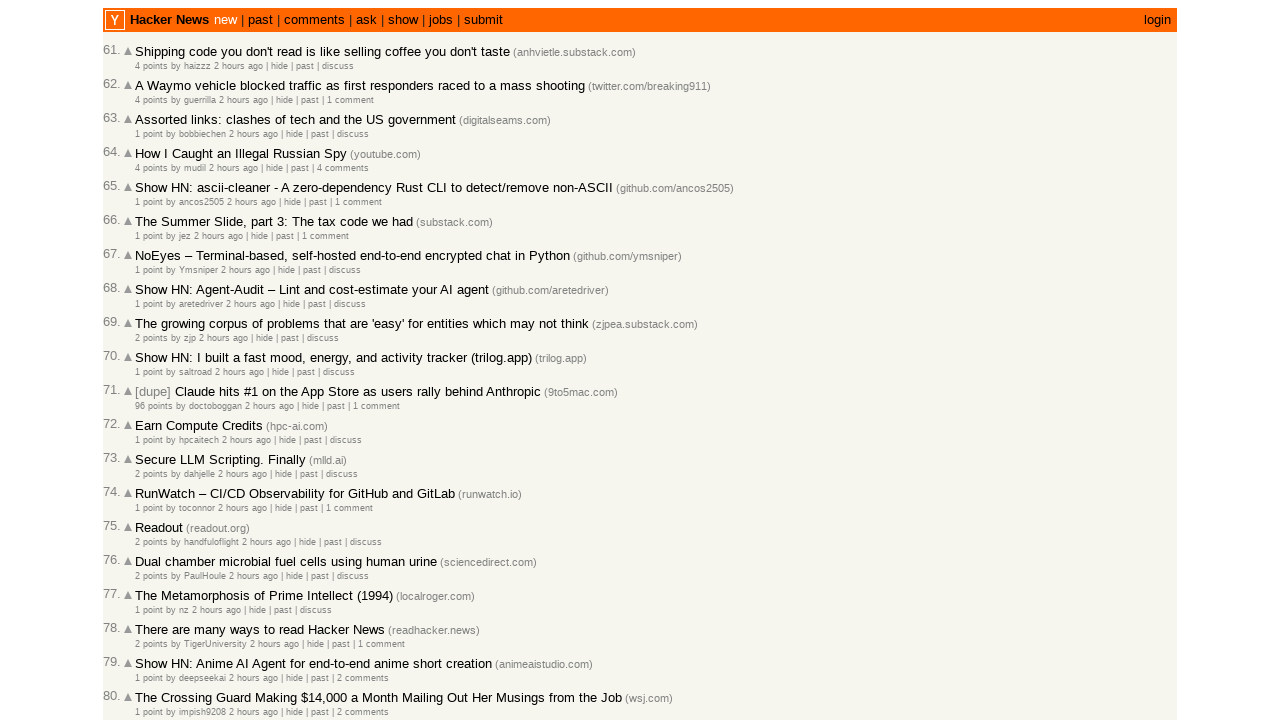

Validated article 15 on page 3 is correctly sorted (age: 120 minutes >= previous: 120 minutes)
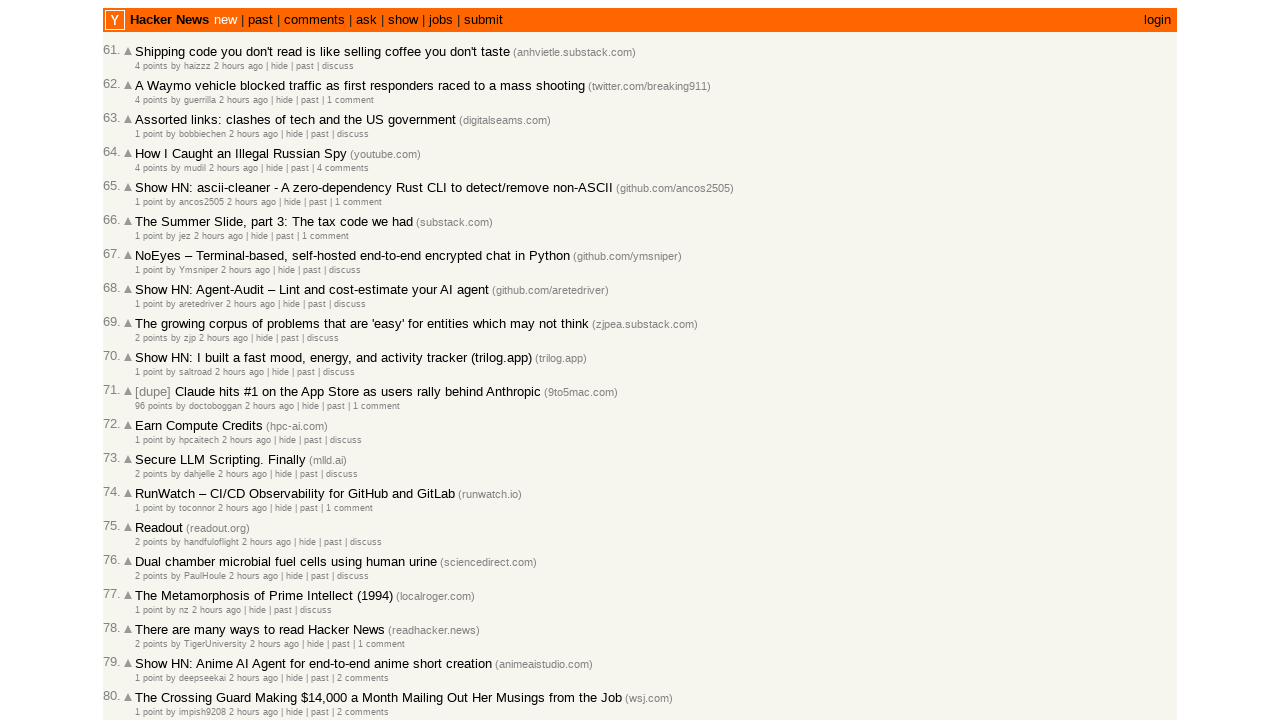

Retrieved age text for article 16 on page 3: 2 hours ago
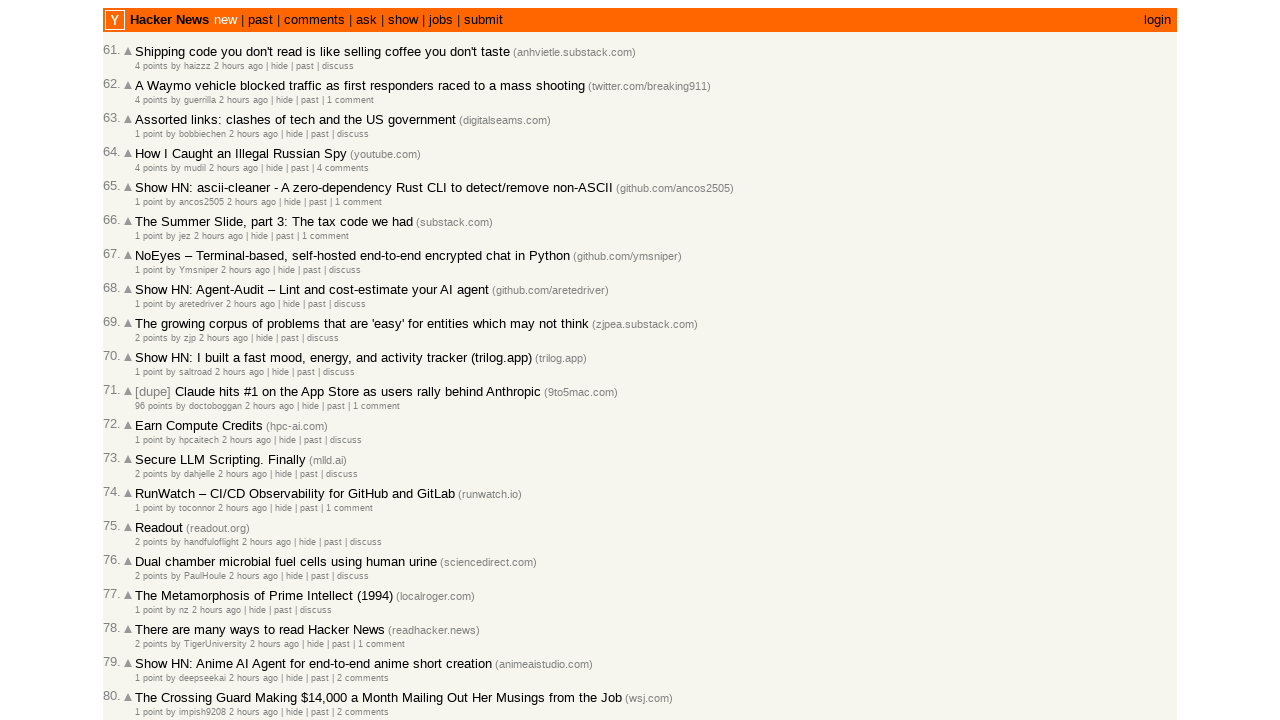

Validated article 16 on page 3 is correctly sorted (age: 120 minutes >= previous: 120 minutes)
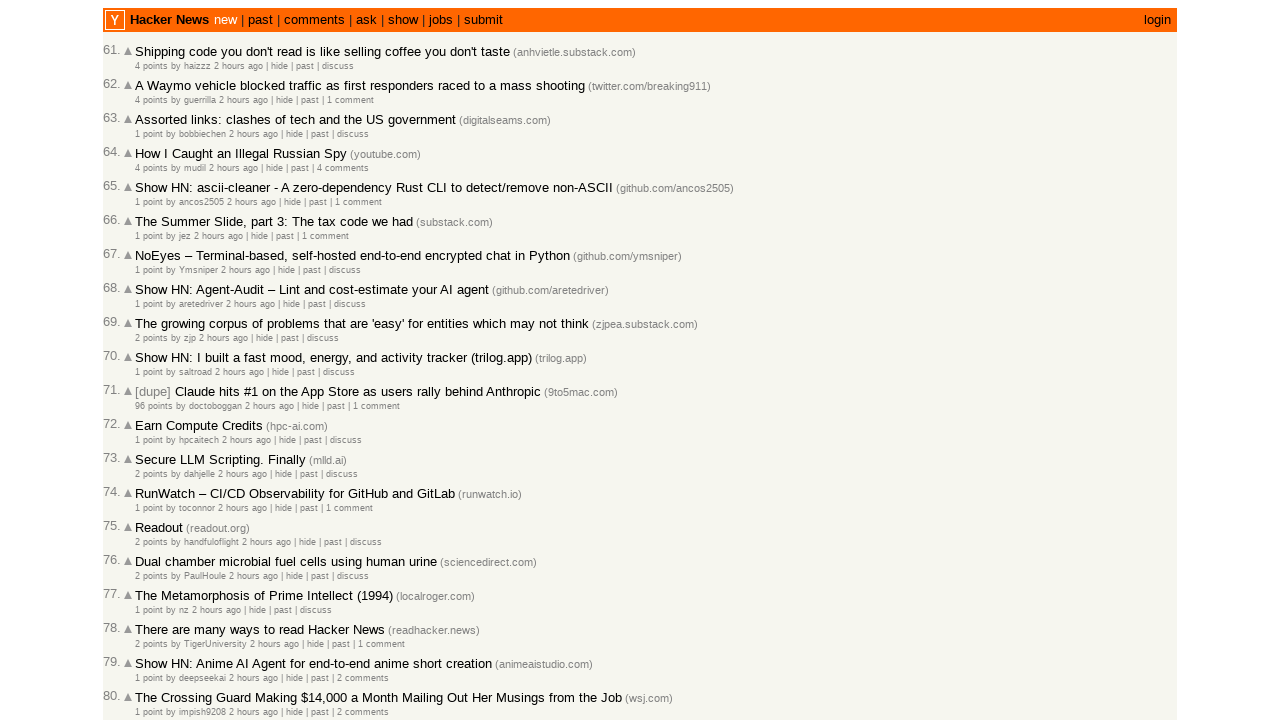

Retrieved age text for article 17 on page 3: 2 hours ago
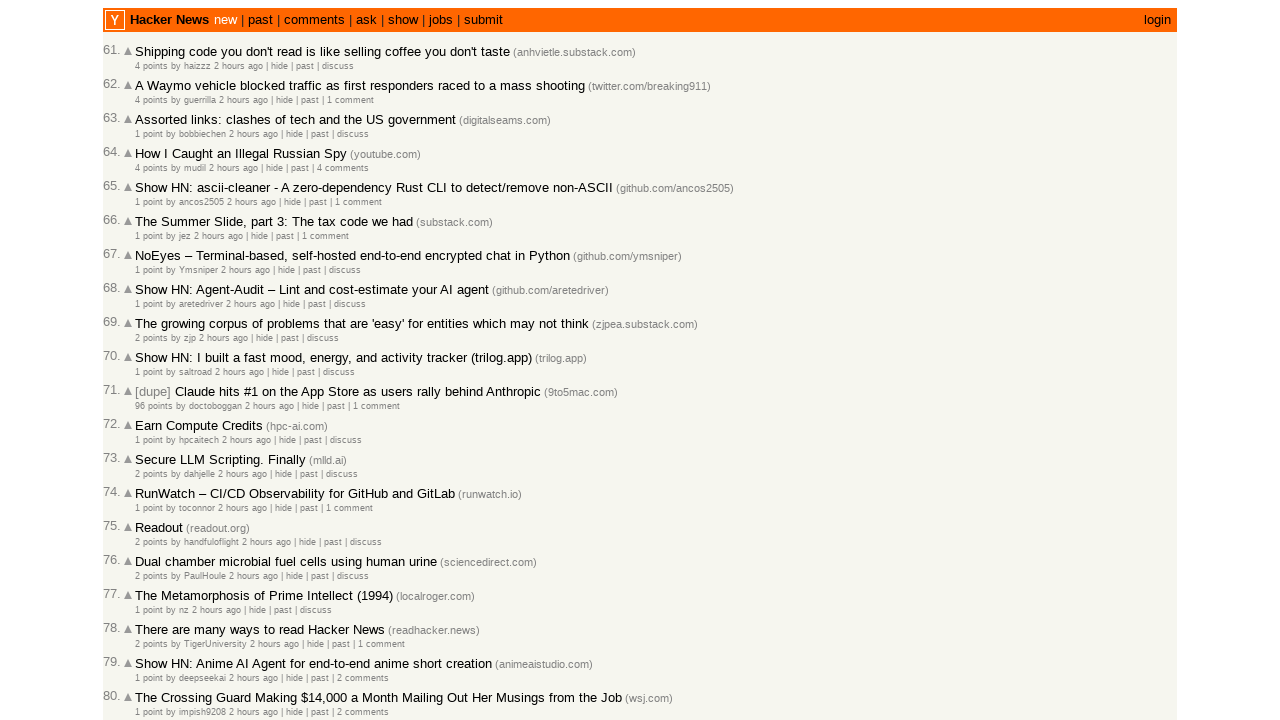

Validated article 17 on page 3 is correctly sorted (age: 120 minutes >= previous: 120 minutes)
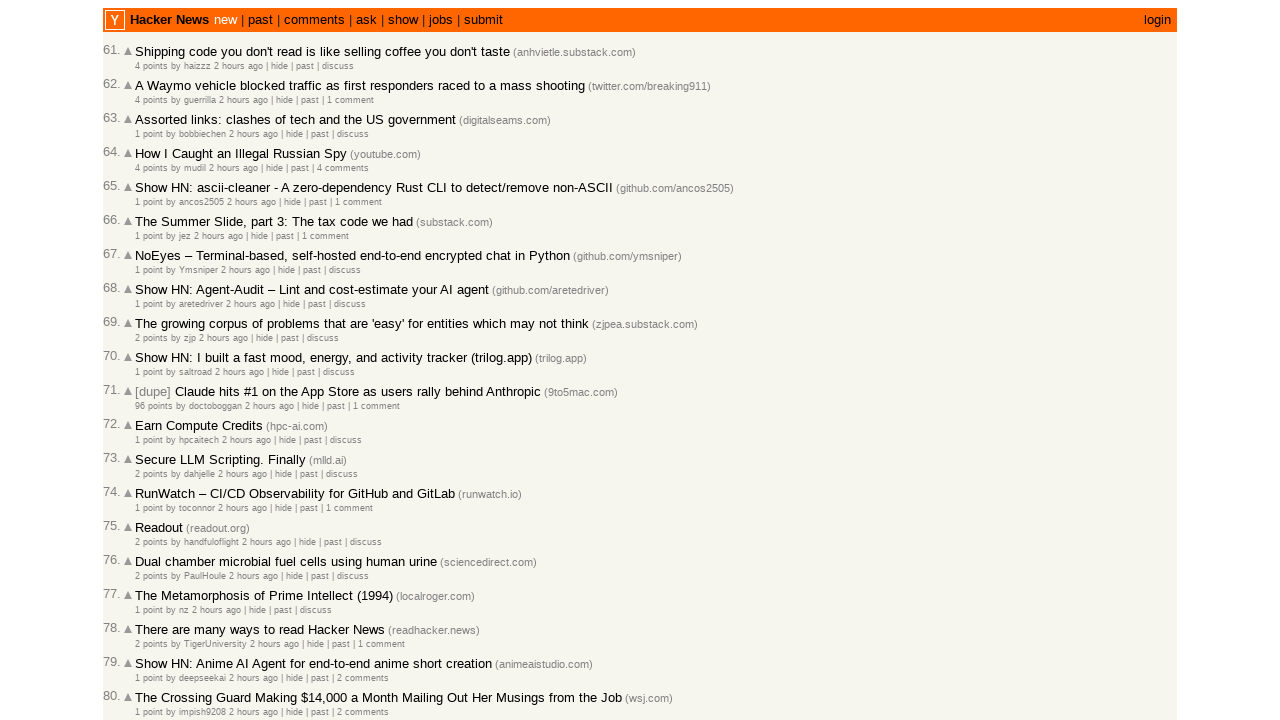

Retrieved age text for article 18 on page 3: 2 hours ago
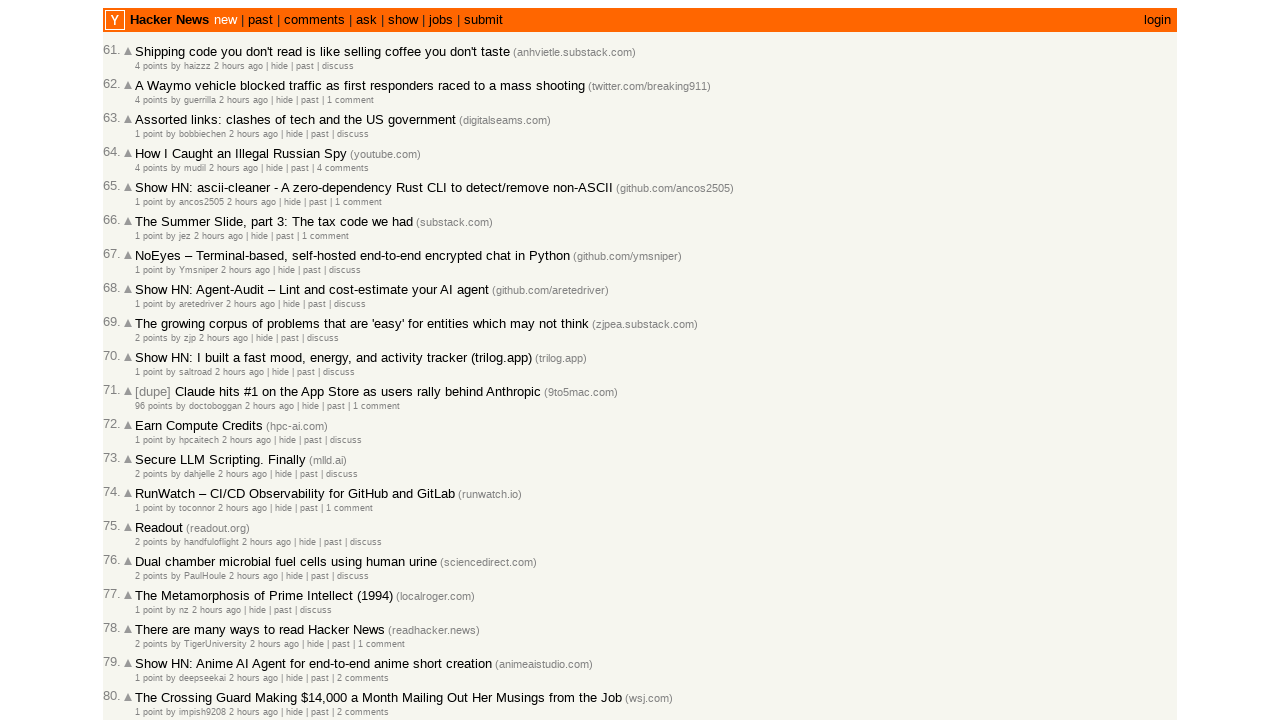

Validated article 18 on page 3 is correctly sorted (age: 120 minutes >= previous: 120 minutes)
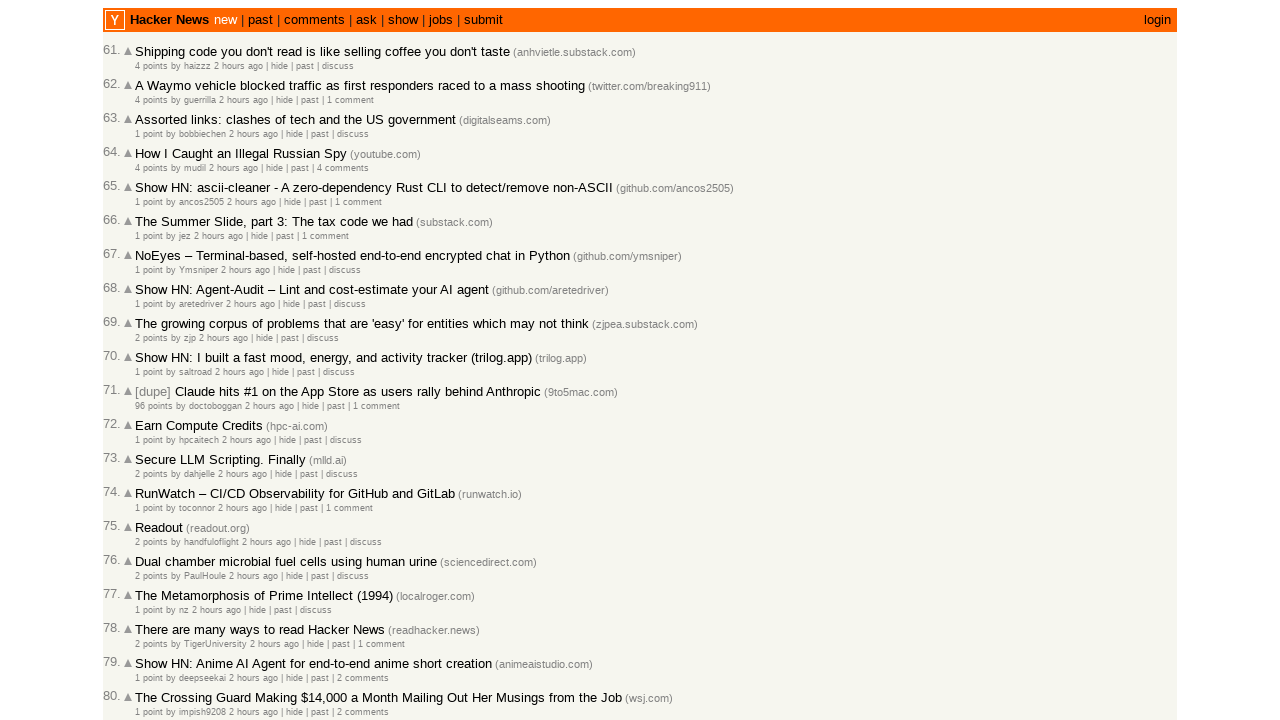

Retrieved age text for article 19 on page 3: 2 hours ago
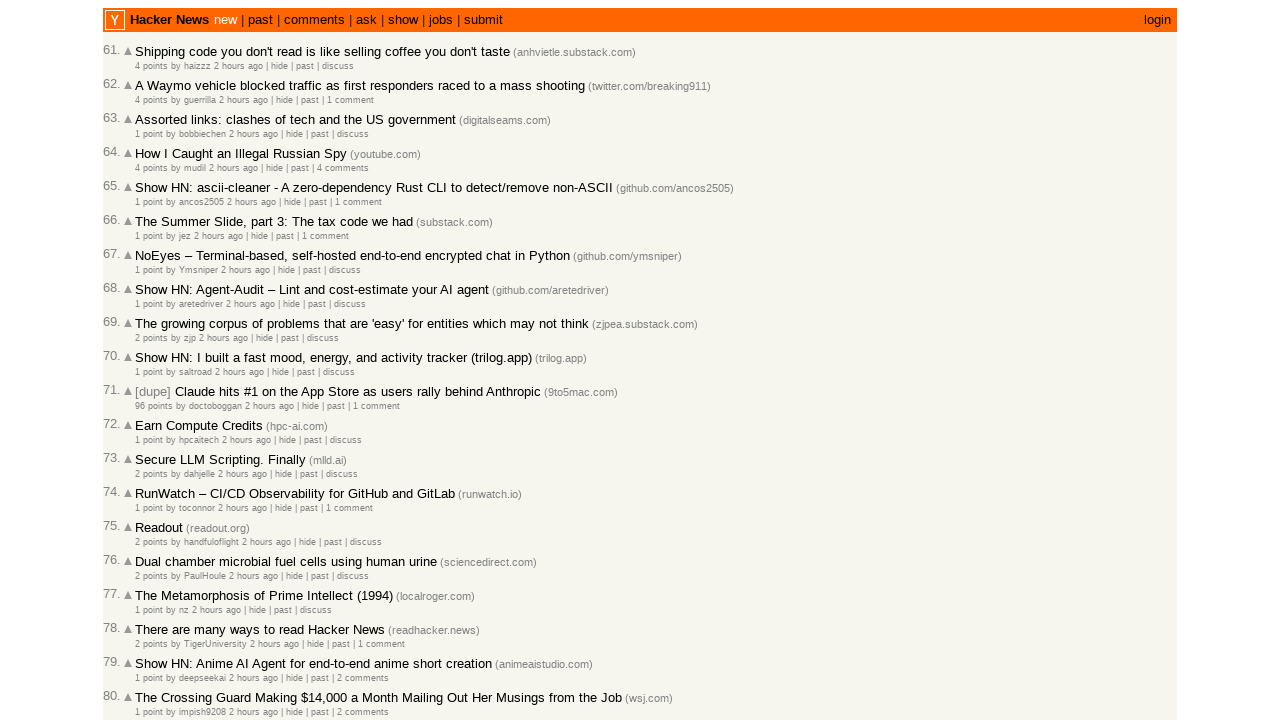

Validated article 19 on page 3 is correctly sorted (age: 120 minutes >= previous: 120 minutes)
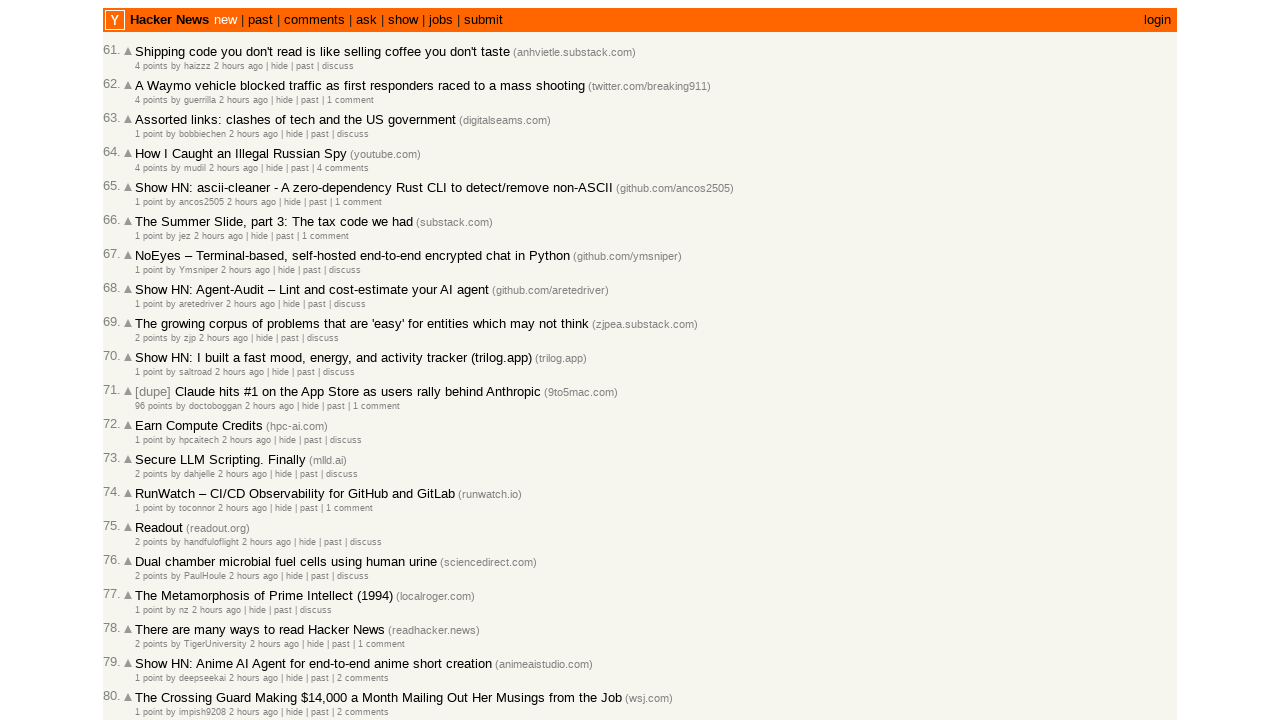

Retrieved age text for article 20 on page 3: 2 hours ago
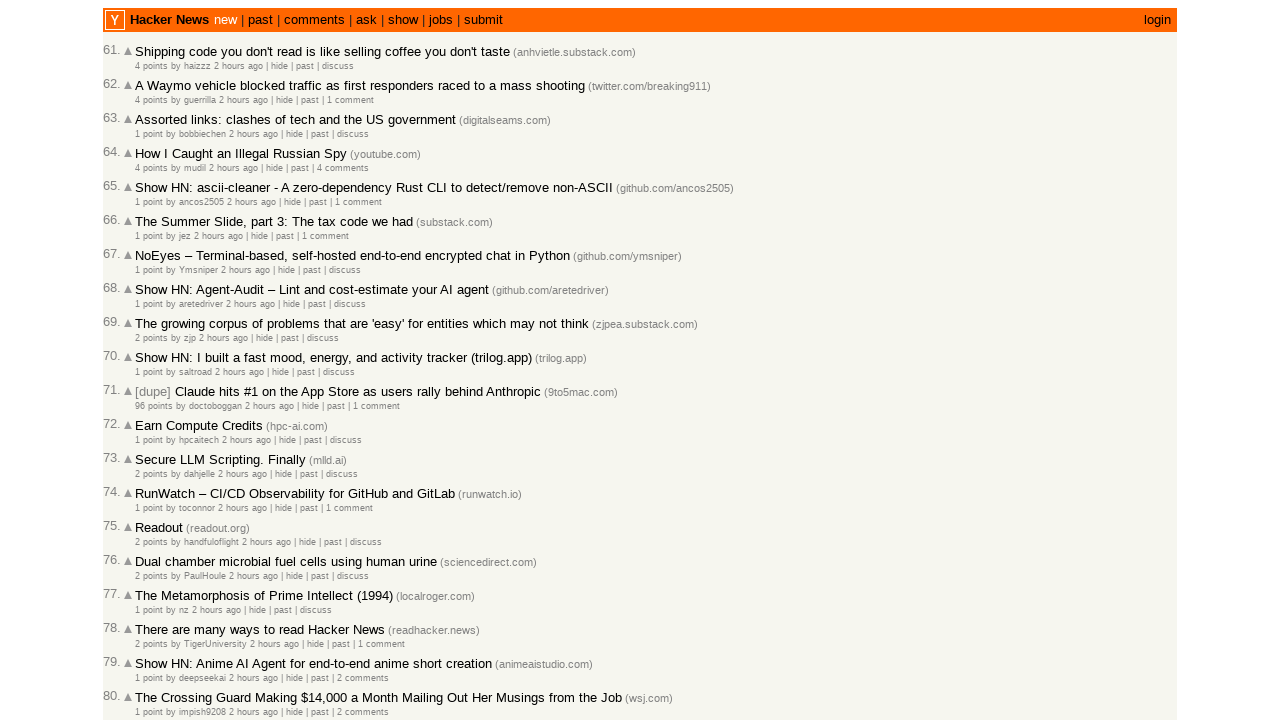

Validated article 20 on page 3 is correctly sorted (age: 120 minutes >= previous: 120 minutes)
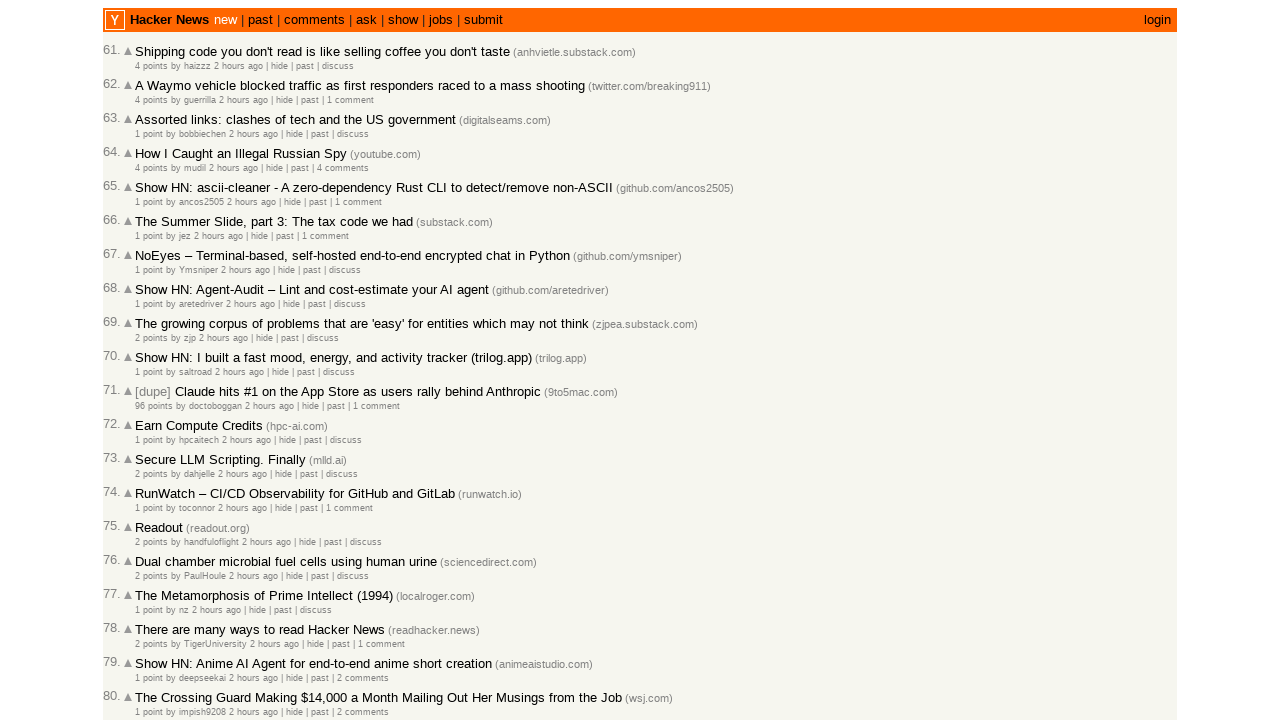

Retrieved age text for article 21 on page 3: 2 hours ago
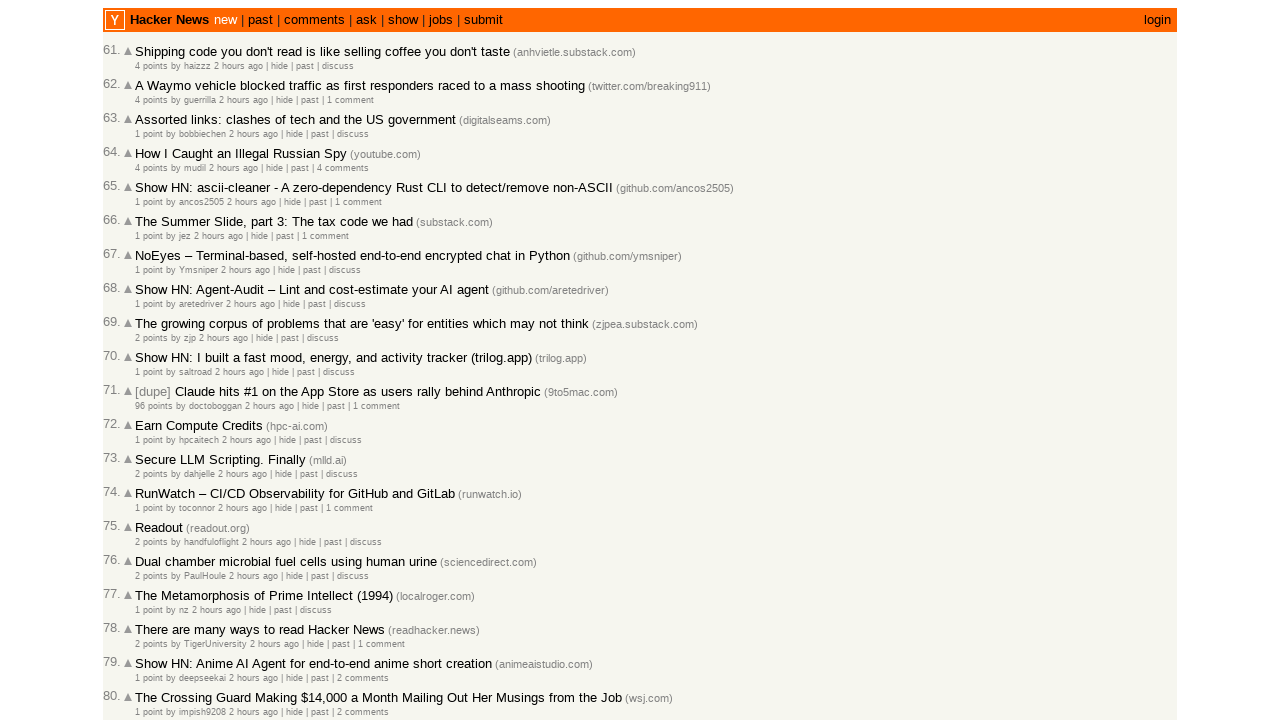

Validated article 21 on page 3 is correctly sorted (age: 120 minutes >= previous: 120 minutes)
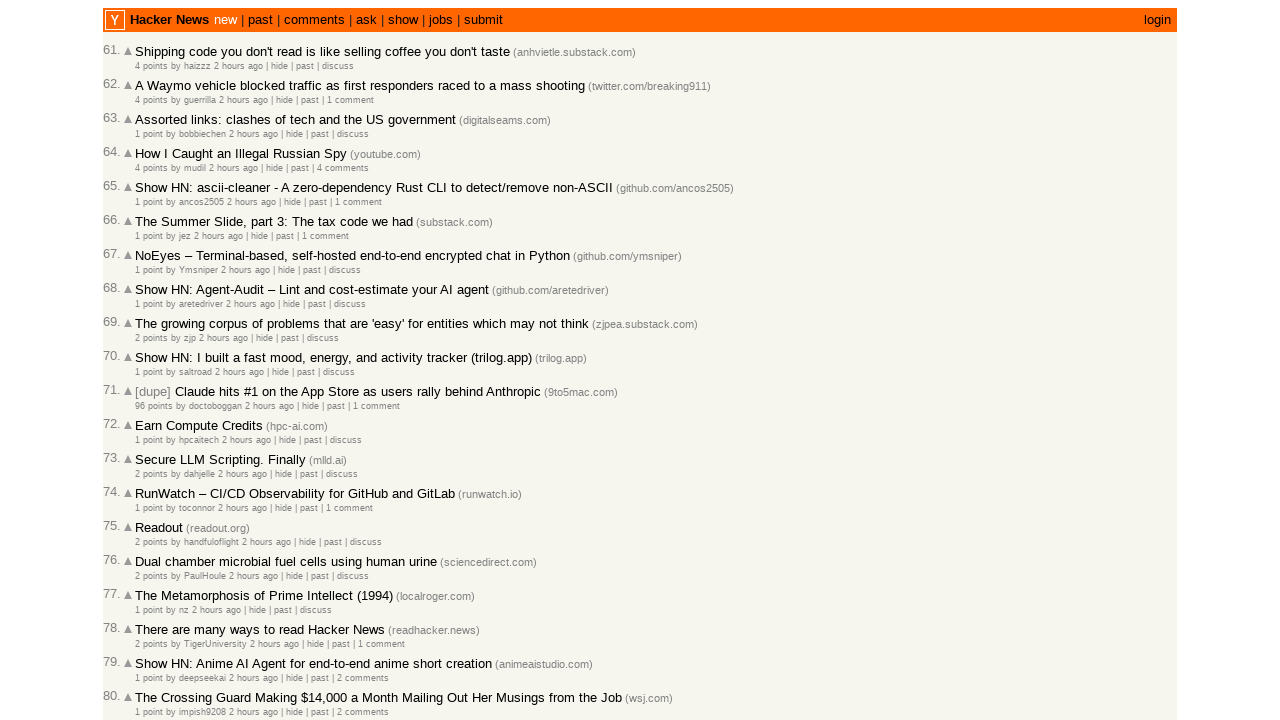

Retrieved age text for article 22 on page 3: 2 hours ago
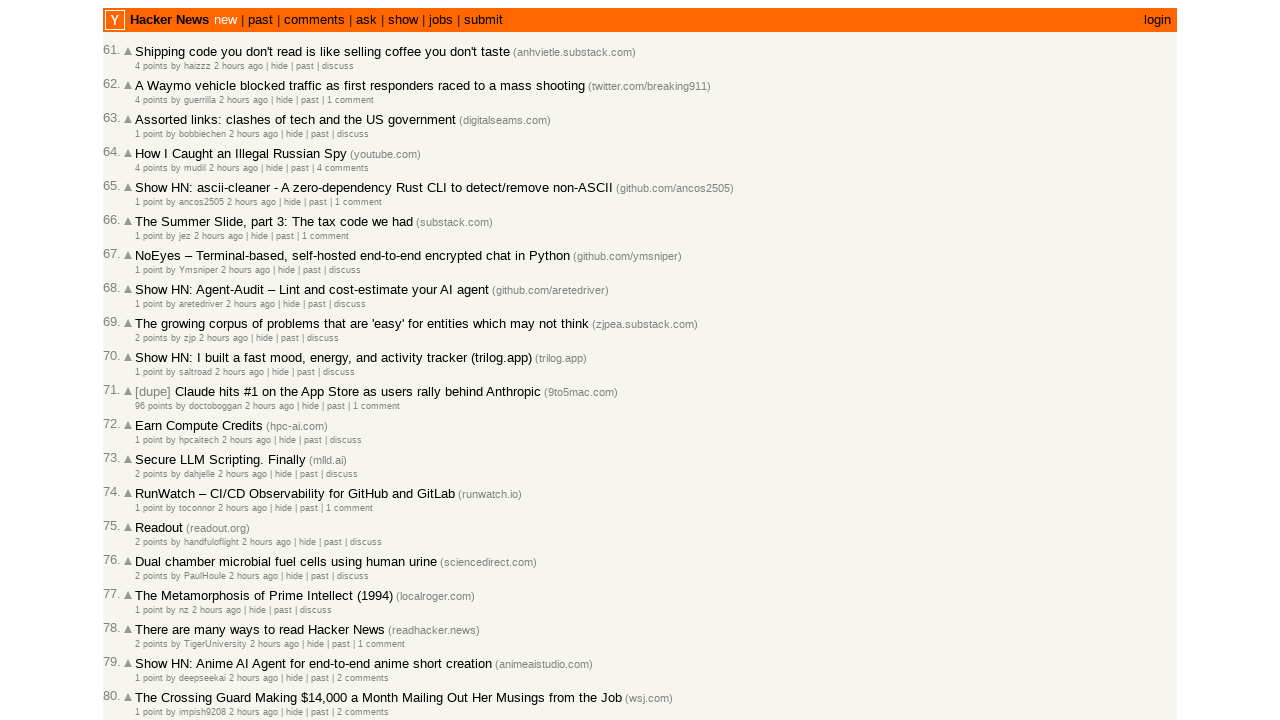

Validated article 22 on page 3 is correctly sorted (age: 120 minutes >= previous: 120 minutes)
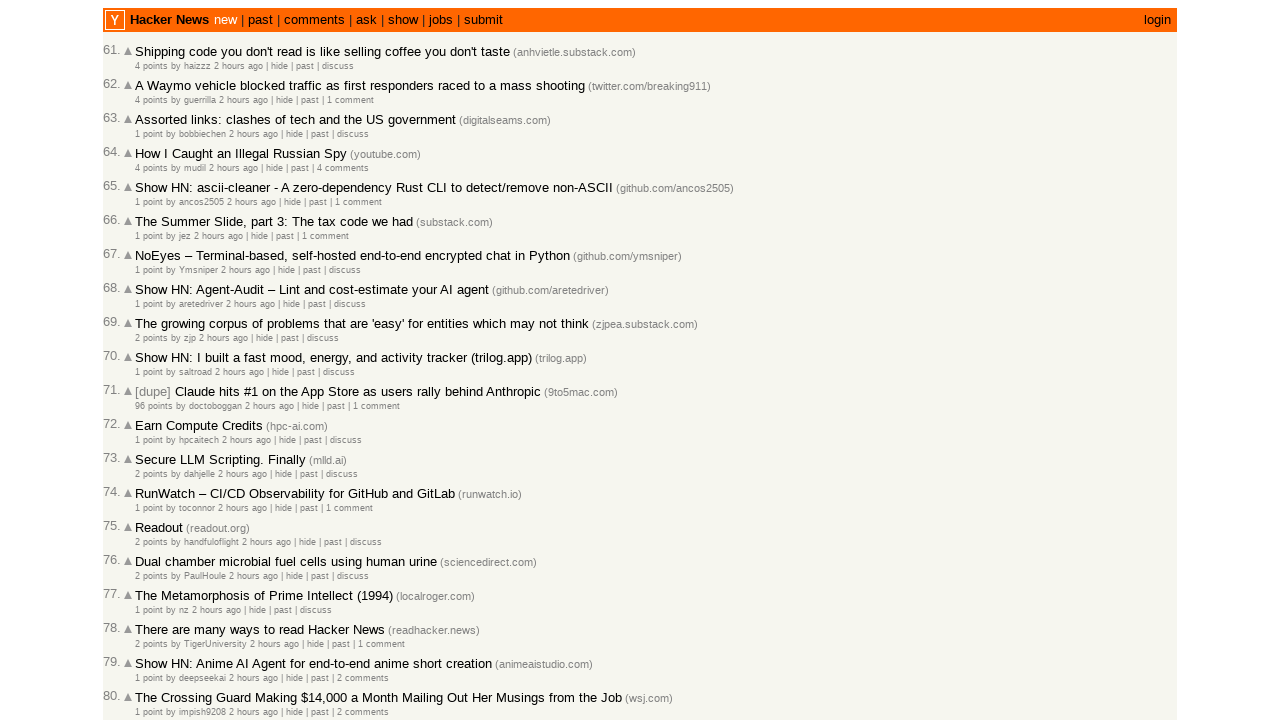

Retrieved age text for article 23 on page 3: 2 hours ago
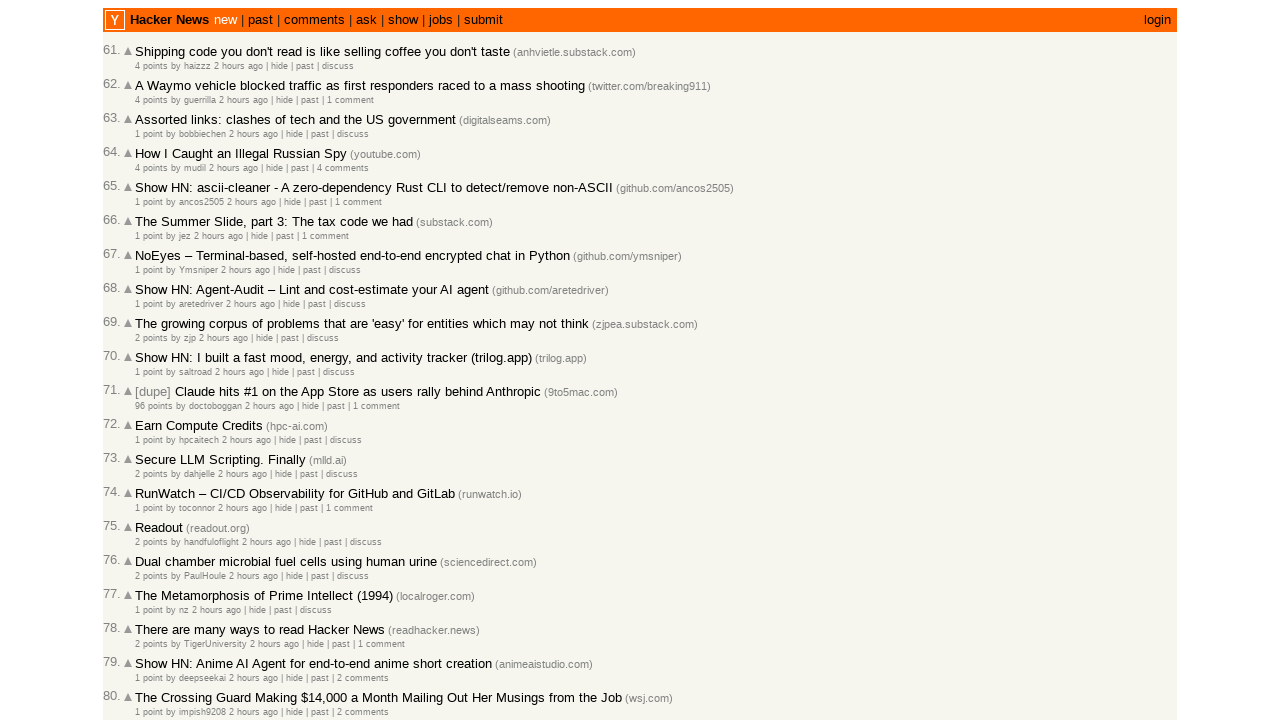

Validated article 23 on page 3 is correctly sorted (age: 120 minutes >= previous: 120 minutes)
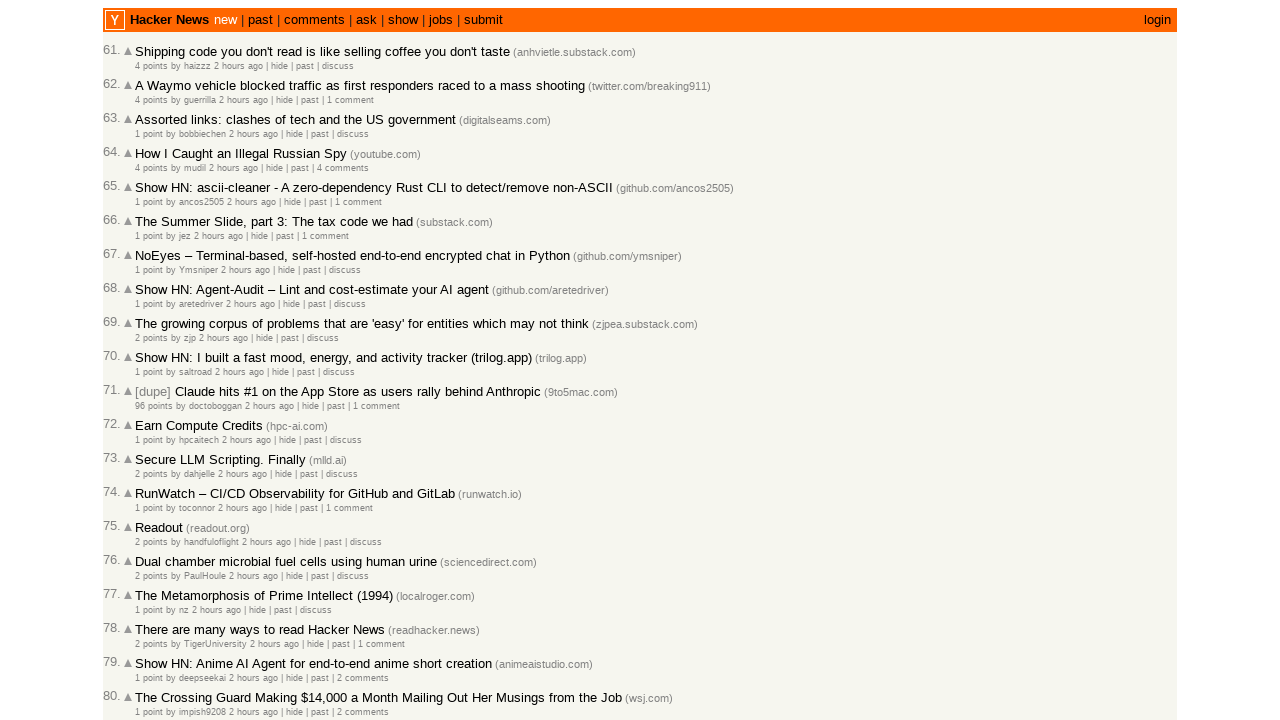

Retrieved age text for article 24 on page 3: 2 hours ago
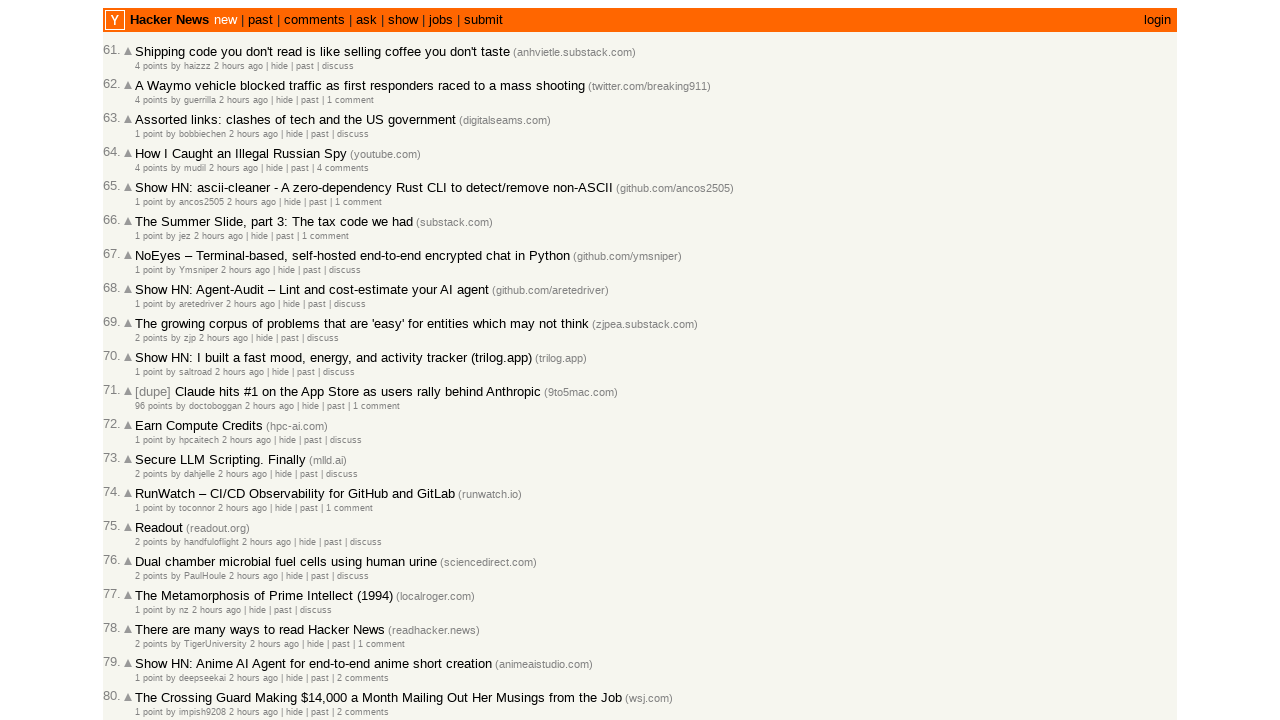

Validated article 24 on page 3 is correctly sorted (age: 120 minutes >= previous: 120 minutes)
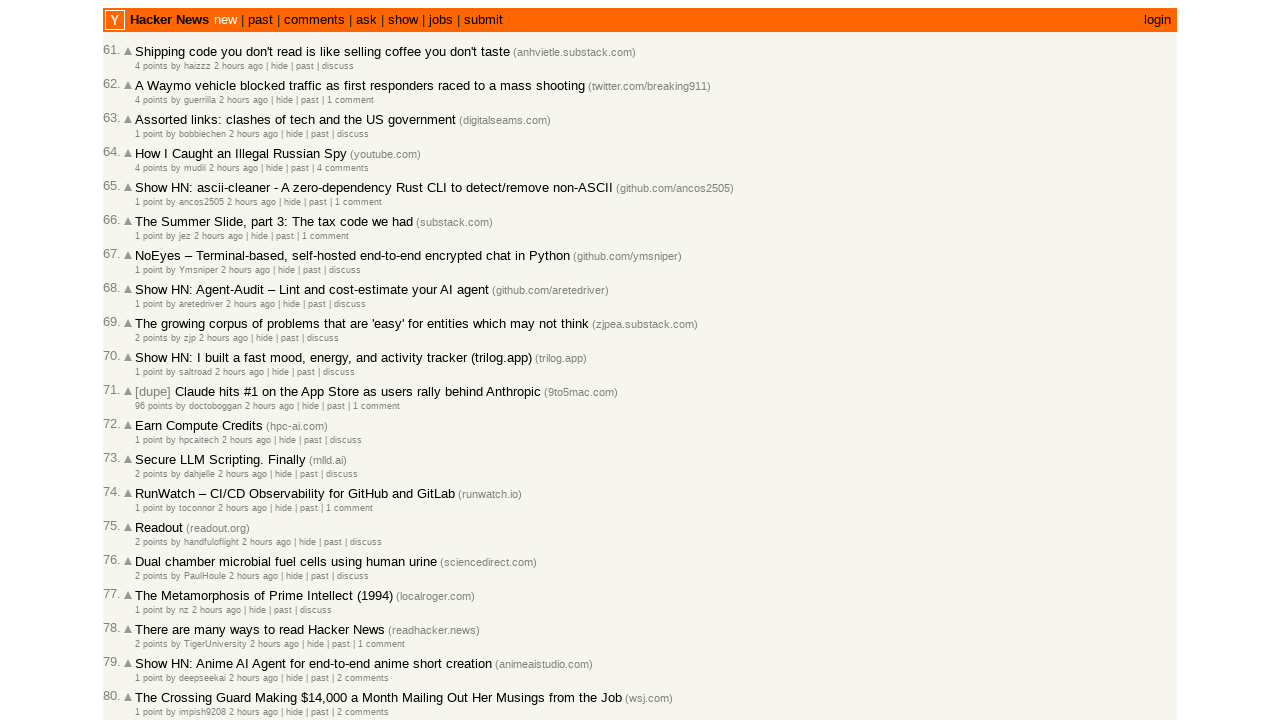

Retrieved age text for article 25 on page 3: 2 hours ago
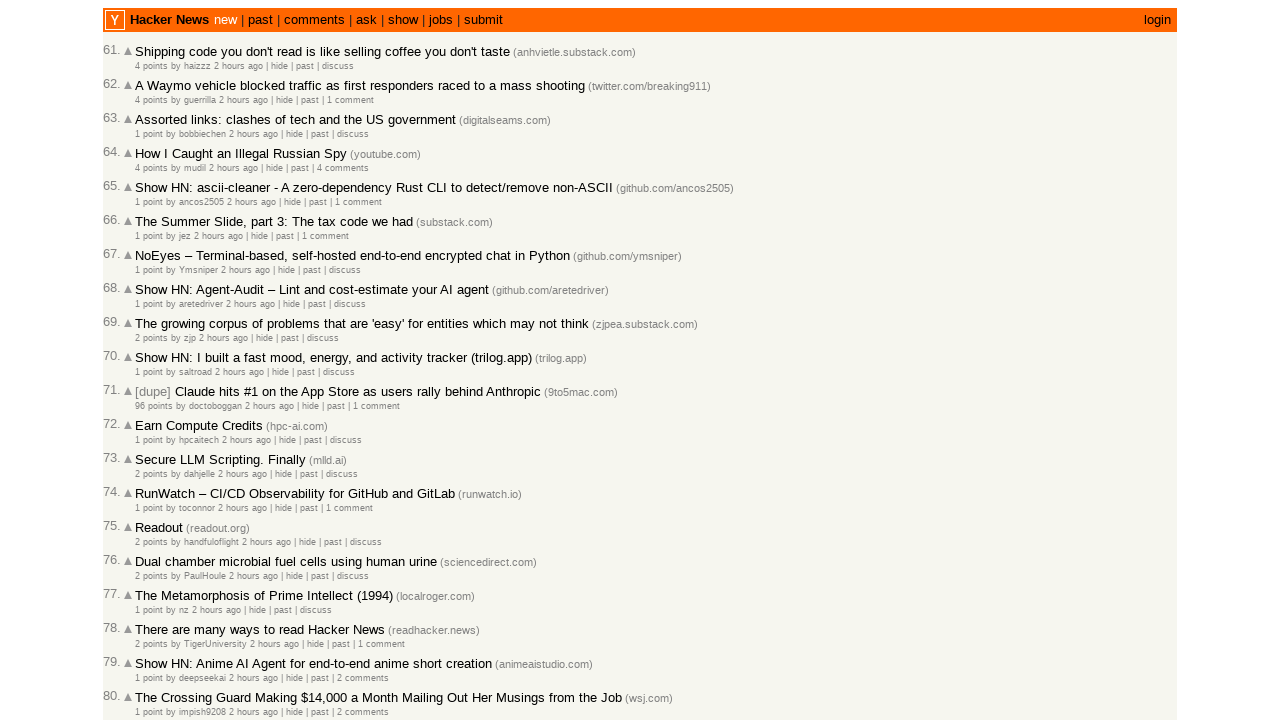

Validated article 25 on page 3 is correctly sorted (age: 120 minutes >= previous: 120 minutes)
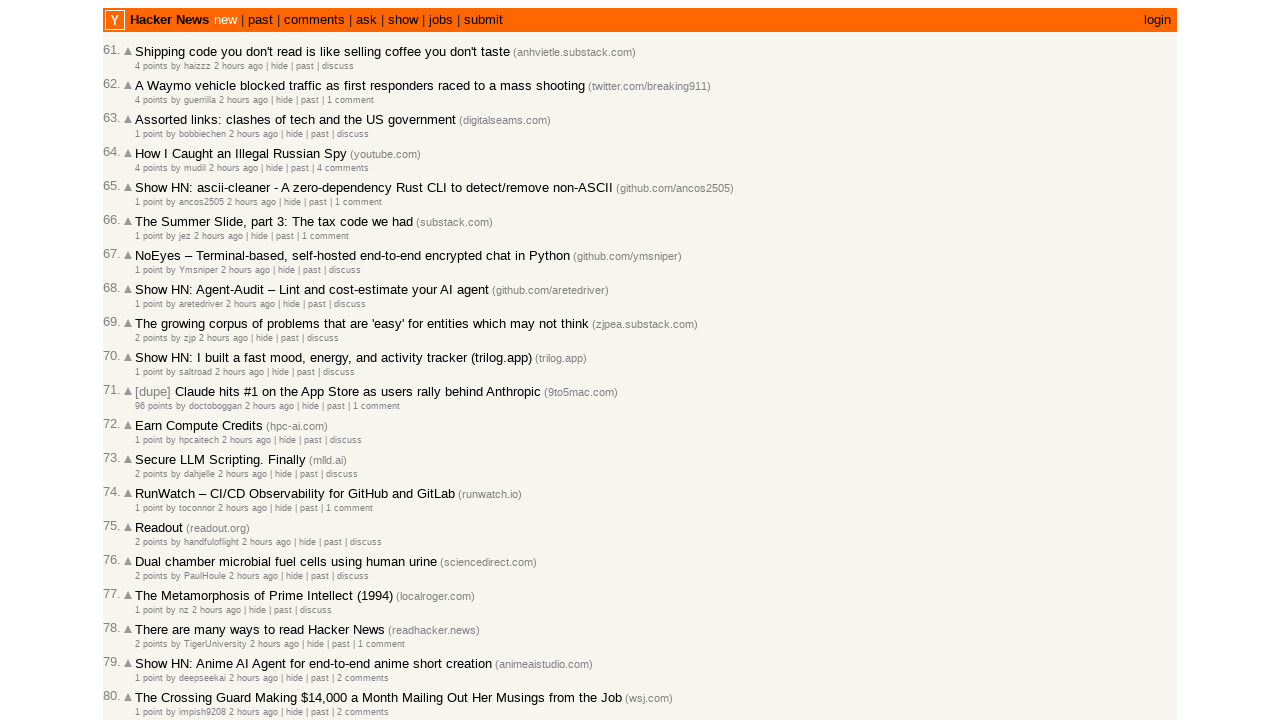

Retrieved age text for article 26 on page 3: 2 hours ago
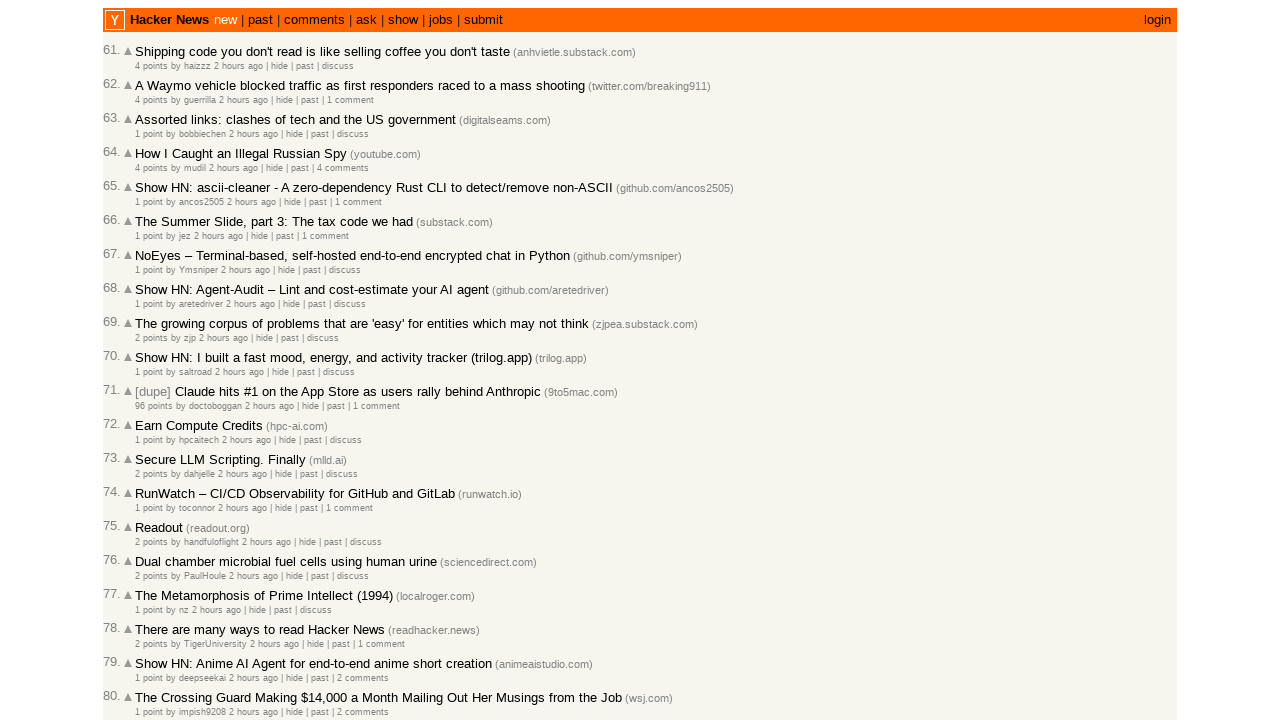

Validated article 26 on page 3 is correctly sorted (age: 120 minutes >= previous: 120 minutes)
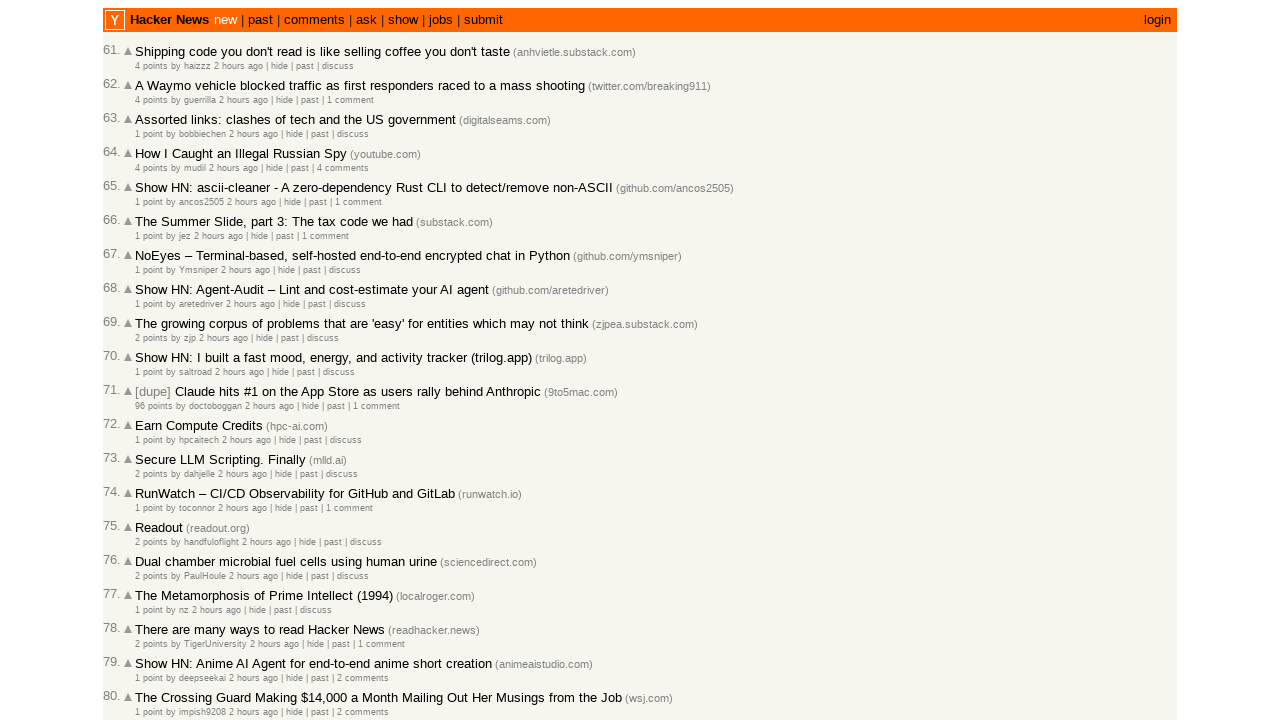

Retrieved age text for article 27 on page 3: 2 hours ago
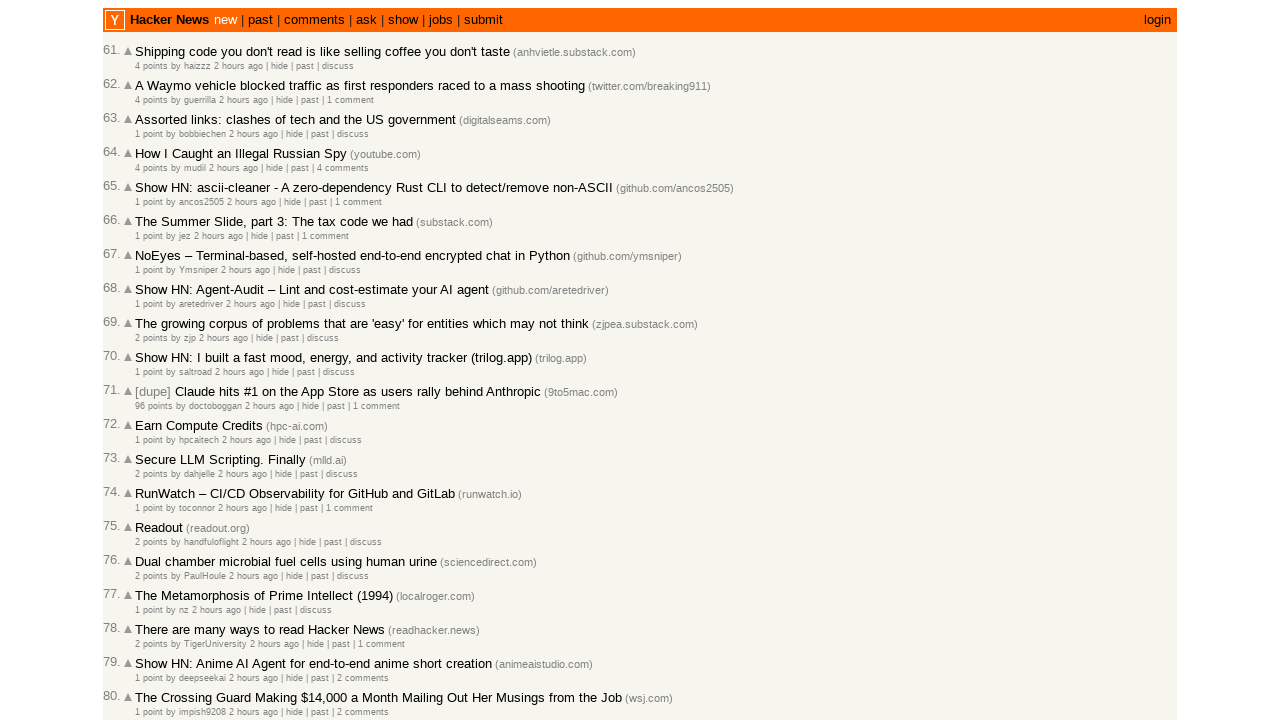

Validated article 27 on page 3 is correctly sorted (age: 120 minutes >= previous: 120 minutes)
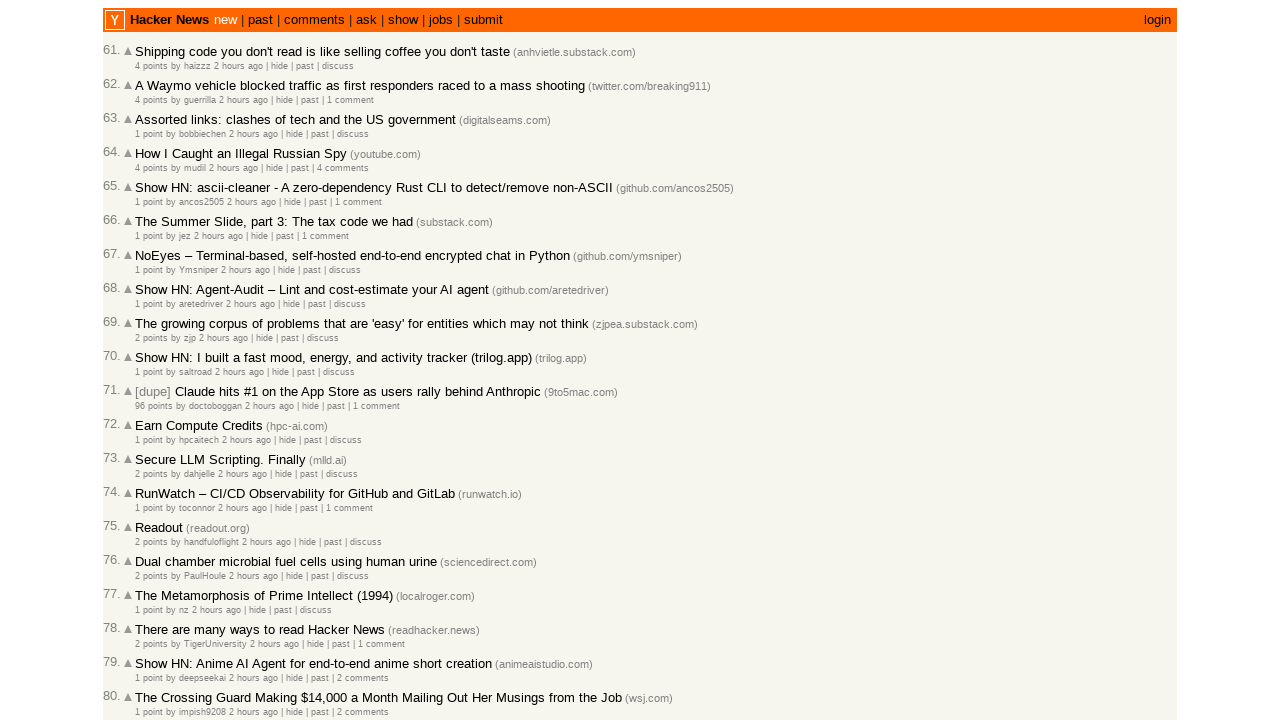

Retrieved age text for article 28 on page 3: 2 hours ago
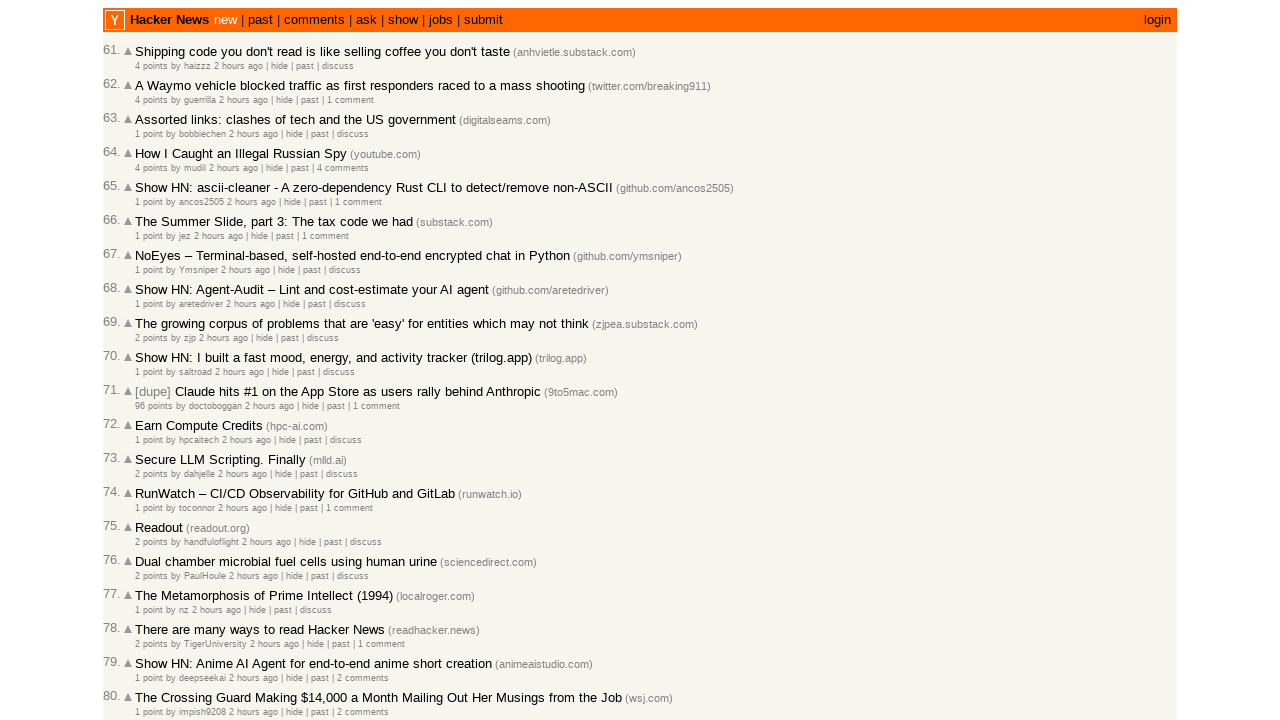

Validated article 28 on page 3 is correctly sorted (age: 120 minutes >= previous: 120 minutes)
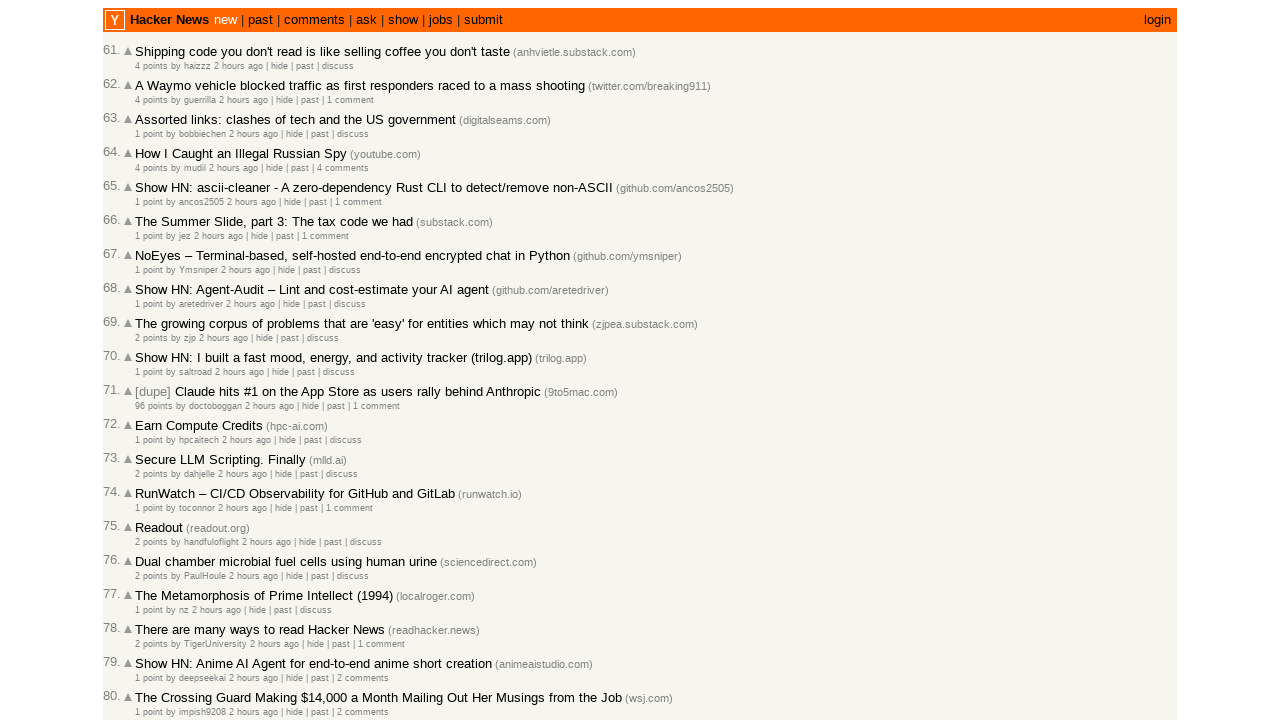

Retrieved age text for article 29 on page 3: 3 hours ago
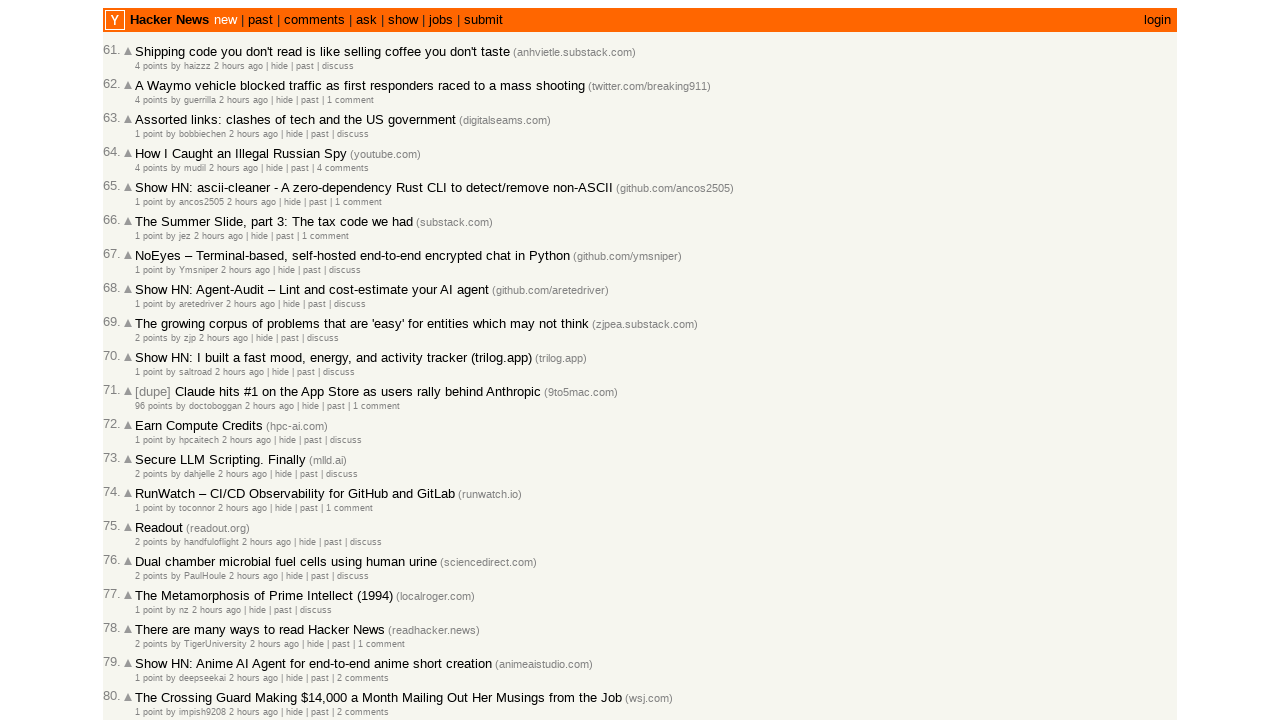

Validated article 29 on page 3 is correctly sorted (age: 180 minutes >= previous: 120 minutes)
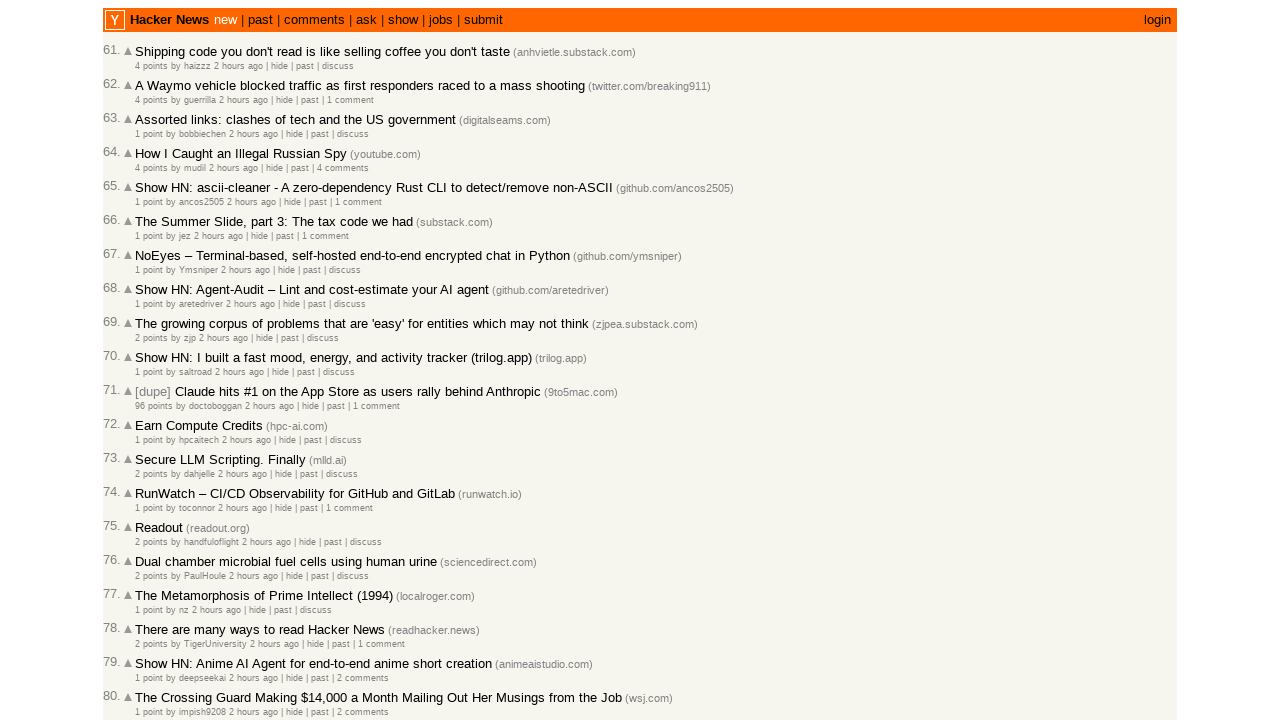

Retrieved age text for article 30 on page 3: 3 hours ago
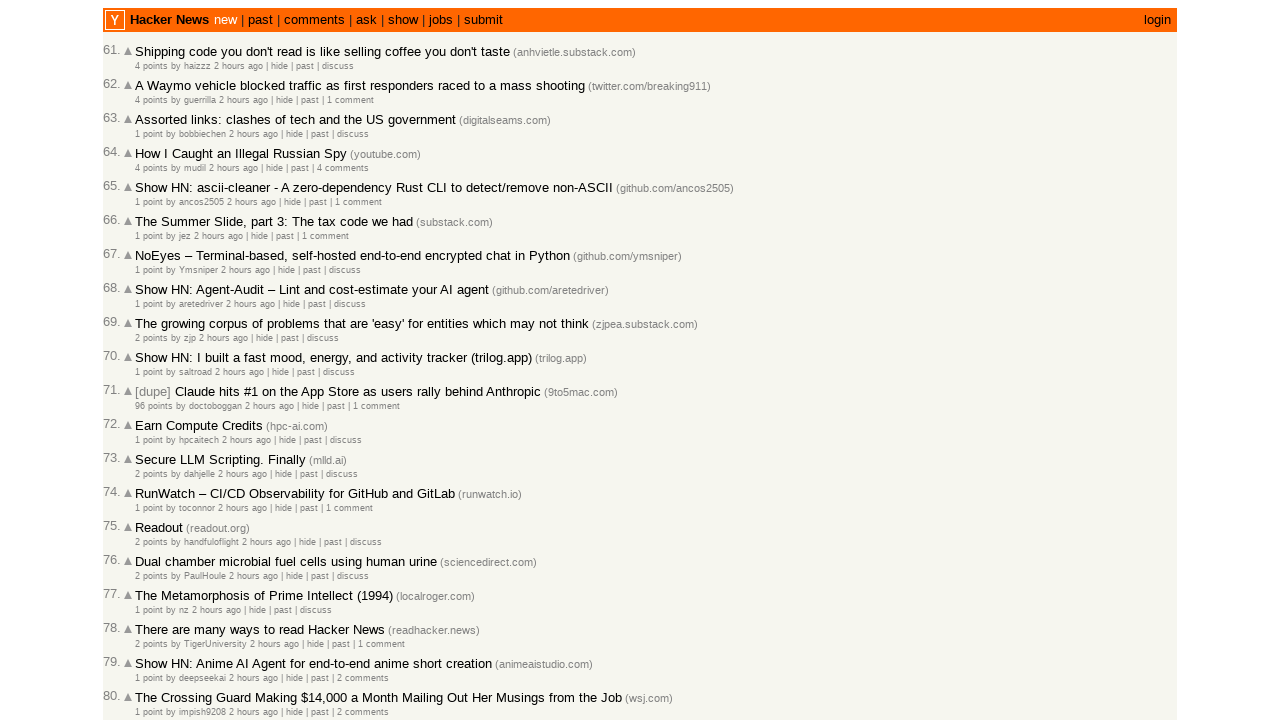

Validated article 30 on page 3 is correctly sorted (age: 180 minutes >= previous: 180 minutes)
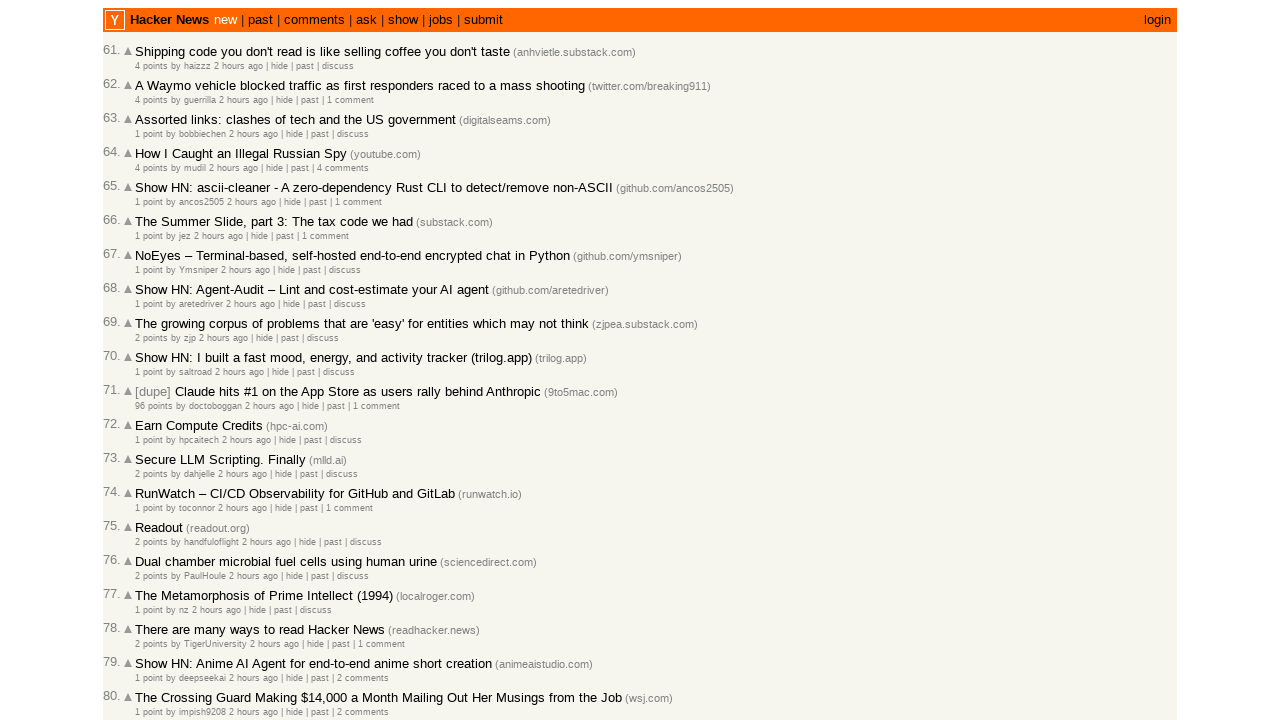

Clicked 'More' button to navigate to page 4 at (149, 616) on internal:text="More"i >> nth=-1
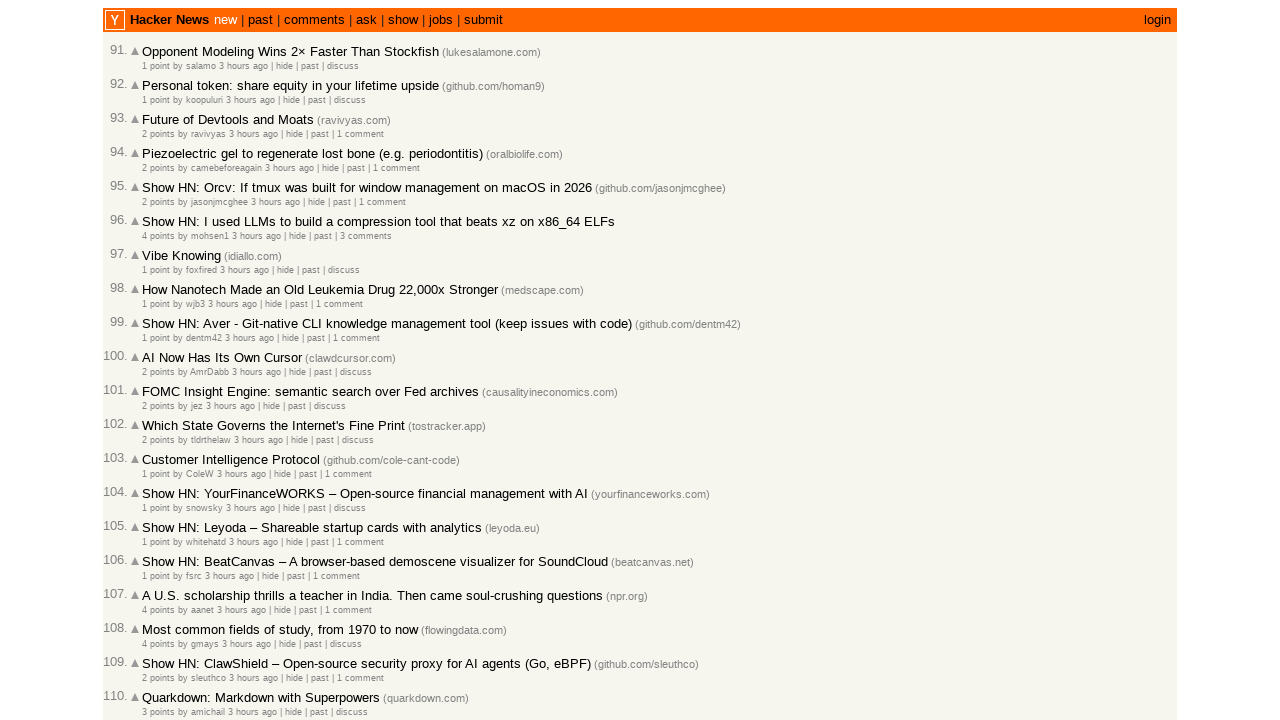

Waited 3 seconds for page 4 to load
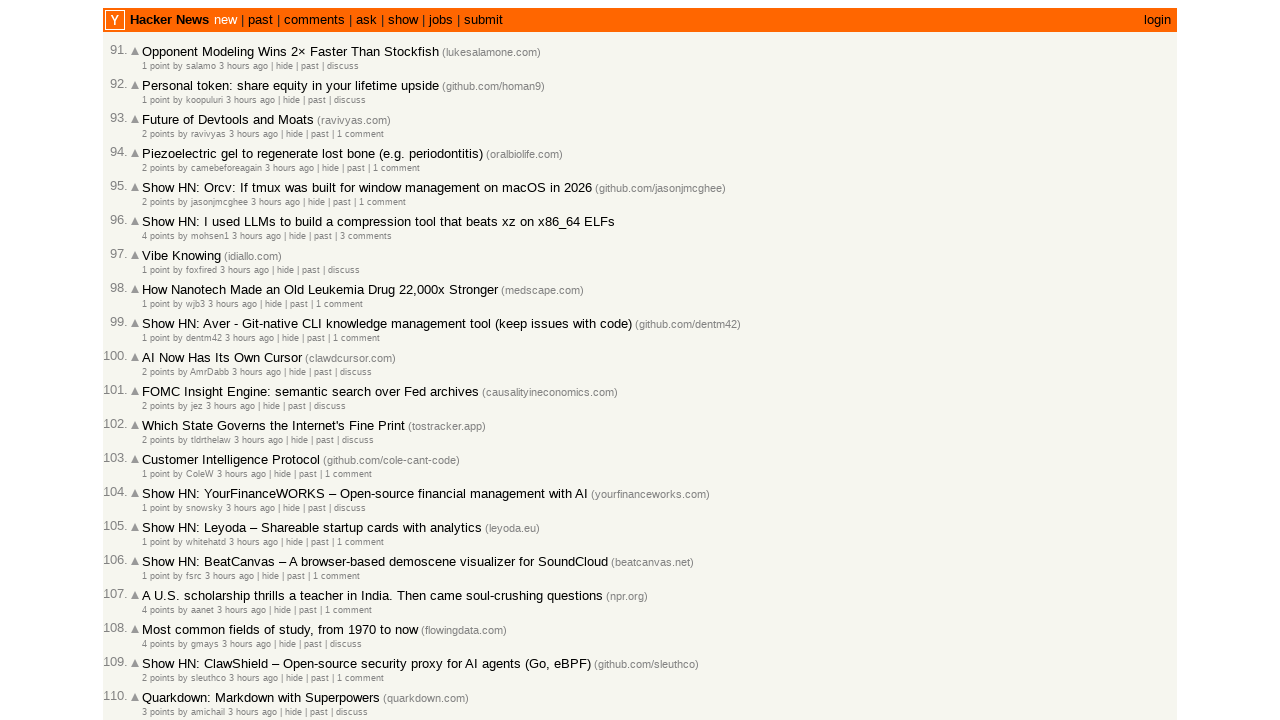

Retrieved age text for article 1 on page 4: 3 hours ago
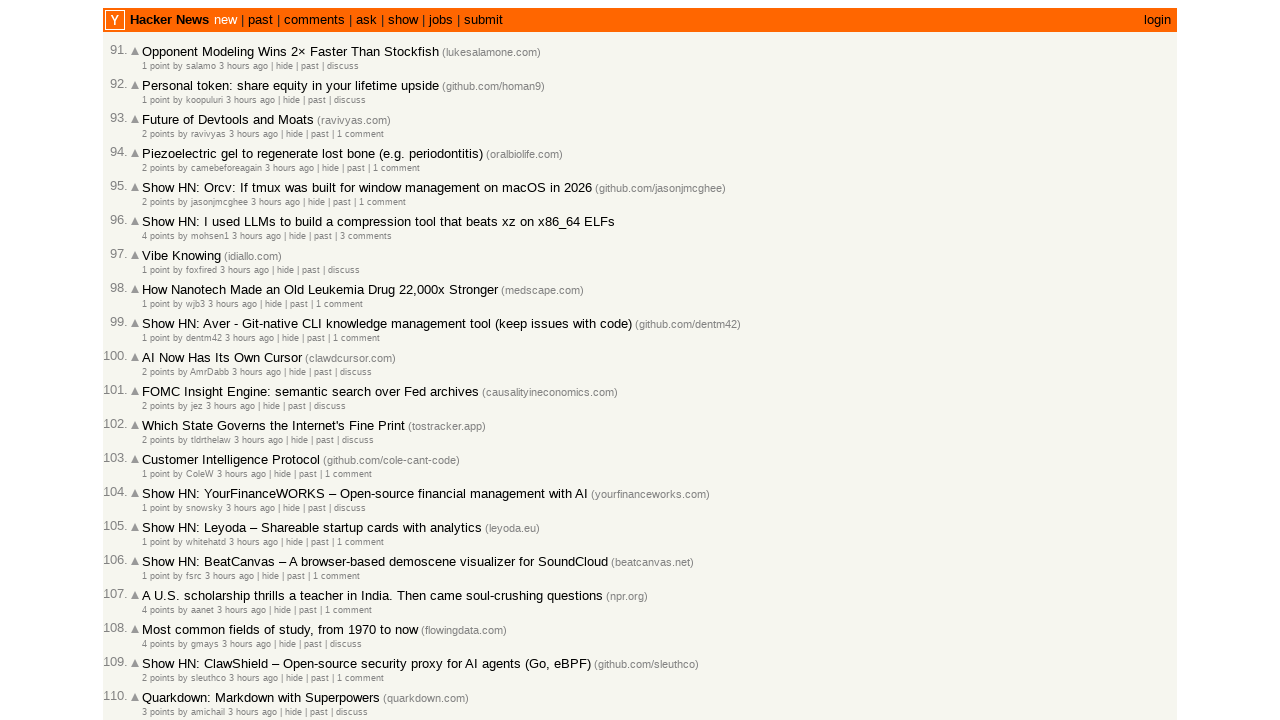

Validated article 1 on page 4 is correctly sorted (age: 180 minutes >= previous: 180 minutes)
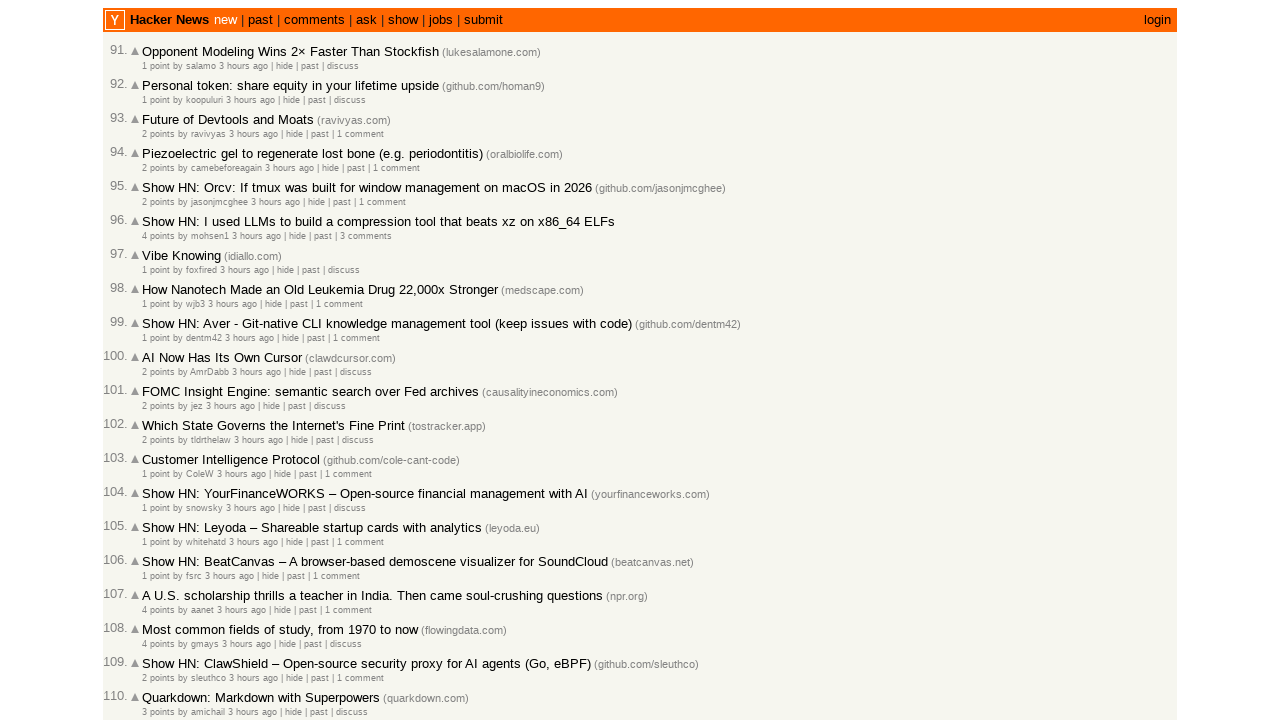

Retrieved age text for article 2 on page 4: 3 hours ago
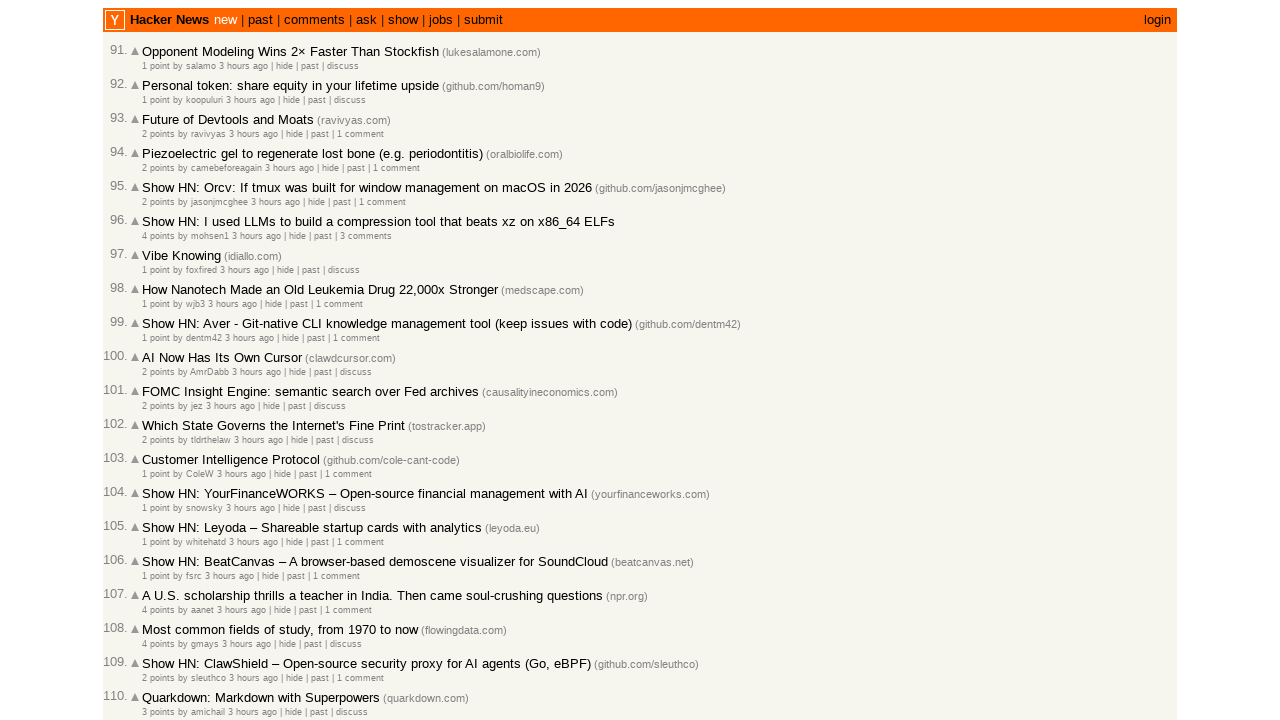

Validated article 2 on page 4 is correctly sorted (age: 180 minutes >= previous: 180 minutes)
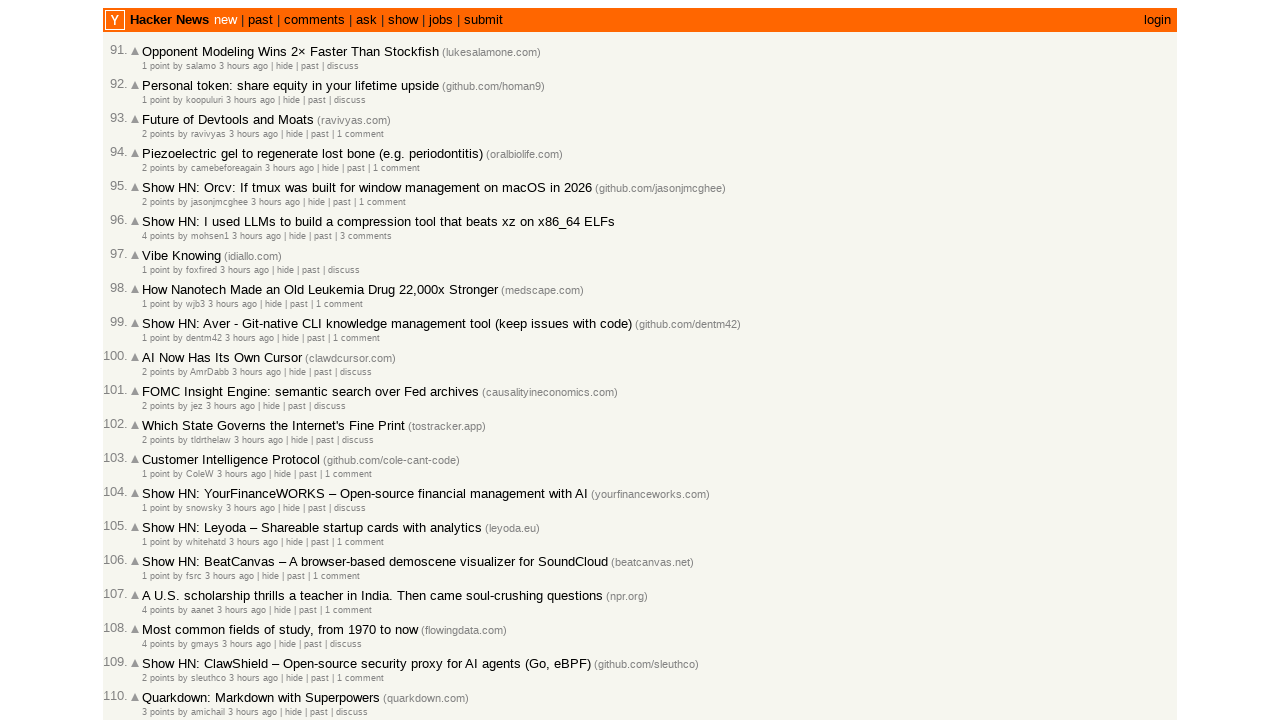

Retrieved age text for article 3 on page 4: 3 hours ago
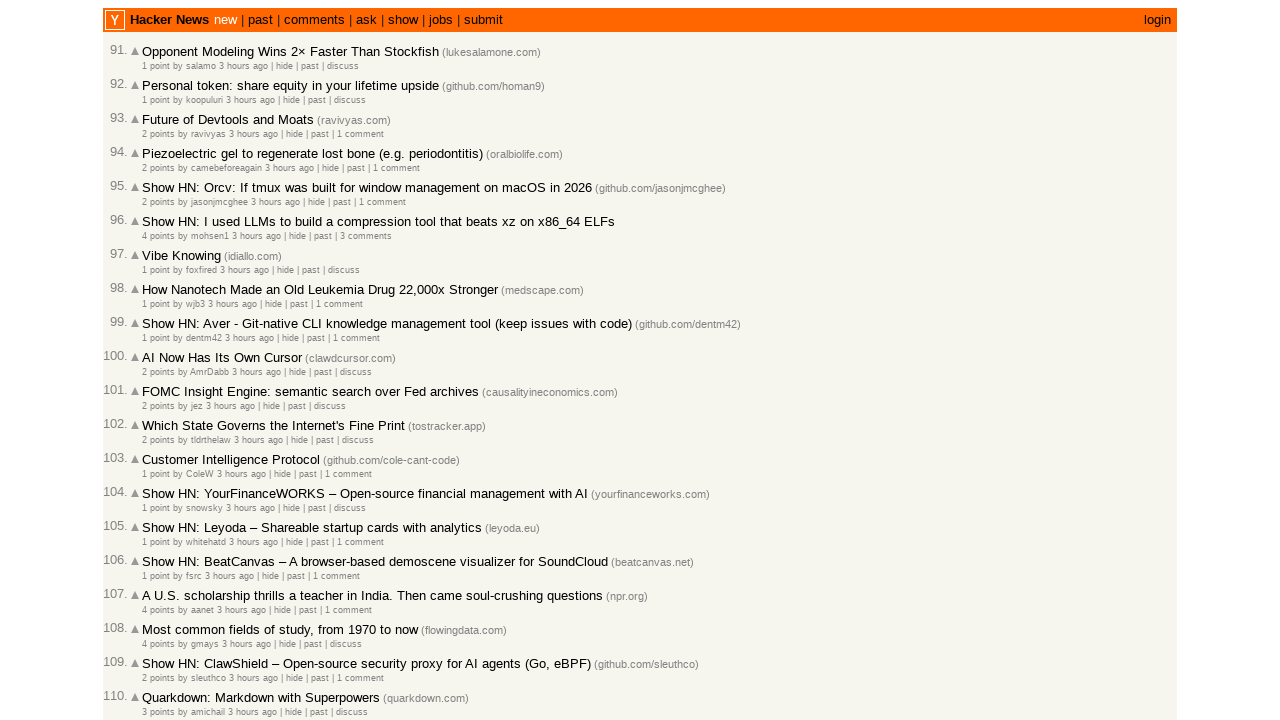

Validated article 3 on page 4 is correctly sorted (age: 180 minutes >= previous: 180 minutes)
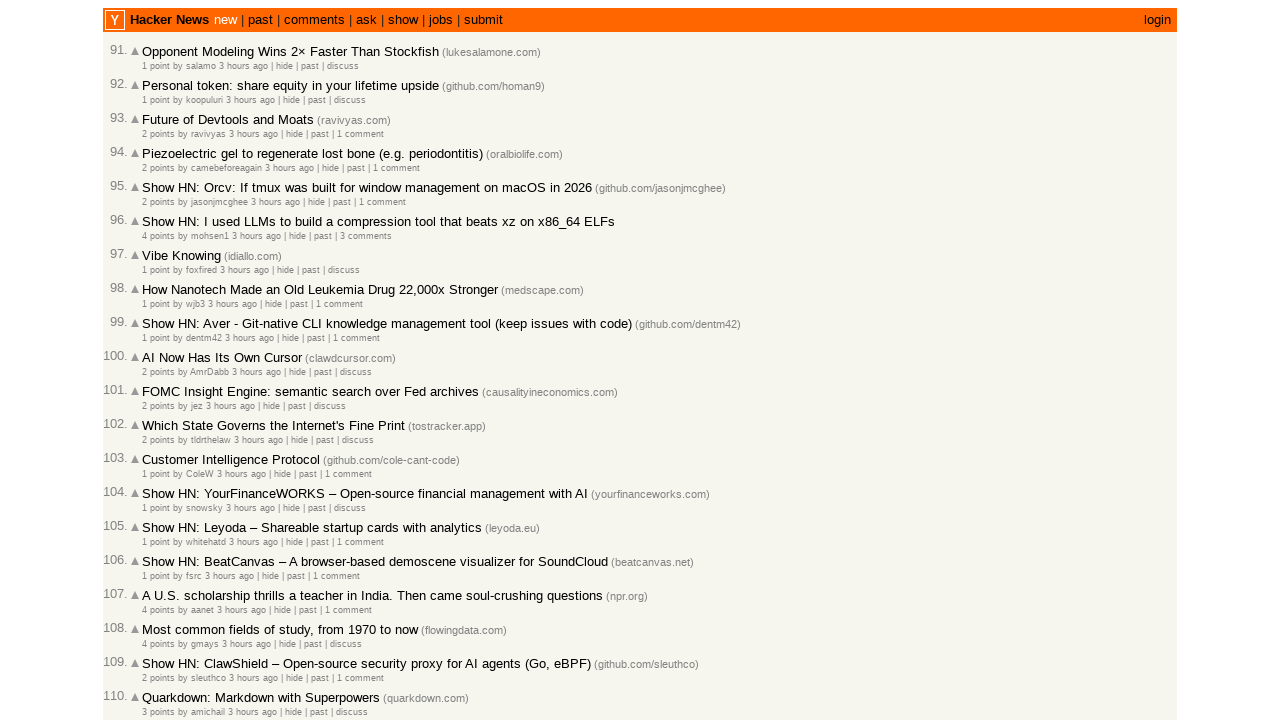

Retrieved age text for article 4 on page 4: 3 hours ago
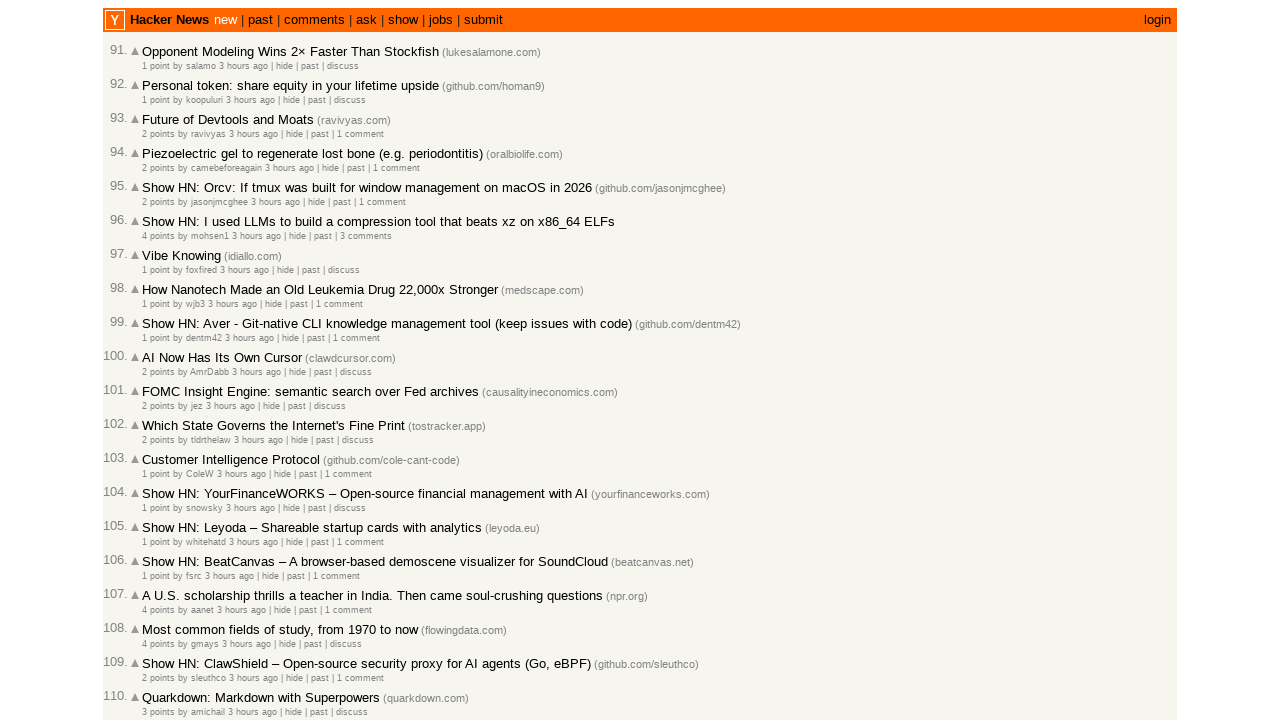

Validated article 4 on page 4 is correctly sorted (age: 180 minutes >= previous: 180 minutes)
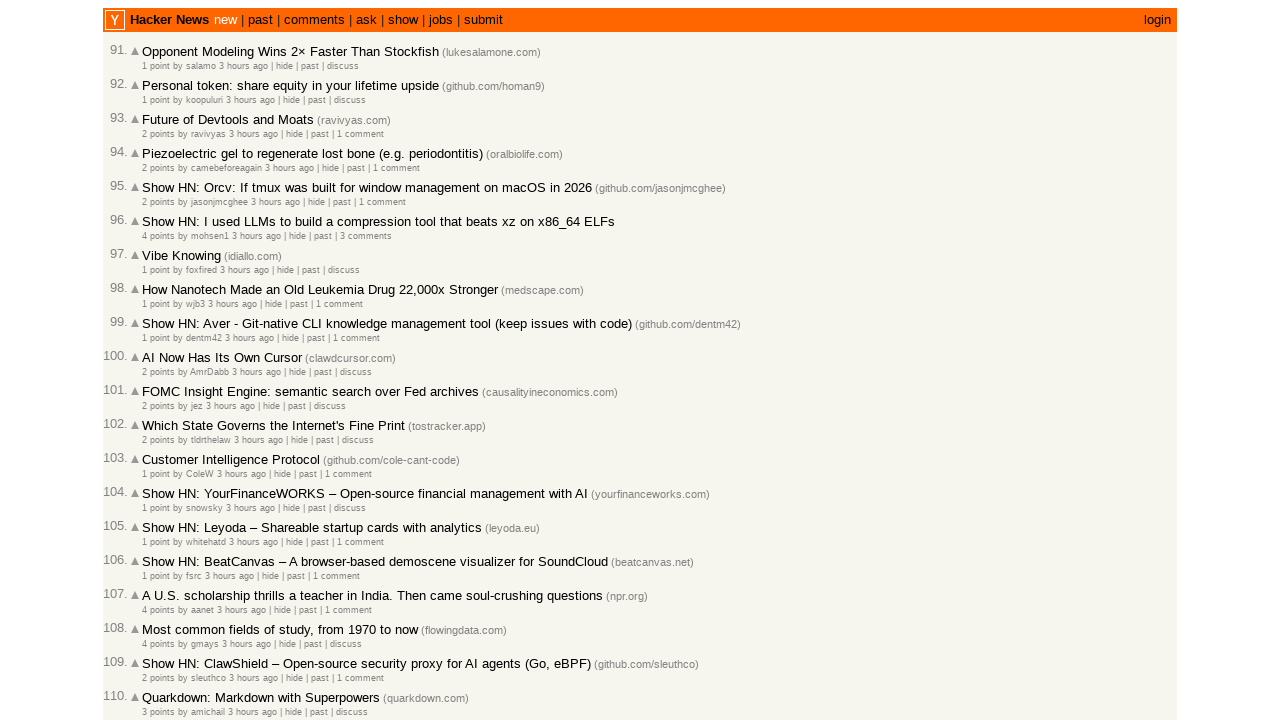

Retrieved age text for article 5 on page 4: 3 hours ago
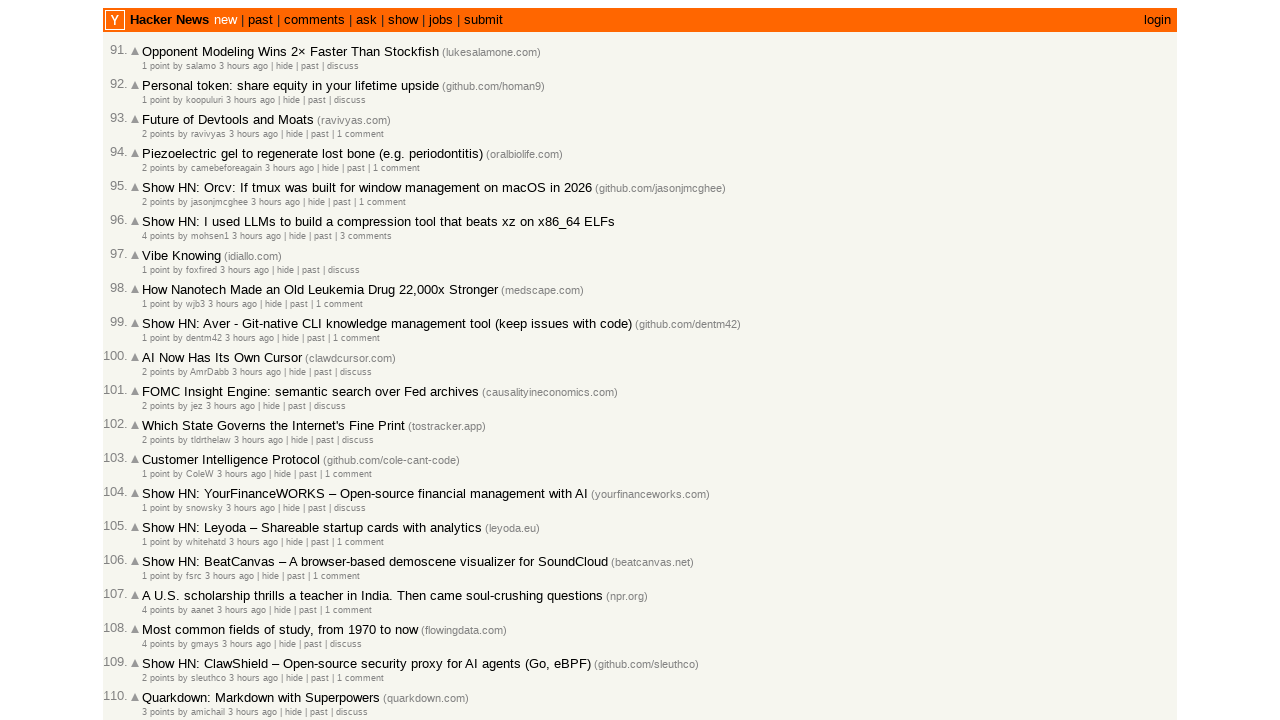

Validated article 5 on page 4 is correctly sorted (age: 180 minutes >= previous: 180 minutes)
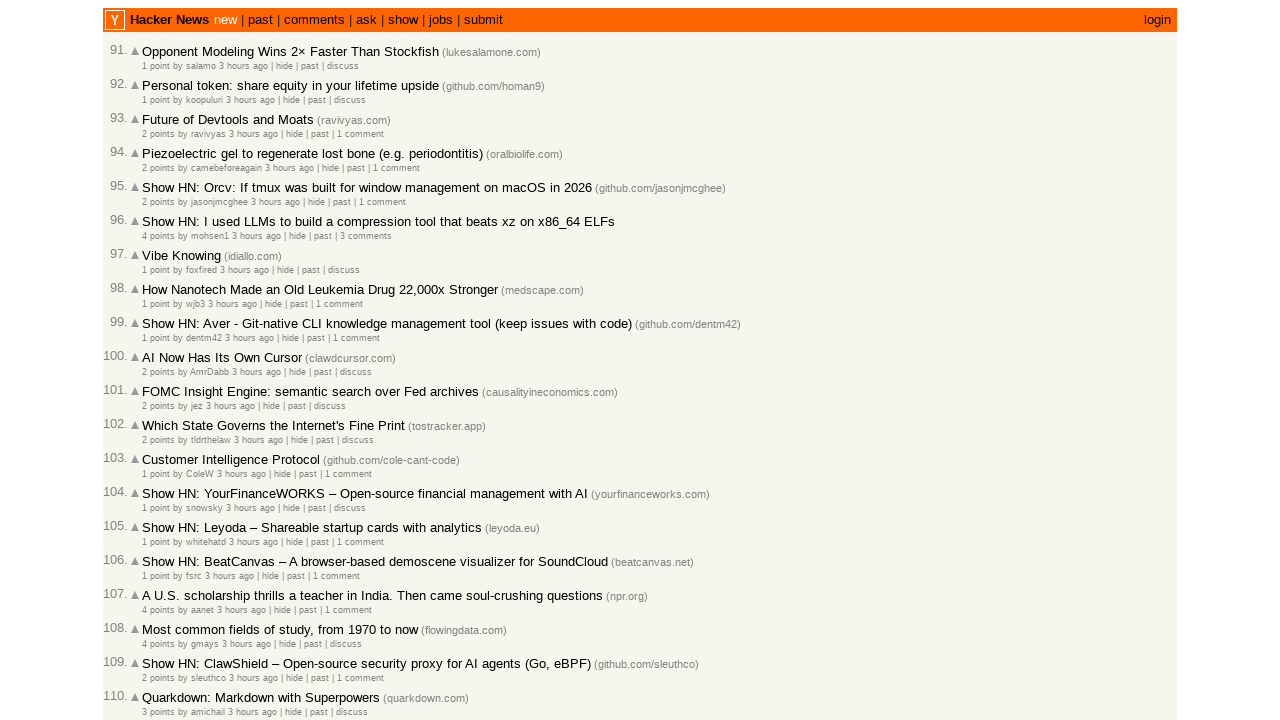

Retrieved age text for article 6 on page 4: 3 hours ago
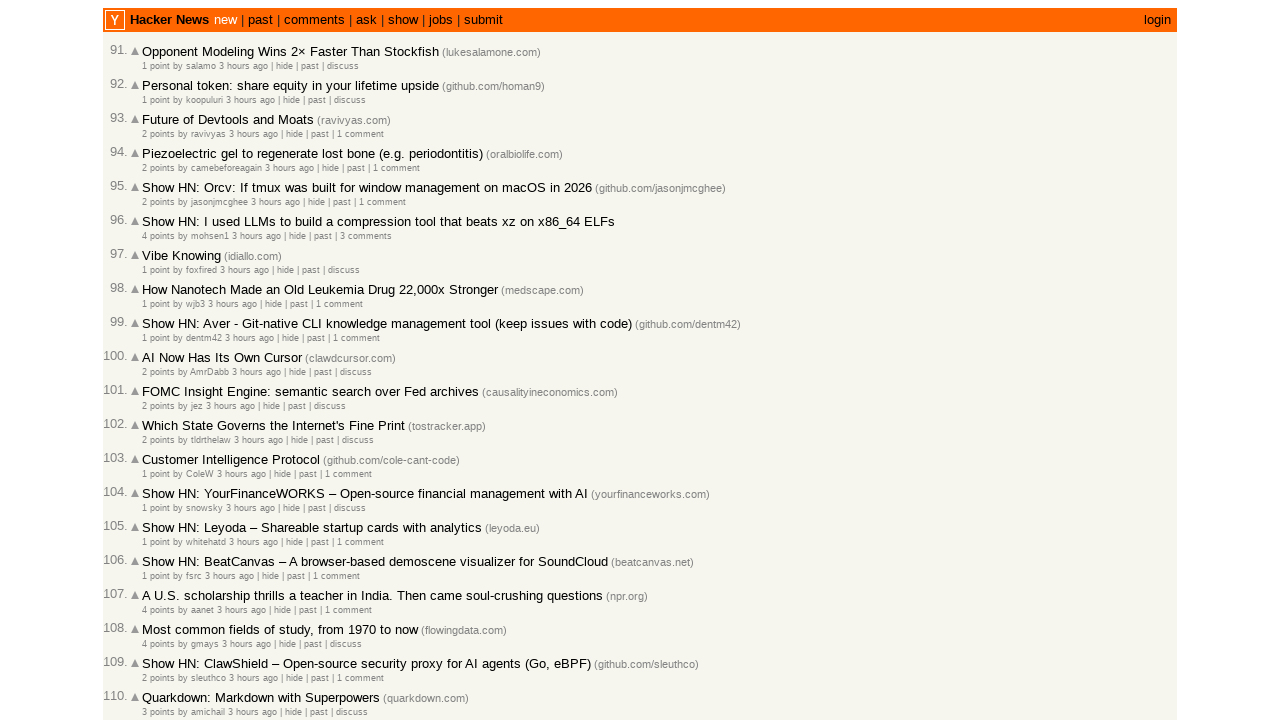

Validated article 6 on page 4 is correctly sorted (age: 180 minutes >= previous: 180 minutes)
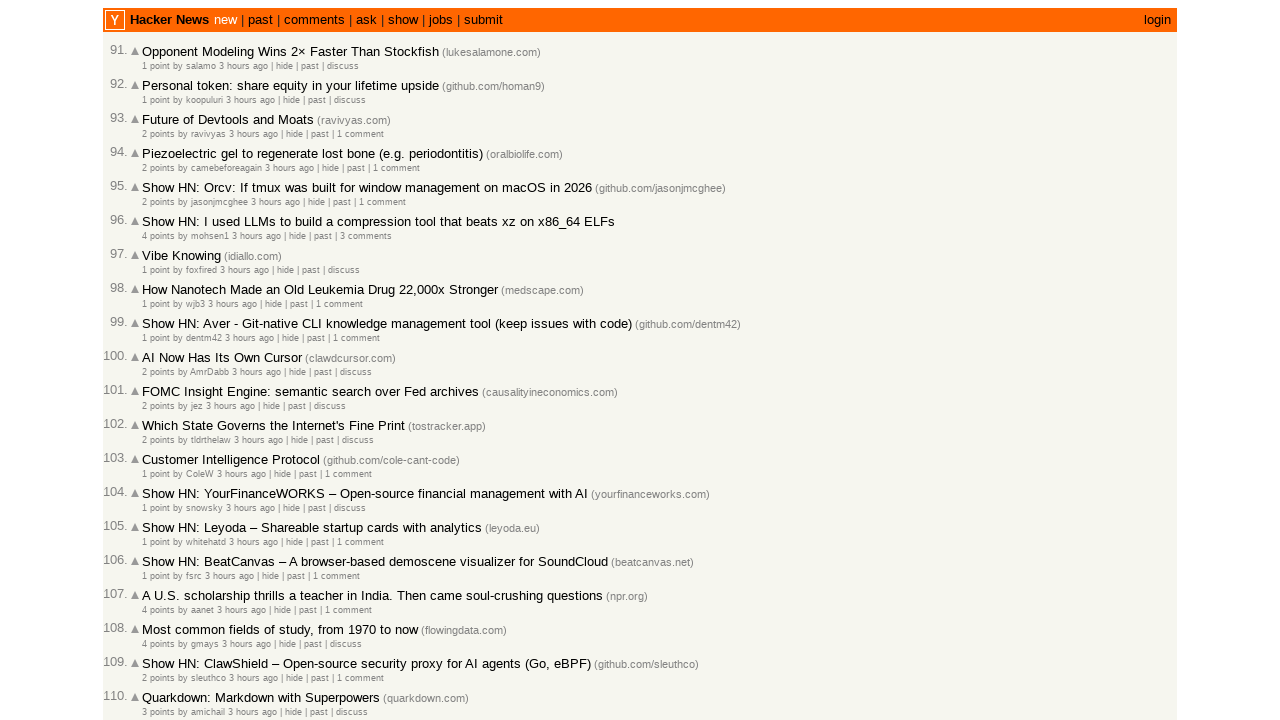

Retrieved age text for article 7 on page 4: 3 hours ago
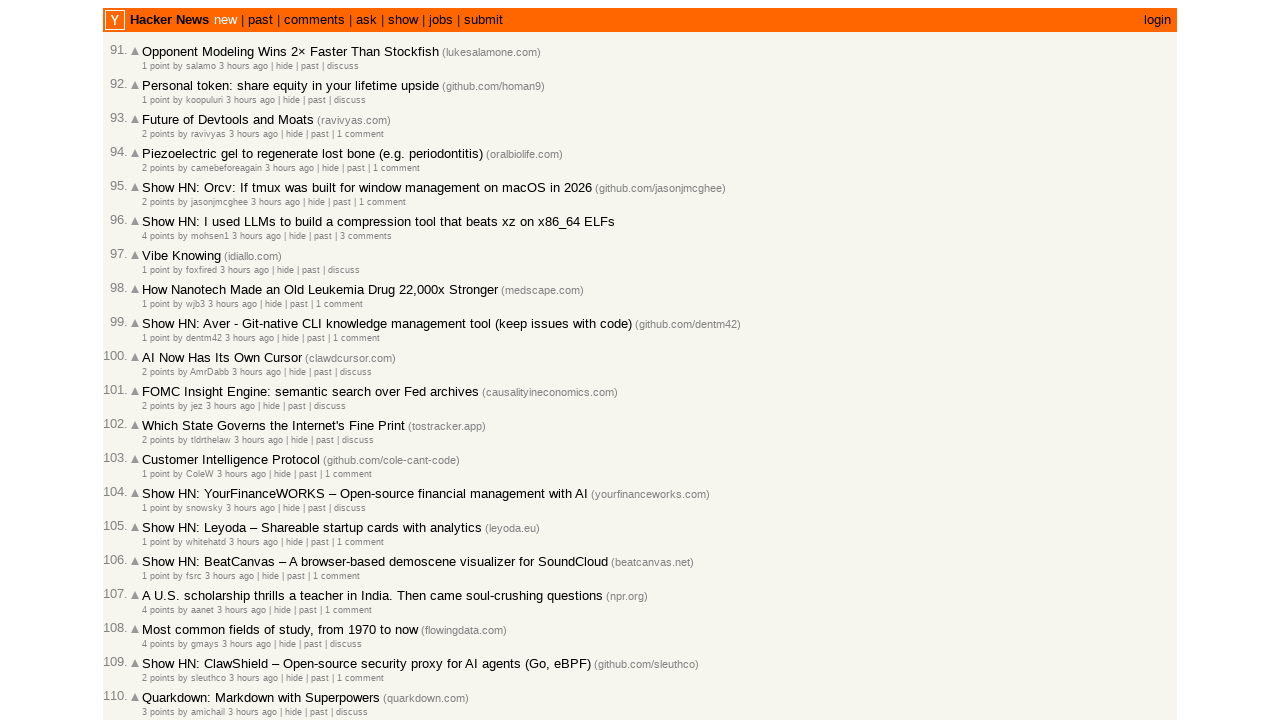

Validated article 7 on page 4 is correctly sorted (age: 180 minutes >= previous: 180 minutes)
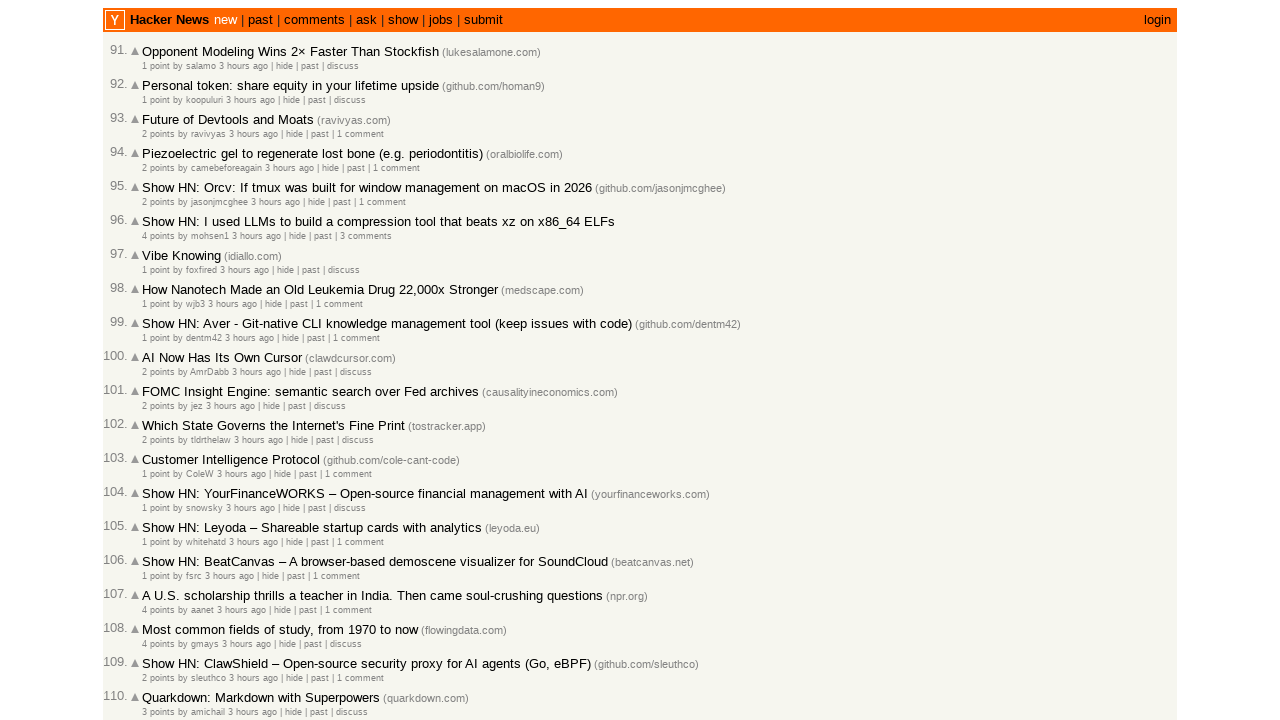

Retrieved age text for article 8 on page 4: 3 hours ago
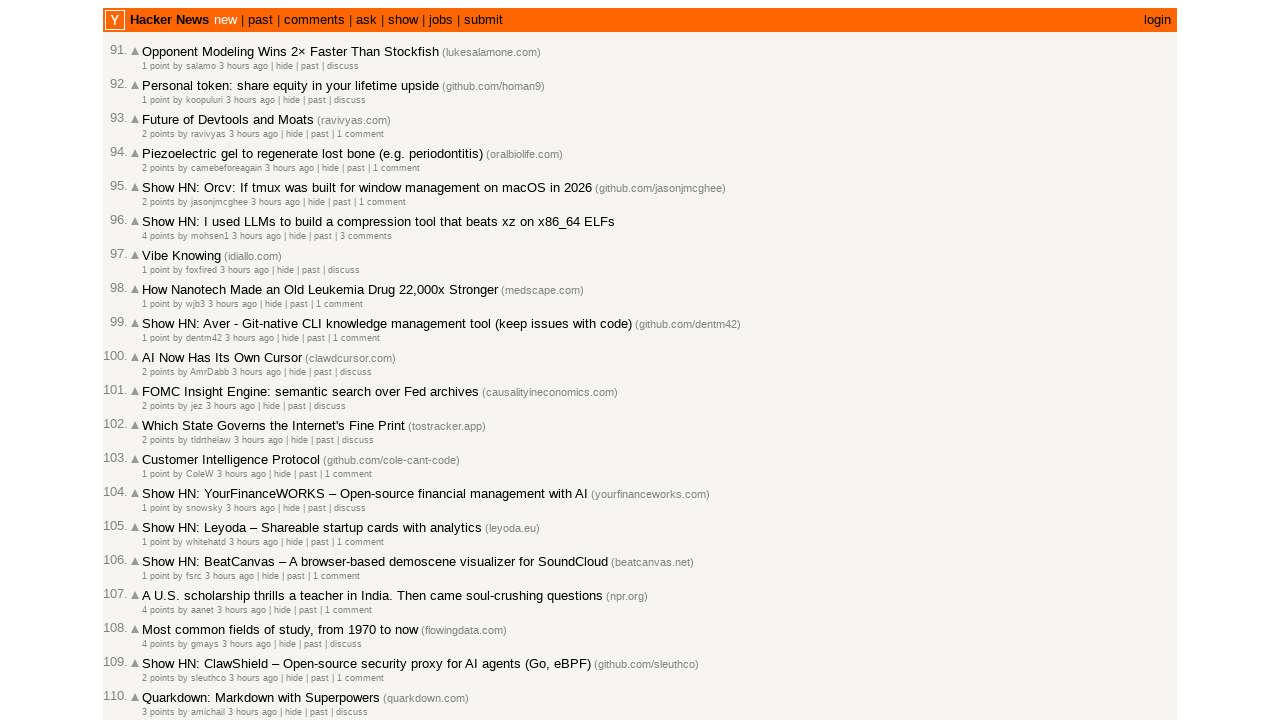

Validated article 8 on page 4 is correctly sorted (age: 180 minutes >= previous: 180 minutes)
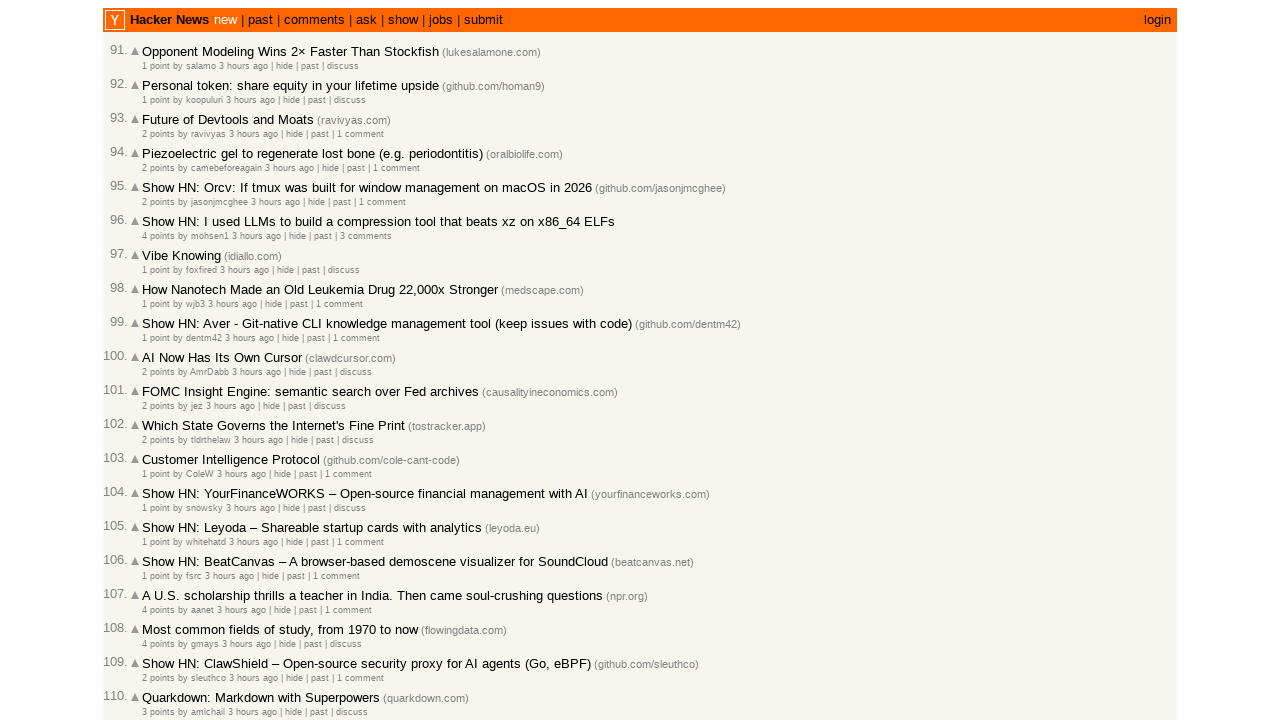

Retrieved age text for article 9 on page 4: 3 hours ago
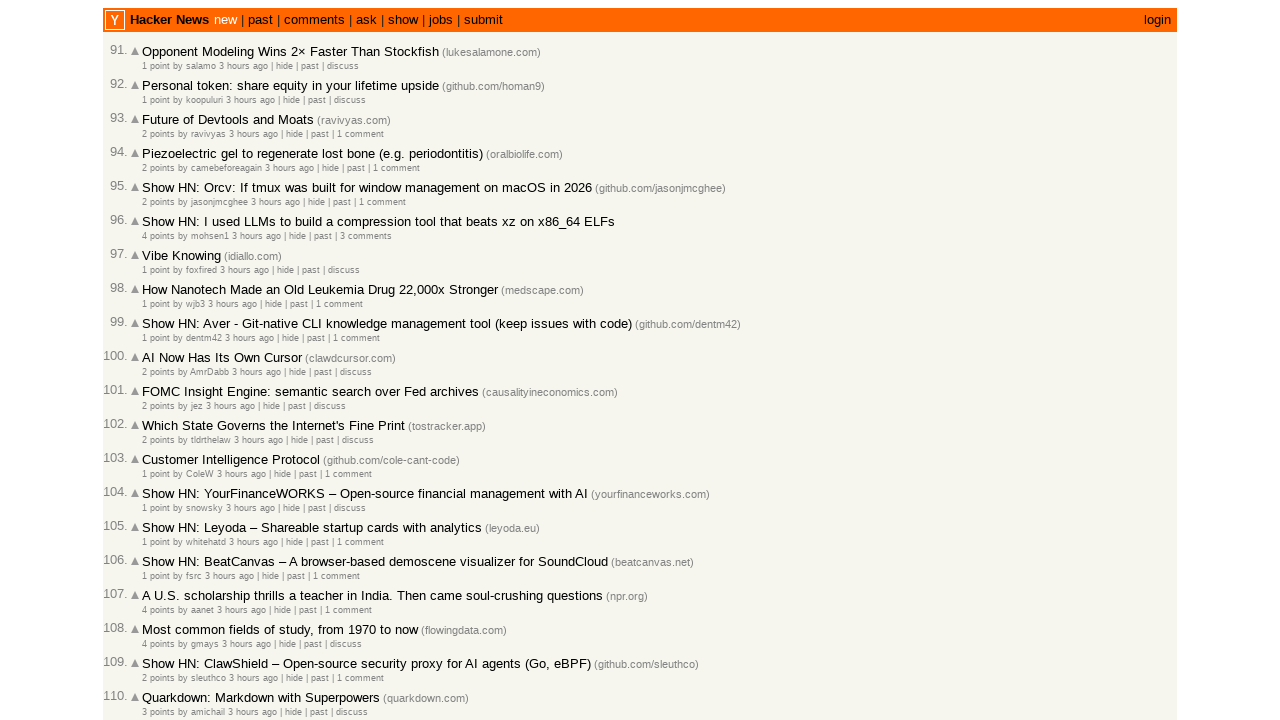

Validated article 9 on page 4 is correctly sorted (age: 180 minutes >= previous: 180 minutes)
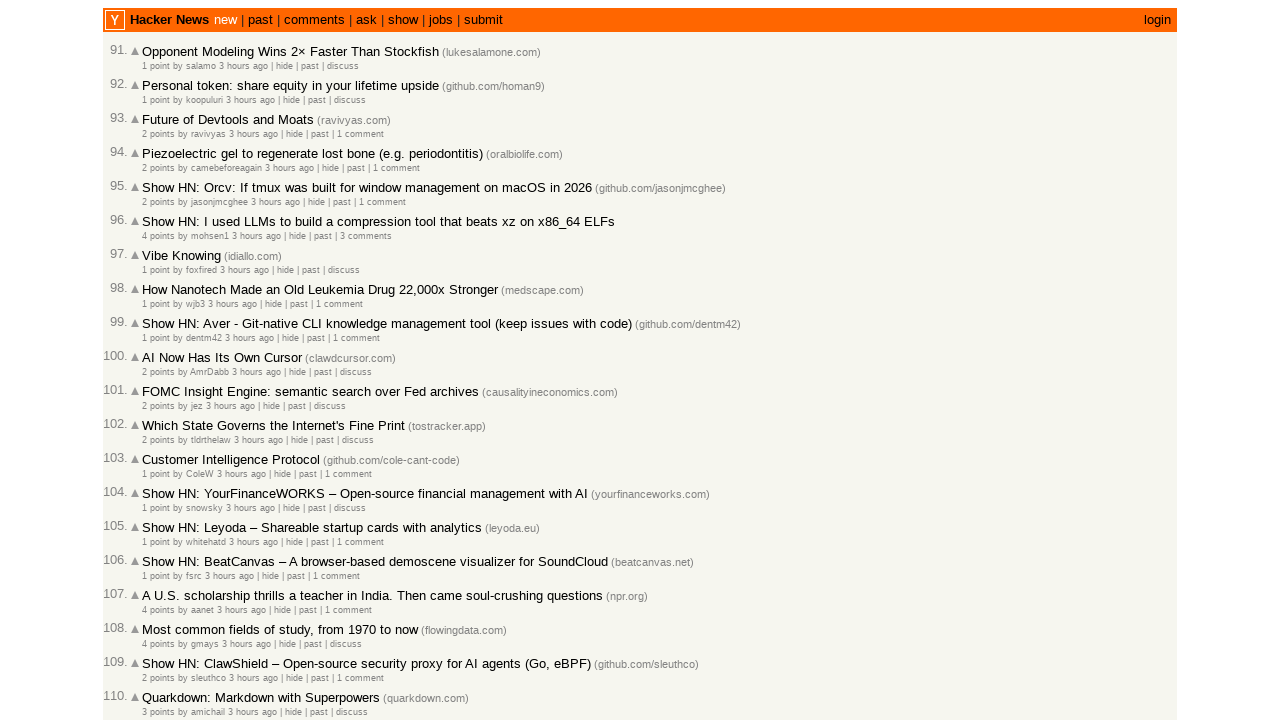

Retrieved age text for article 10 on page 4: 3 hours ago
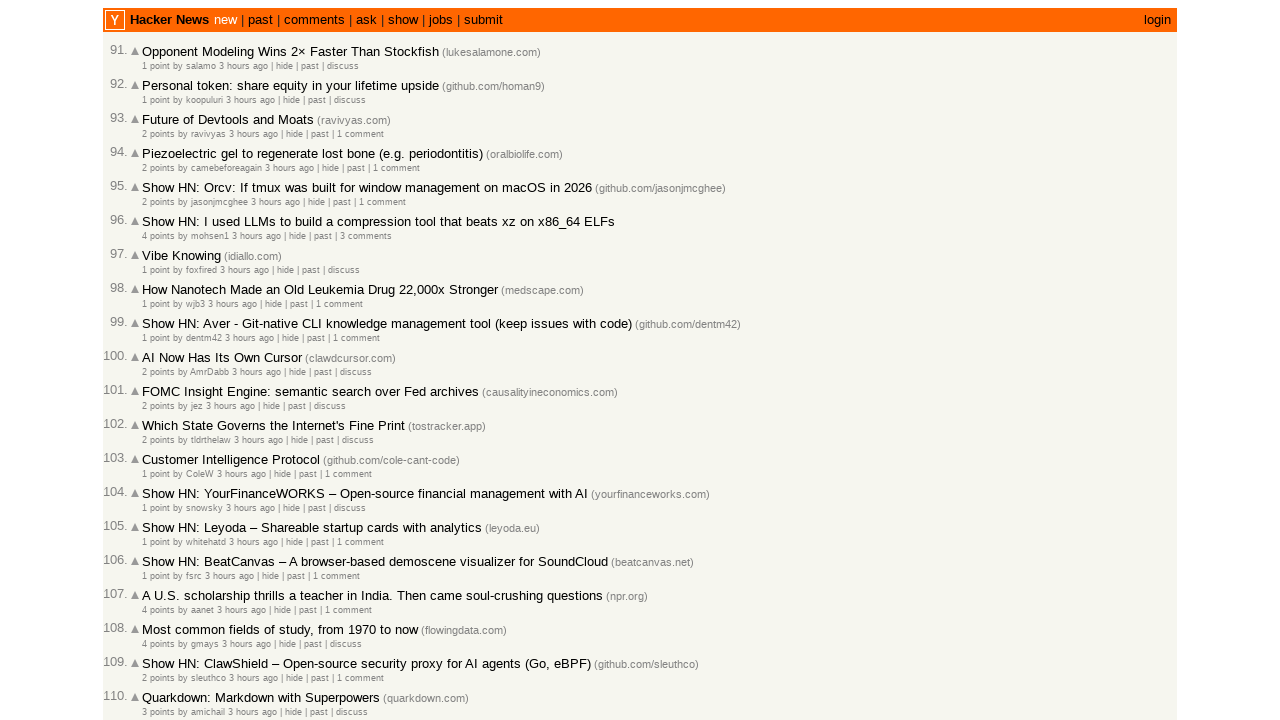

Validated article 10 on page 4 is correctly sorted (age: 180 minutes >= previous: 180 minutes)
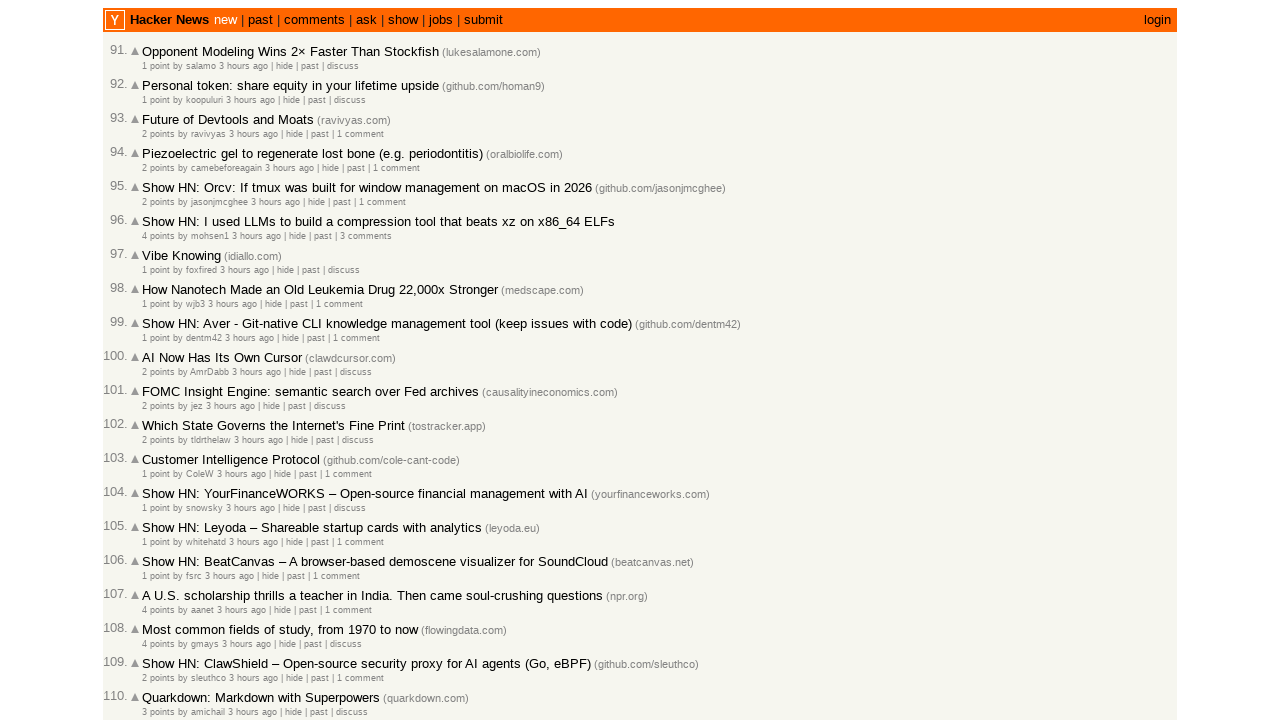

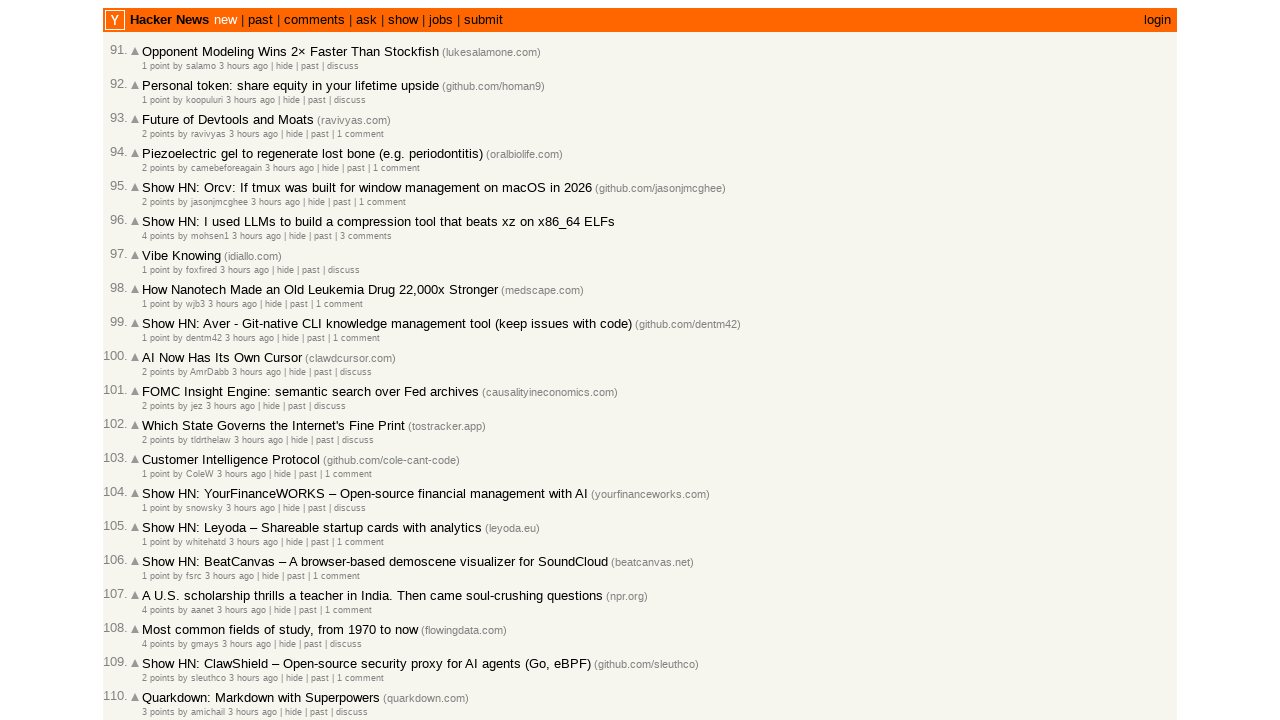